Automates playing the 2048 game by sending random arrow key movements until the game is over

Starting URL: https://2048game.com/

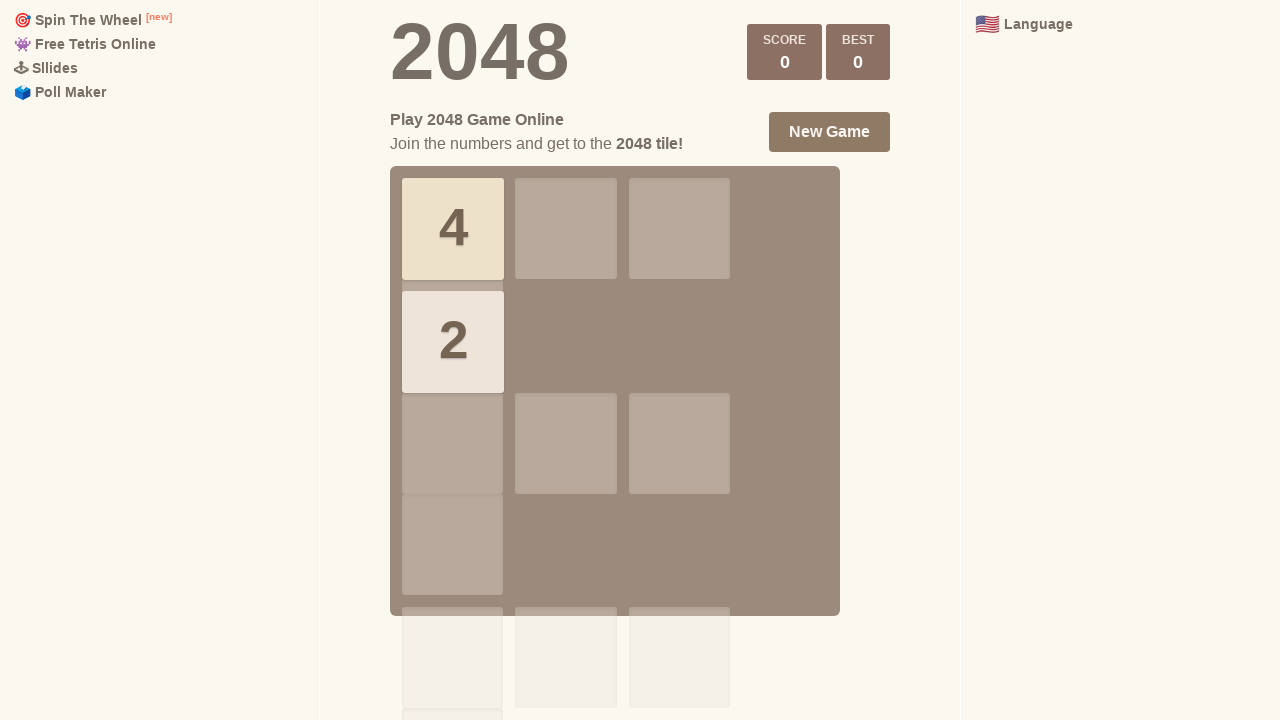

Navigated to 2048 game website
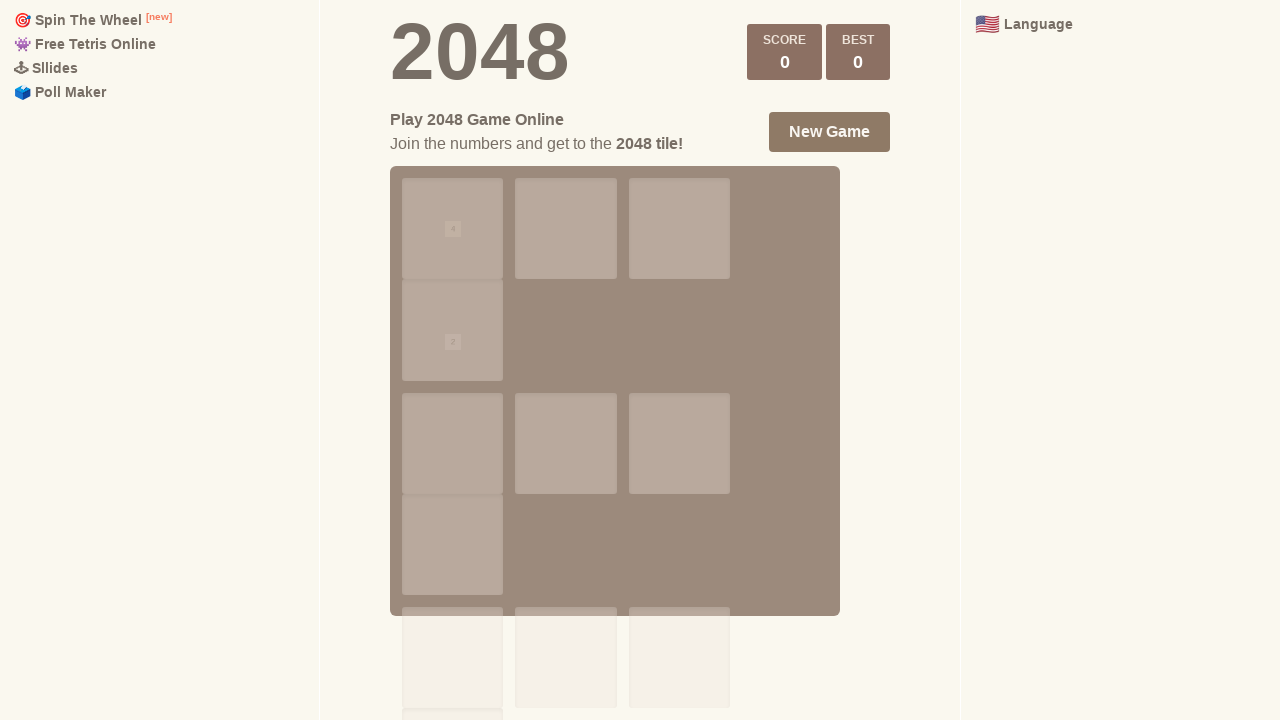

Located game container element
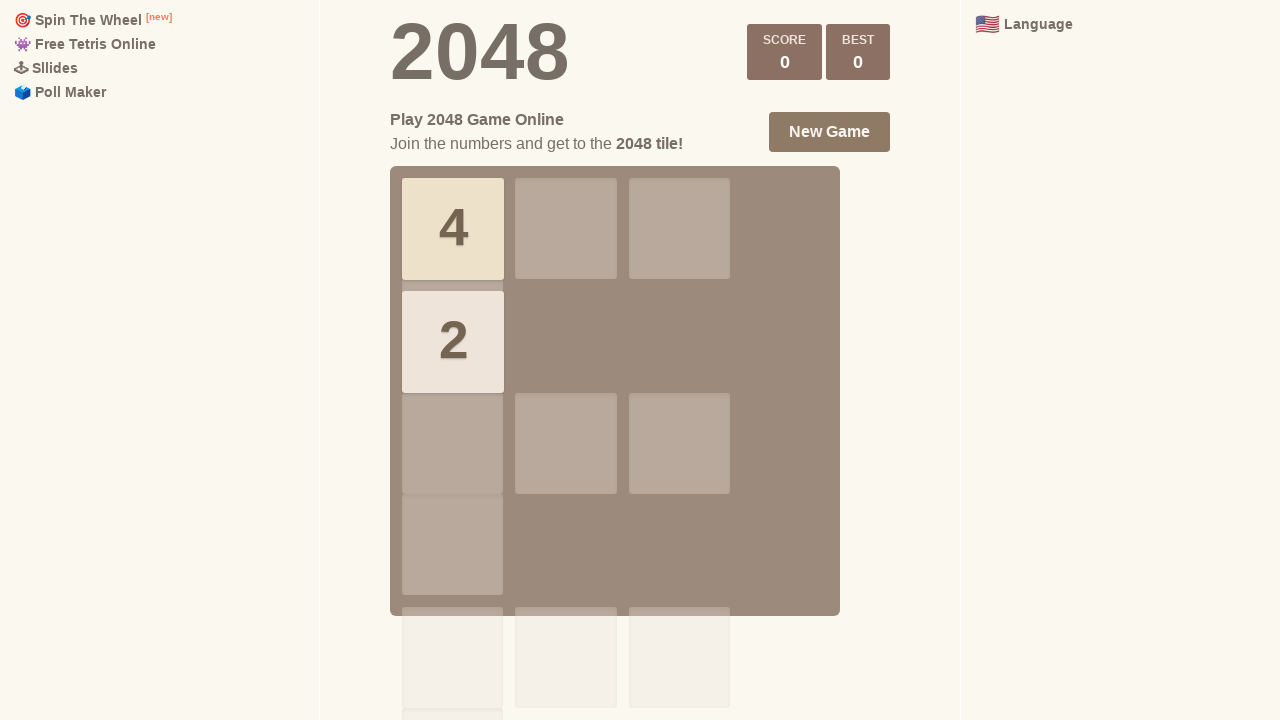

Pressed arrow key: ArrowLeft
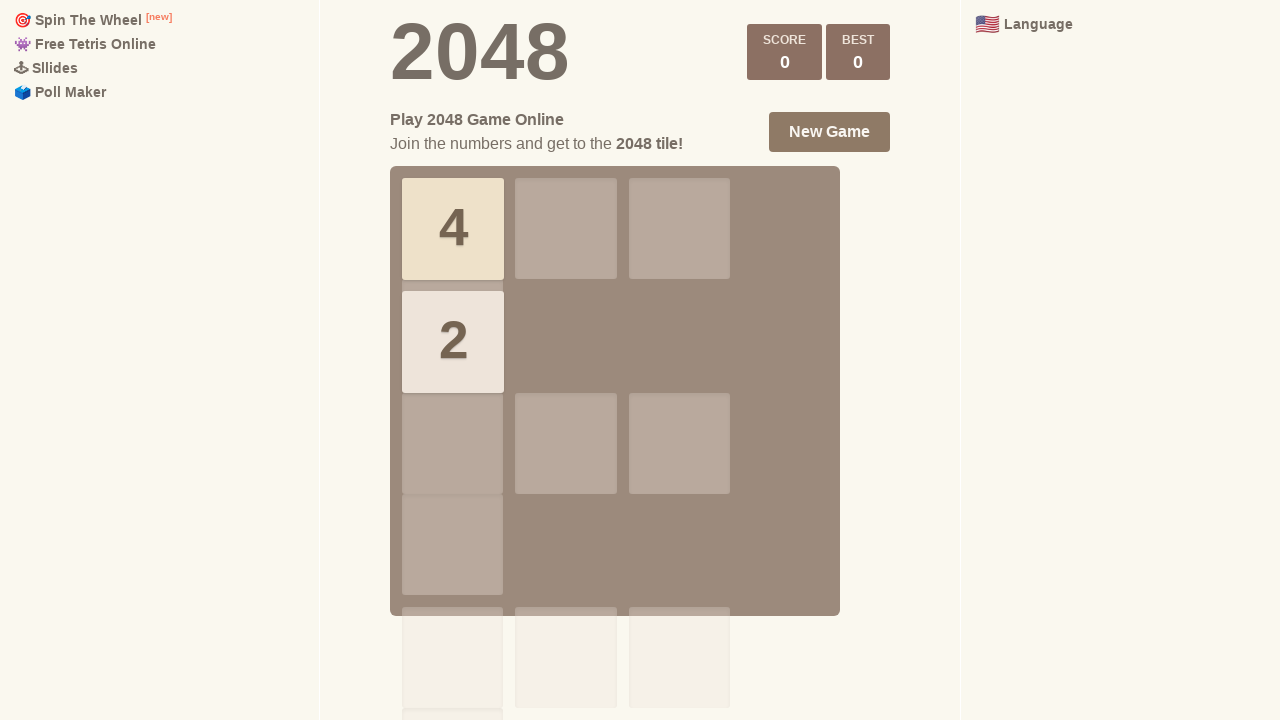

Waited 100ms for game animation to complete
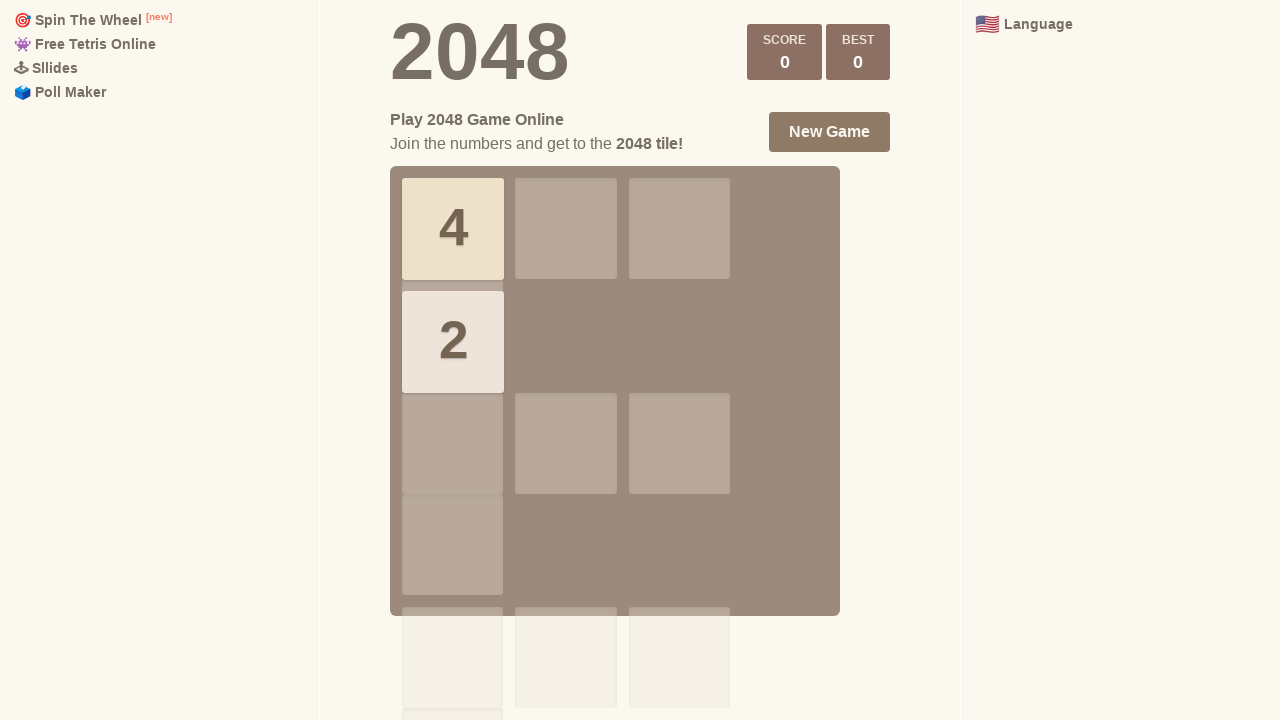

Pressed arrow key: ArrowUp
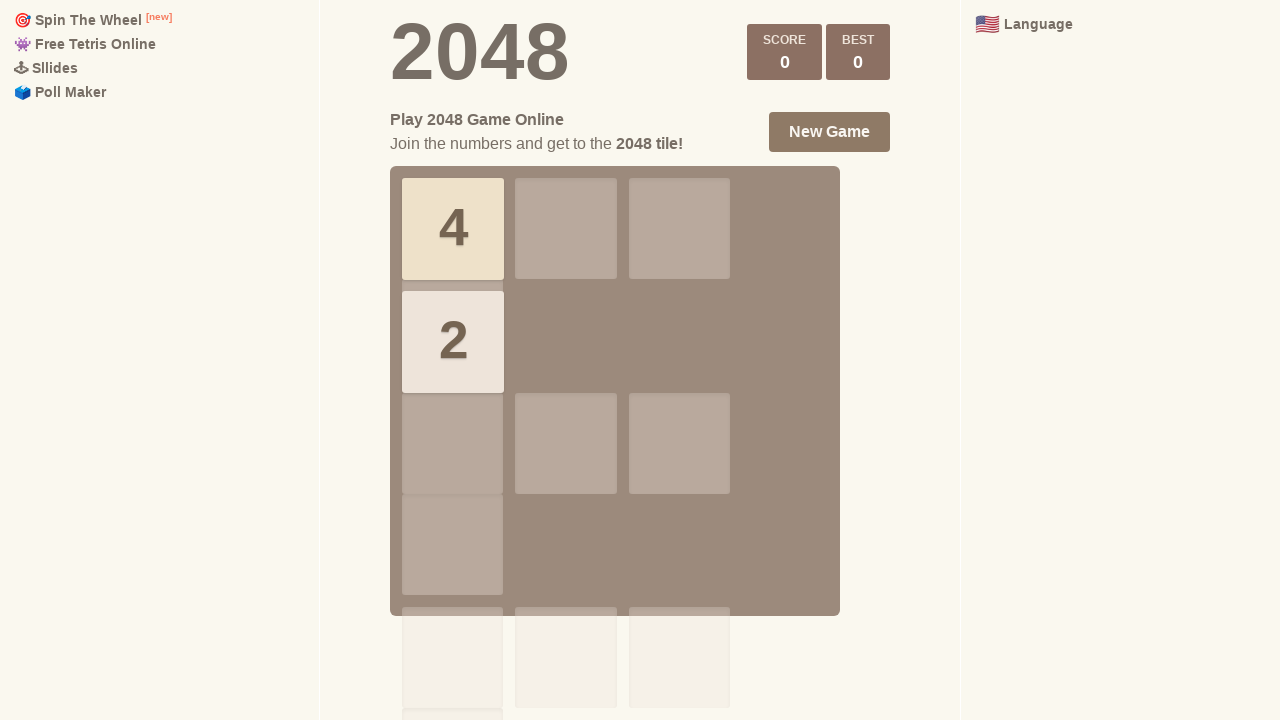

Waited 100ms for game animation to complete
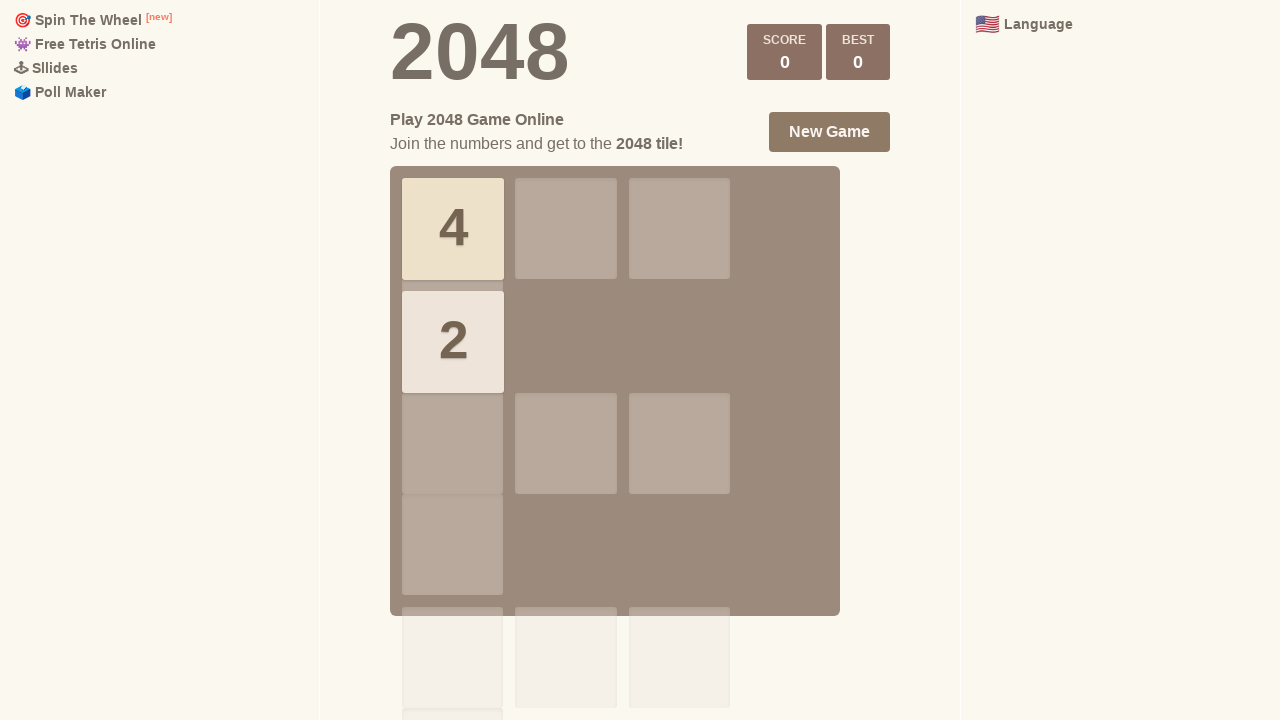

Pressed arrow key: ArrowLeft
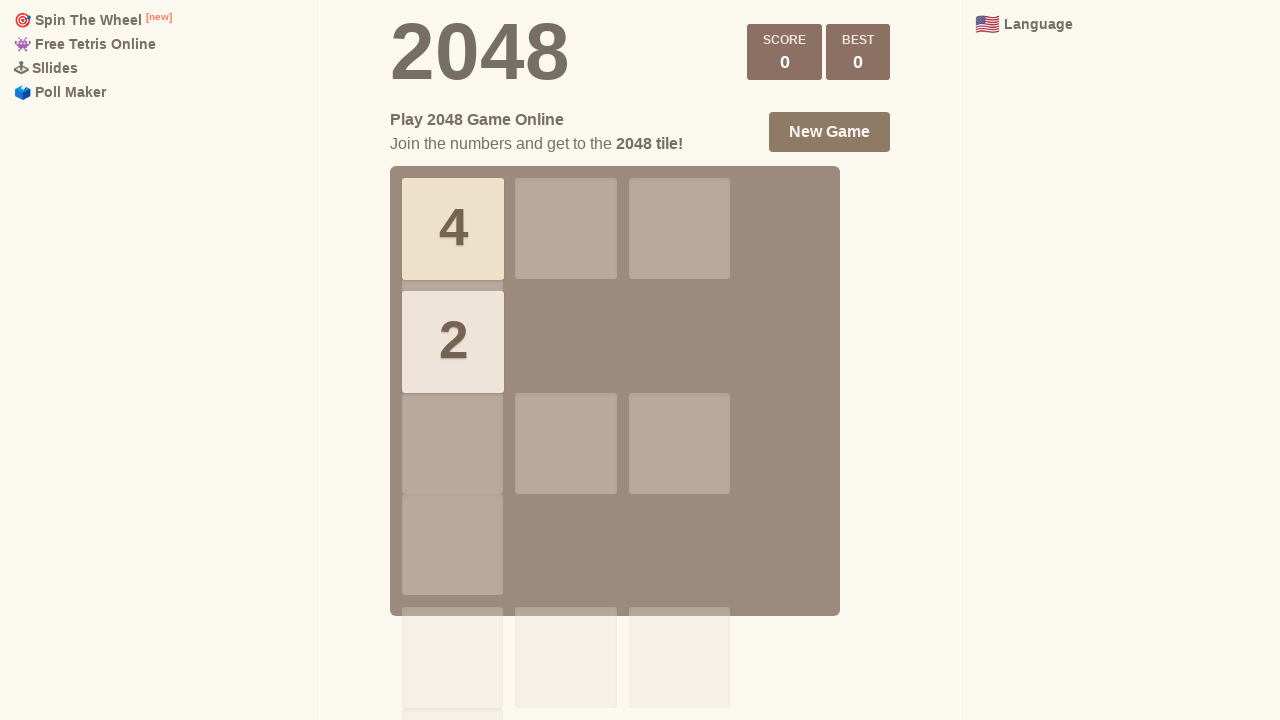

Waited 100ms for game animation to complete
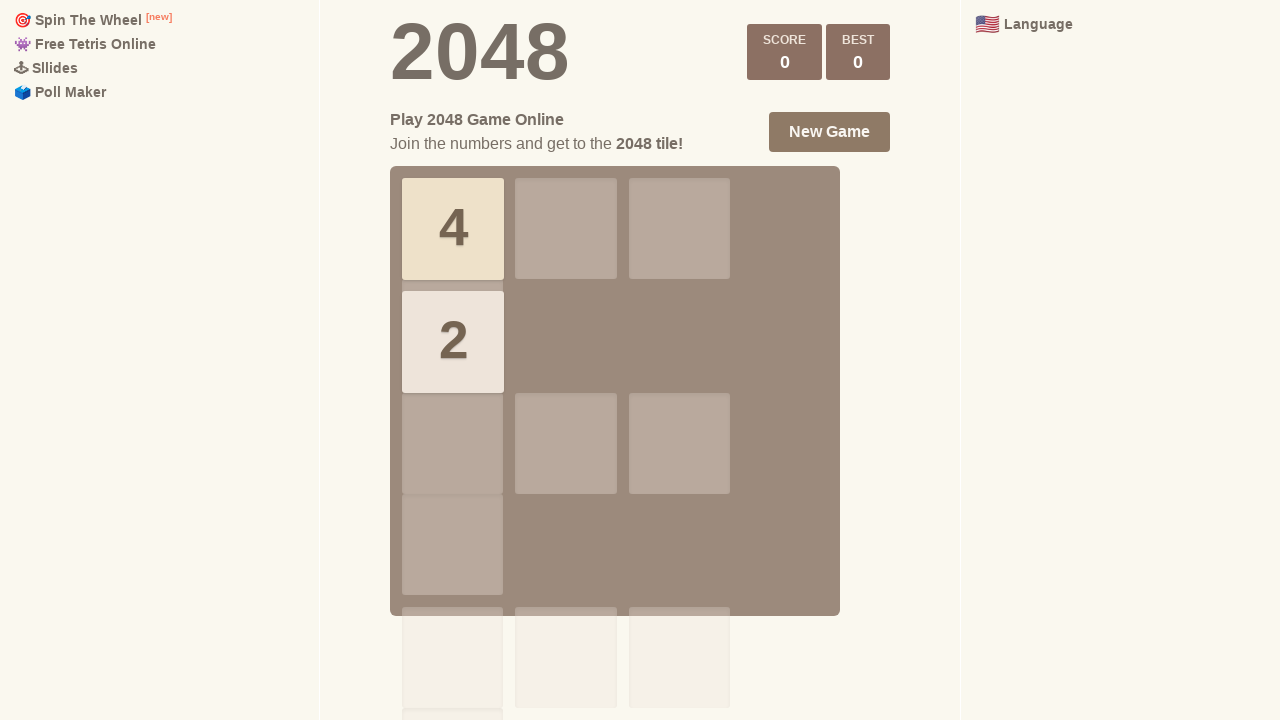

Pressed arrow key: ArrowLeft
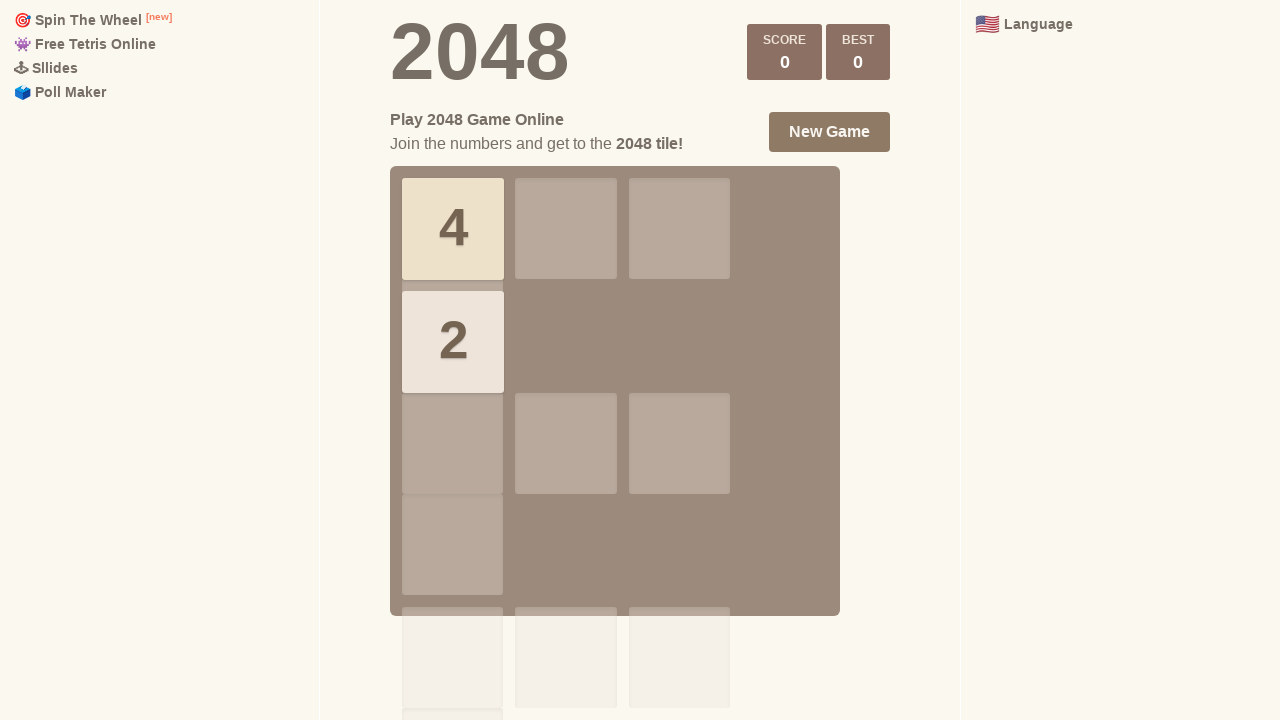

Waited 100ms for game animation to complete
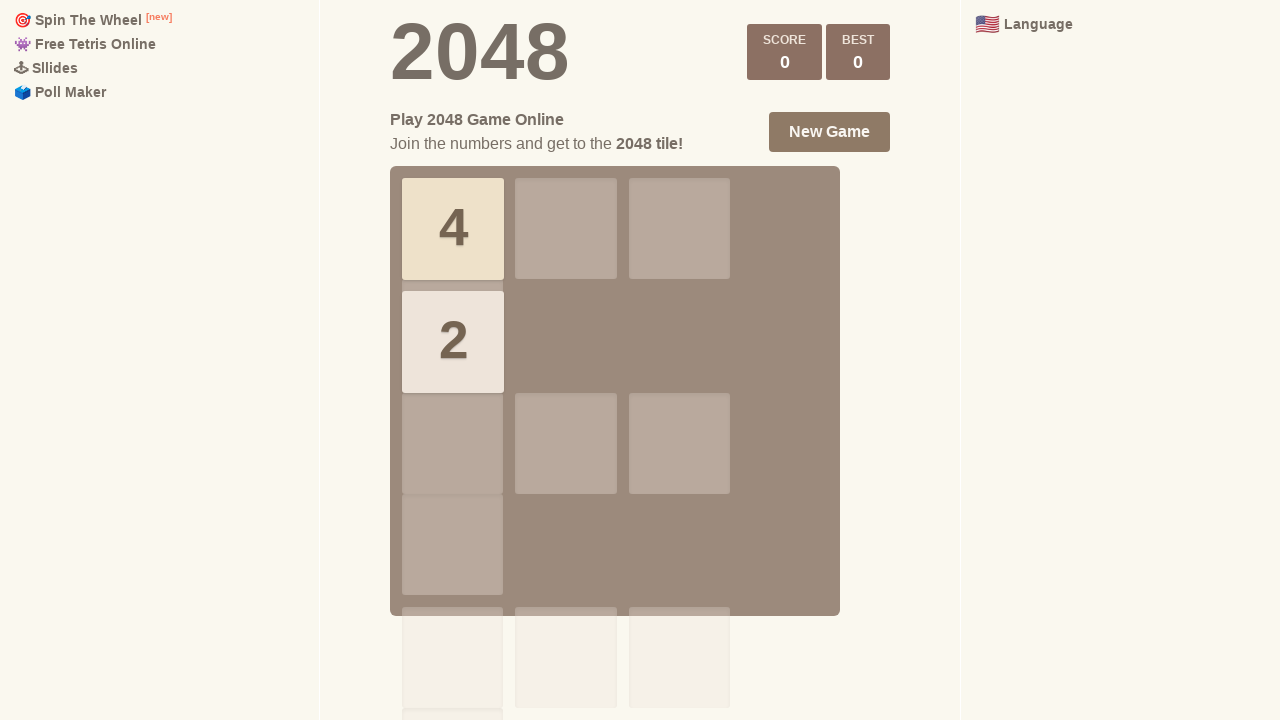

Pressed arrow key: ArrowUp
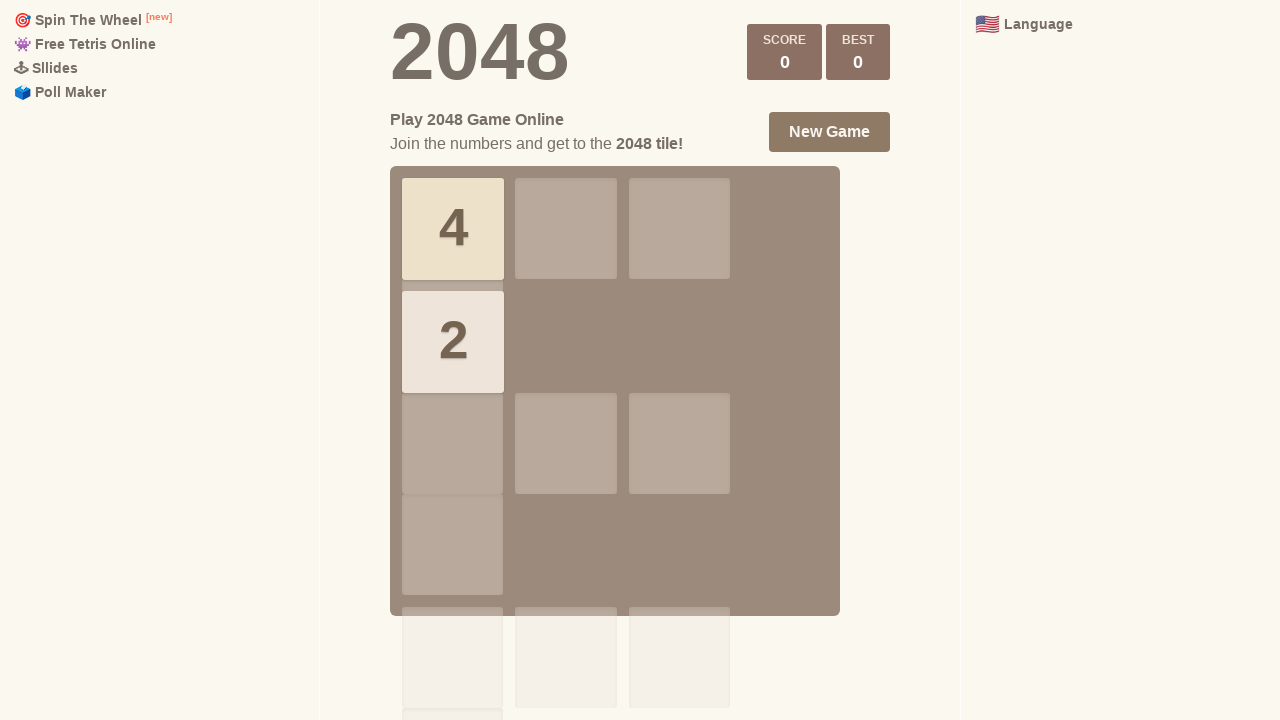

Waited 100ms for game animation to complete
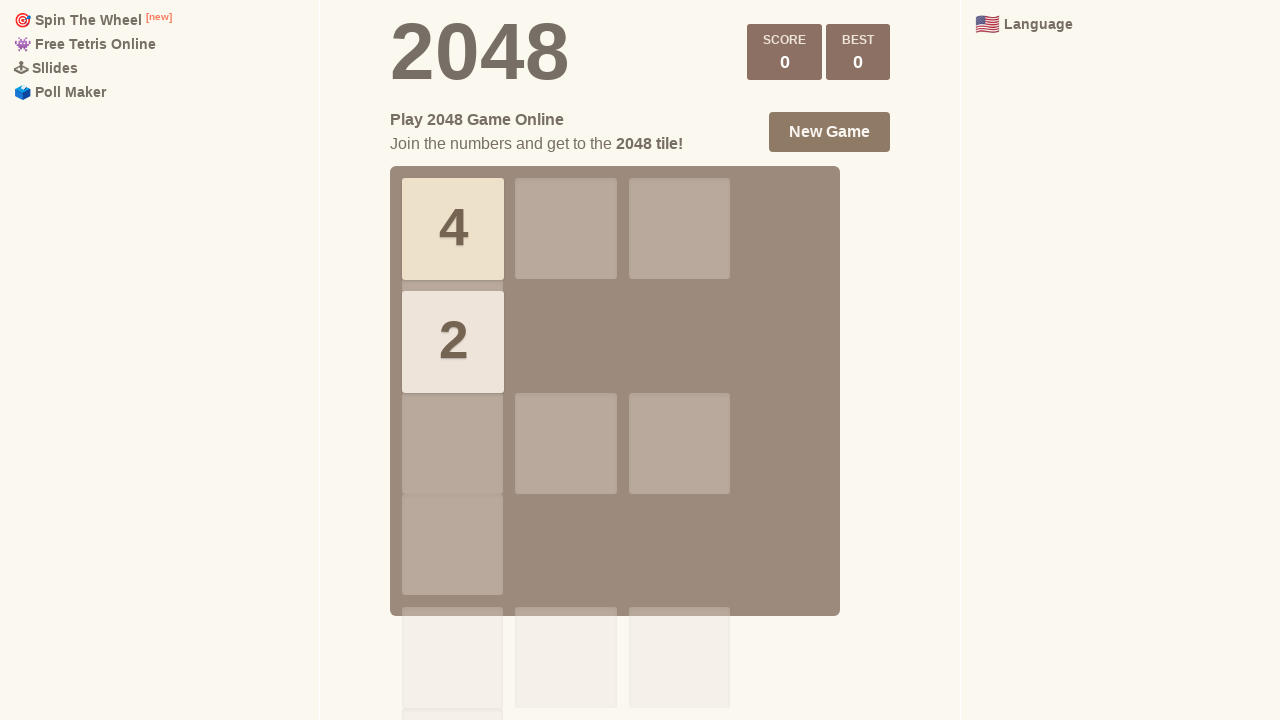

Pressed arrow key: ArrowRight
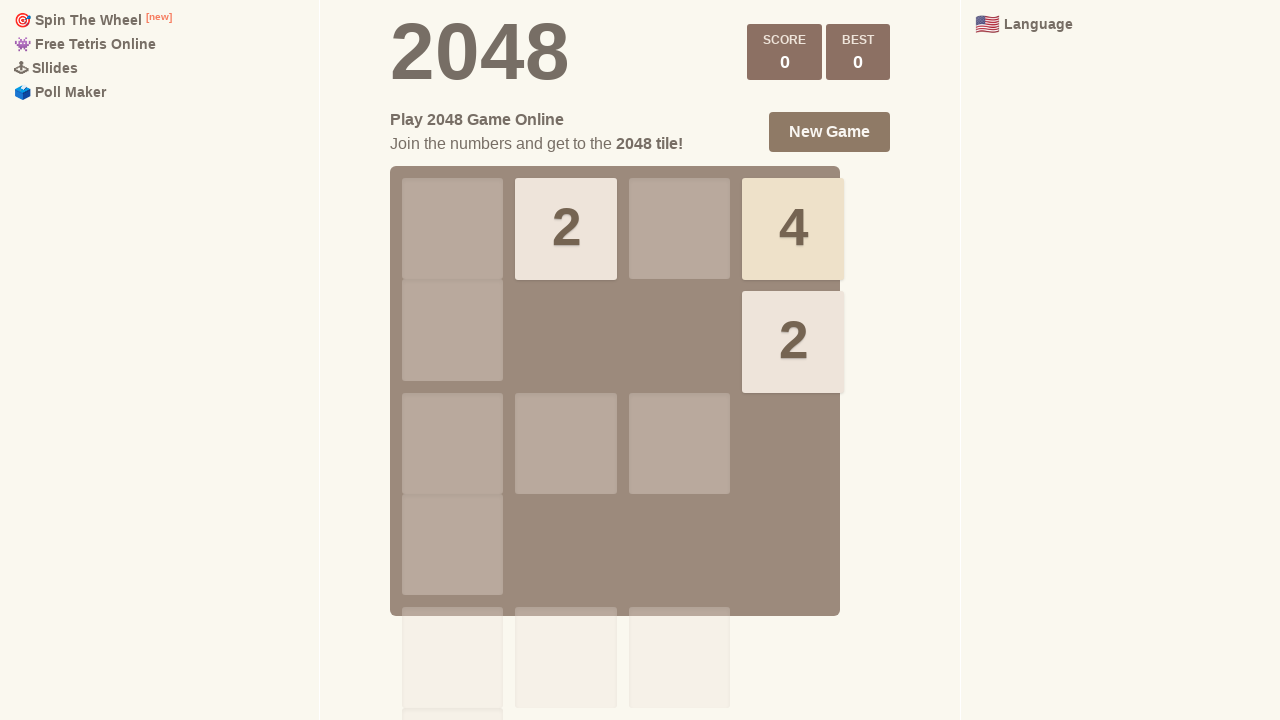

Waited 100ms for game animation to complete
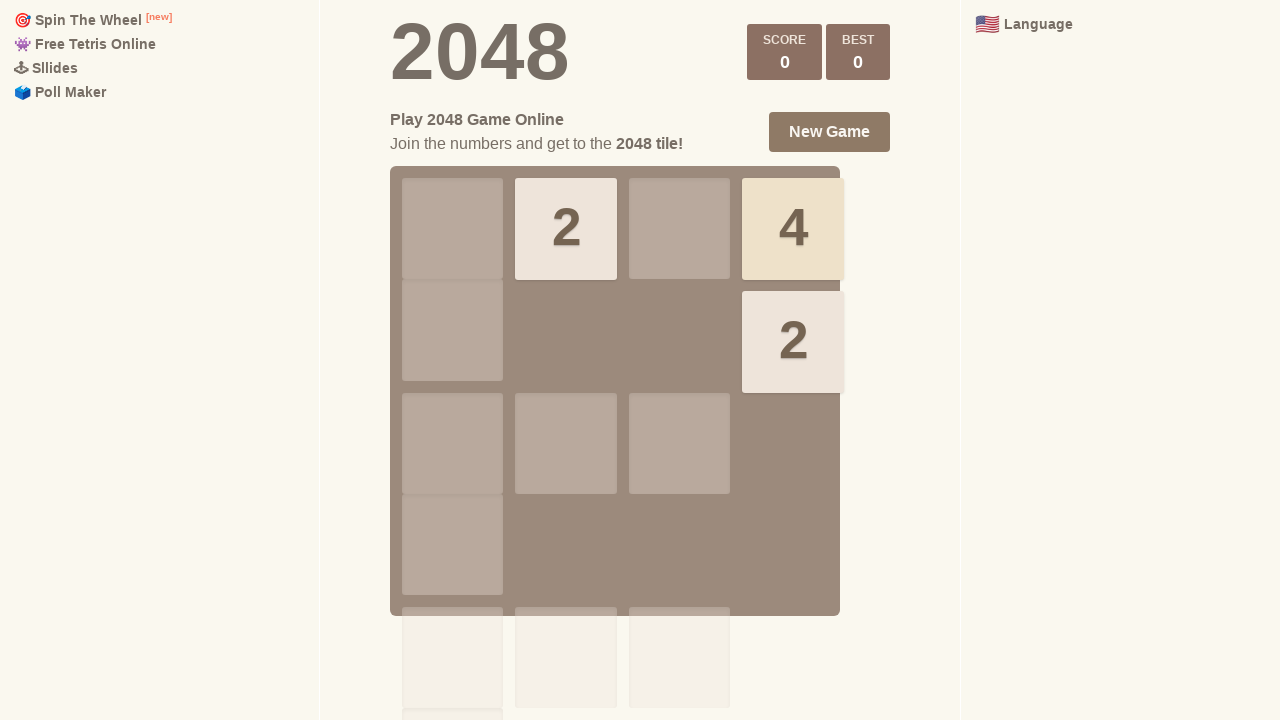

Pressed arrow key: ArrowRight
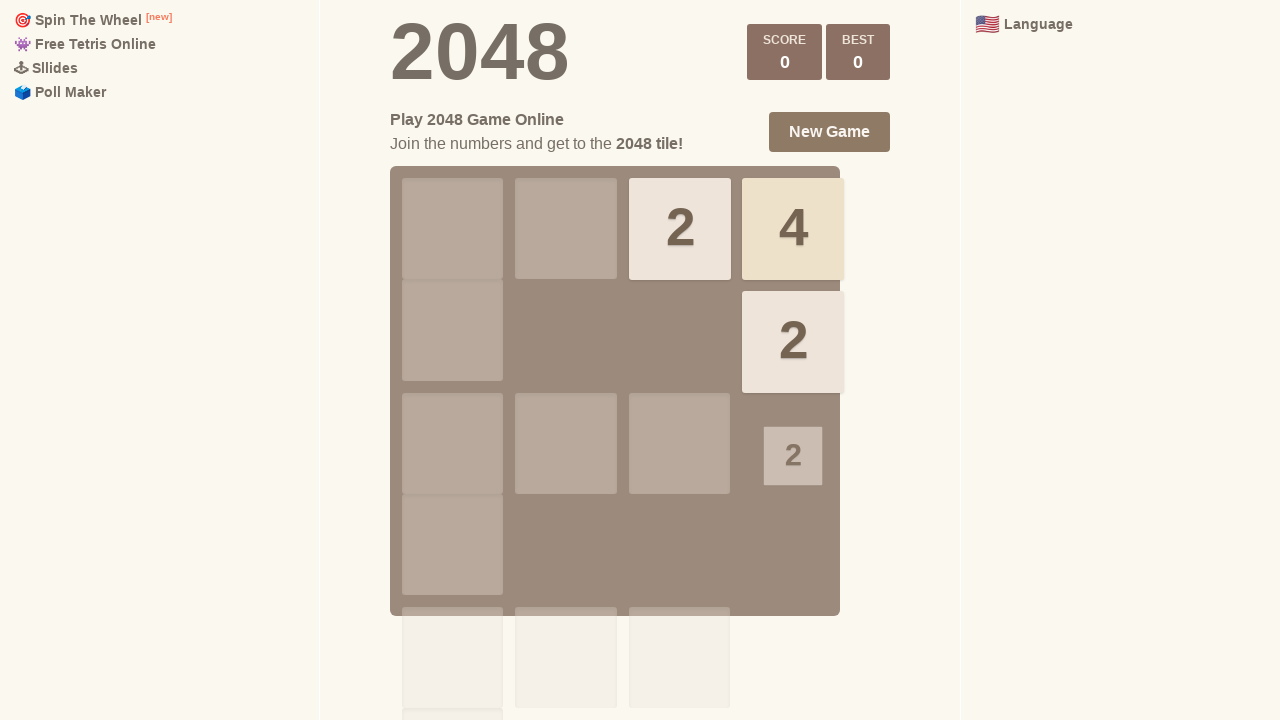

Waited 100ms for game animation to complete
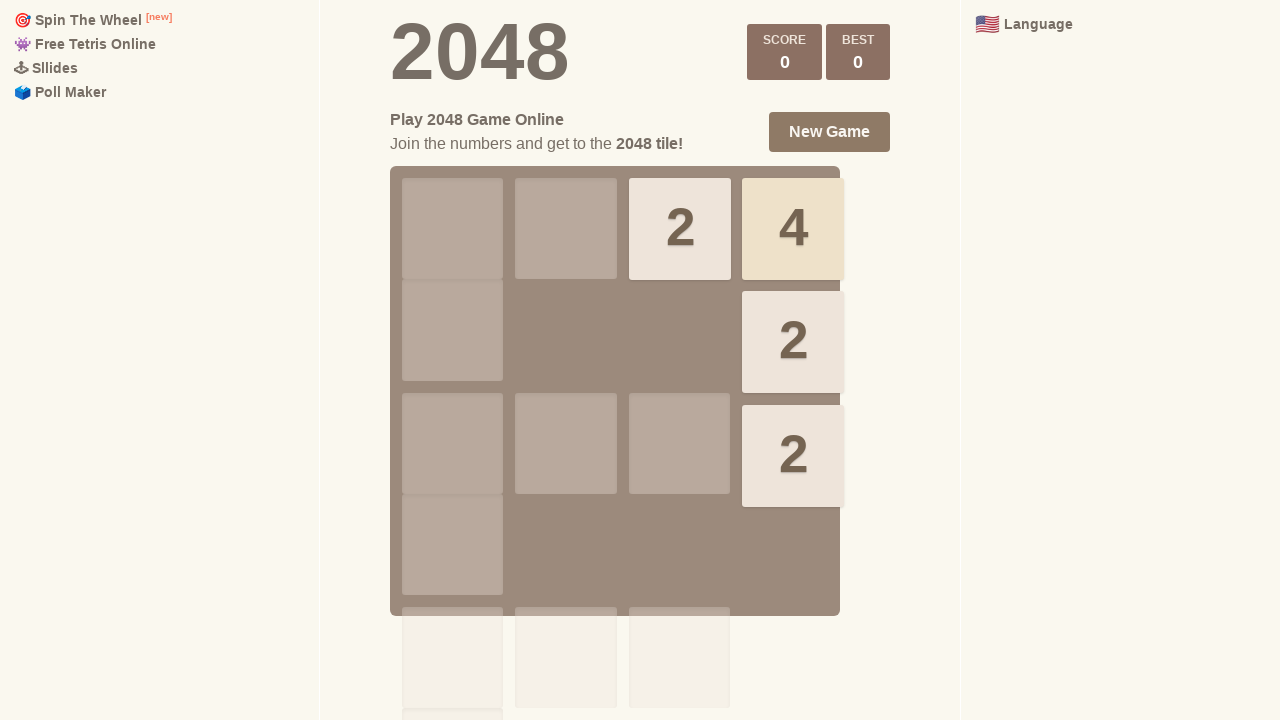

Pressed arrow key: ArrowRight
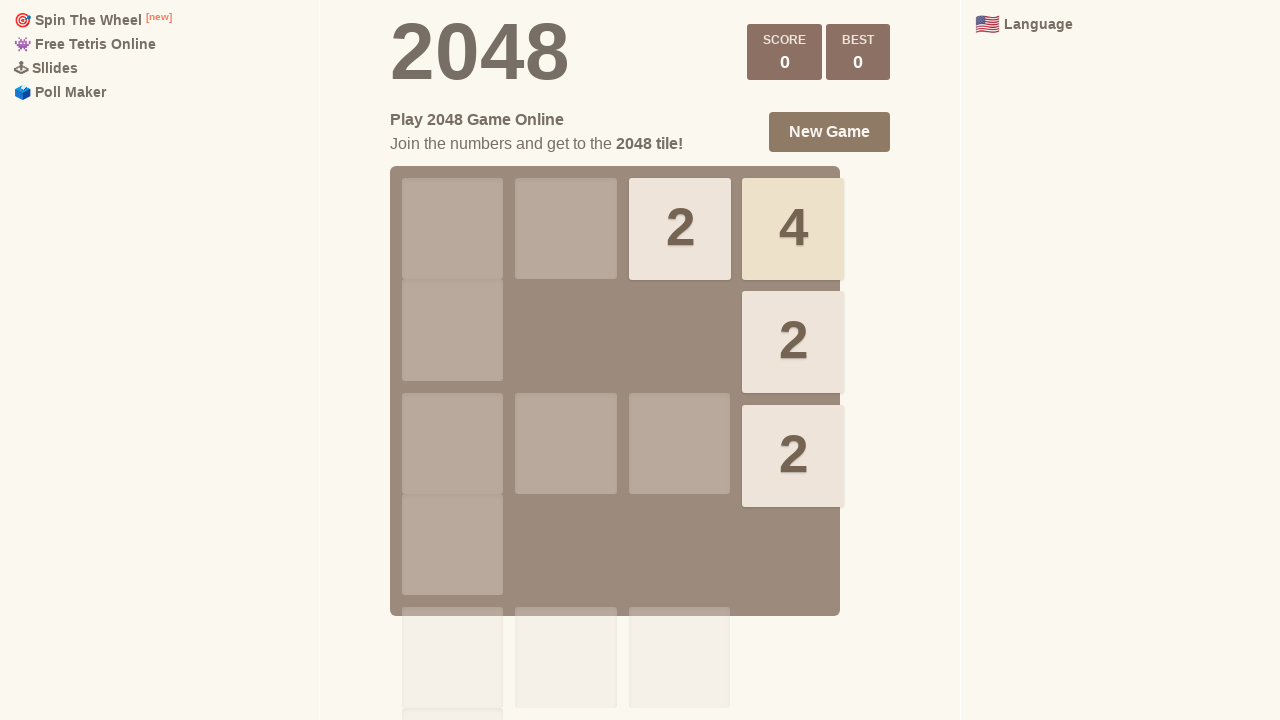

Waited 100ms for game animation to complete
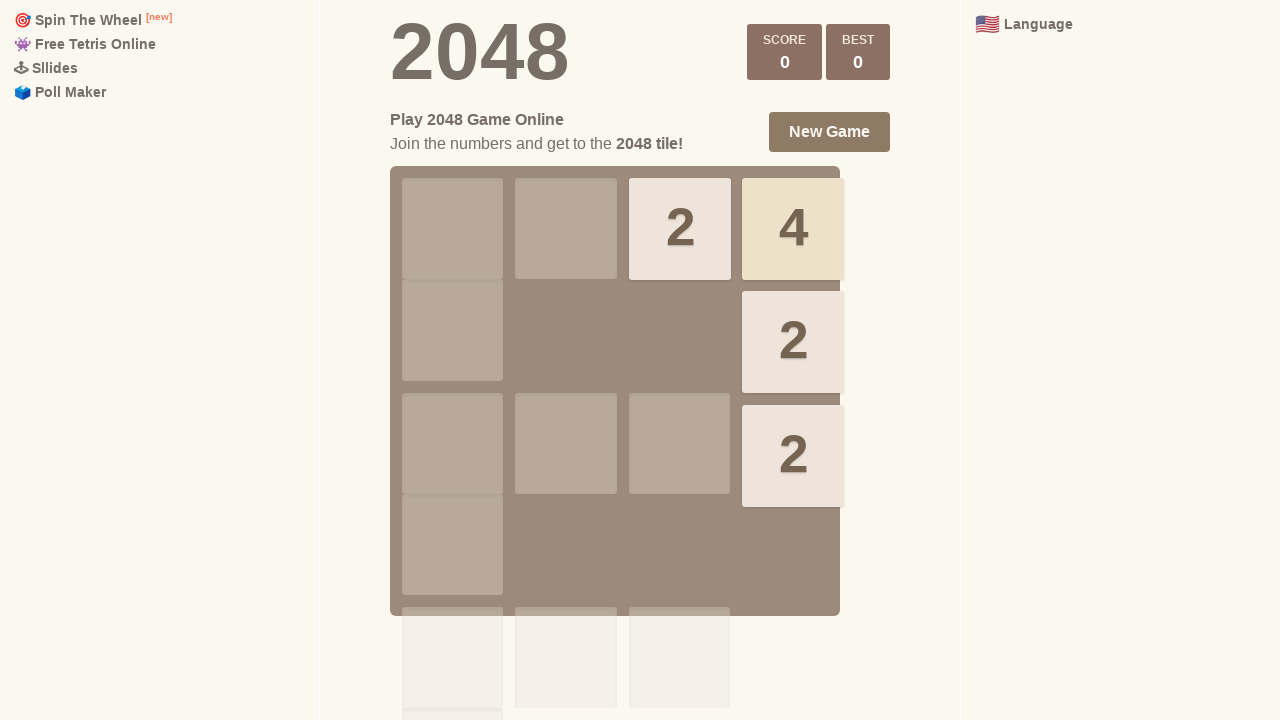

Pressed arrow key: ArrowLeft
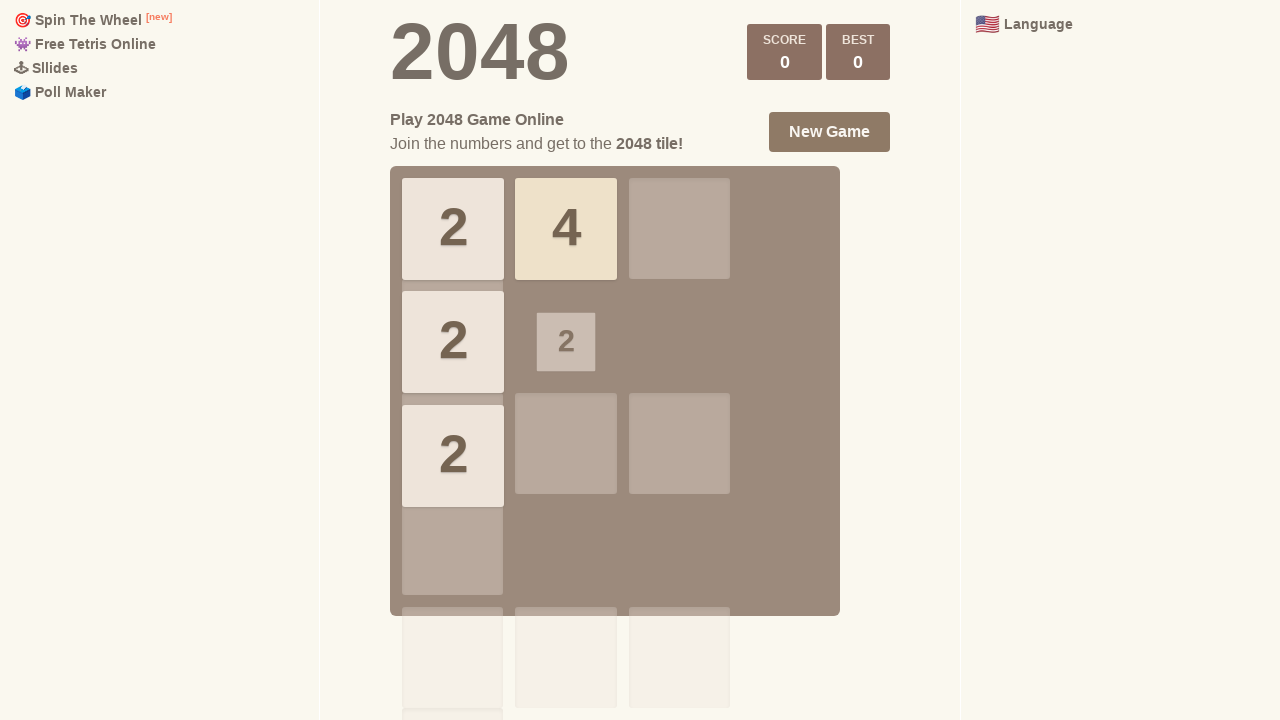

Waited 100ms for game animation to complete
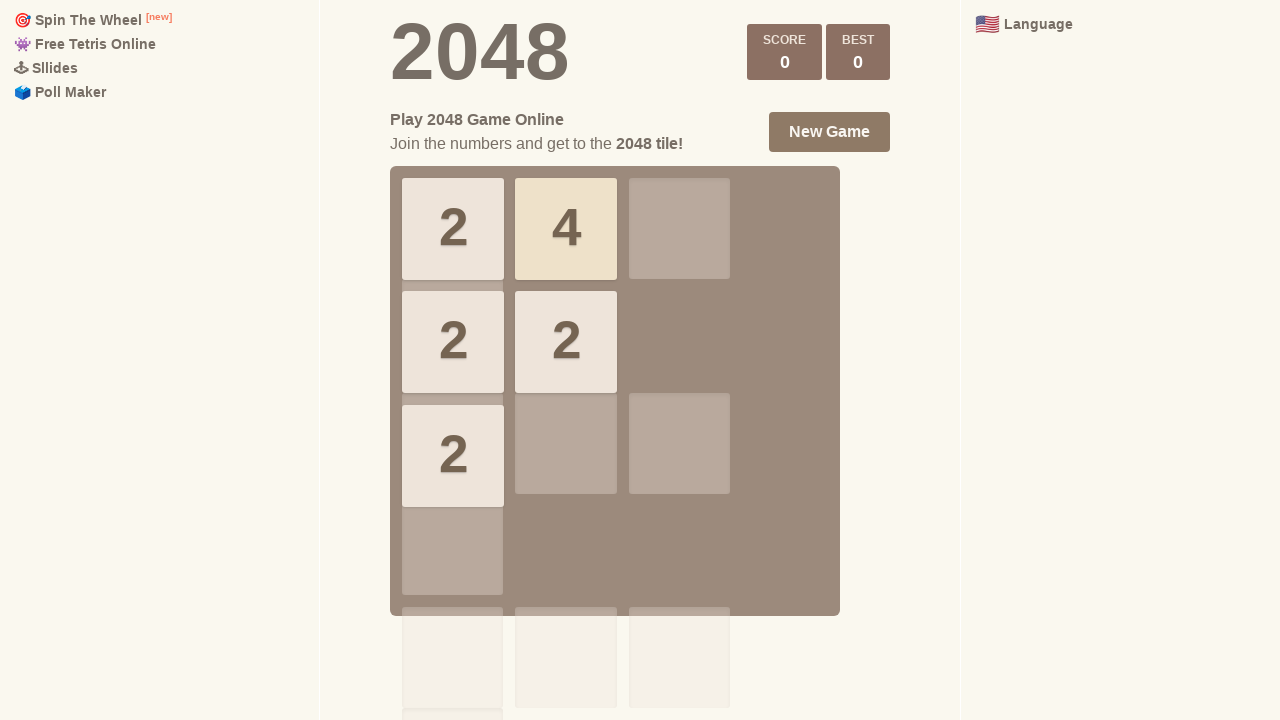

Pressed arrow key: ArrowLeft
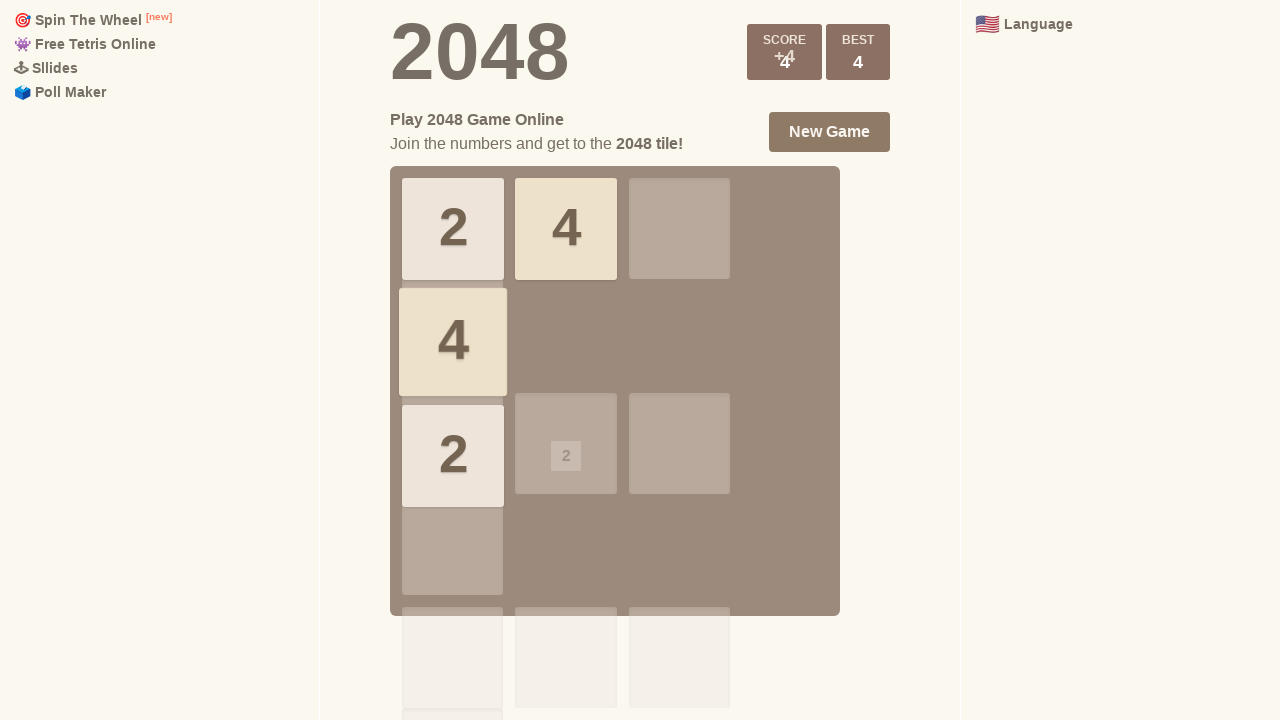

Waited 100ms for game animation to complete
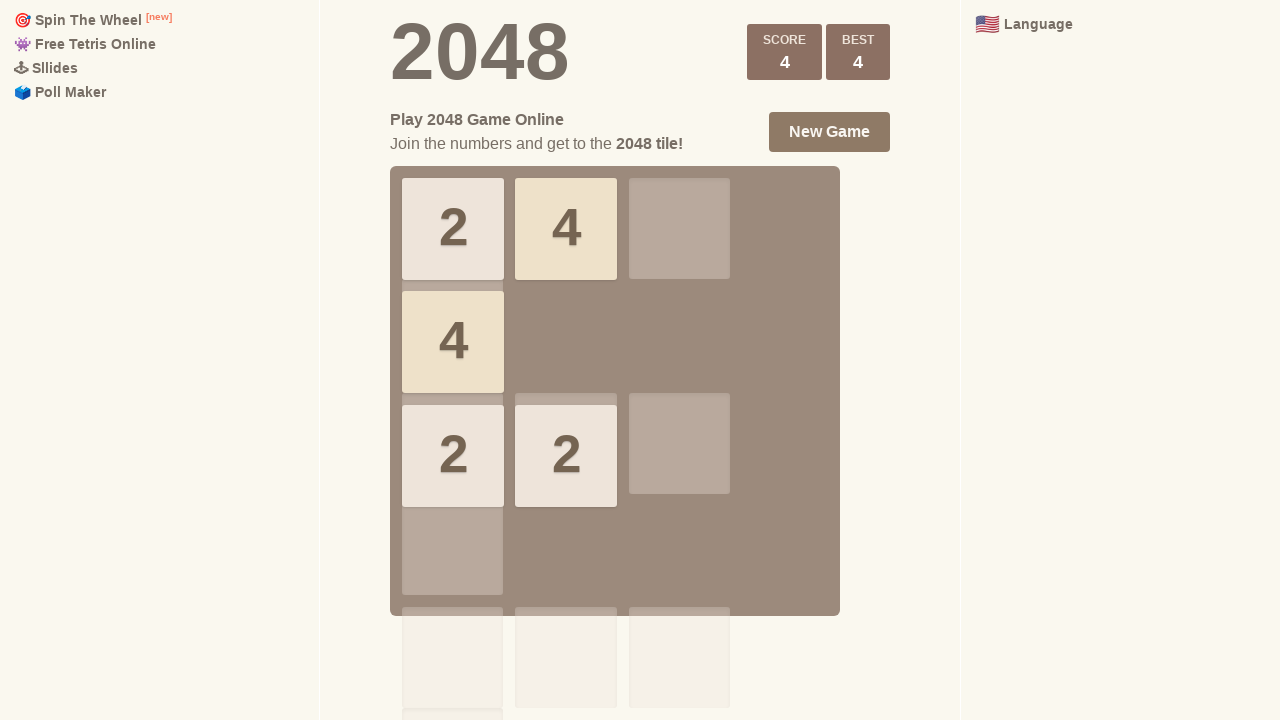

Pressed arrow key: ArrowRight
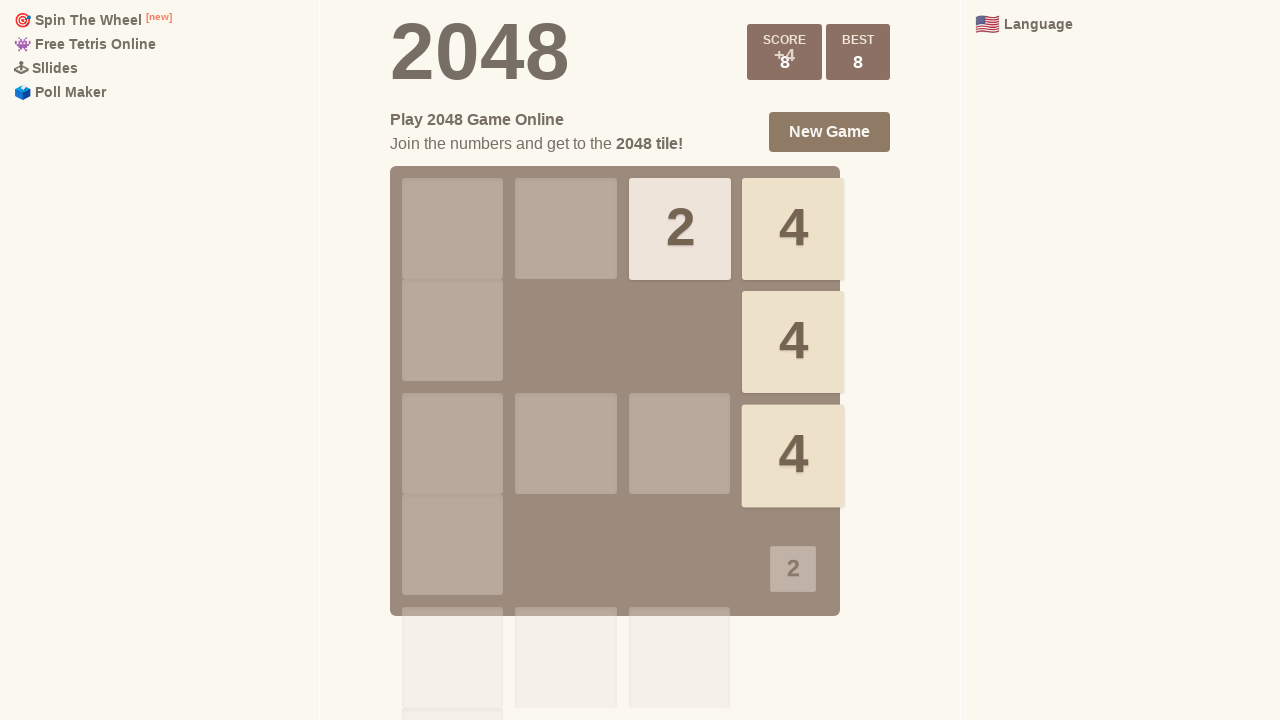

Waited 100ms for game animation to complete
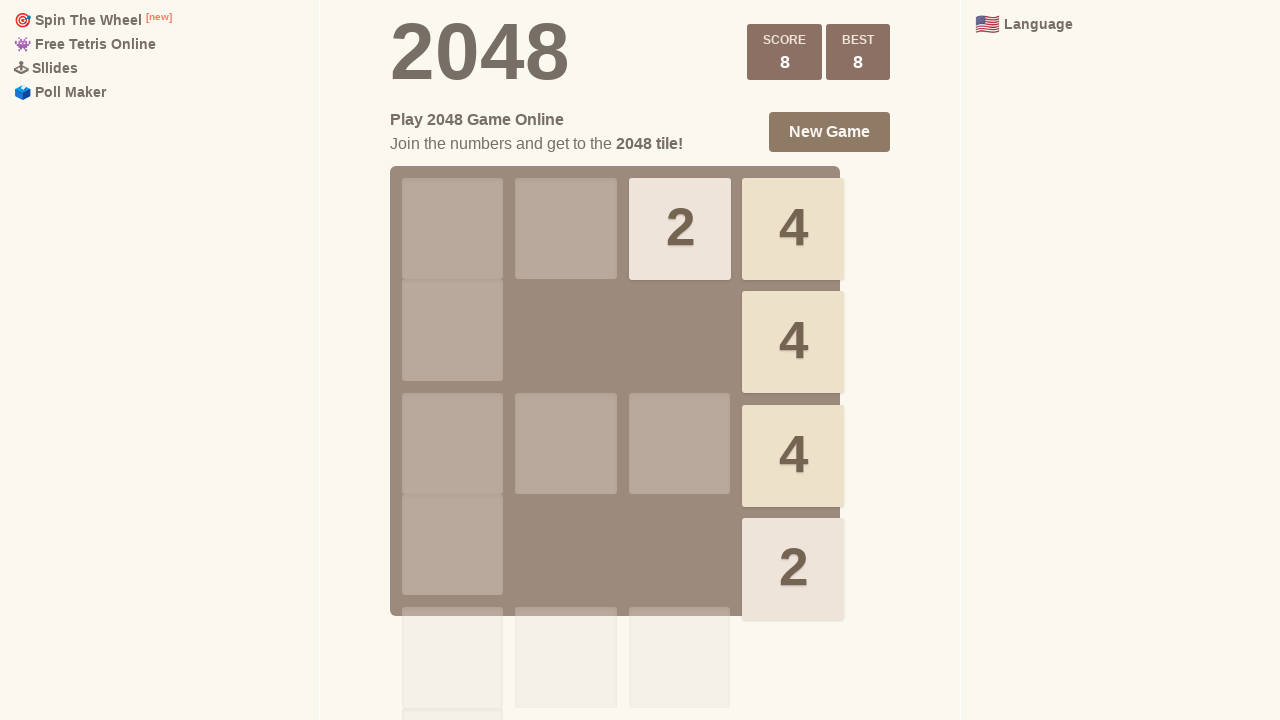

Pressed arrow key: ArrowRight
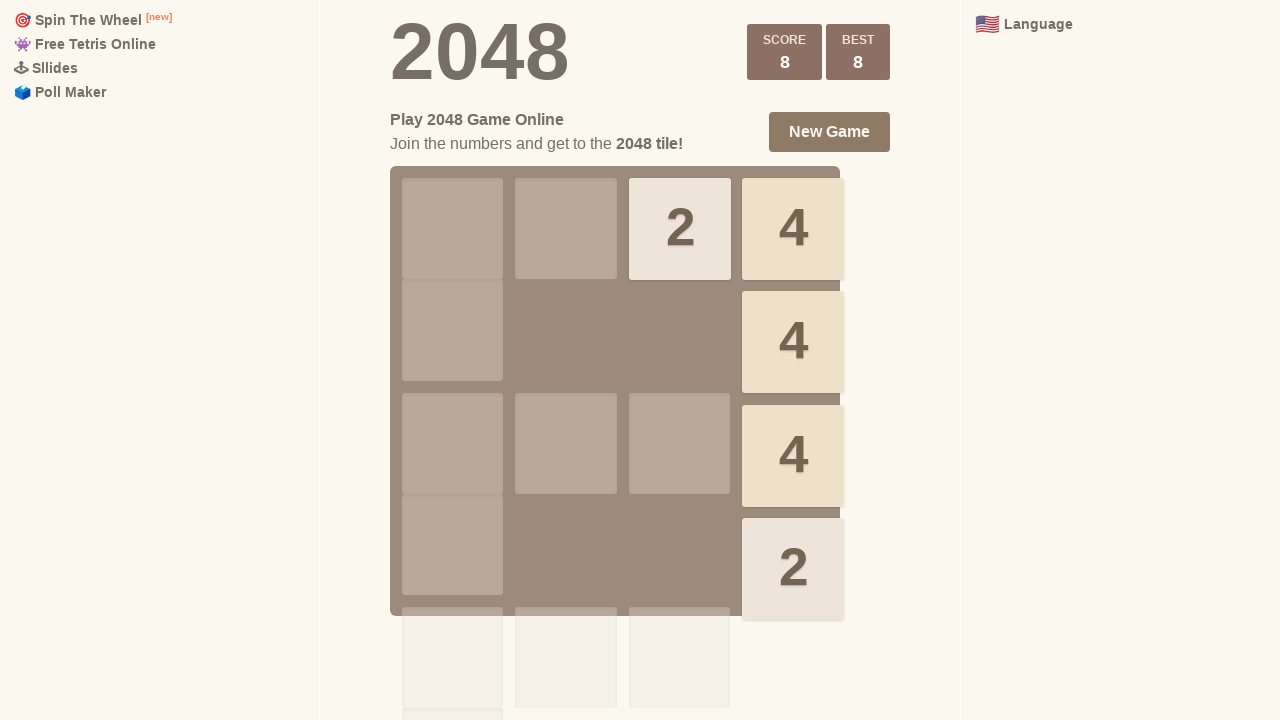

Waited 100ms for game animation to complete
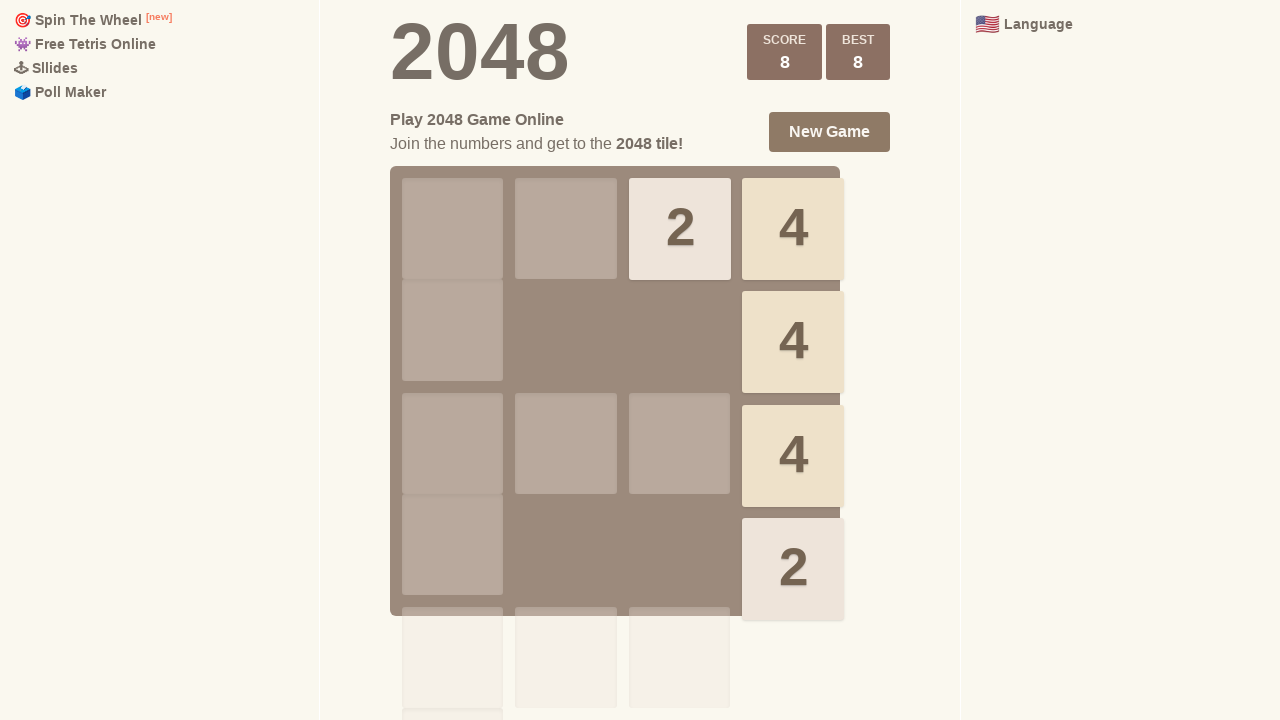

Pressed arrow key: ArrowUp
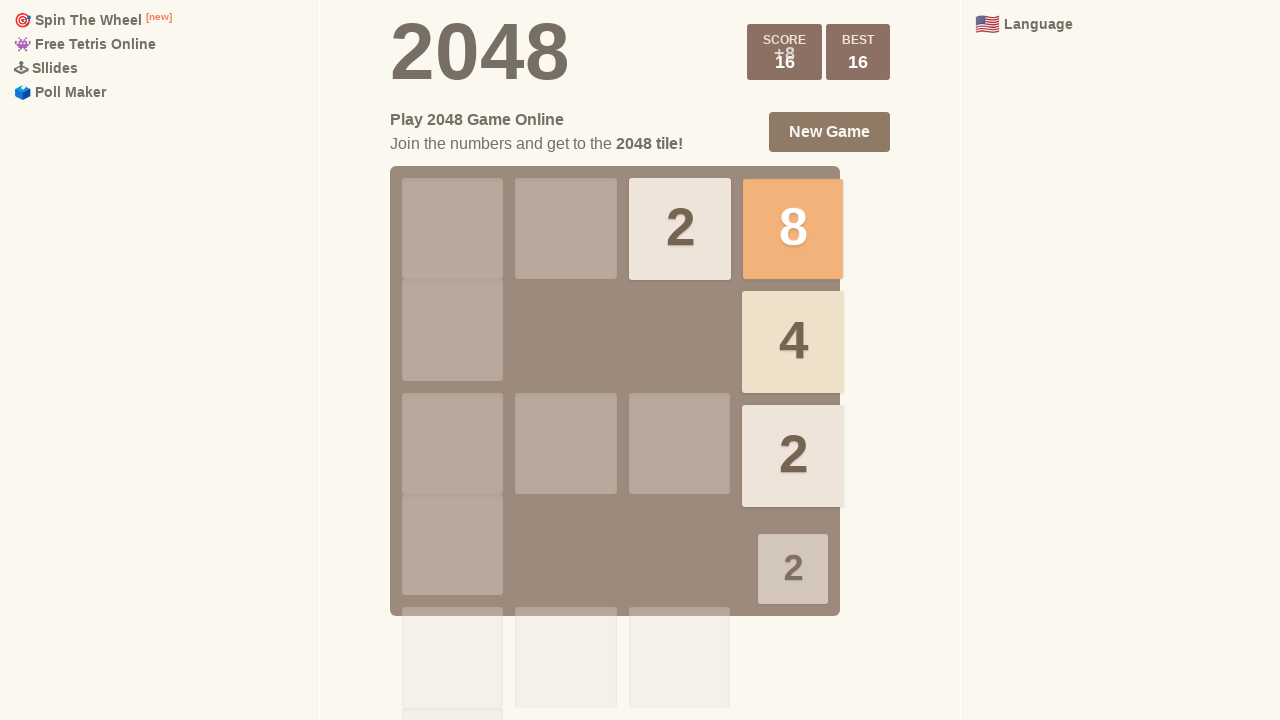

Waited 100ms for game animation to complete
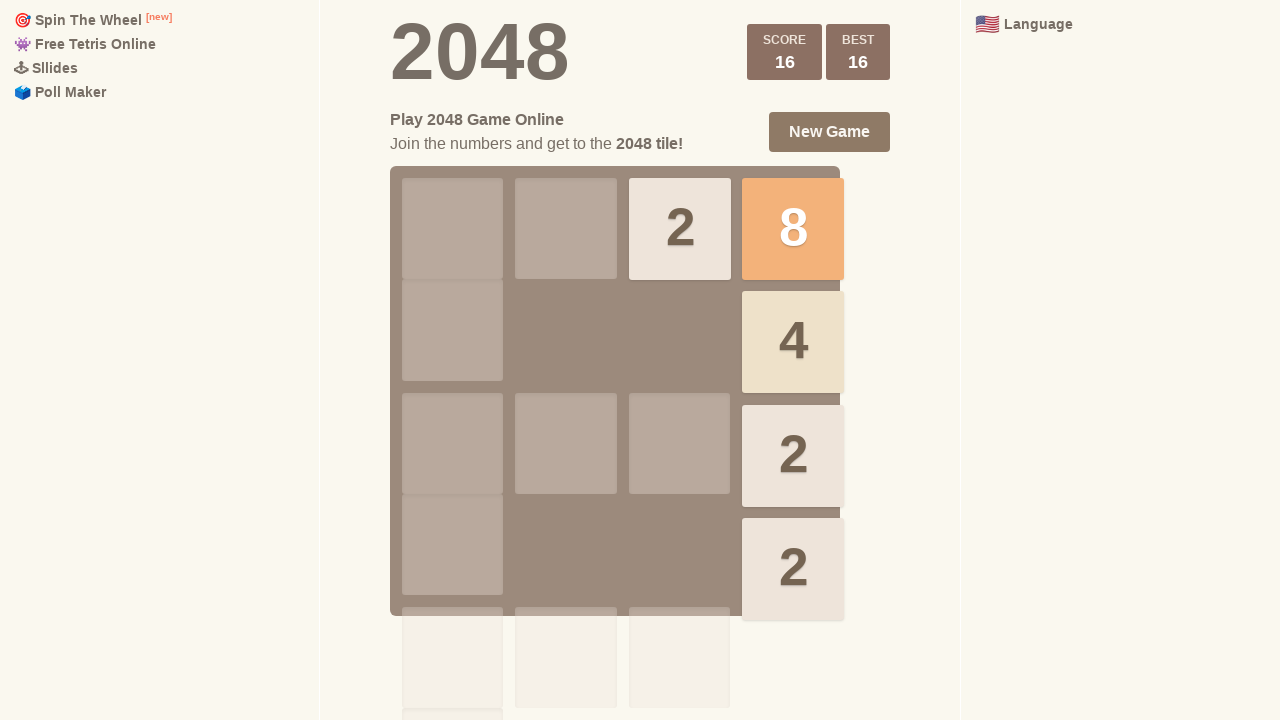

Pressed arrow key: ArrowUp
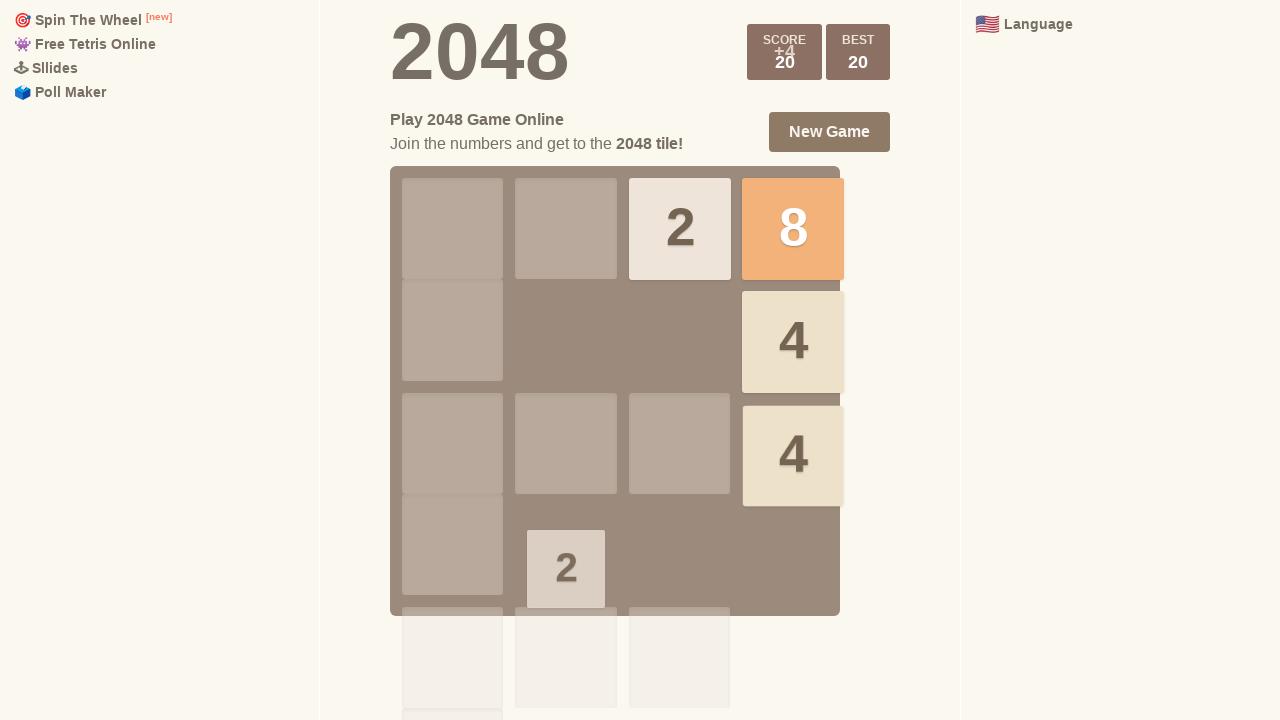

Waited 100ms for game animation to complete
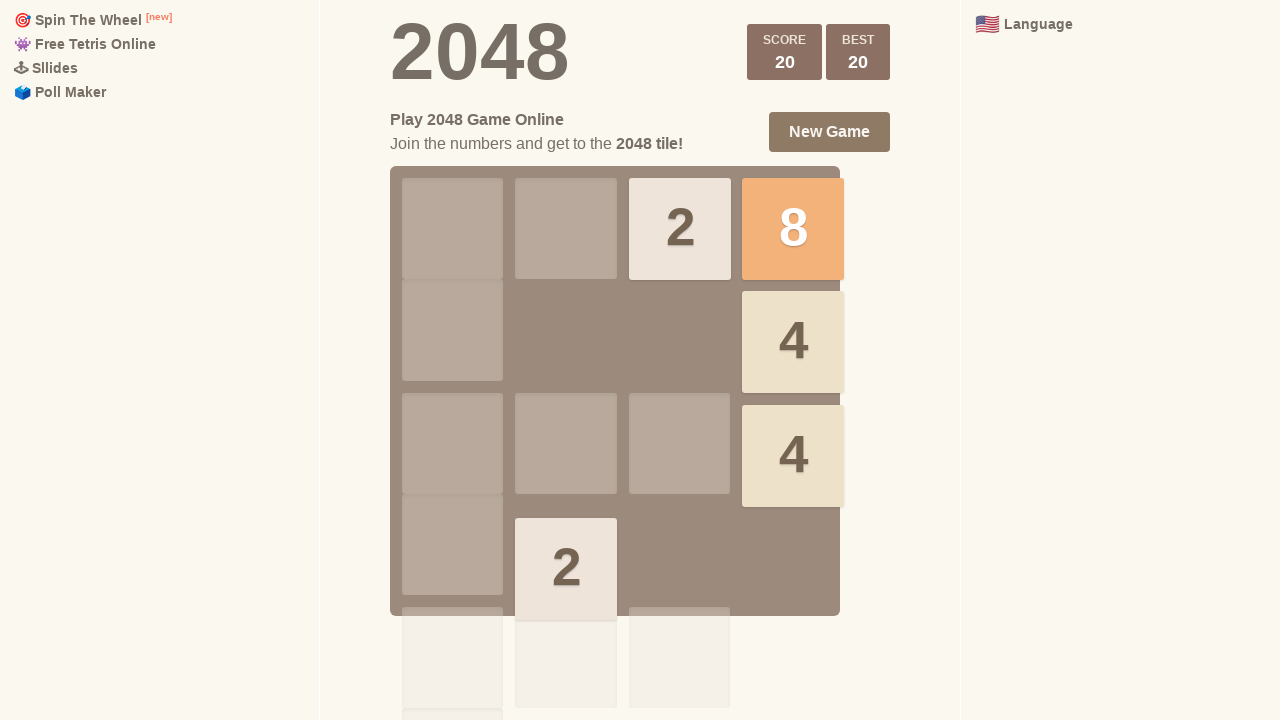

Pressed arrow key: ArrowRight
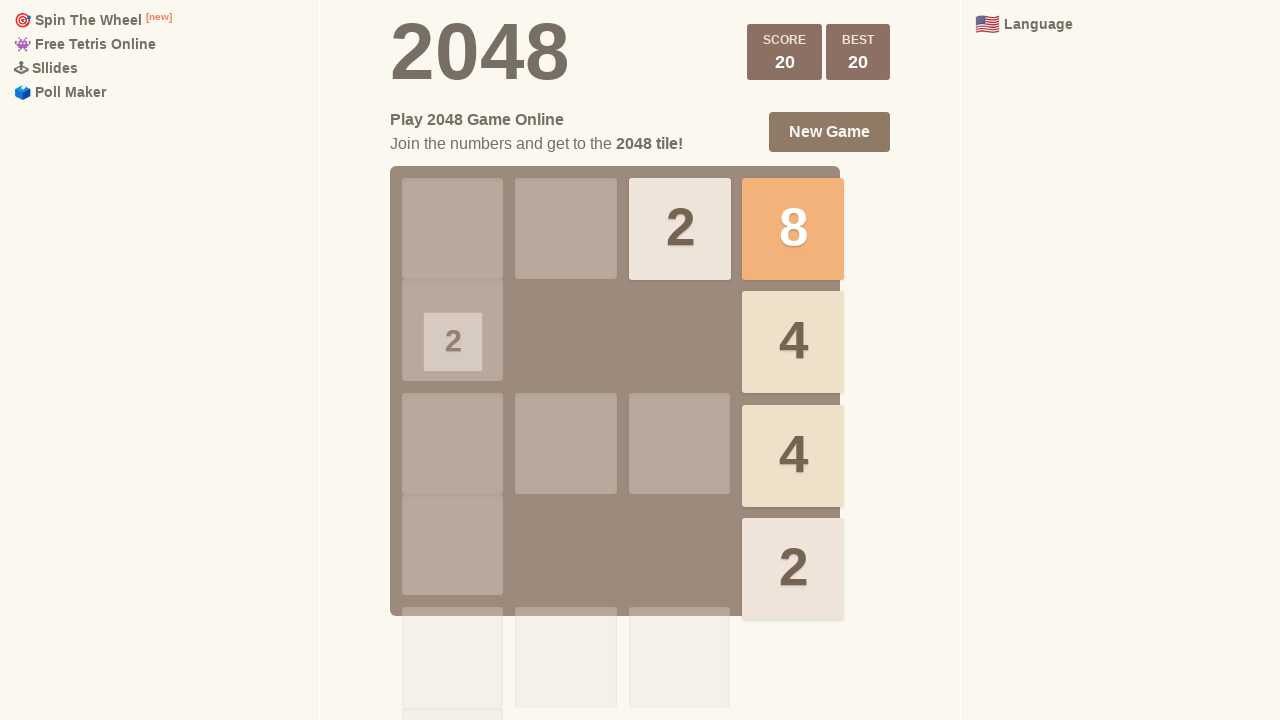

Waited 100ms for game animation to complete
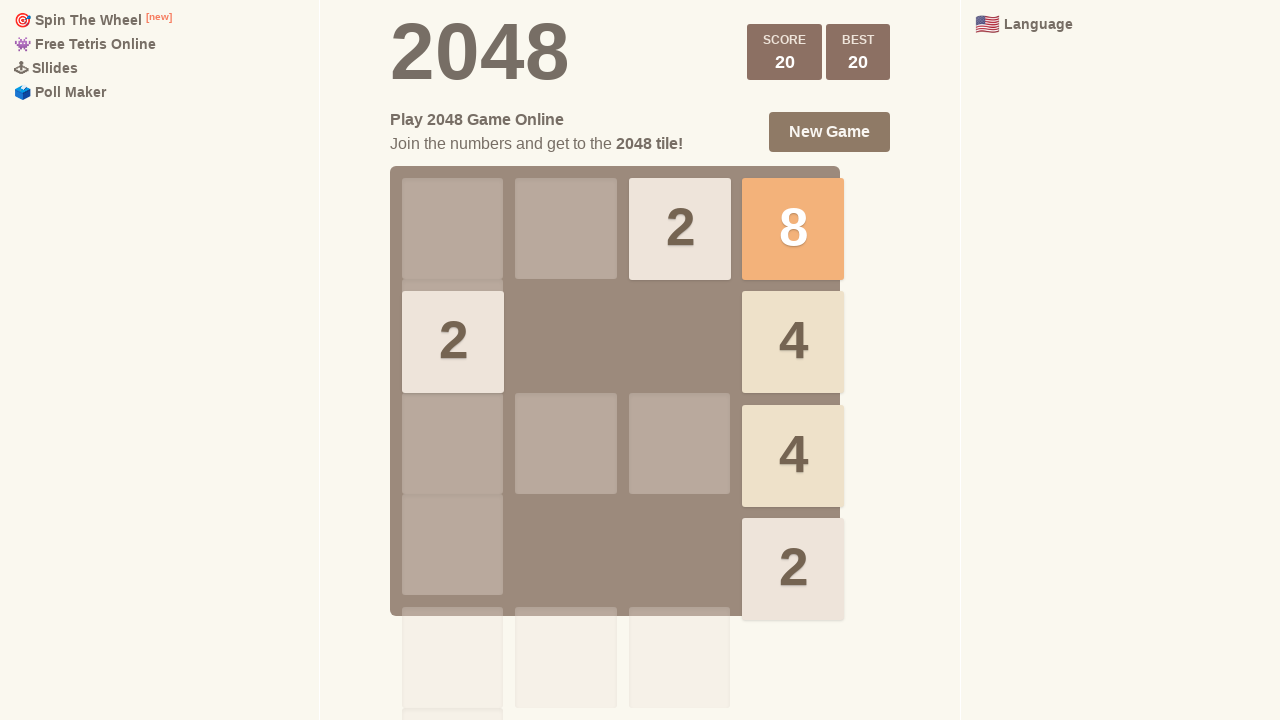

Pressed arrow key: ArrowRight
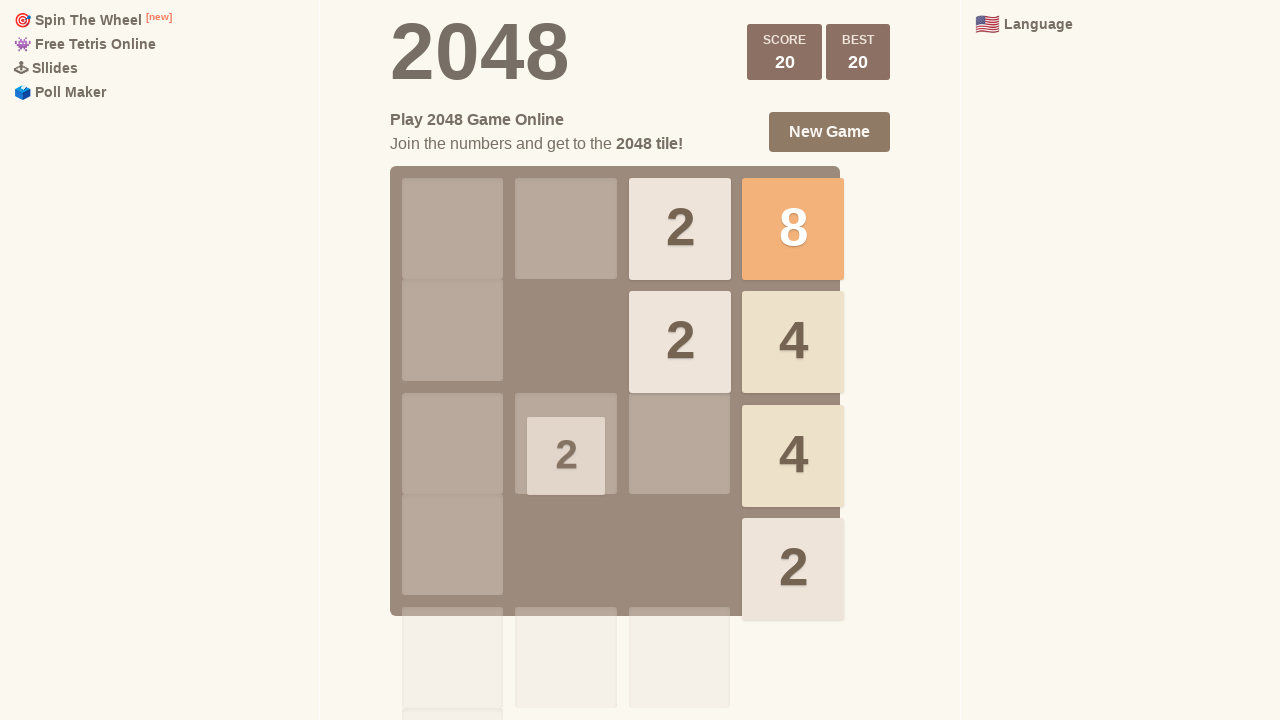

Waited 100ms for game animation to complete
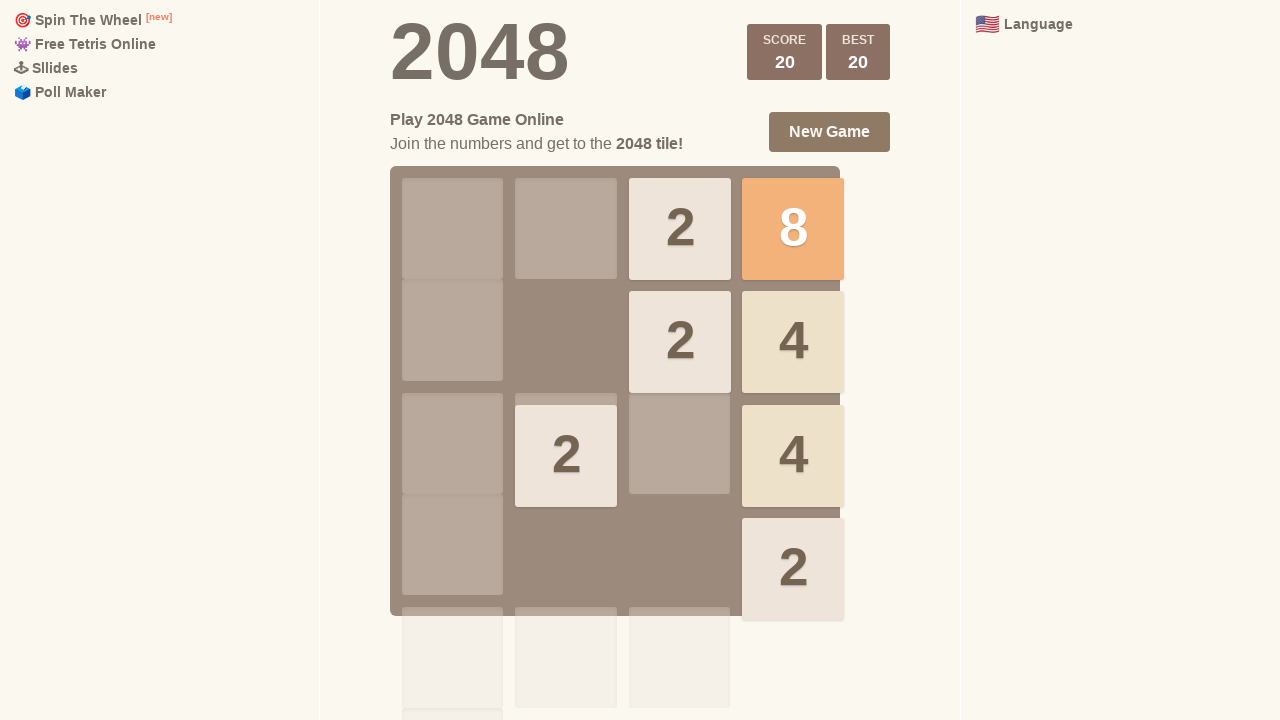

Pressed arrow key: ArrowUp
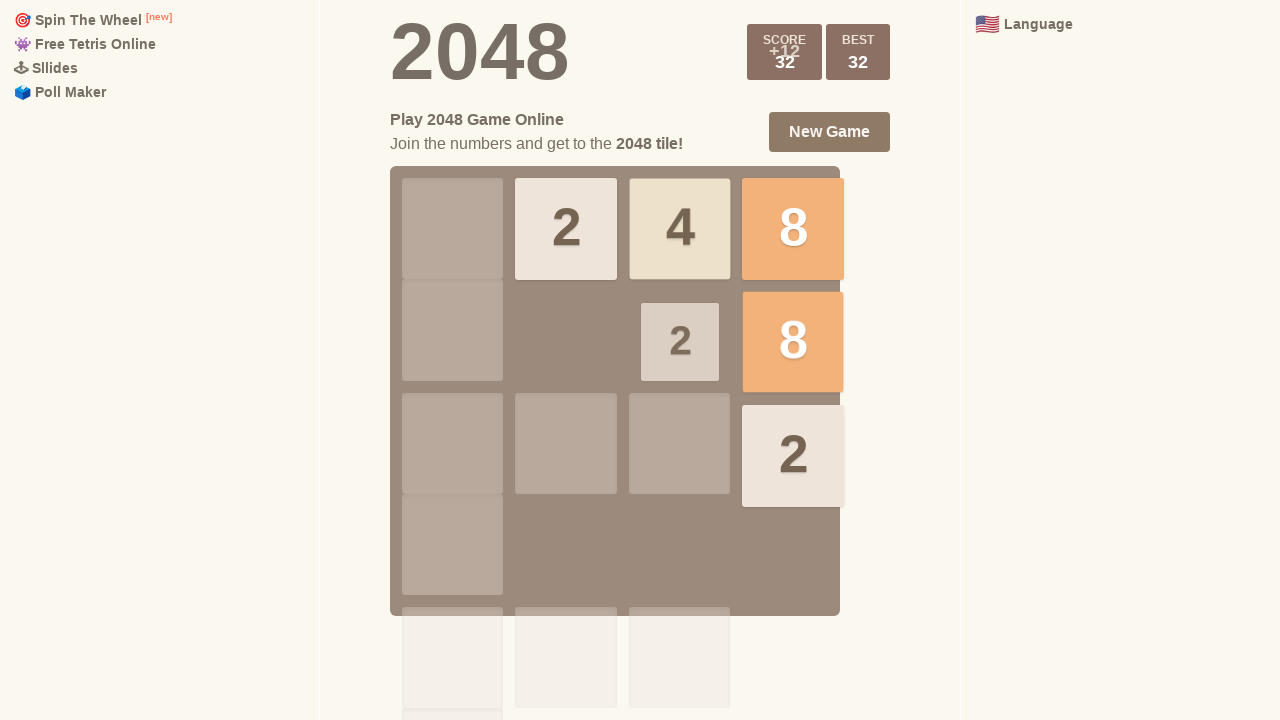

Waited 100ms for game animation to complete
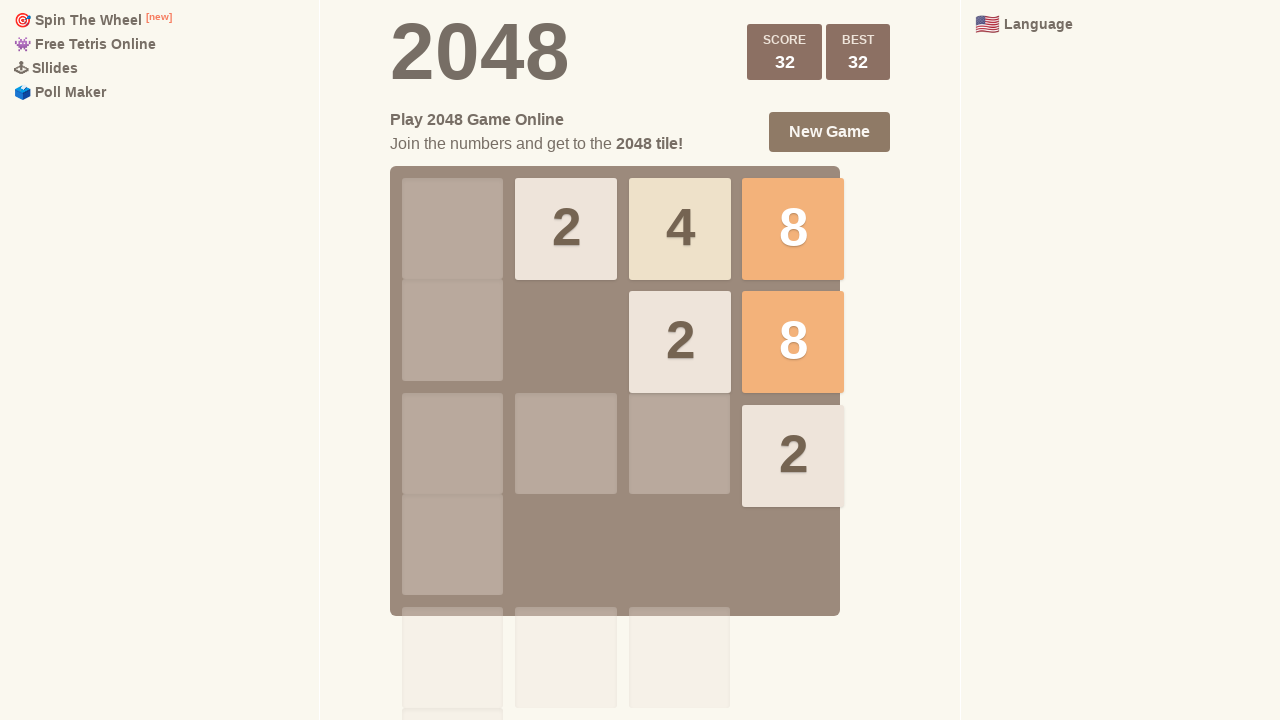

Pressed arrow key: ArrowDown
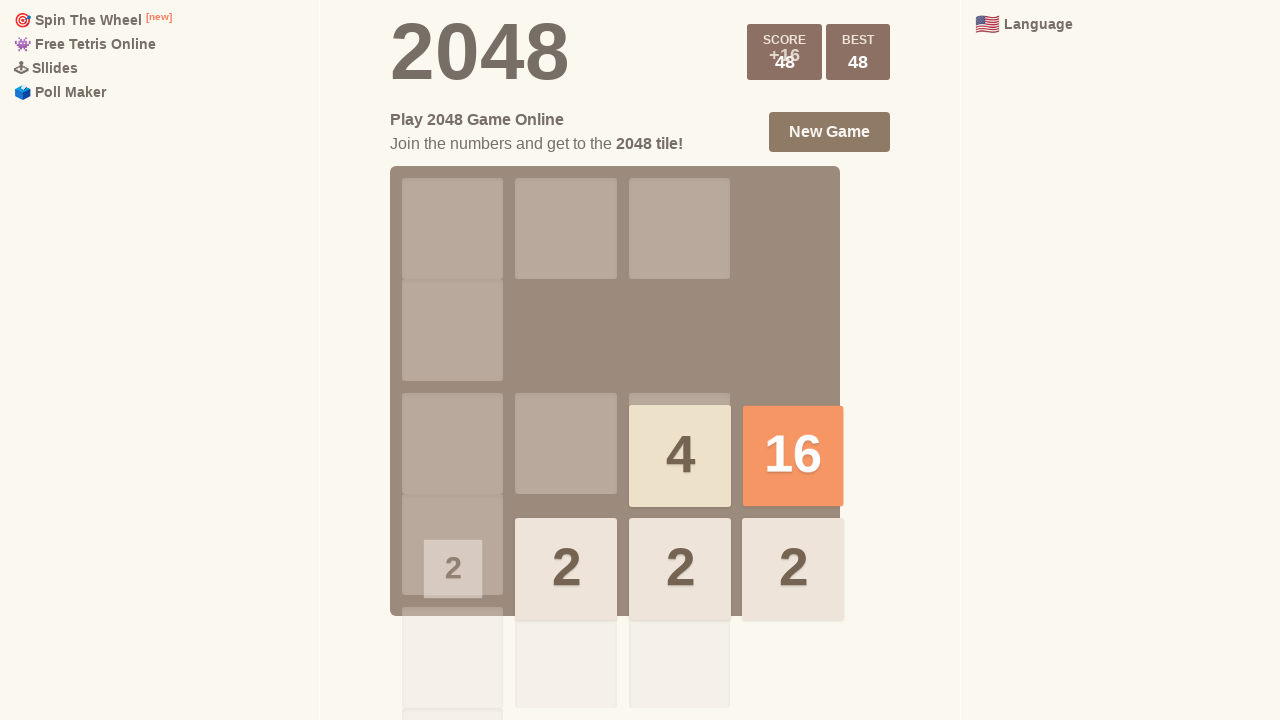

Waited 100ms for game animation to complete
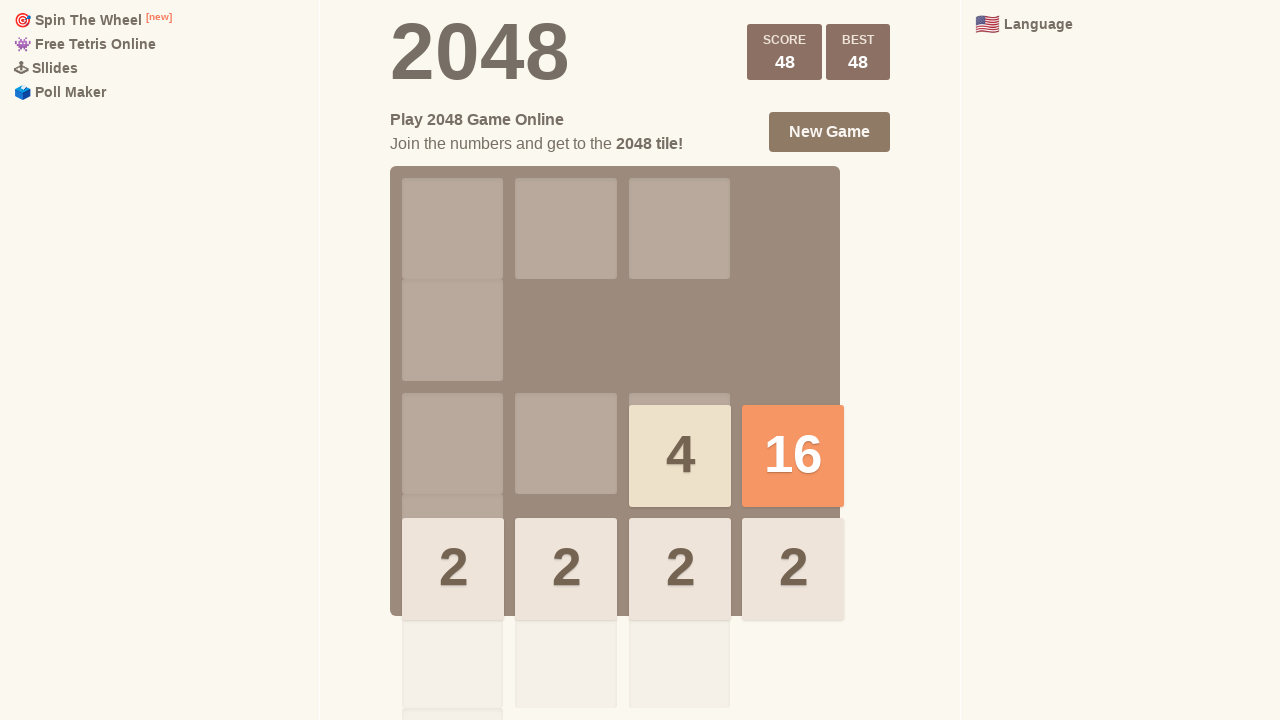

Pressed arrow key: ArrowDown
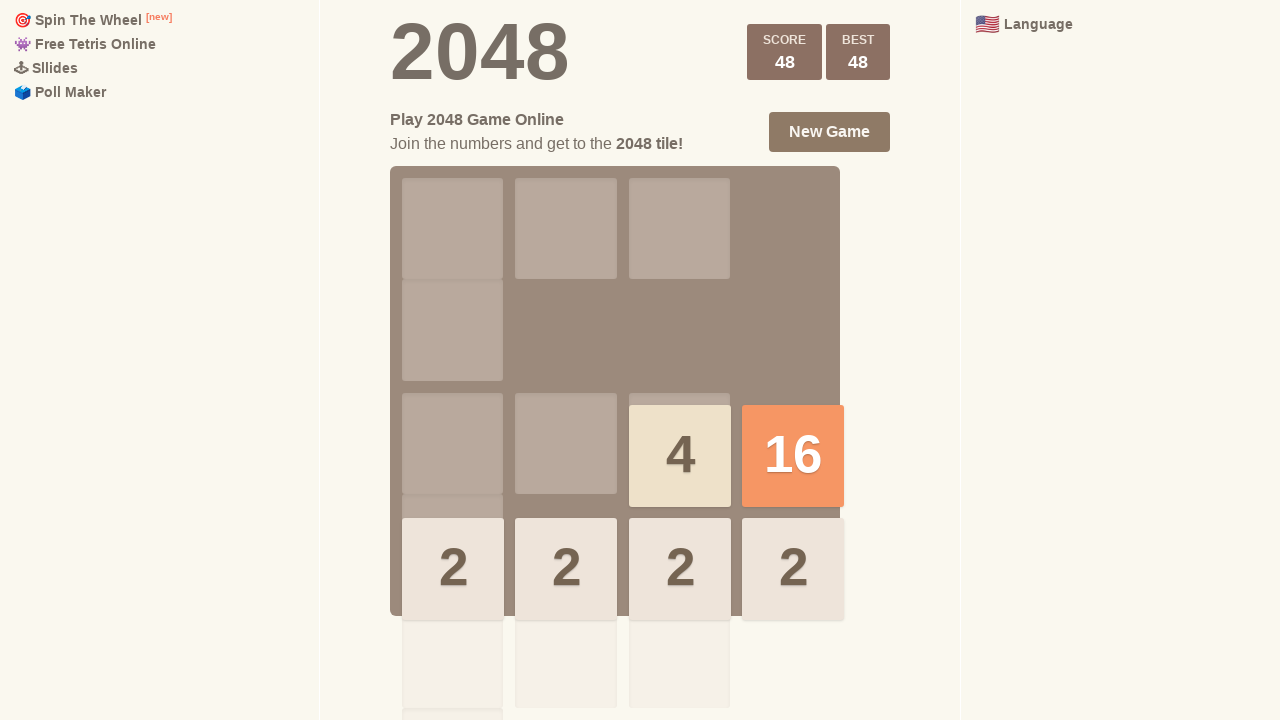

Waited 100ms for game animation to complete
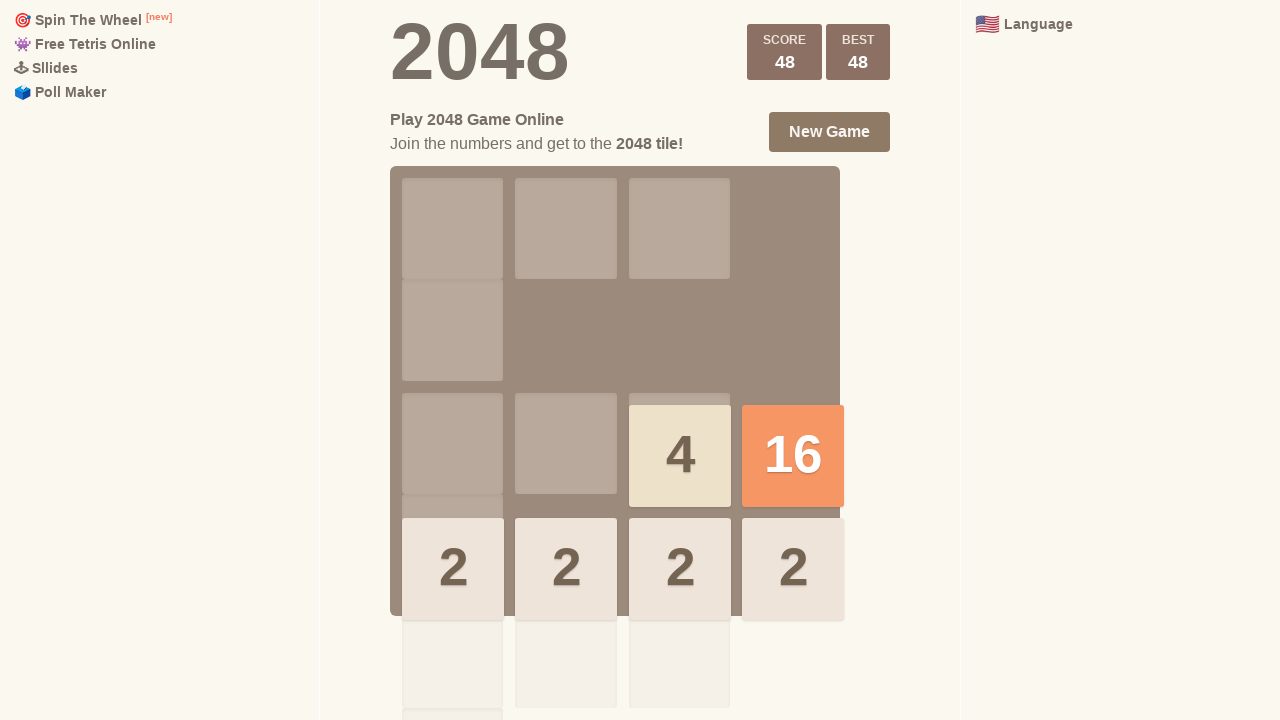

Pressed arrow key: ArrowUp
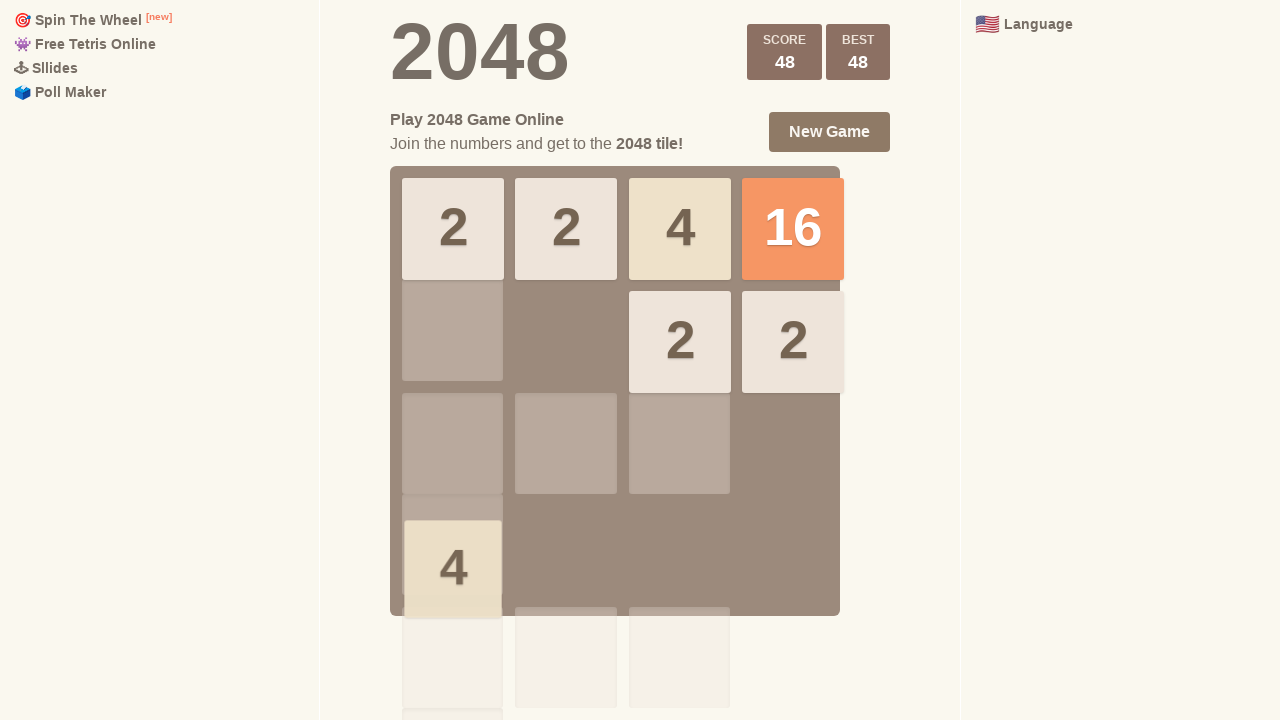

Waited 100ms for game animation to complete
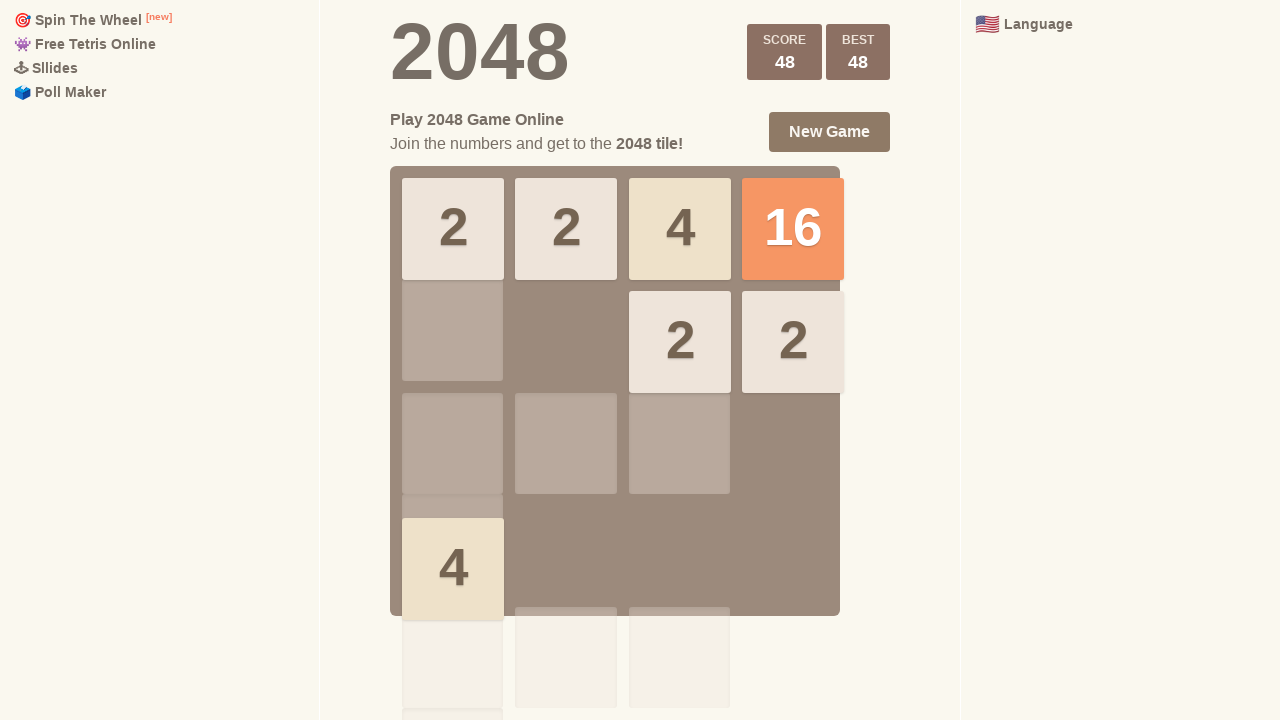

Pressed arrow key: ArrowLeft
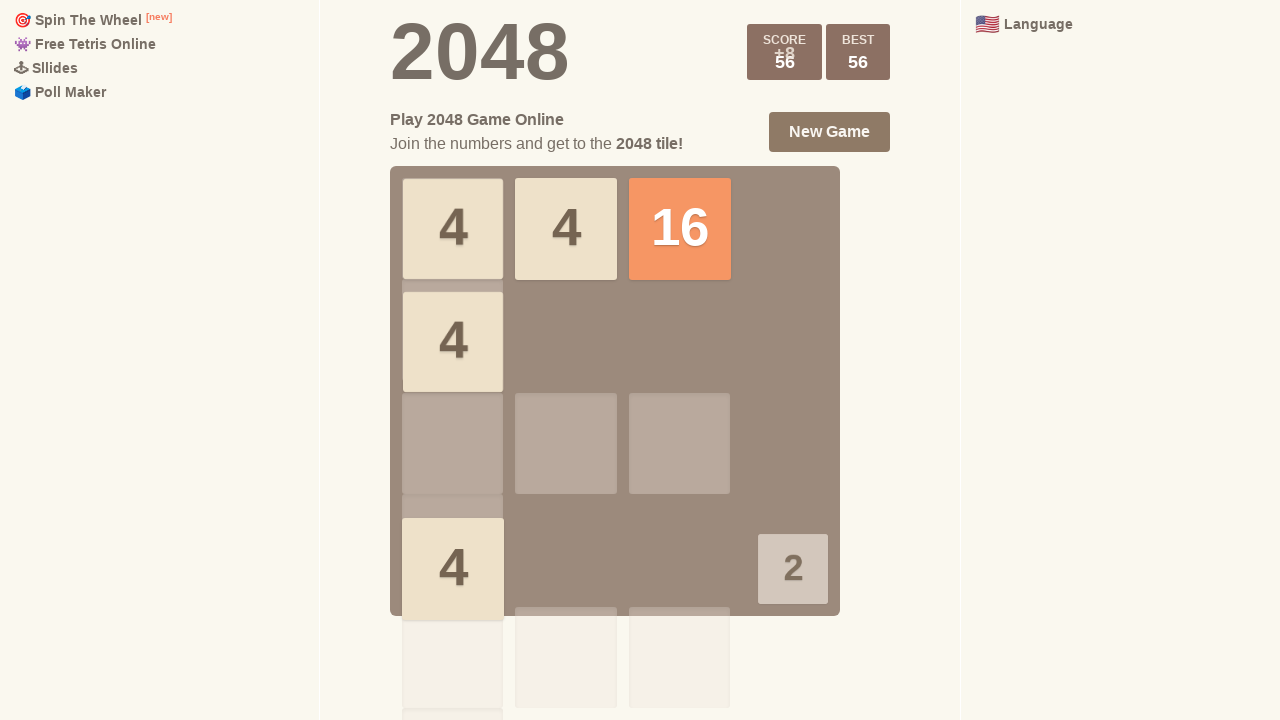

Waited 100ms for game animation to complete
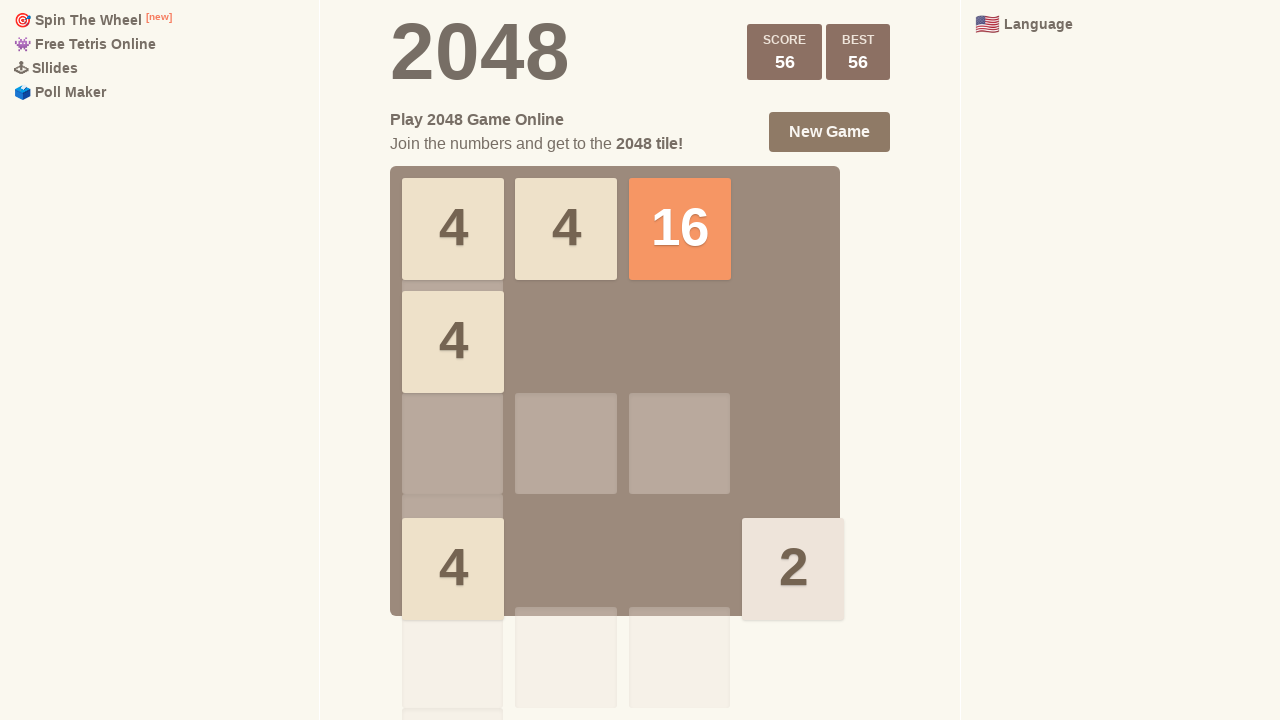

Pressed arrow key: ArrowLeft
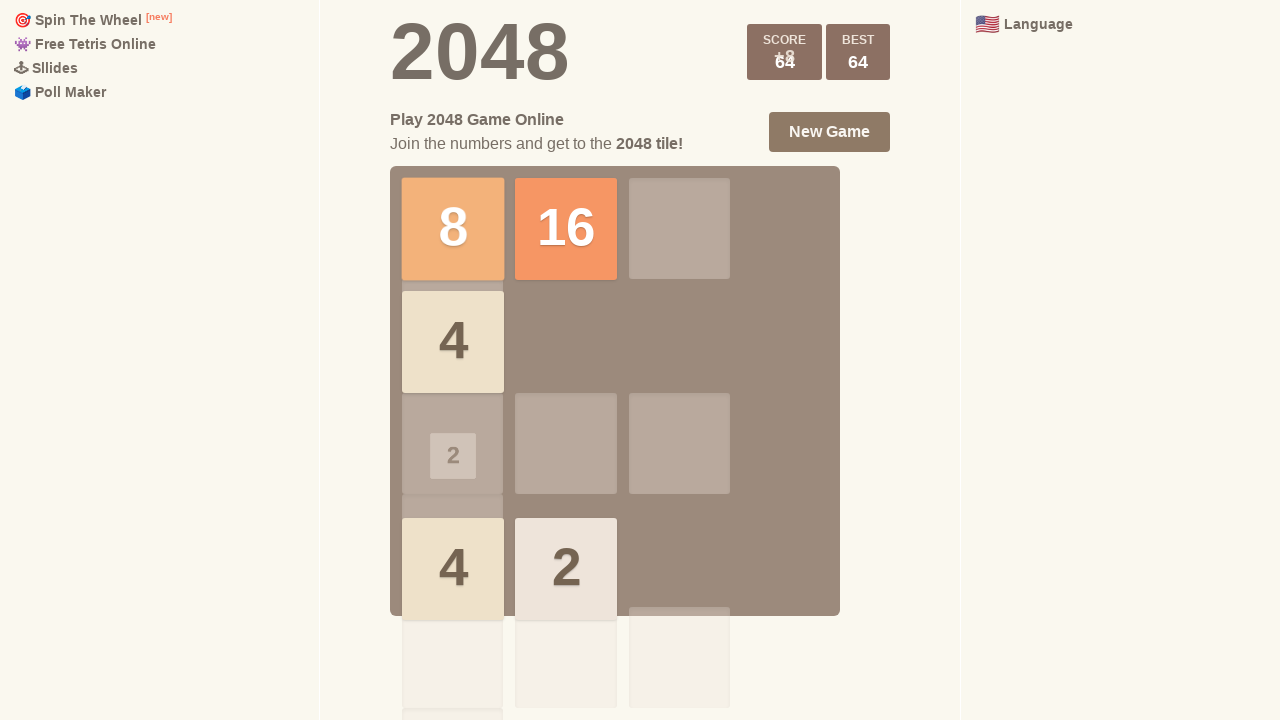

Waited 100ms for game animation to complete
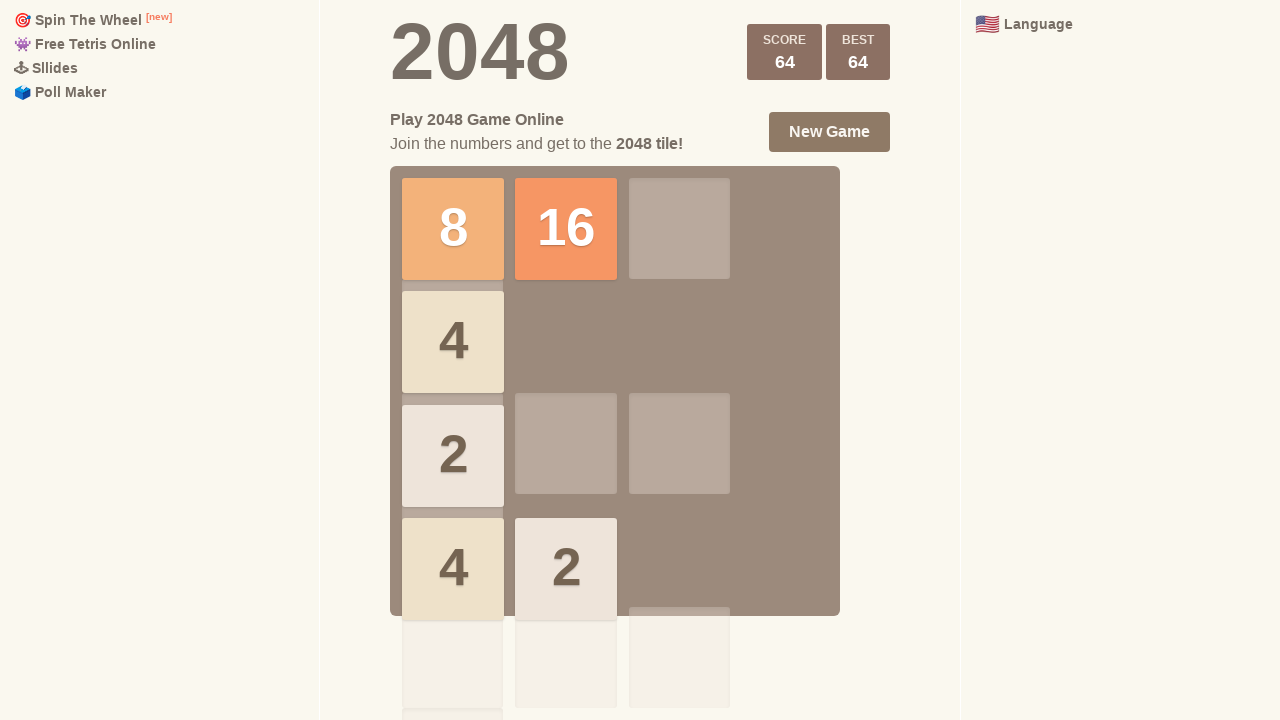

Pressed arrow key: ArrowDown
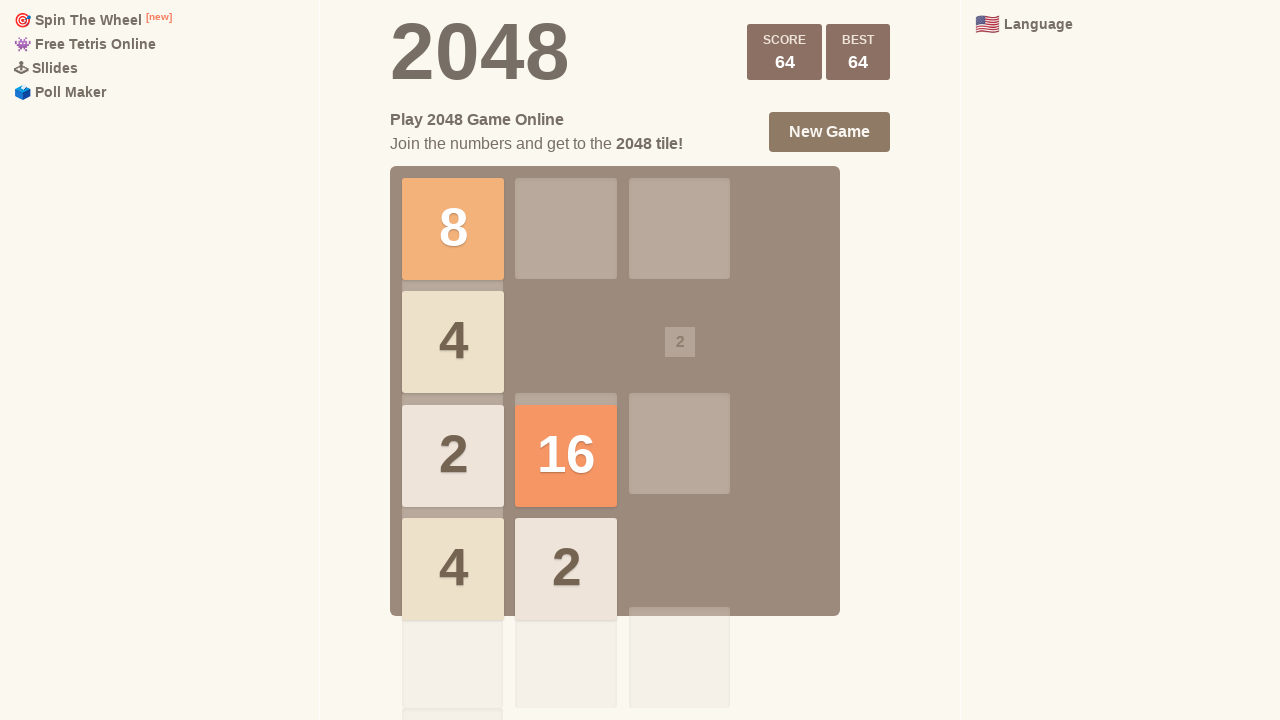

Waited 100ms for game animation to complete
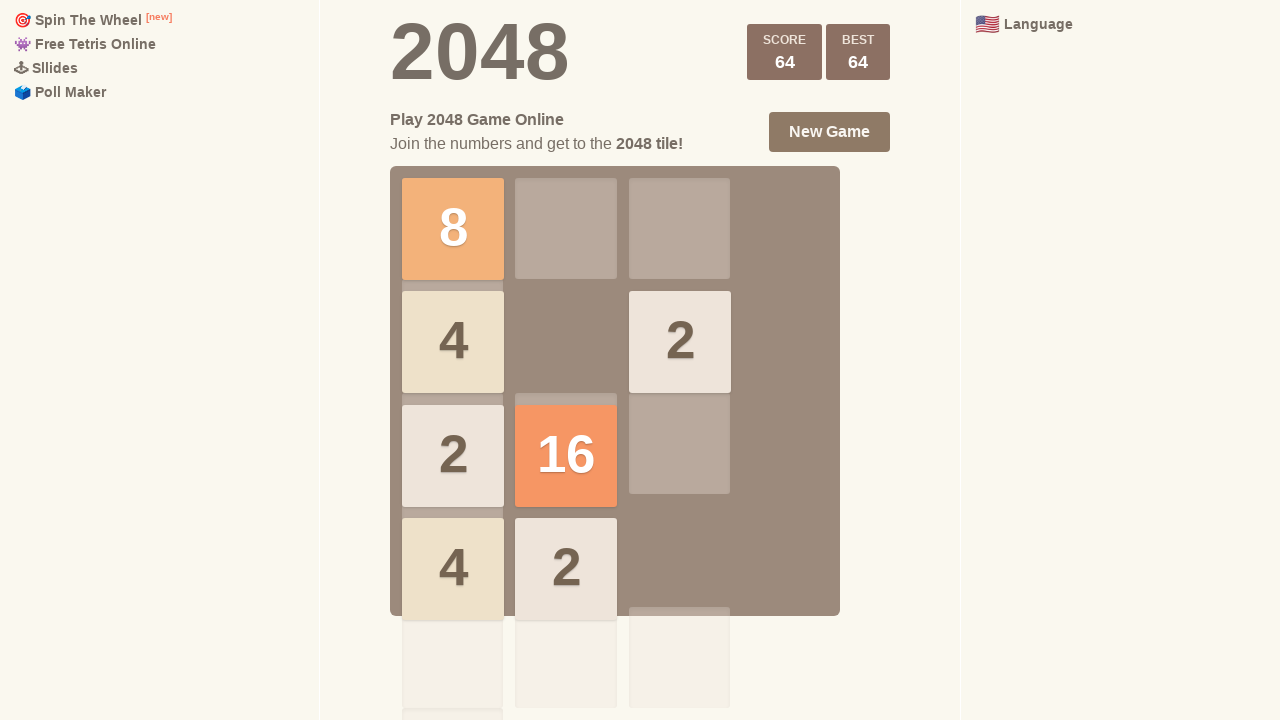

Pressed arrow key: ArrowDown
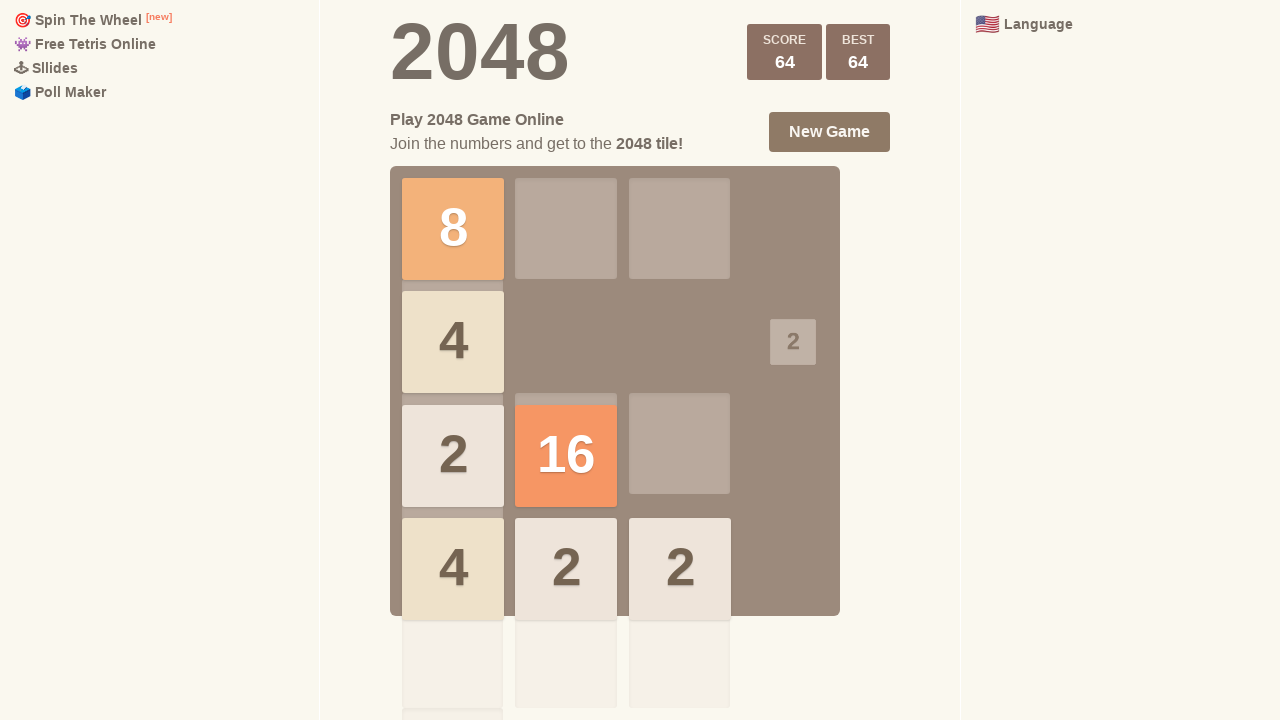

Waited 100ms for game animation to complete
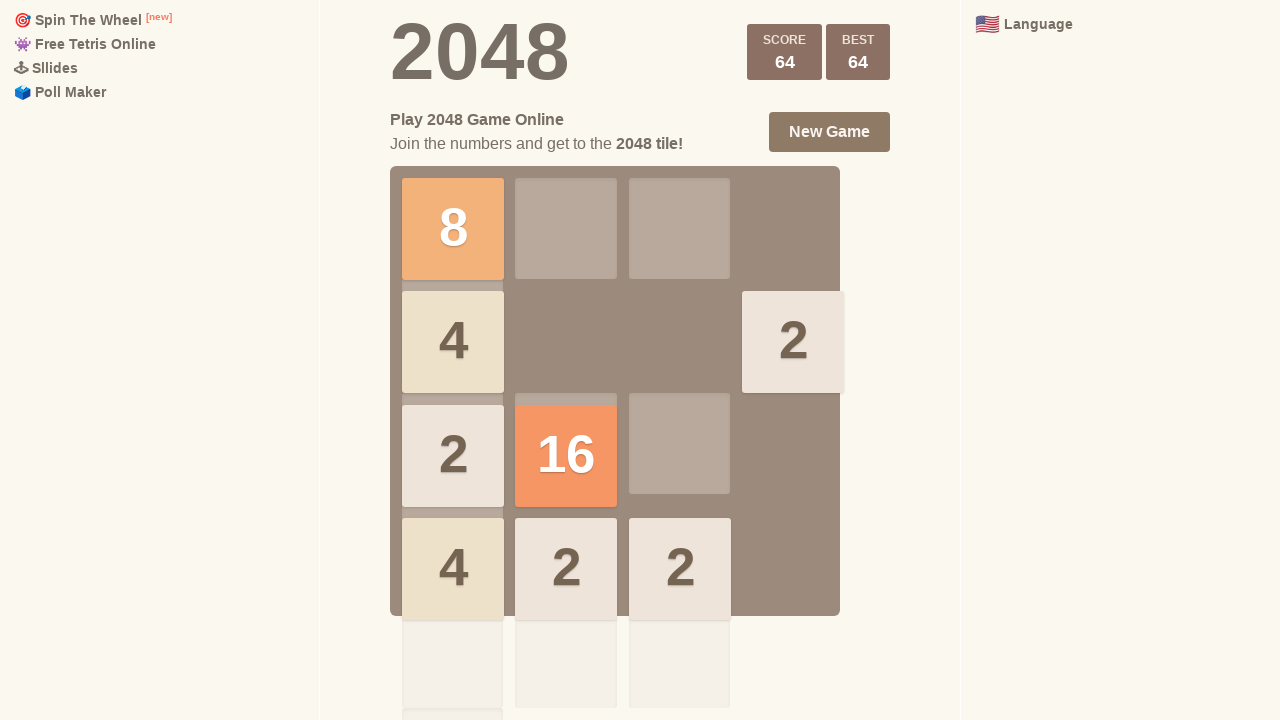

Pressed arrow key: ArrowUp
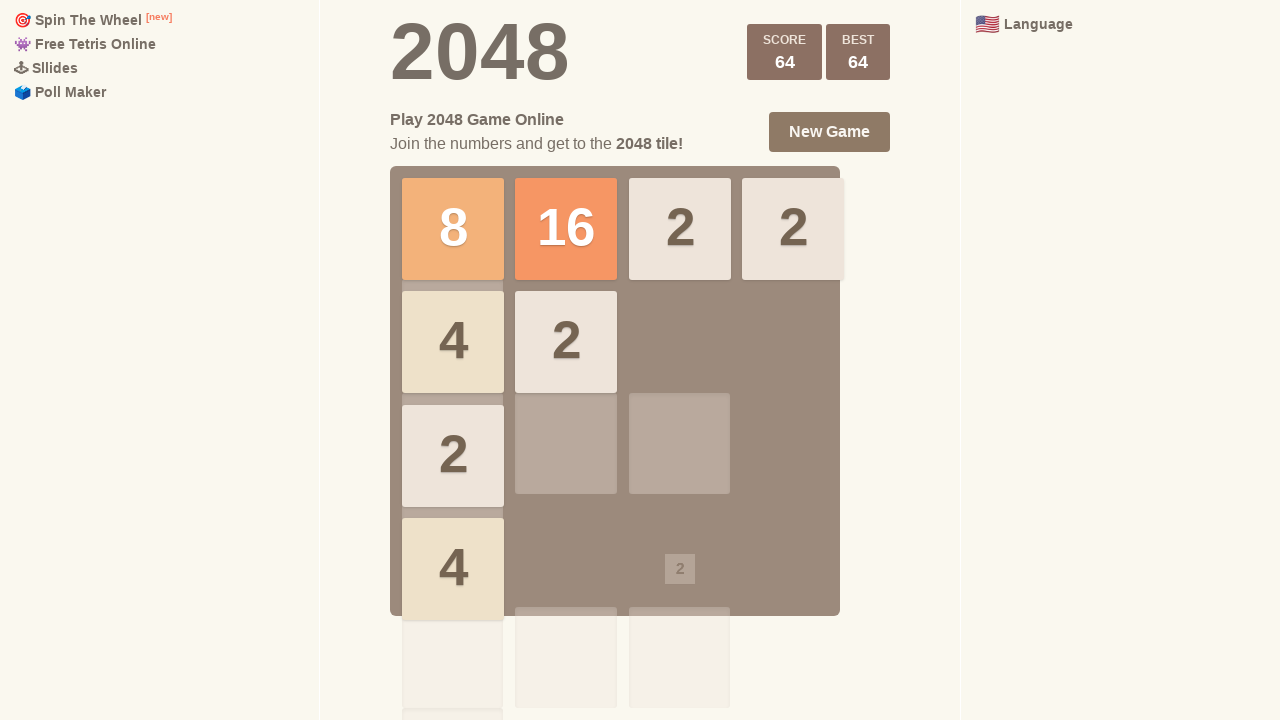

Waited 100ms for game animation to complete
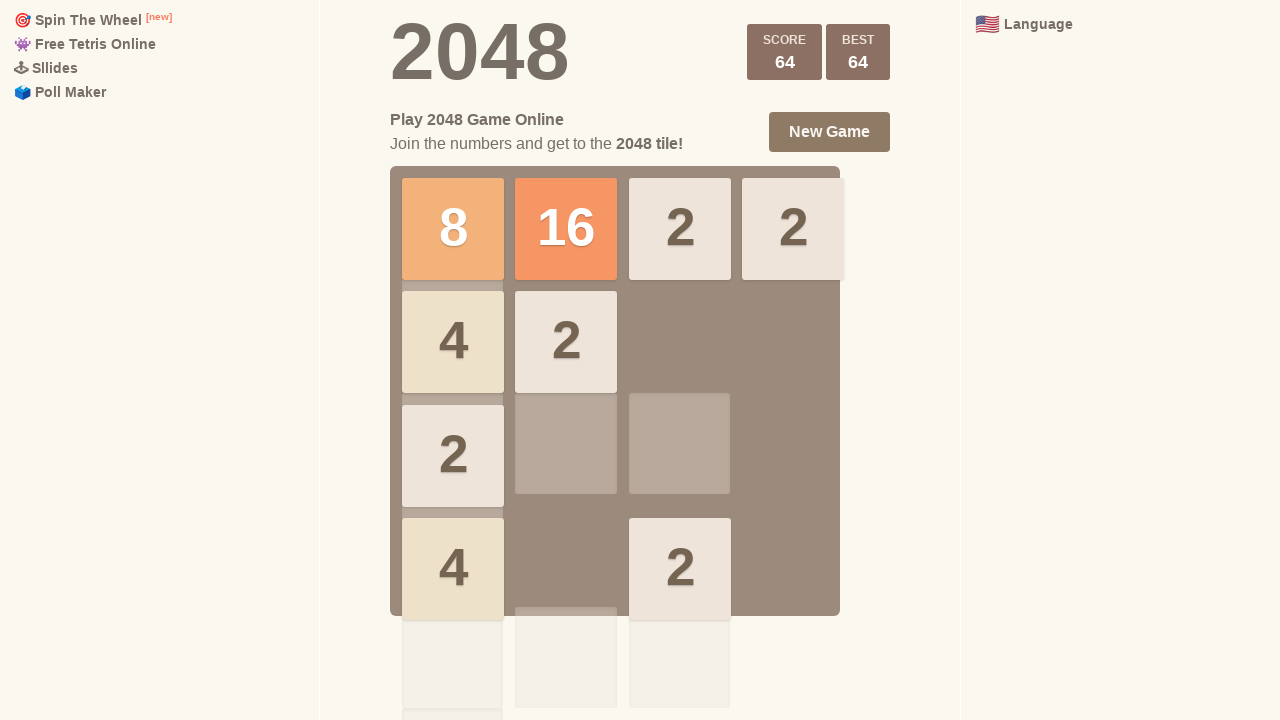

Pressed arrow key: ArrowLeft
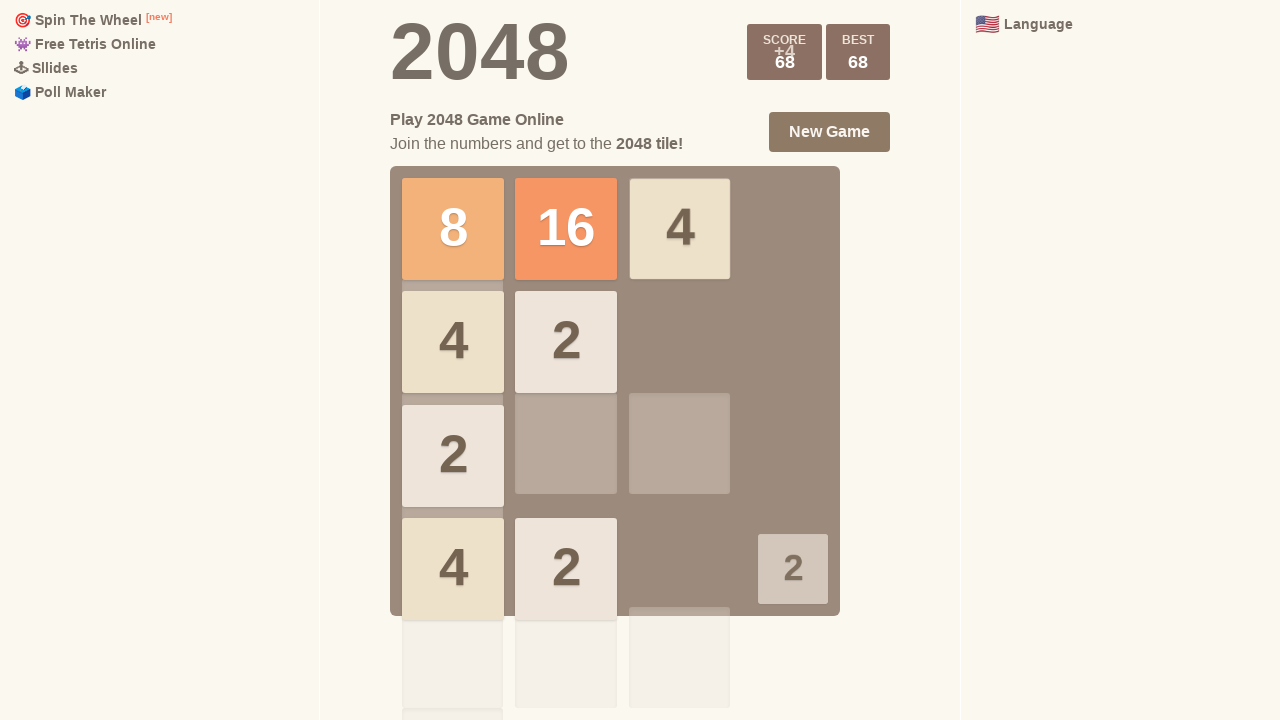

Waited 100ms for game animation to complete
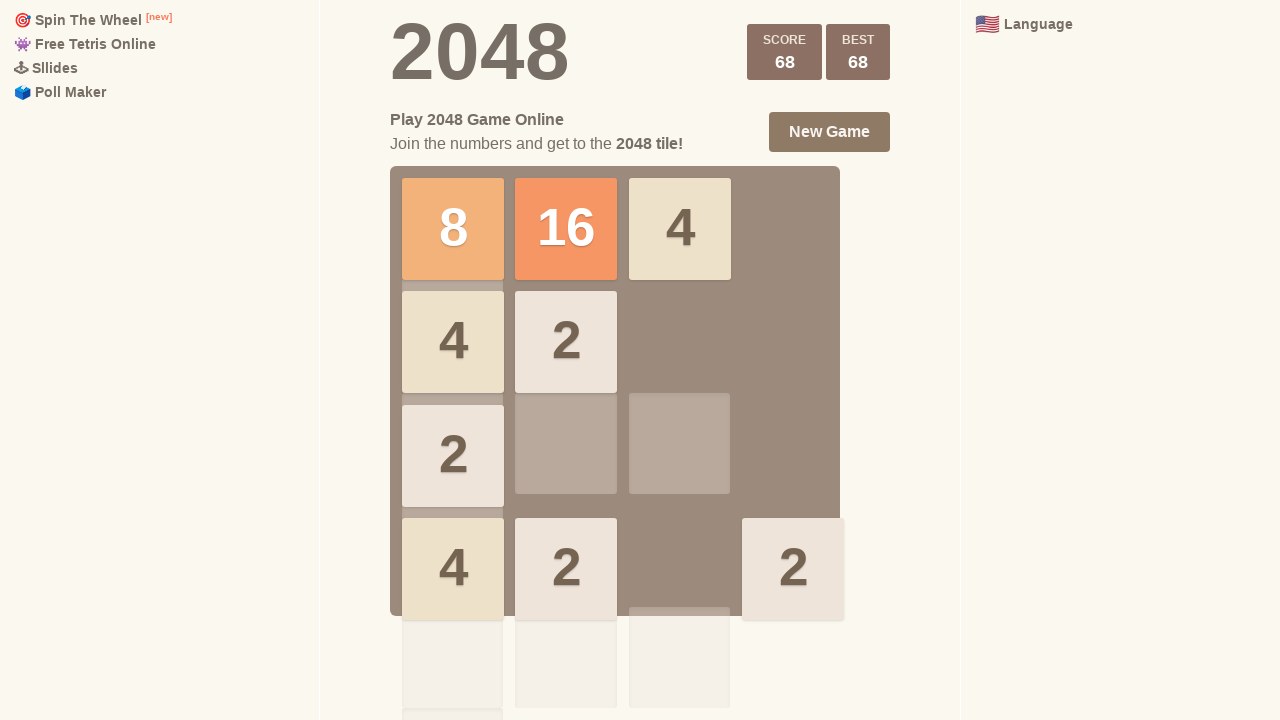

Pressed arrow key: ArrowUp
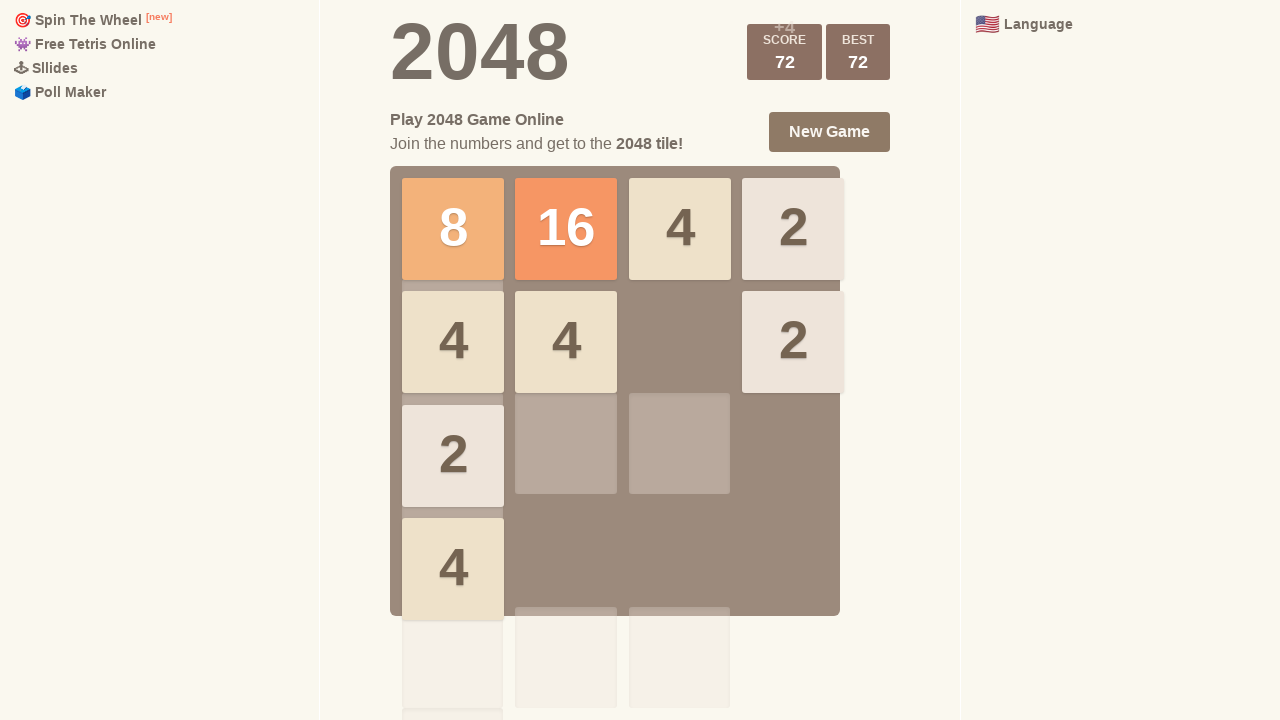

Waited 100ms for game animation to complete
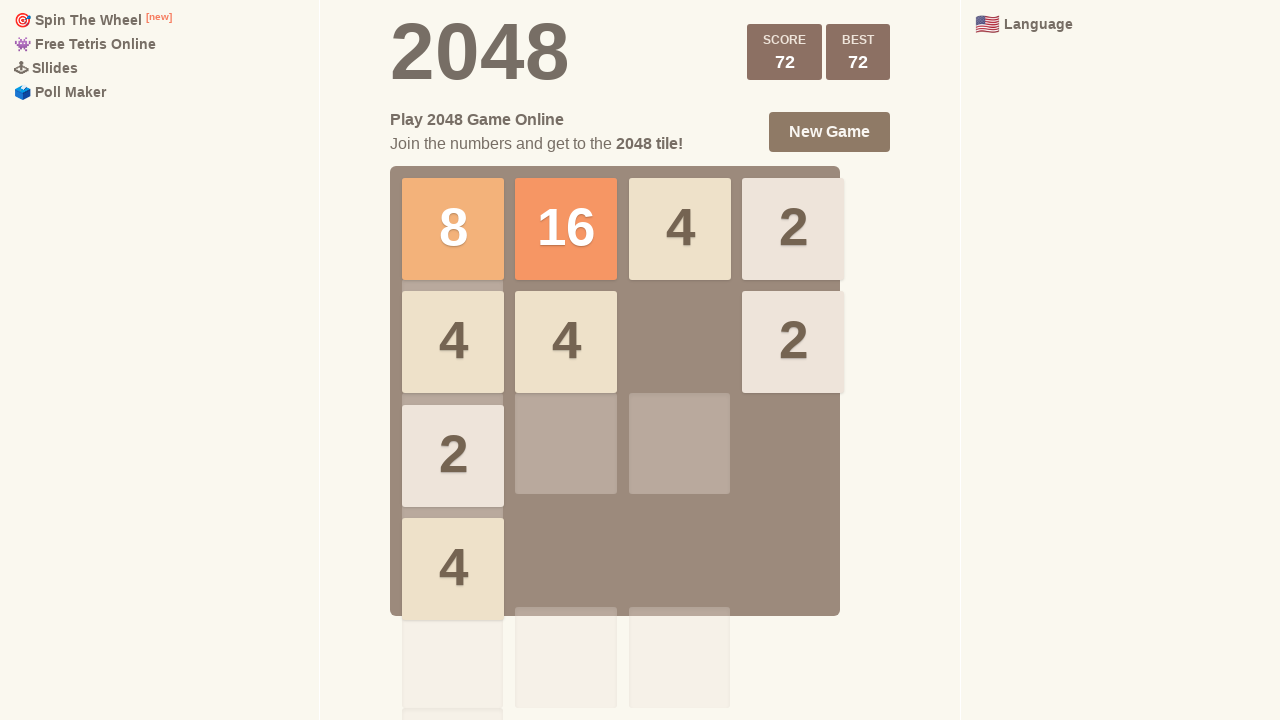

Pressed arrow key: ArrowRight
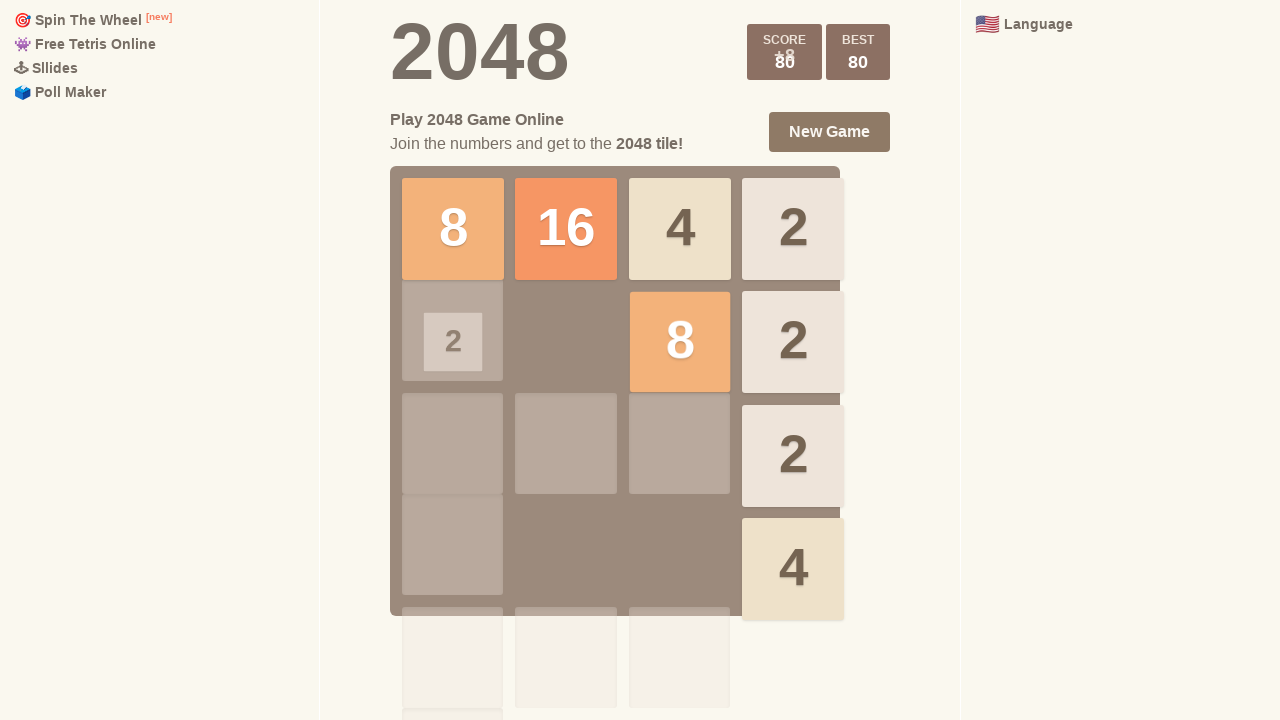

Waited 100ms for game animation to complete
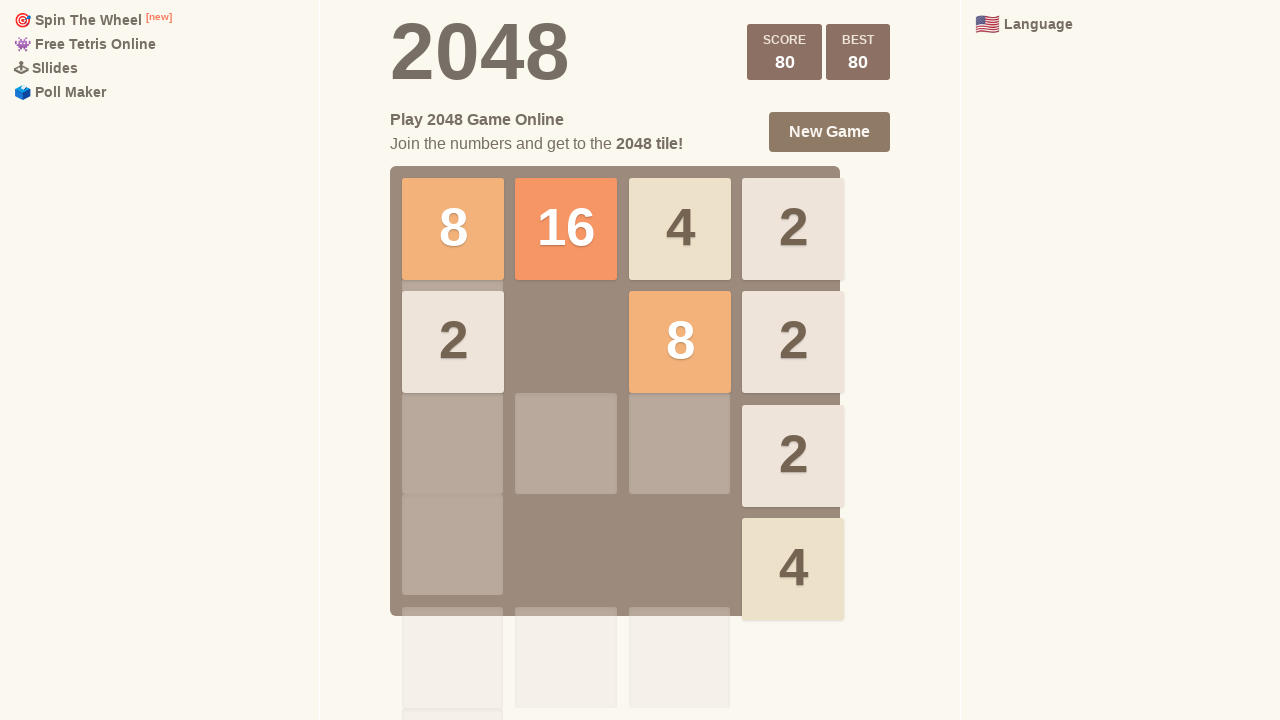

Pressed arrow key: ArrowLeft
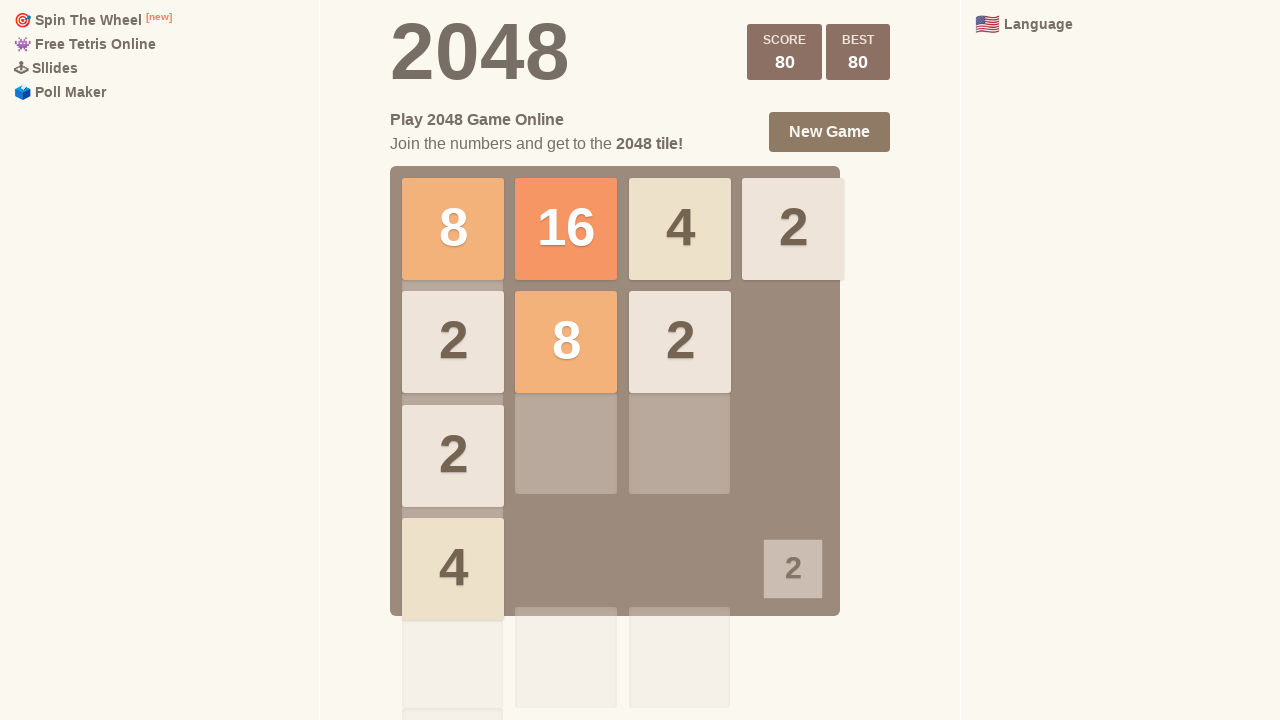

Waited 100ms for game animation to complete
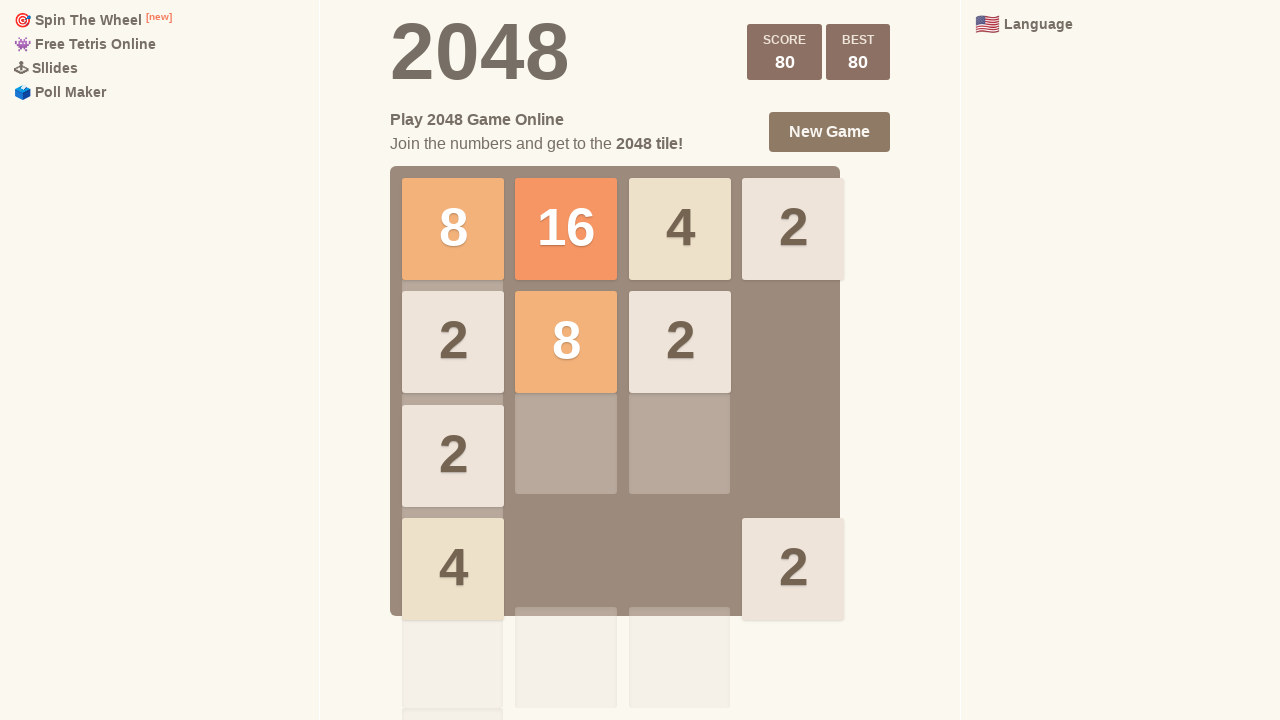

Pressed arrow key: ArrowLeft
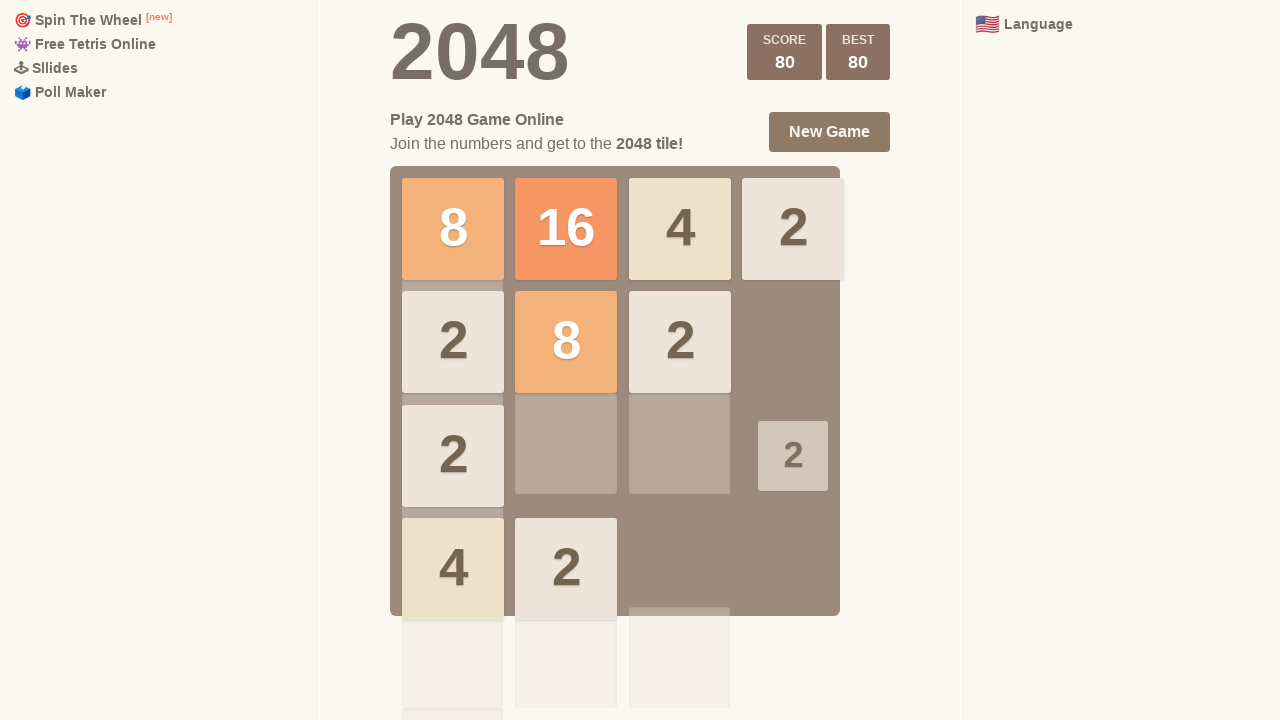

Waited 100ms for game animation to complete
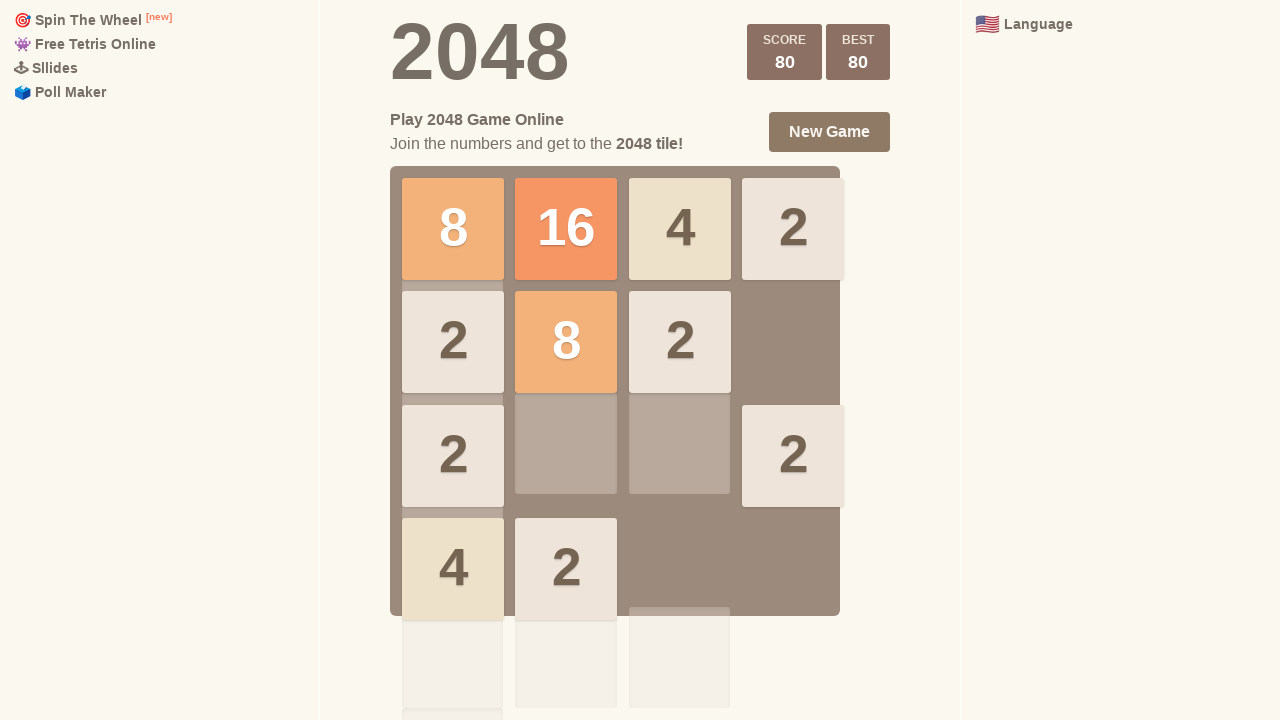

Pressed arrow key: ArrowLeft
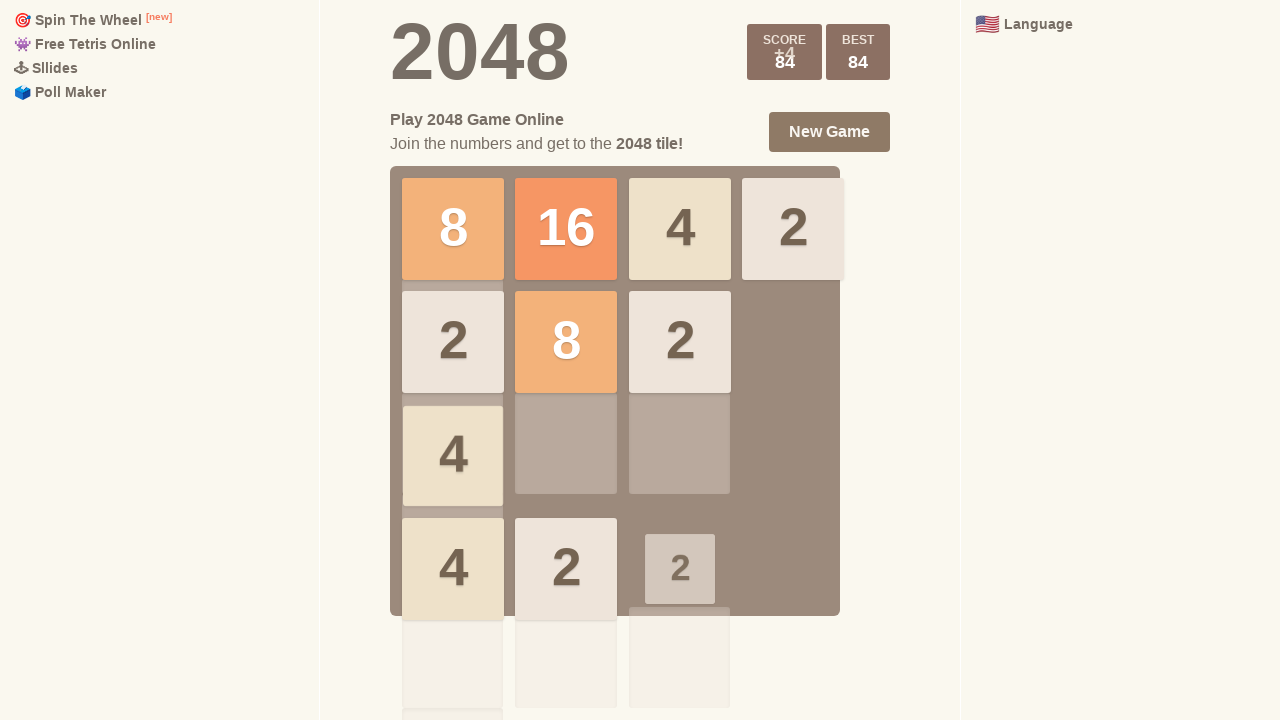

Waited 100ms for game animation to complete
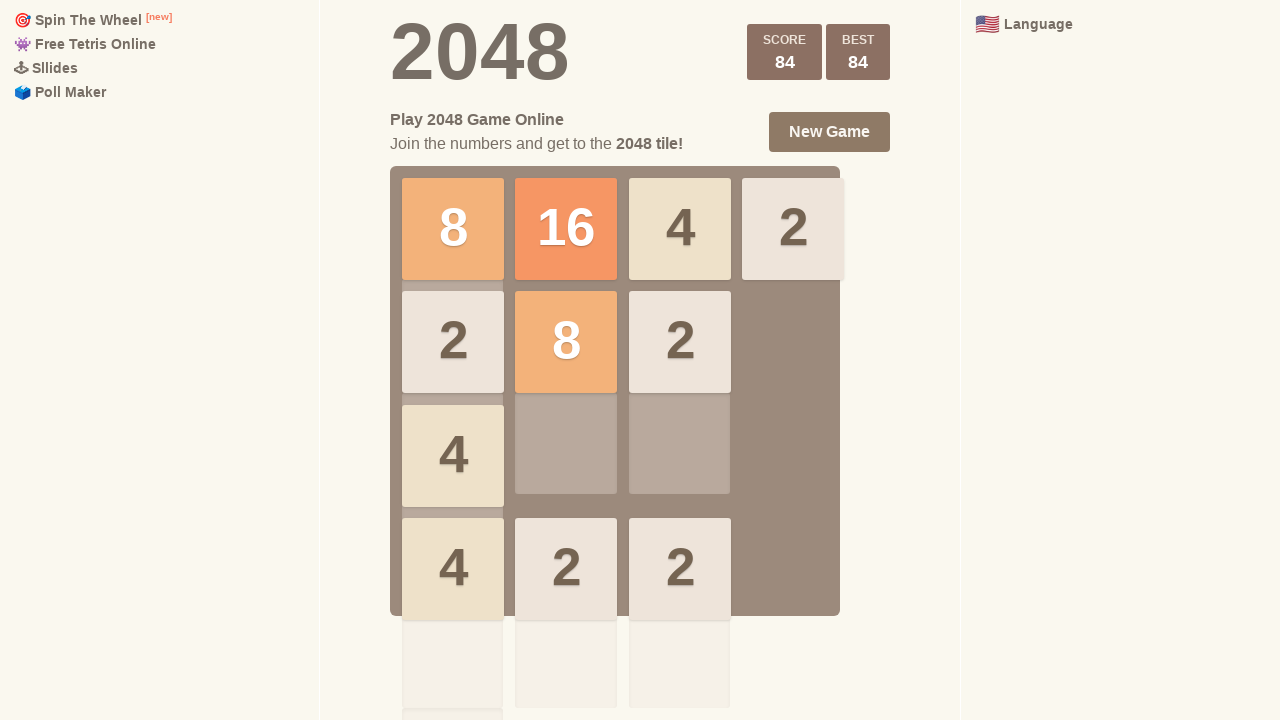

Pressed arrow key: ArrowRight
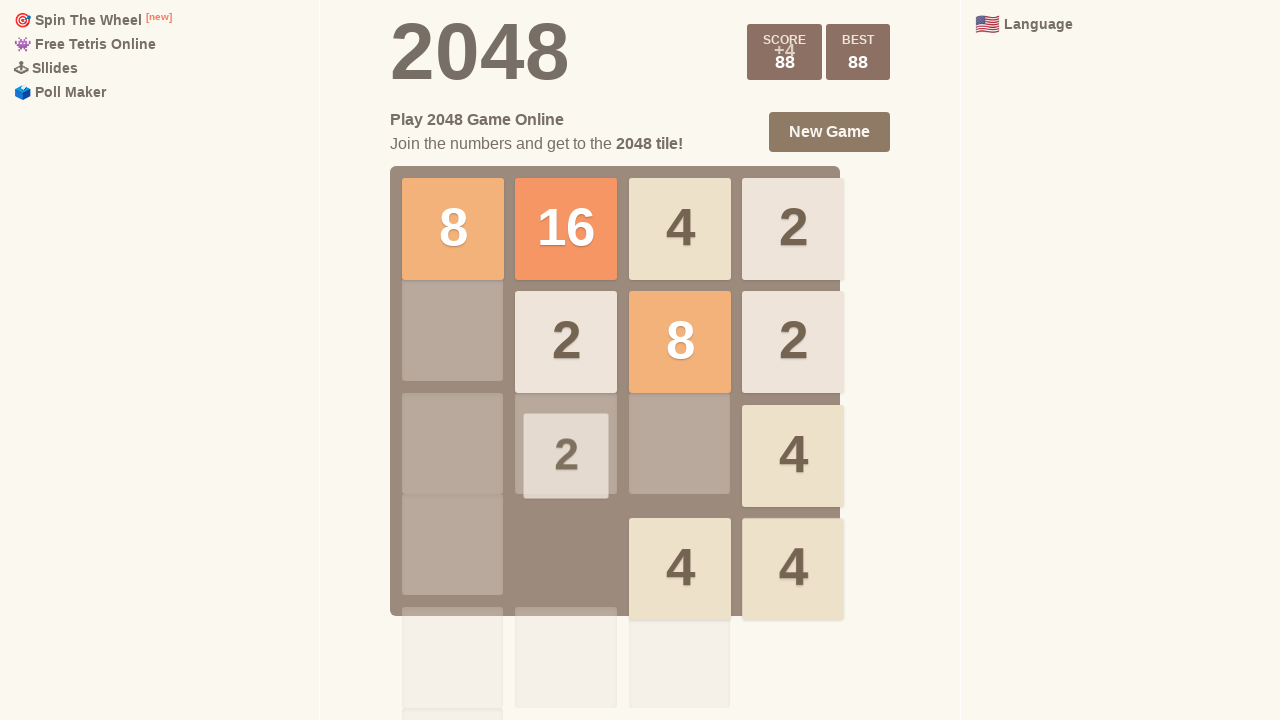

Waited 100ms for game animation to complete
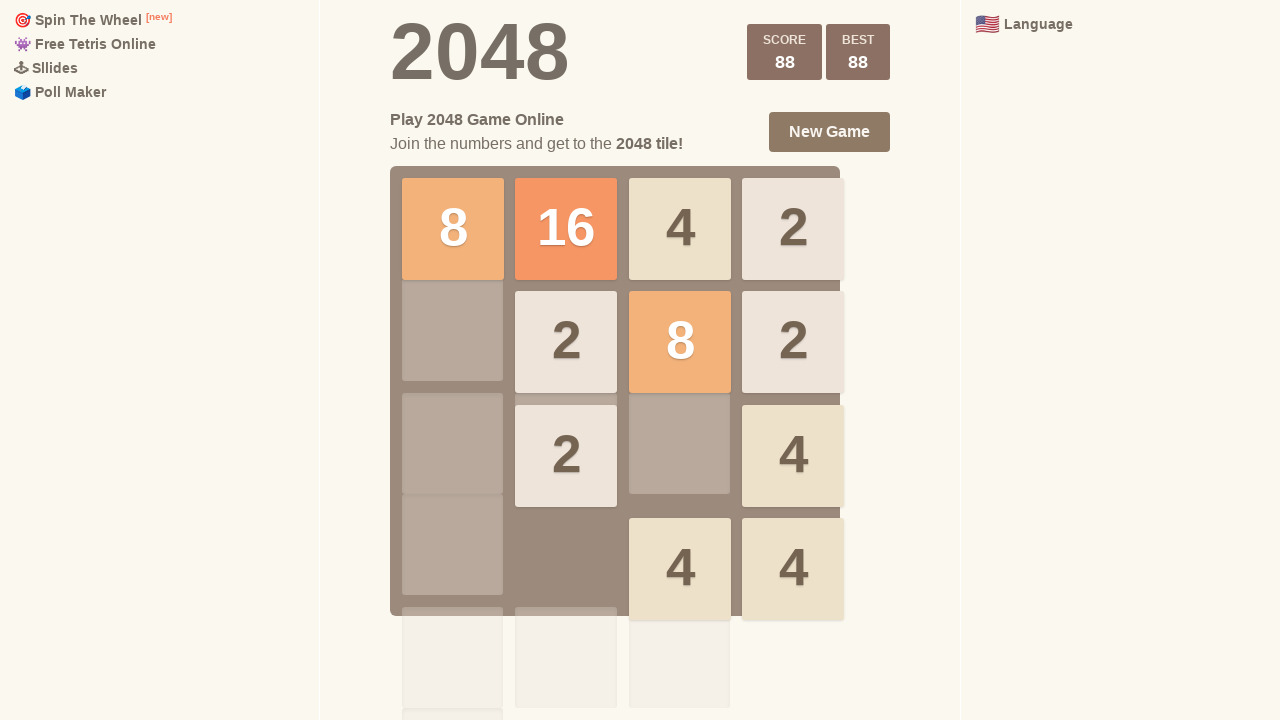

Pressed arrow key: ArrowRight
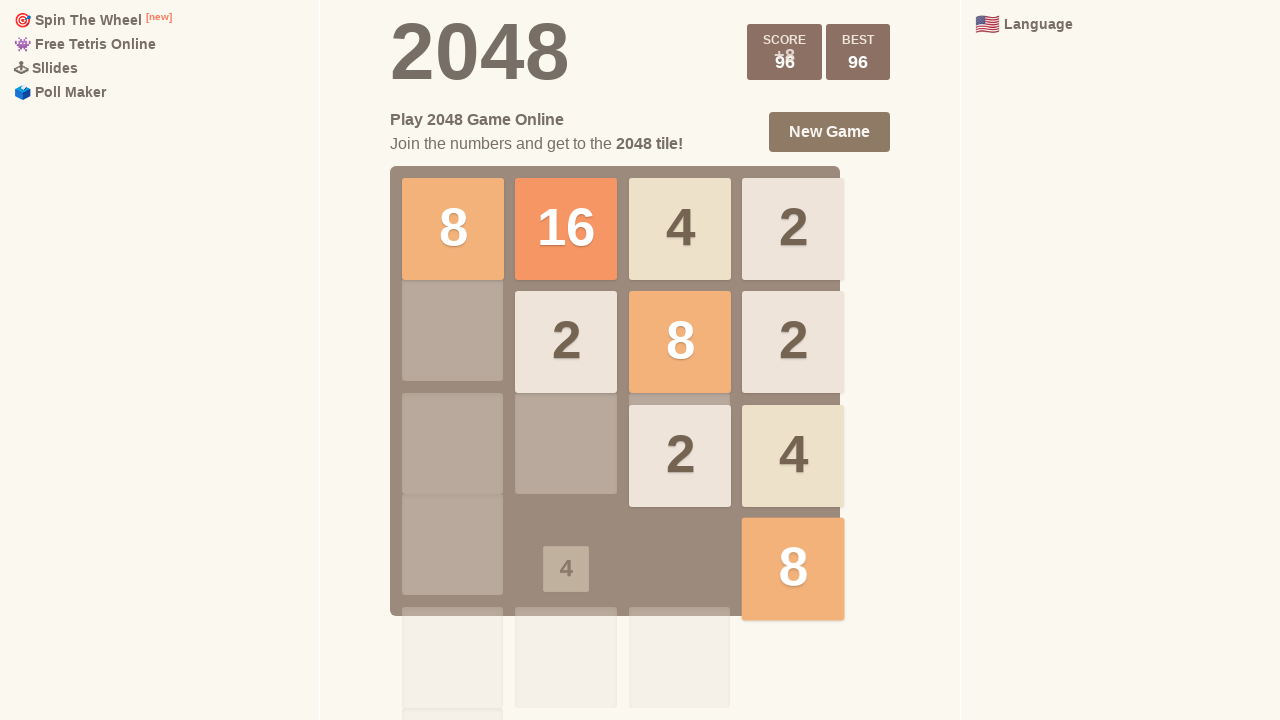

Waited 100ms for game animation to complete
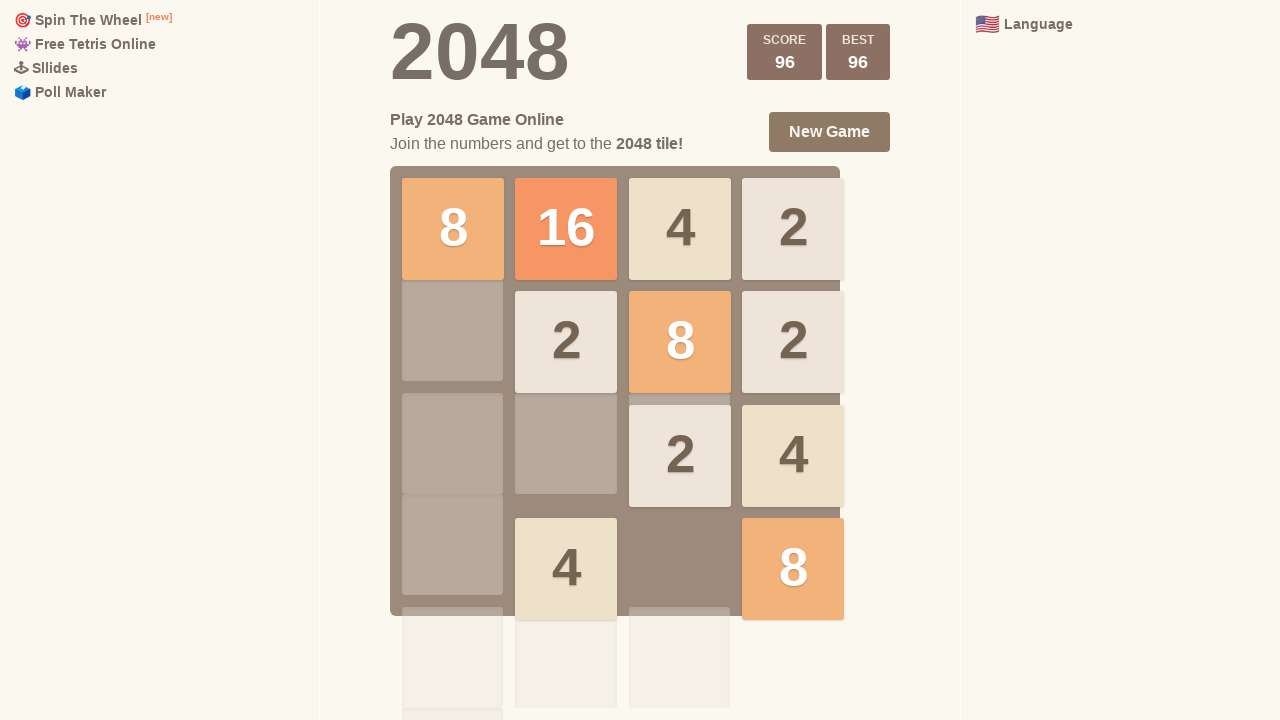

Pressed arrow key: ArrowDown
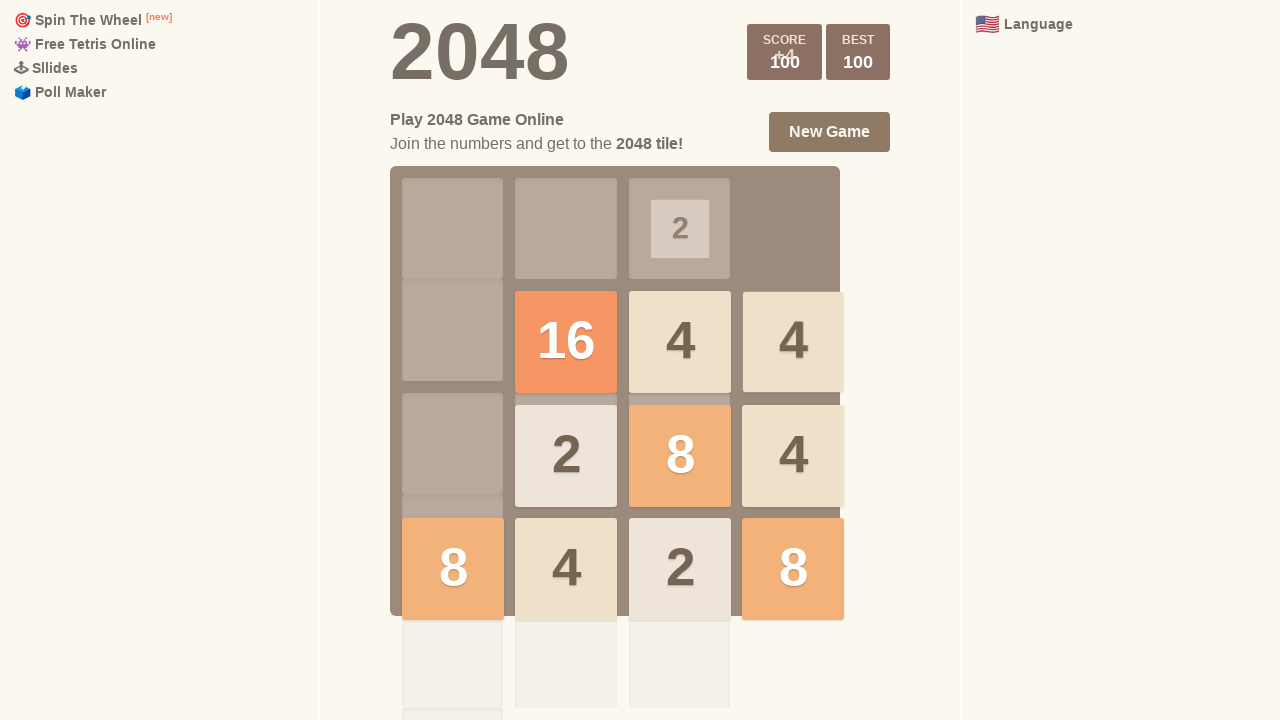

Waited 100ms for game animation to complete
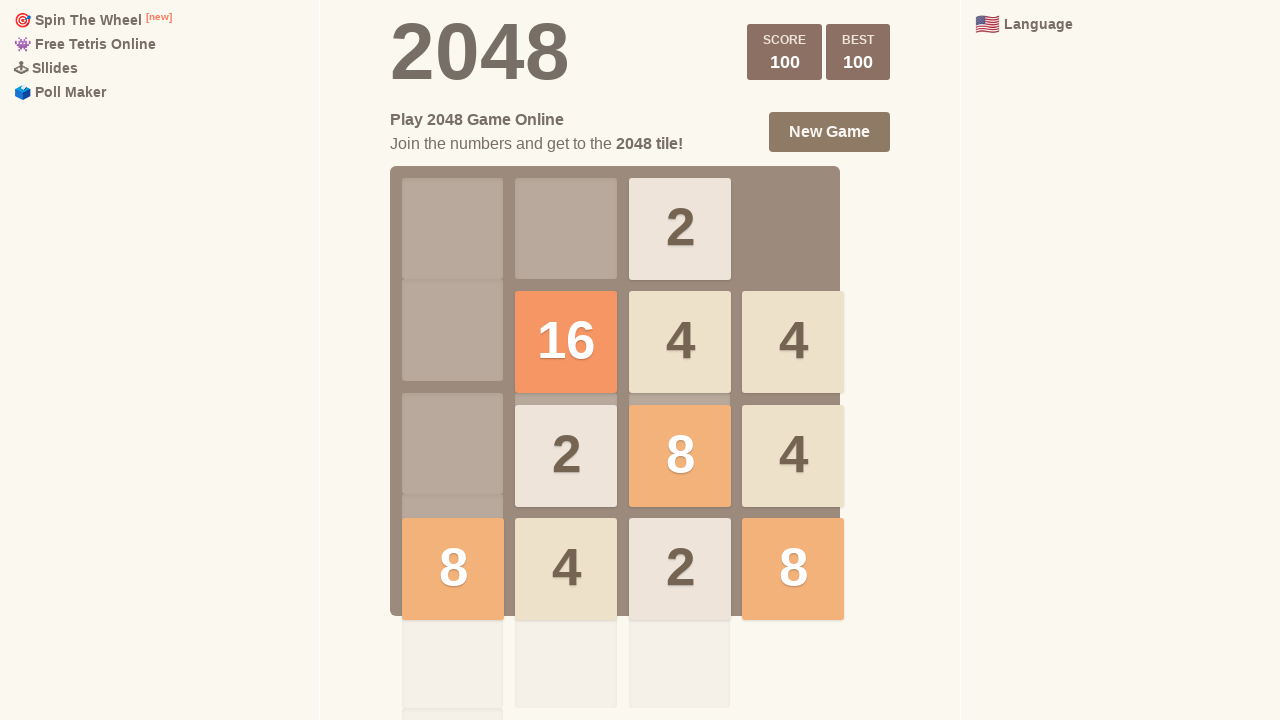

Pressed arrow key: ArrowLeft
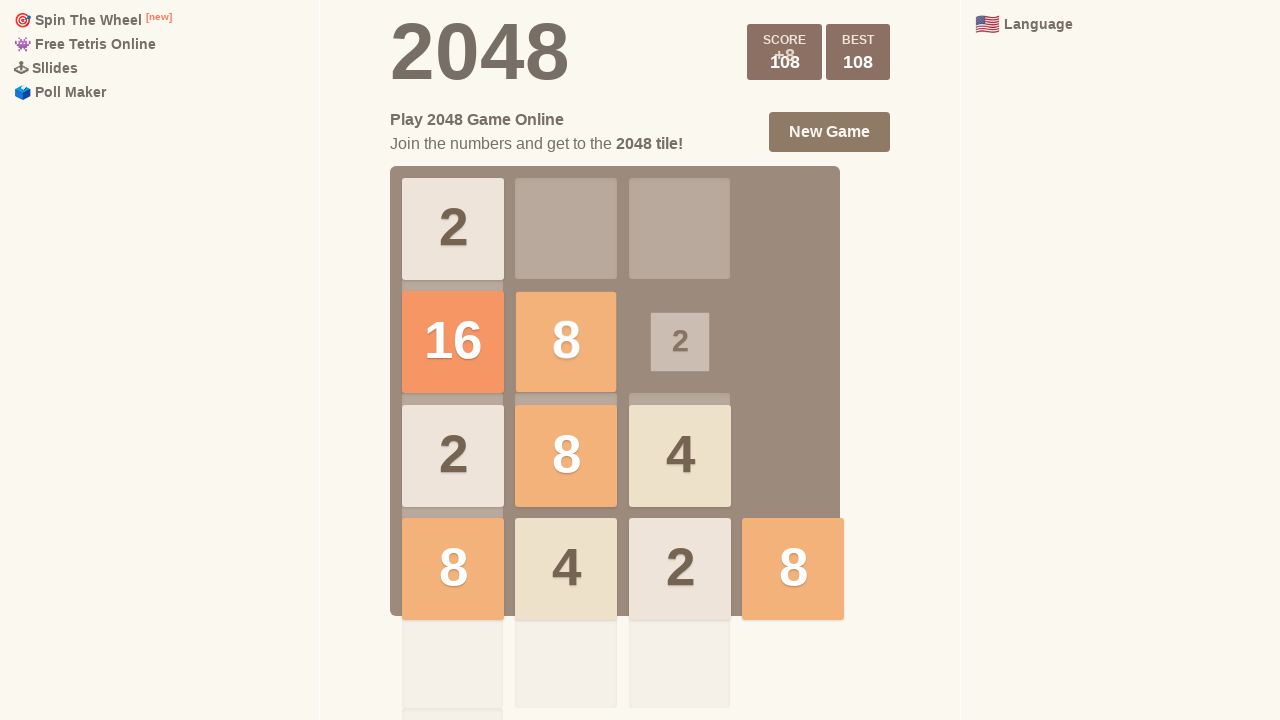

Waited 100ms for game animation to complete
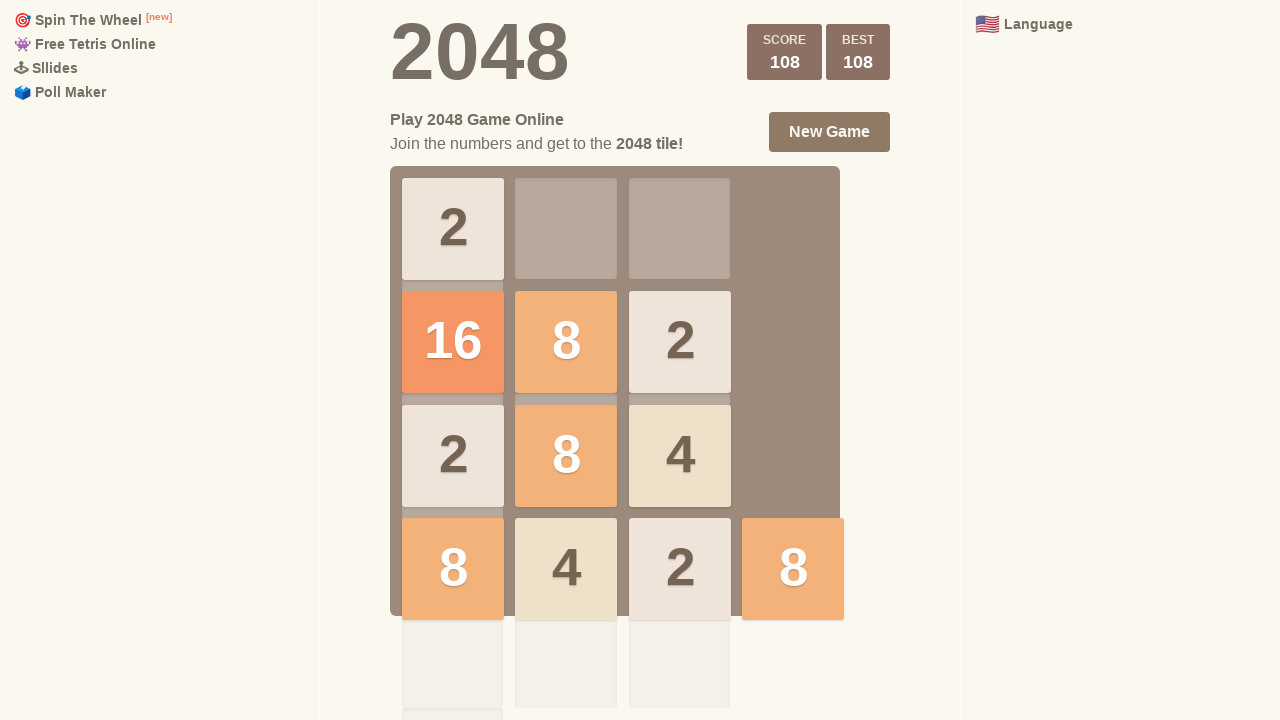

Pressed arrow key: ArrowUp
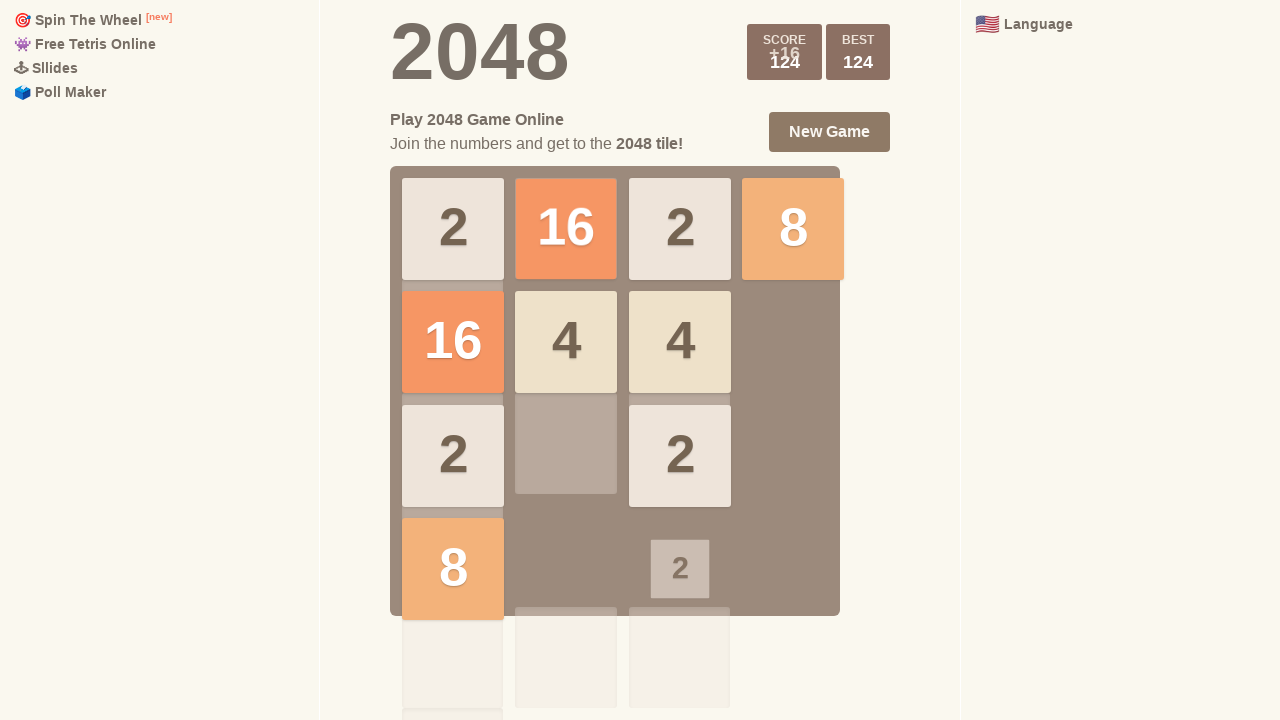

Waited 100ms for game animation to complete
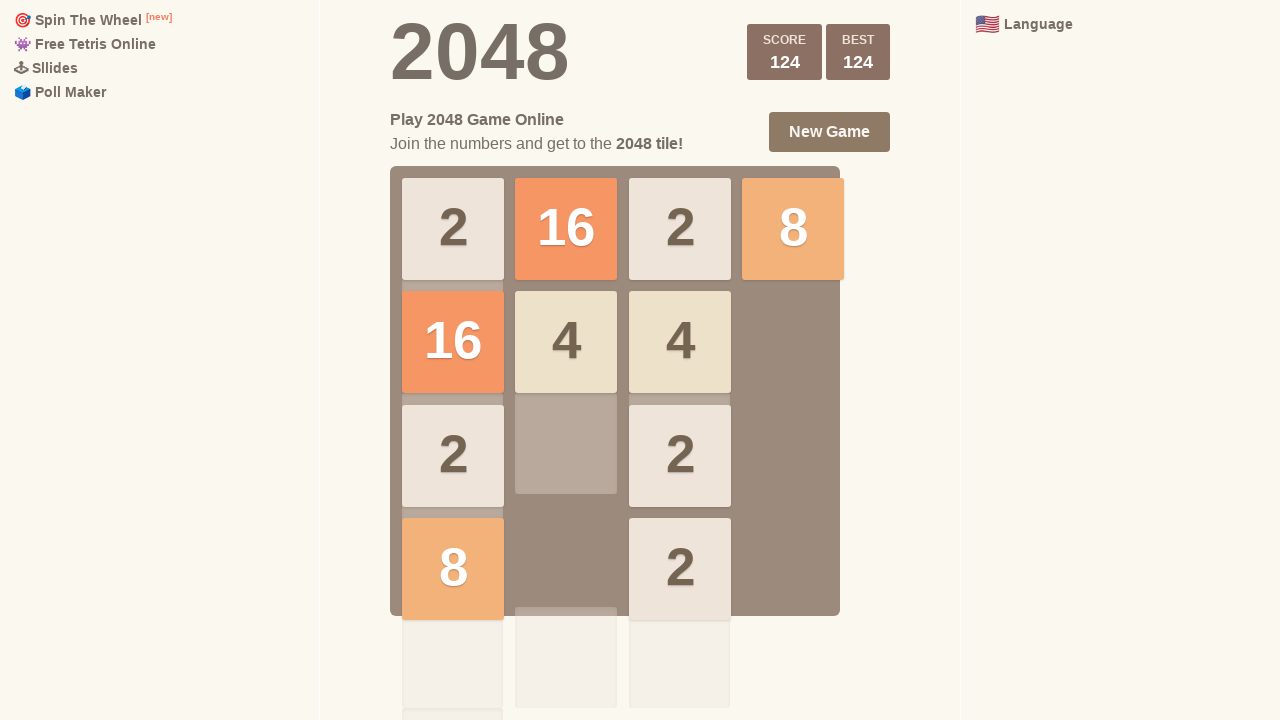

Pressed arrow key: ArrowDown
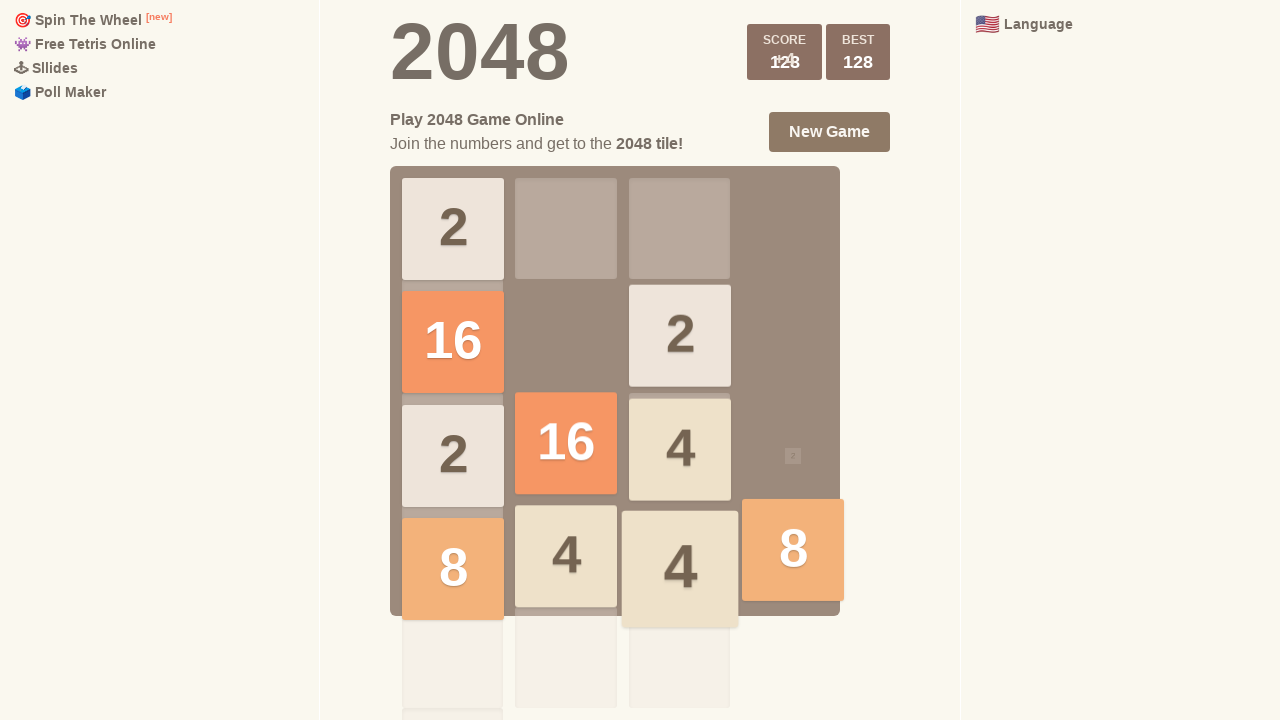

Waited 100ms for game animation to complete
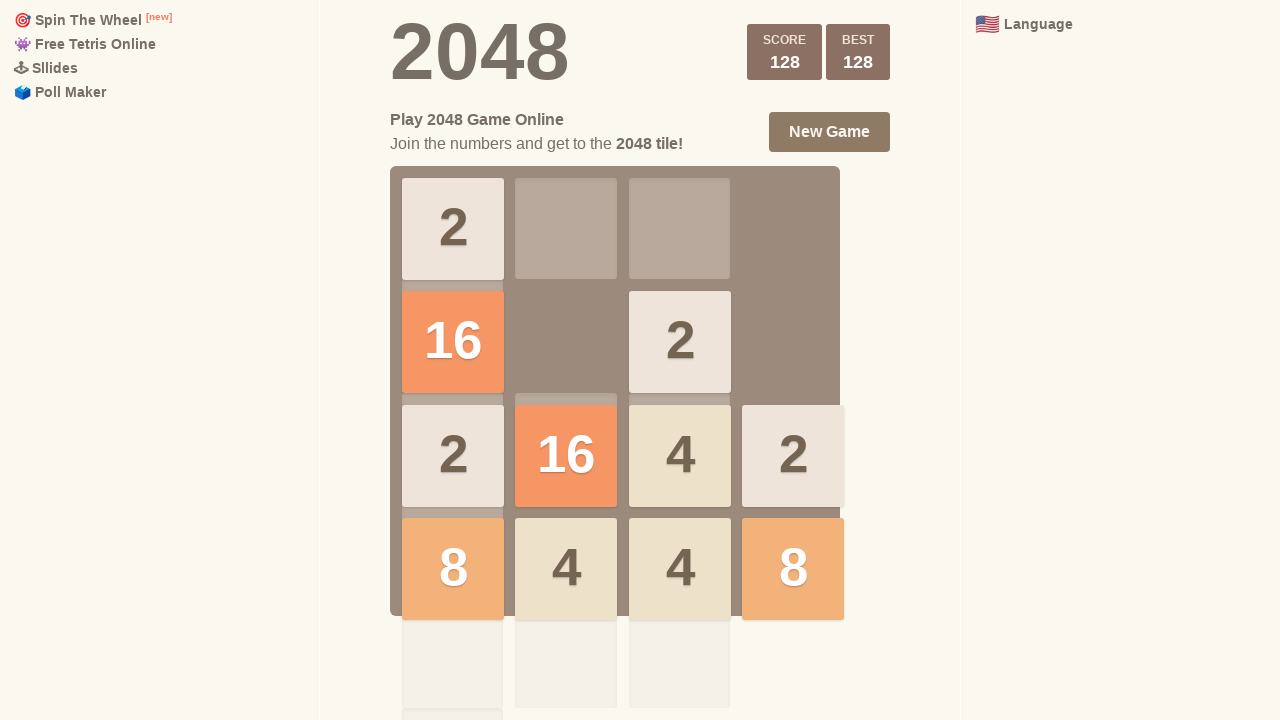

Pressed arrow key: ArrowLeft
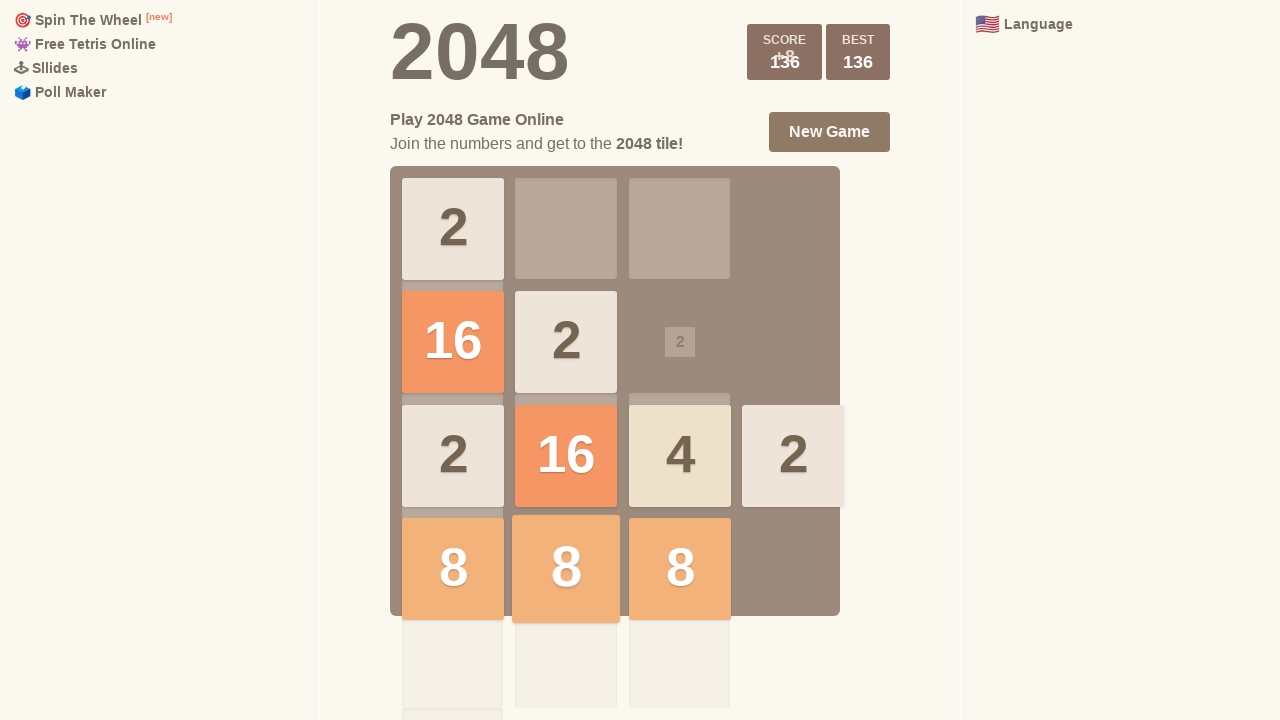

Waited 100ms for game animation to complete
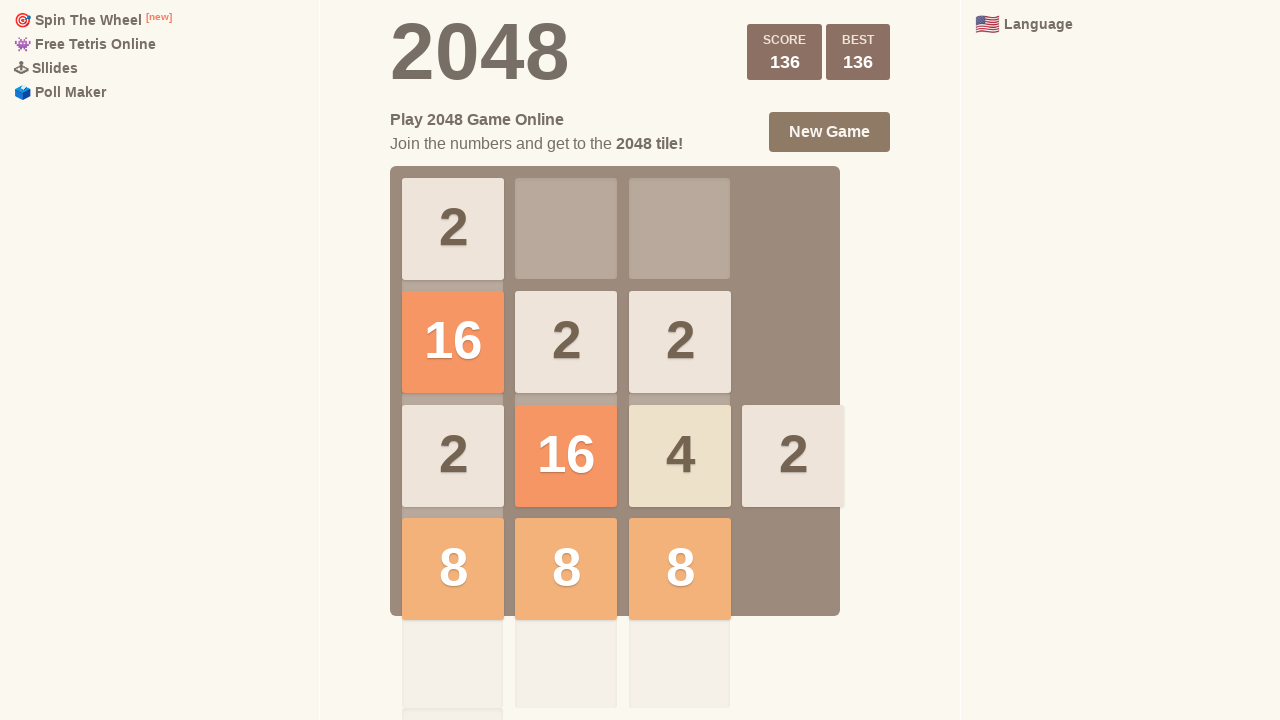

Pressed arrow key: ArrowDown
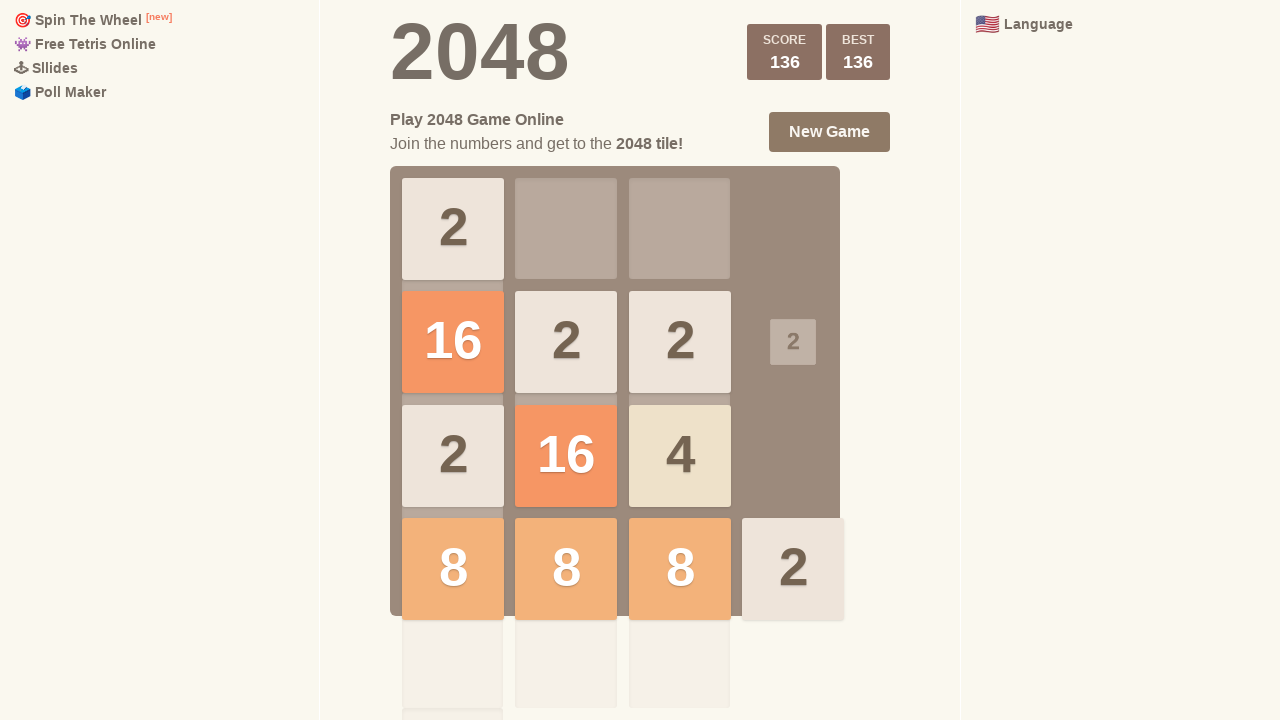

Waited 100ms for game animation to complete
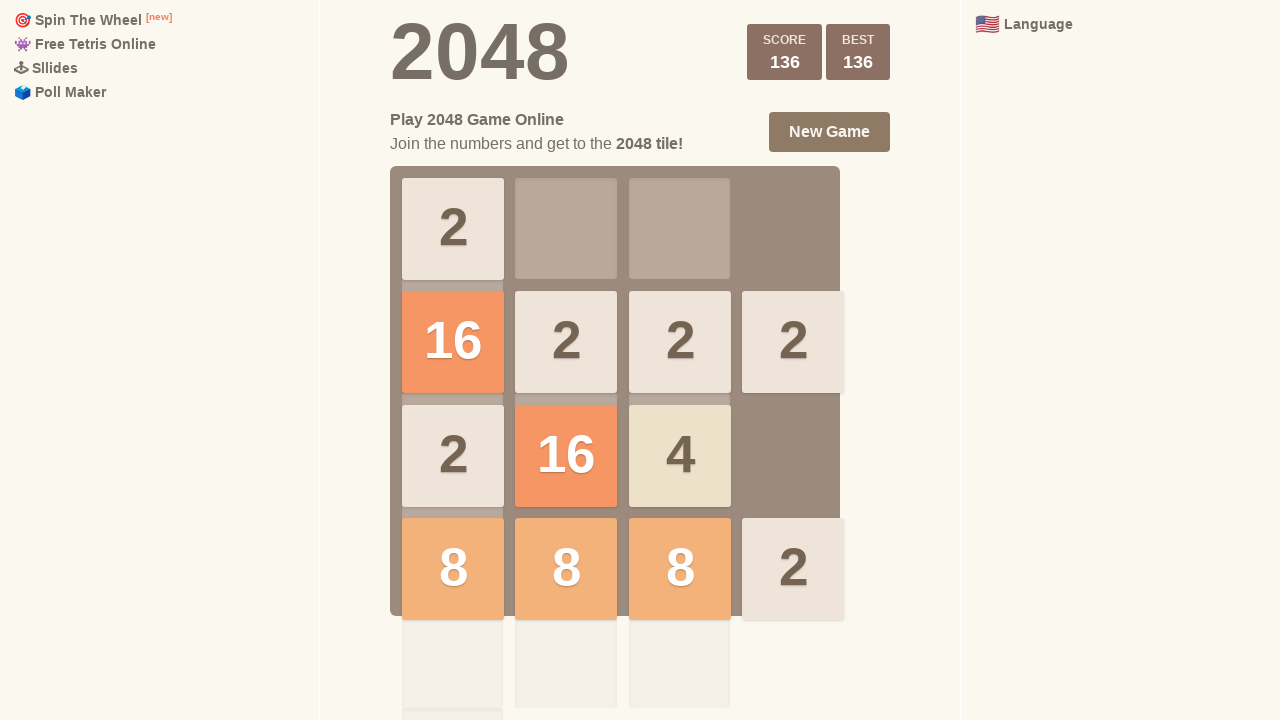

Pressed arrow key: ArrowUp
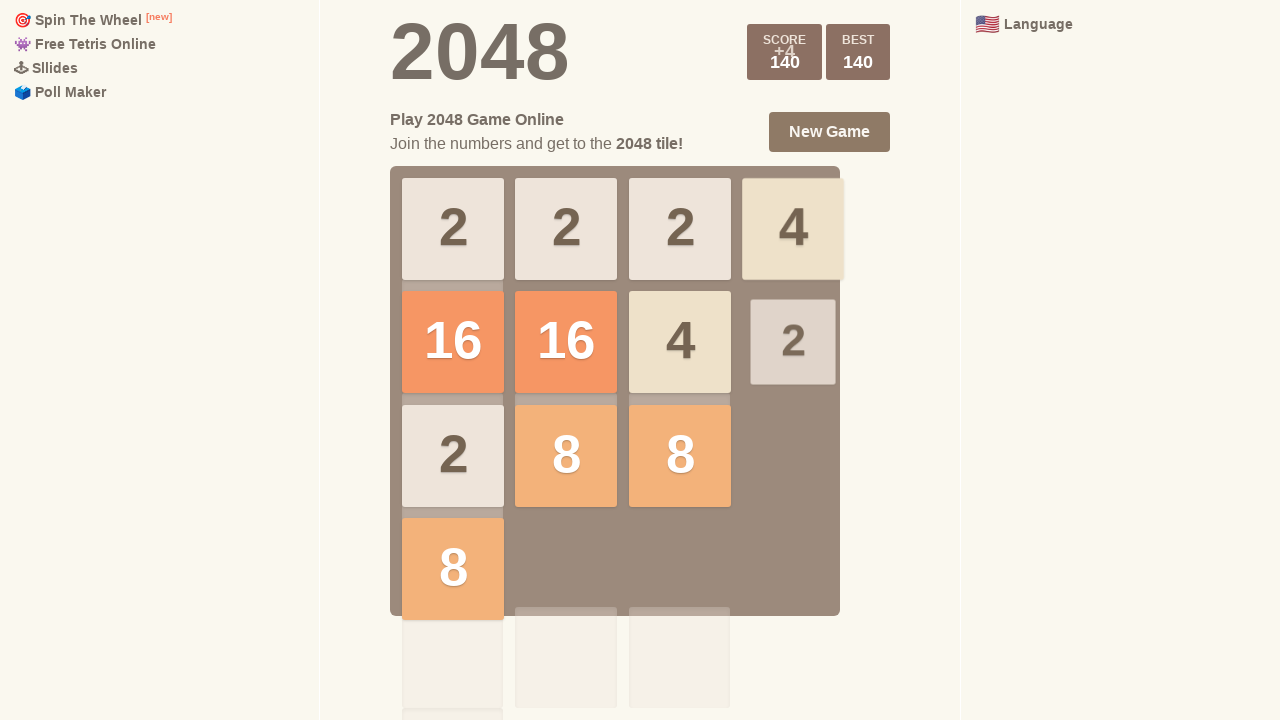

Waited 100ms for game animation to complete
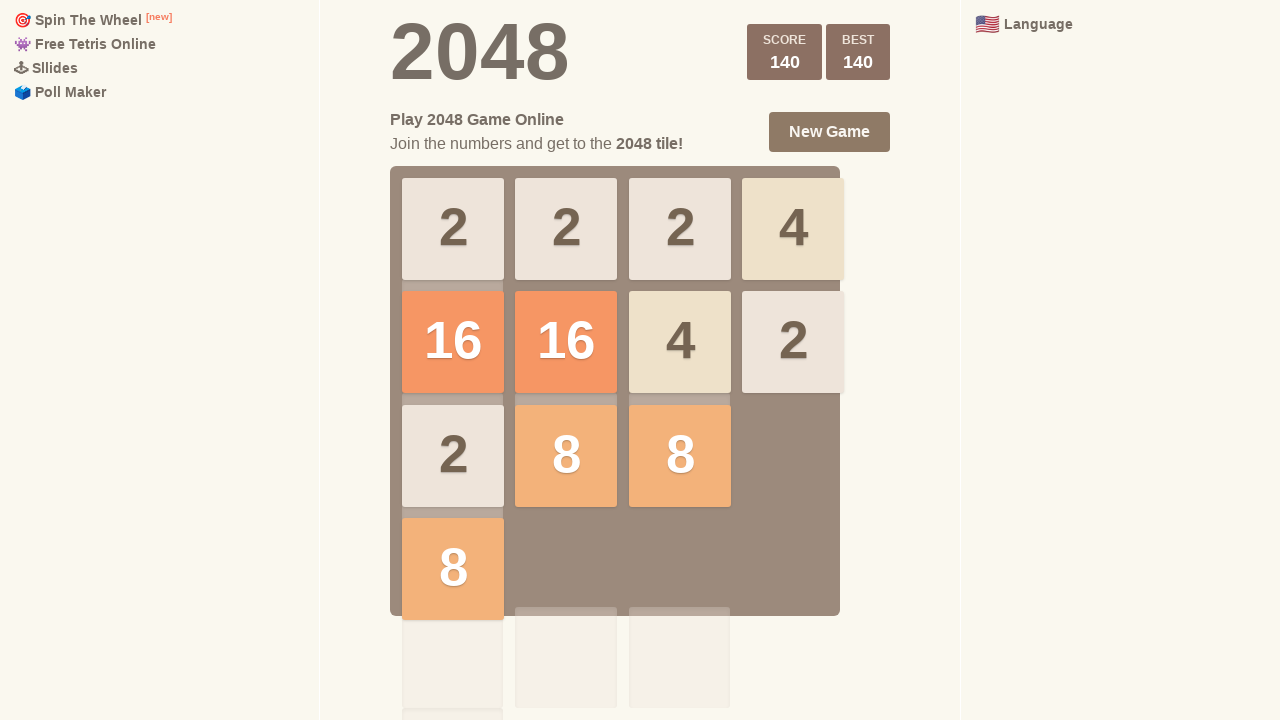

Pressed arrow key: ArrowLeft
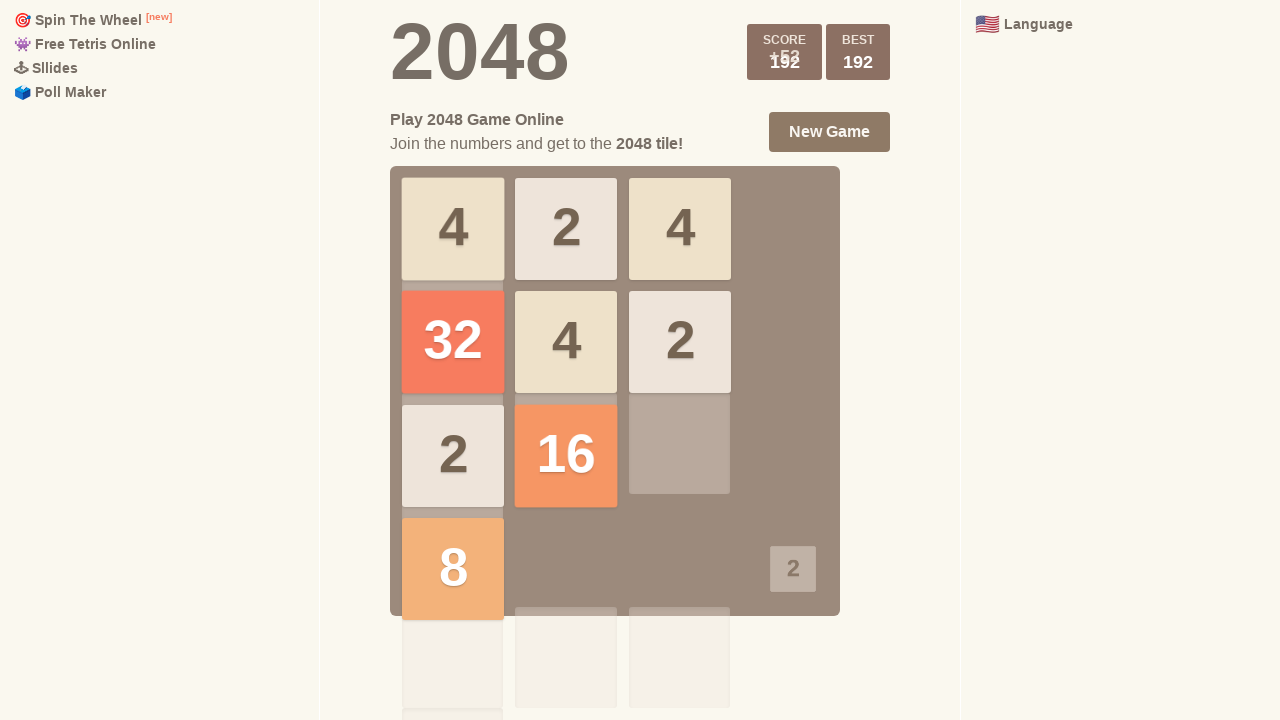

Waited 100ms for game animation to complete
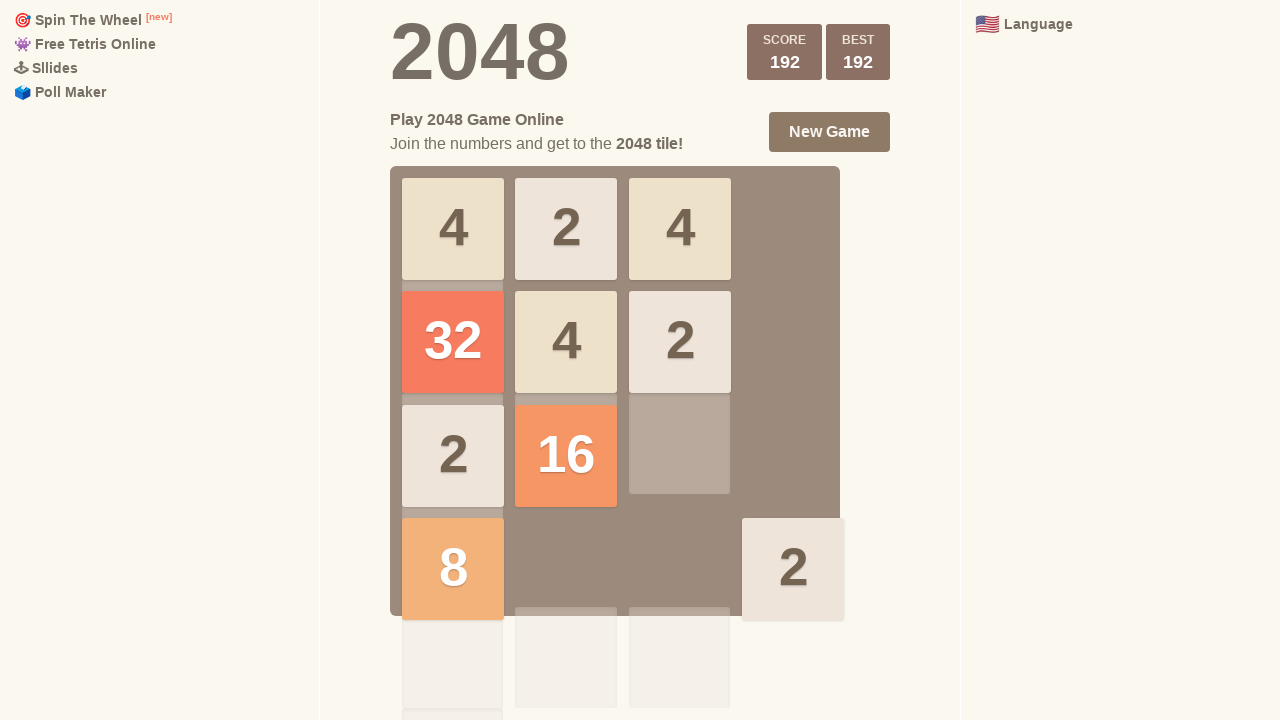

Pressed arrow key: ArrowRight
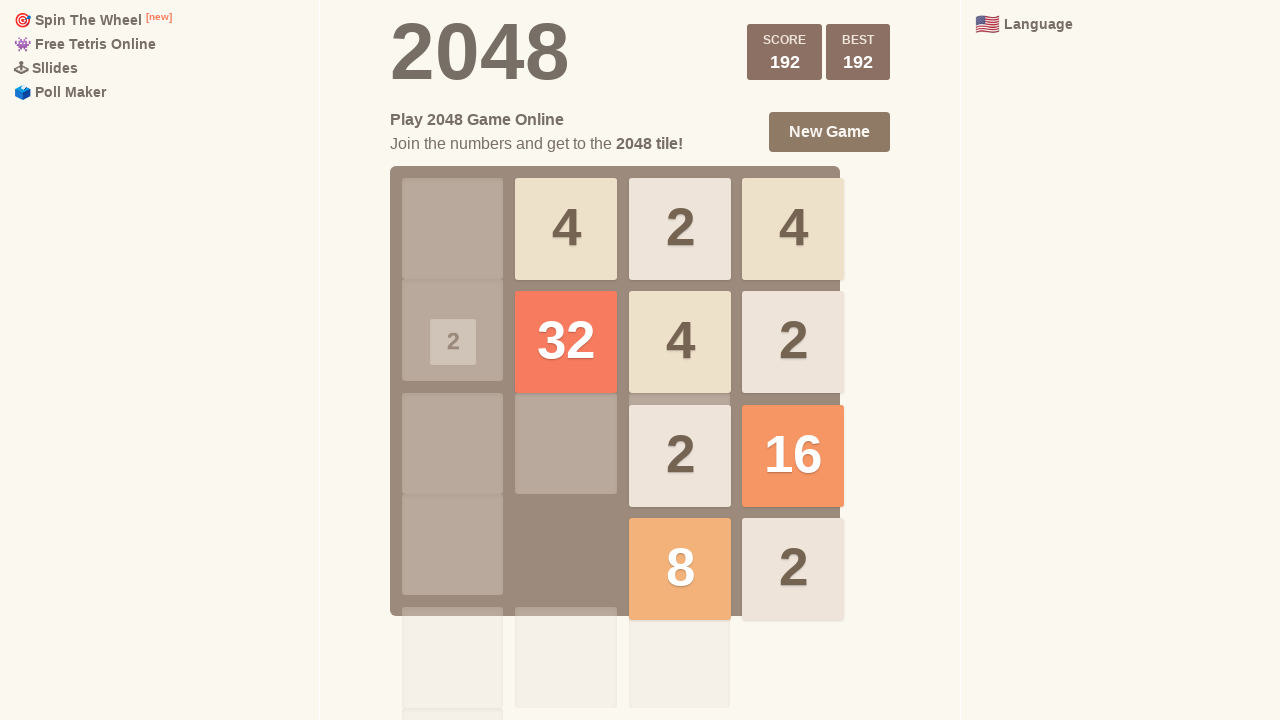

Waited 100ms for game animation to complete
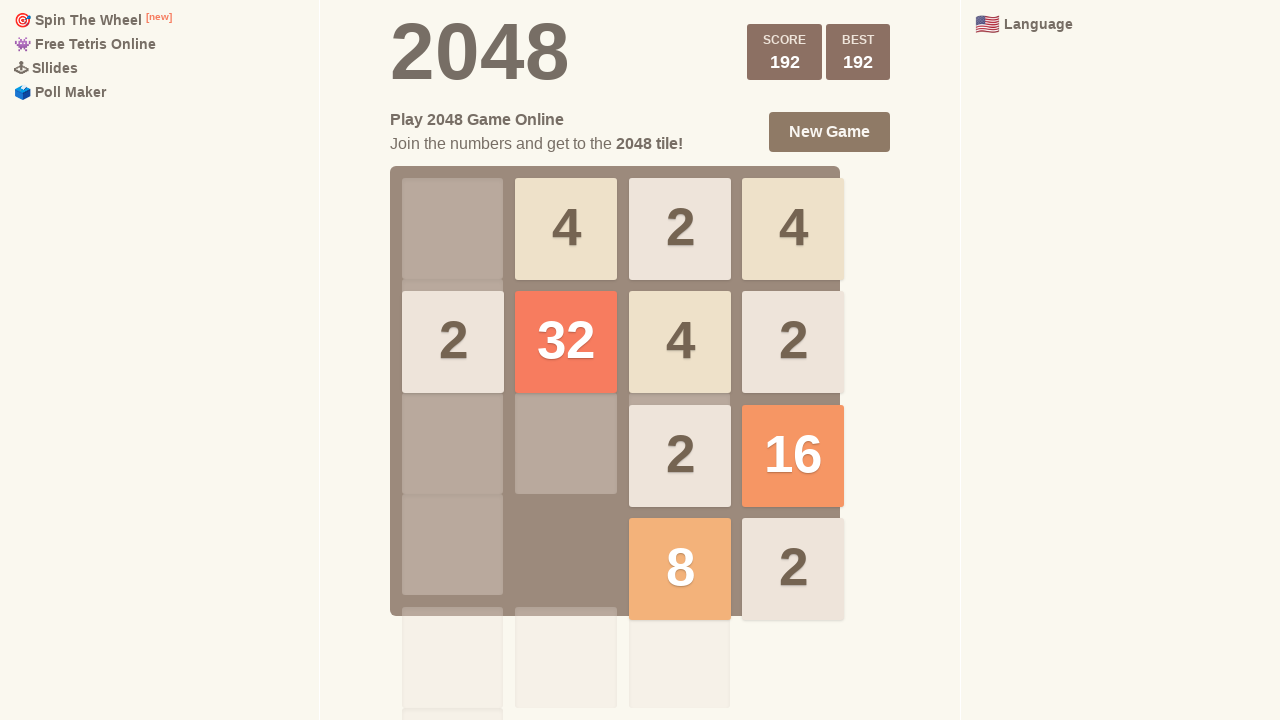

Pressed arrow key: ArrowDown
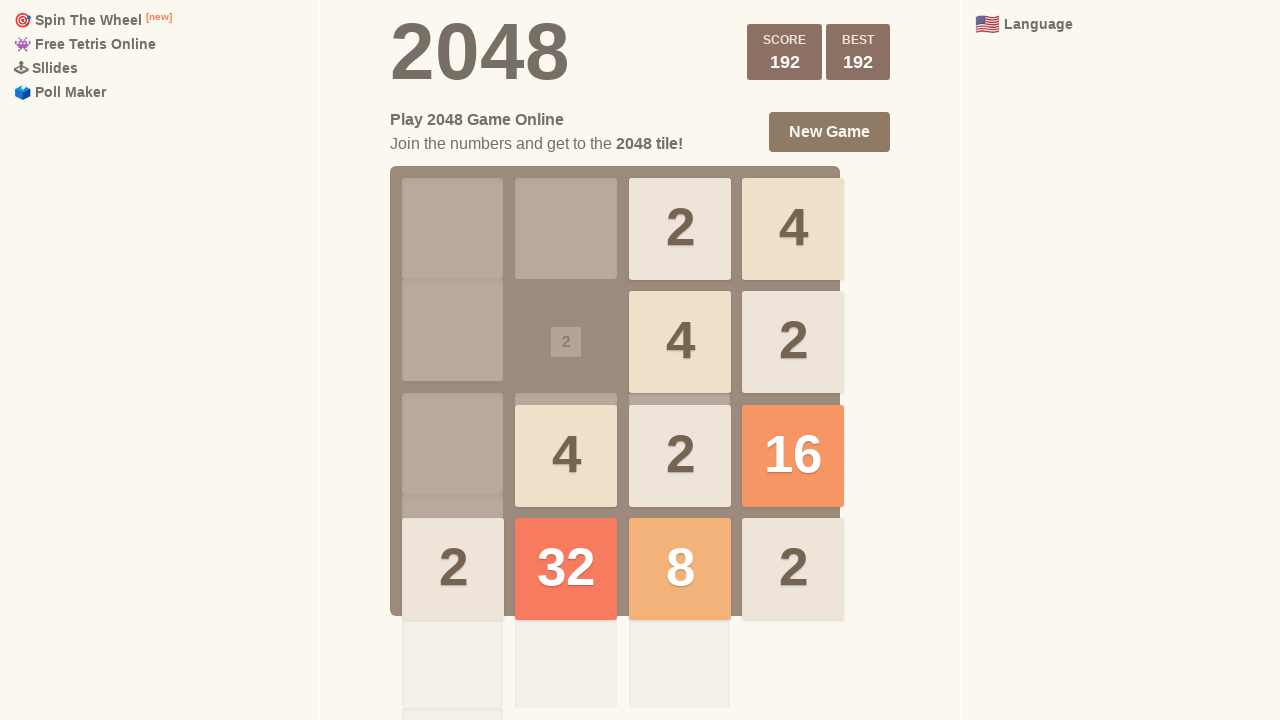

Waited 100ms for game animation to complete
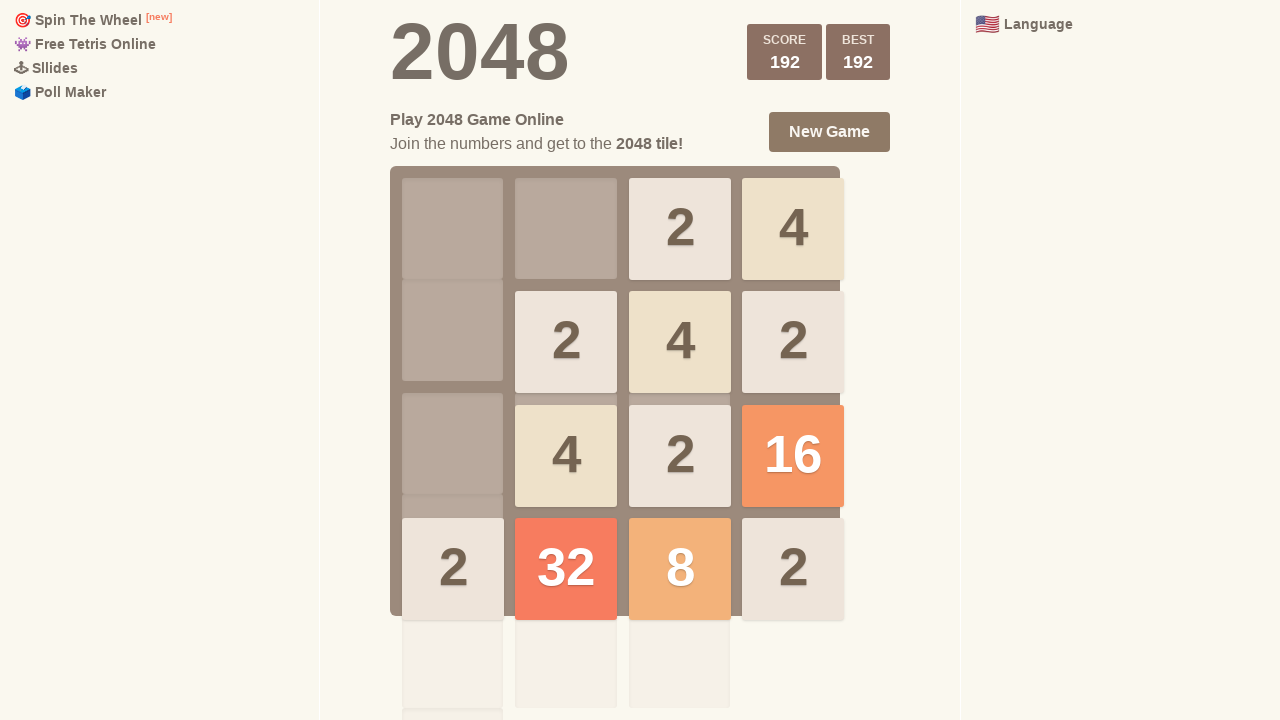

Pressed arrow key: ArrowRight
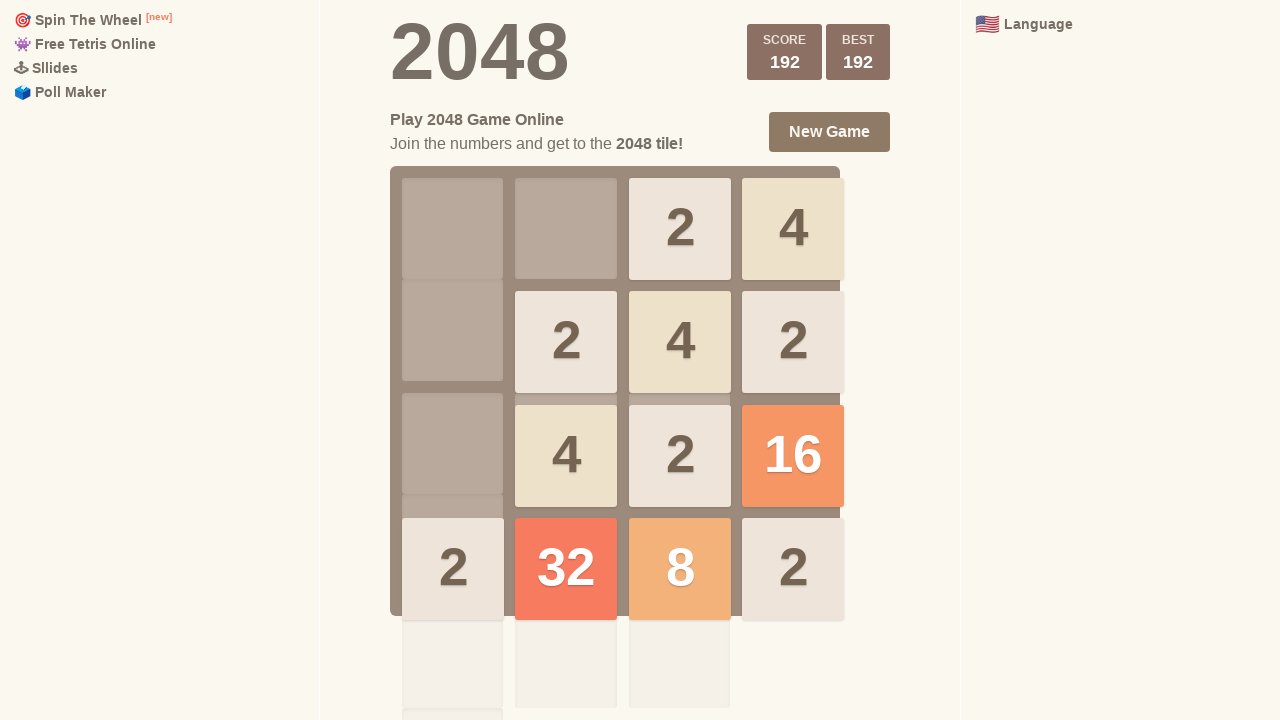

Waited 100ms for game animation to complete
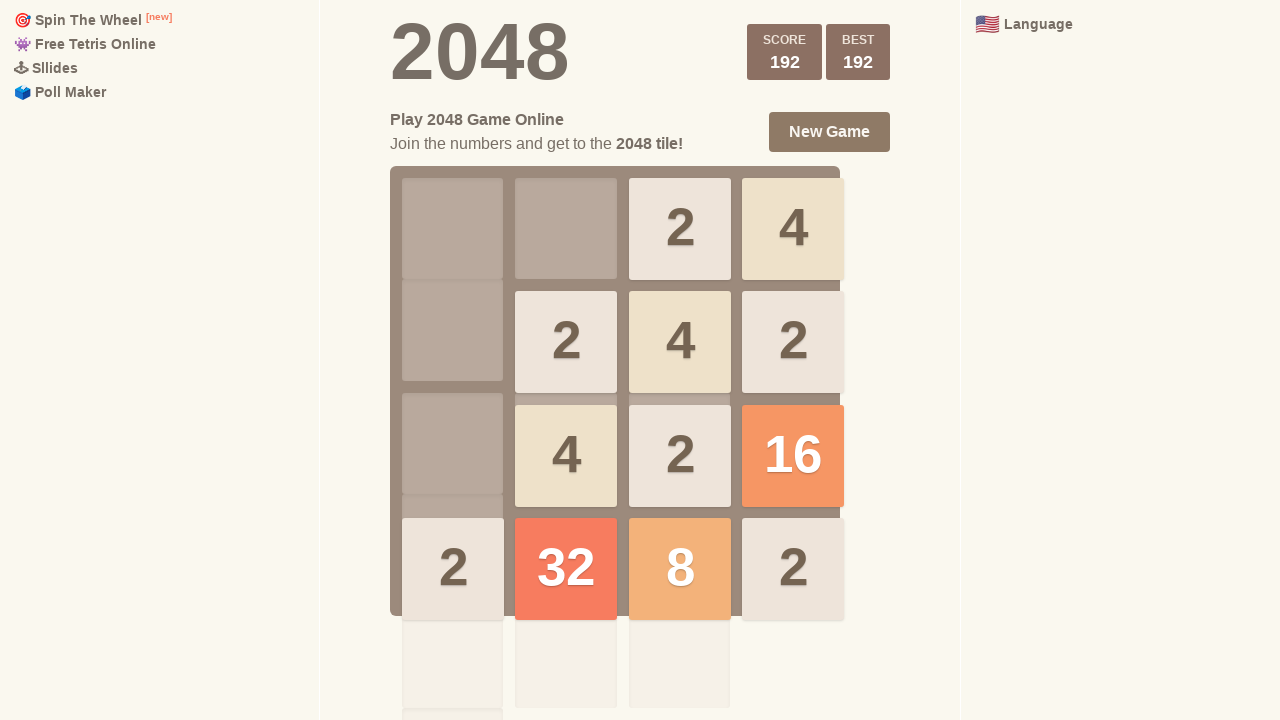

Pressed arrow key: ArrowUp
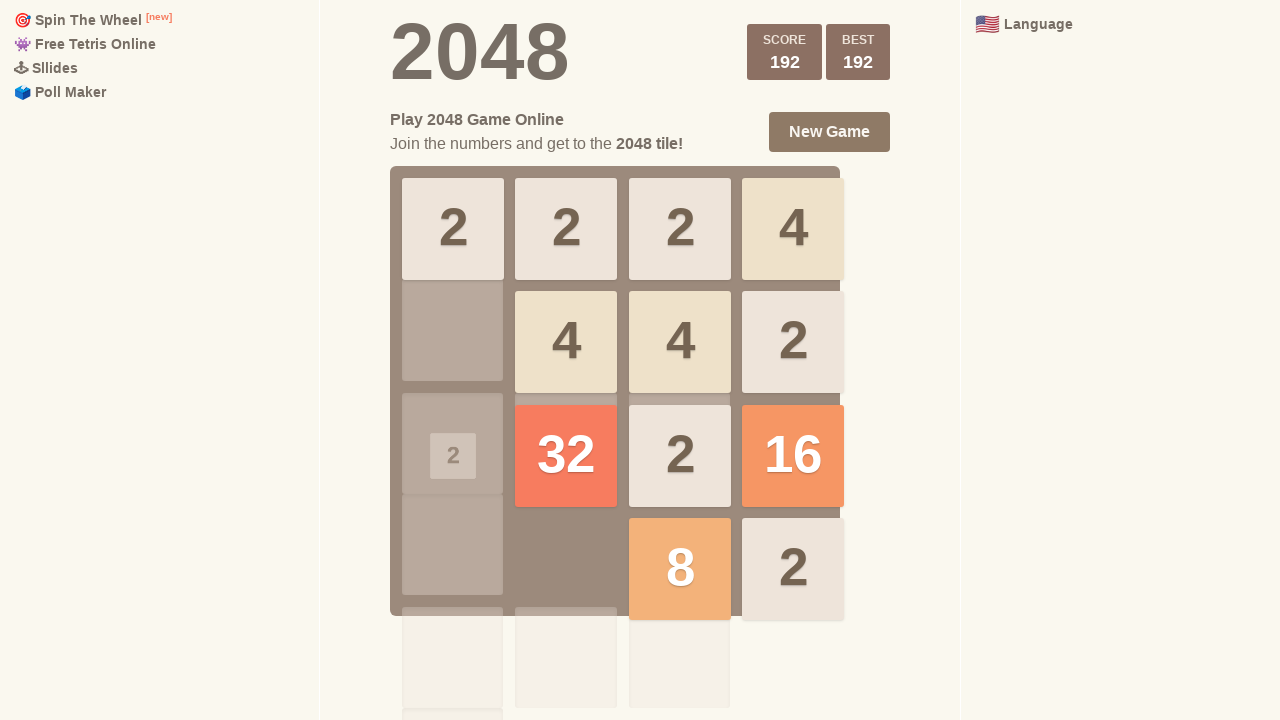

Waited 100ms for game animation to complete
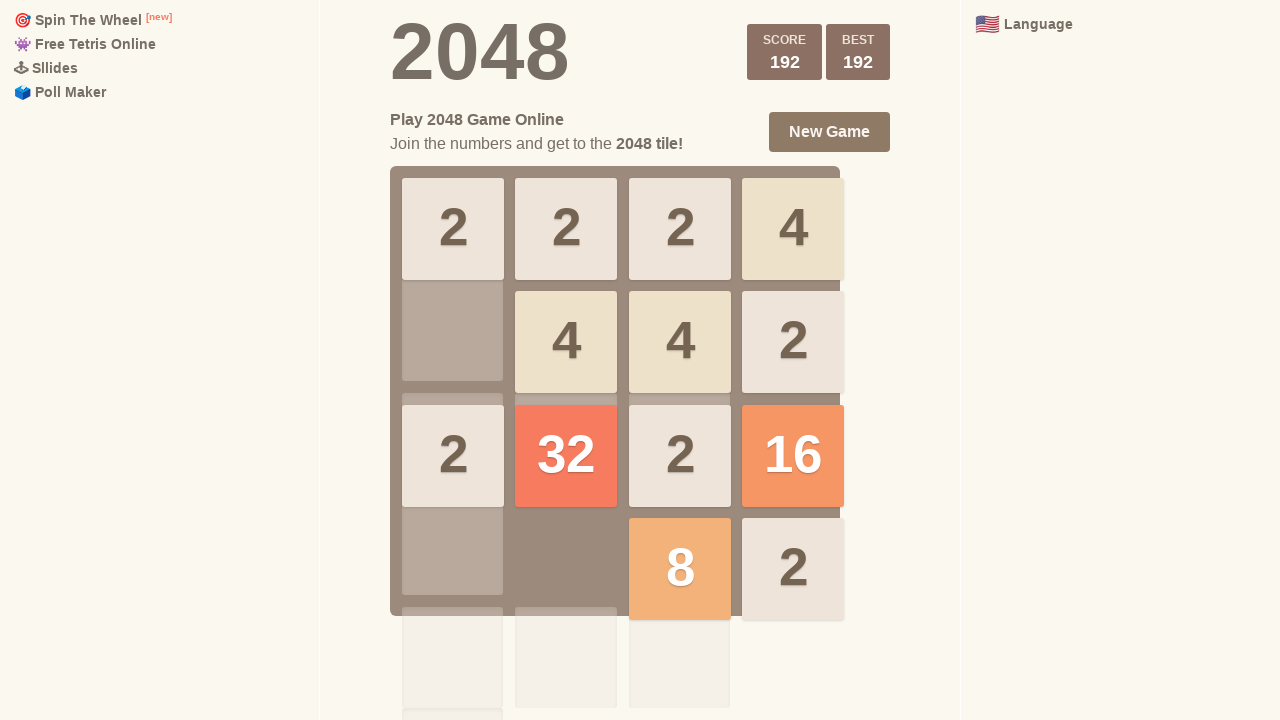

Pressed arrow key: ArrowDown
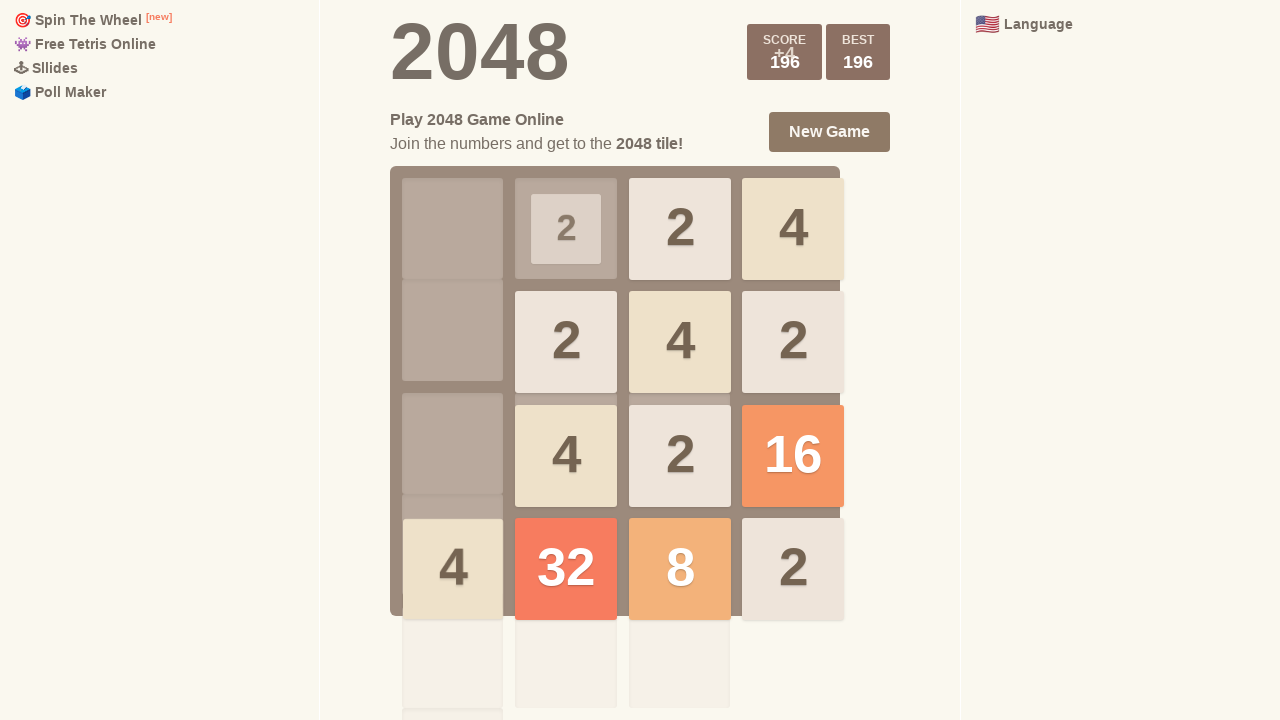

Waited 100ms for game animation to complete
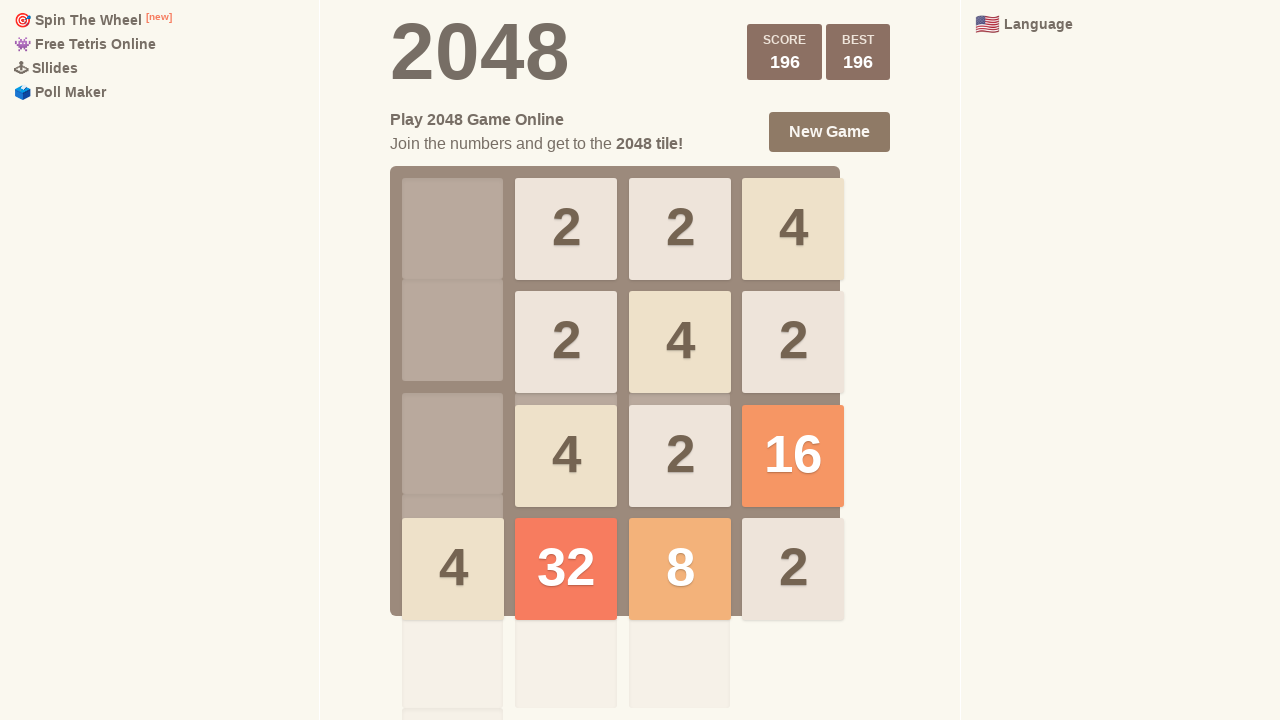

Pressed arrow key: ArrowLeft
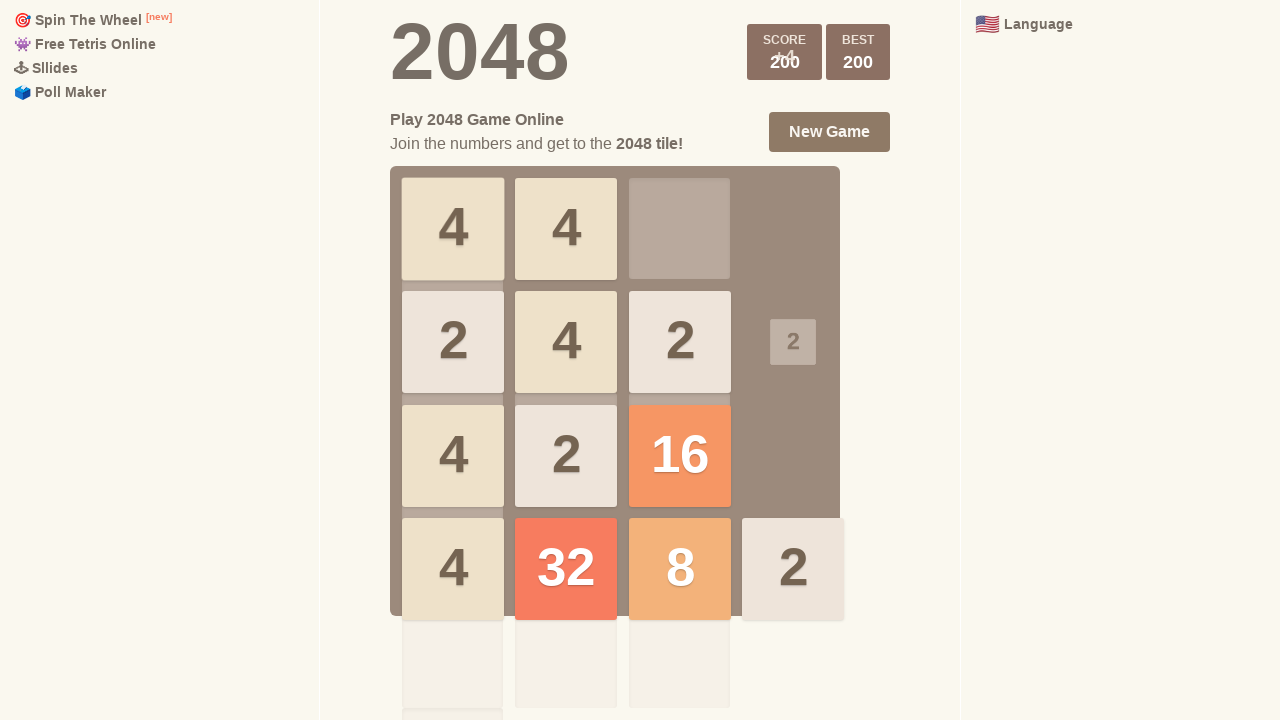

Waited 100ms for game animation to complete
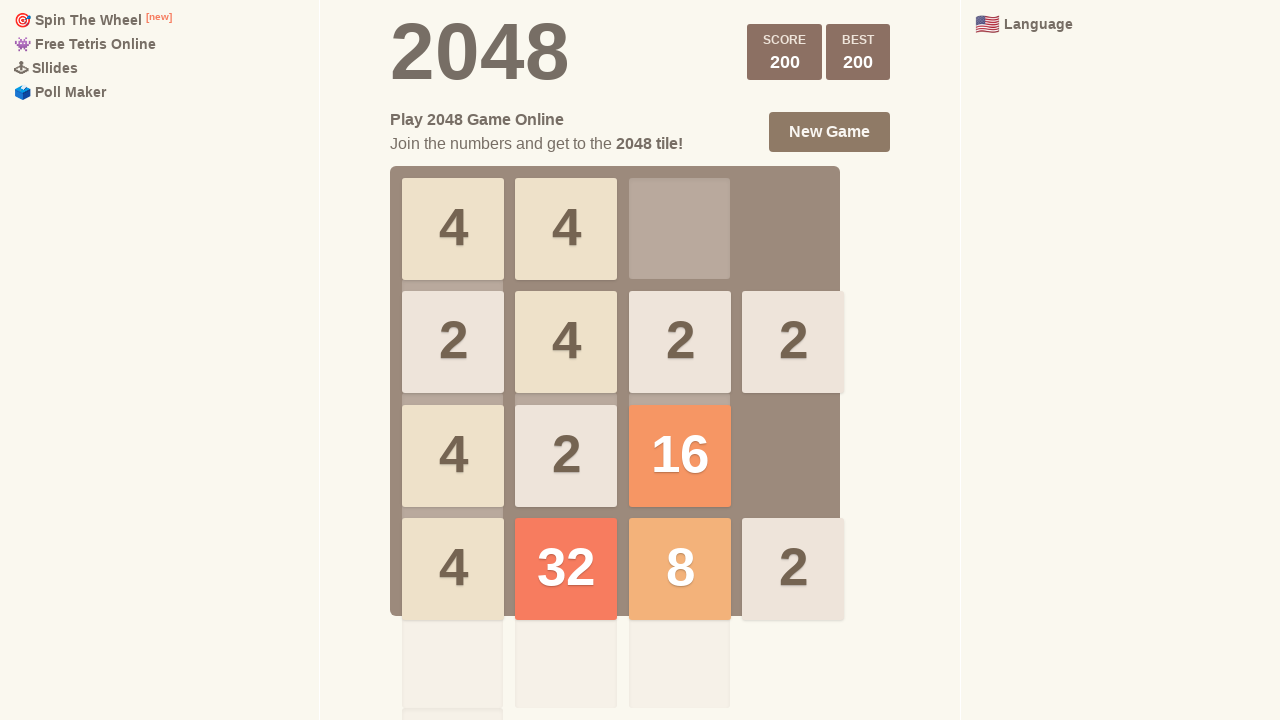

Pressed arrow key: ArrowDown
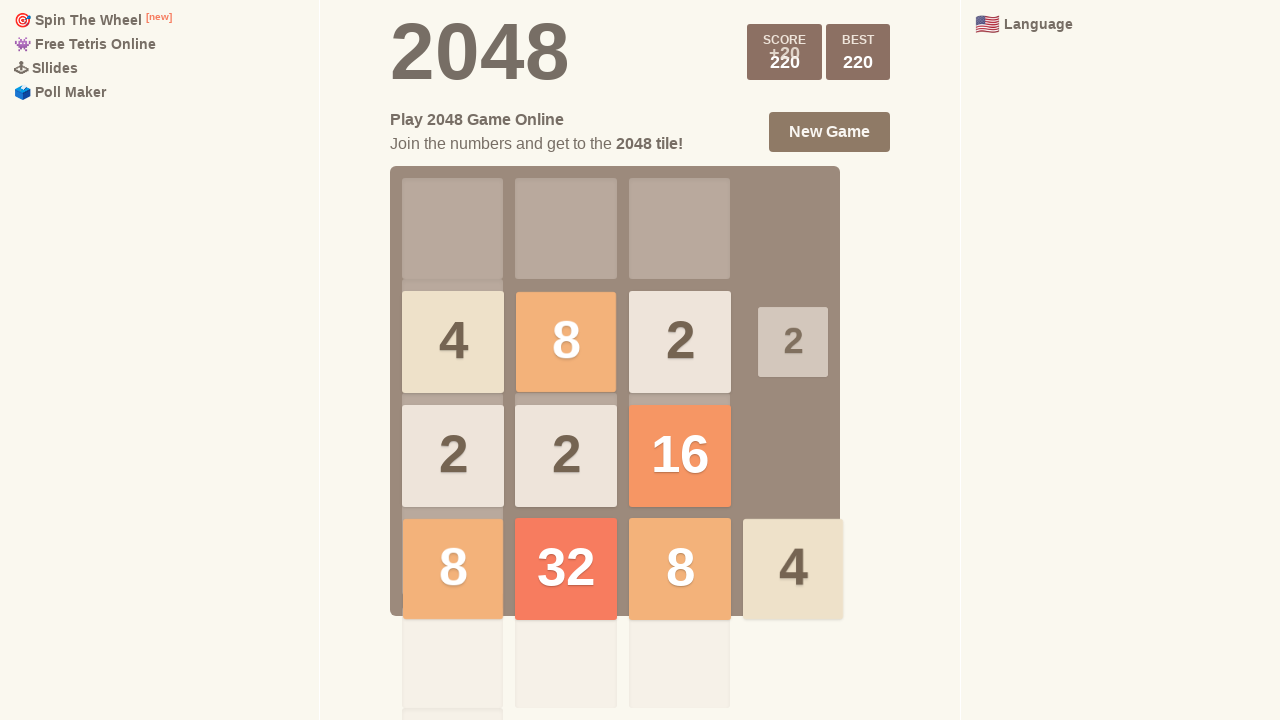

Waited 100ms for game animation to complete
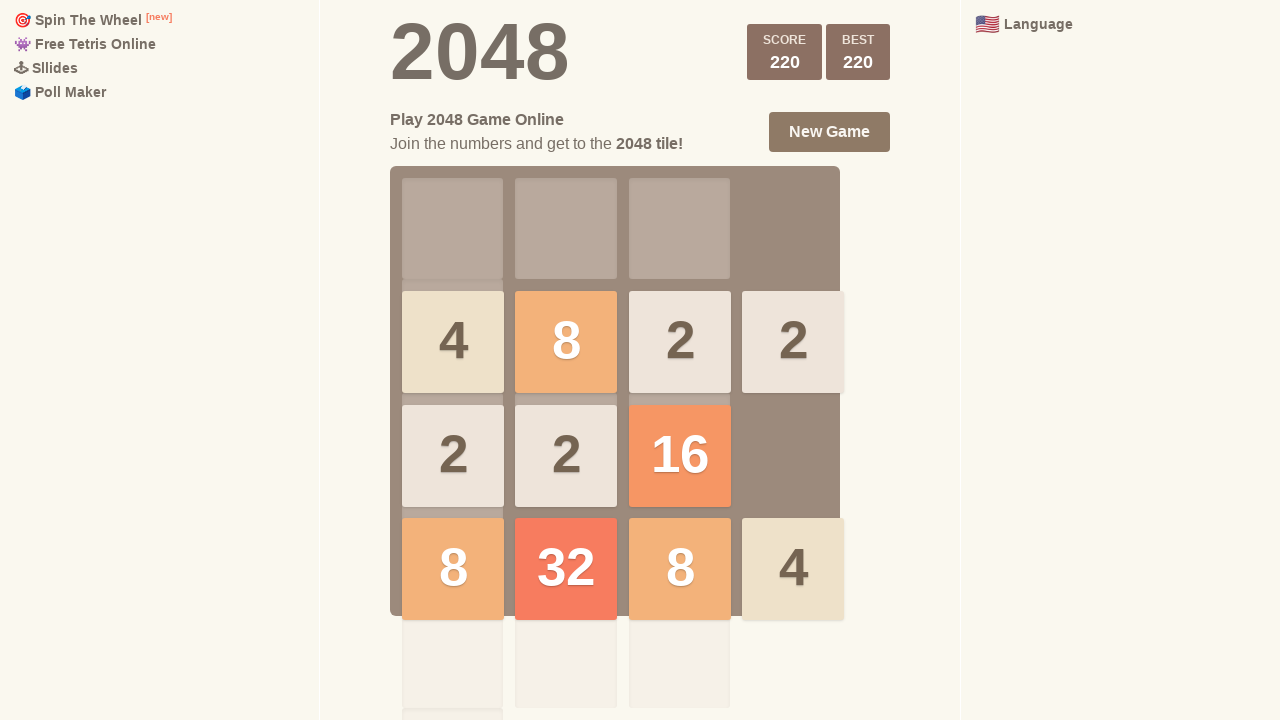

Pressed arrow key: ArrowUp
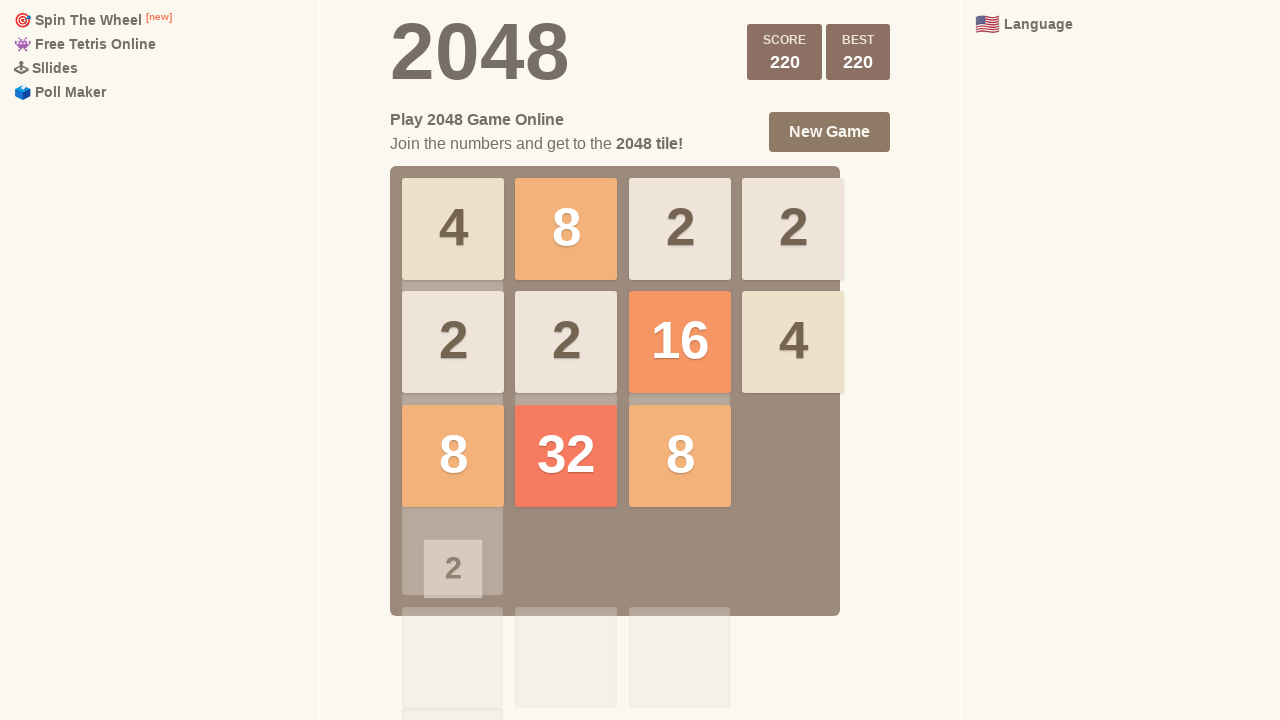

Waited 100ms for game animation to complete
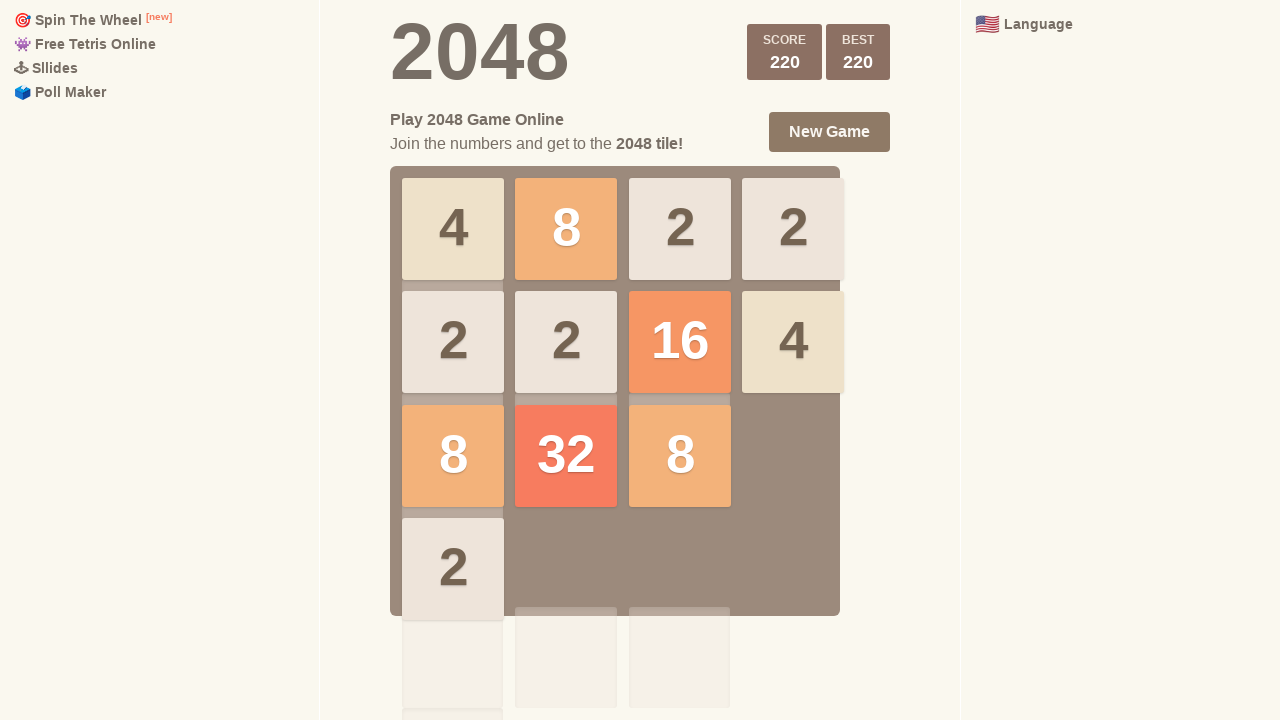

Pressed arrow key: ArrowLeft
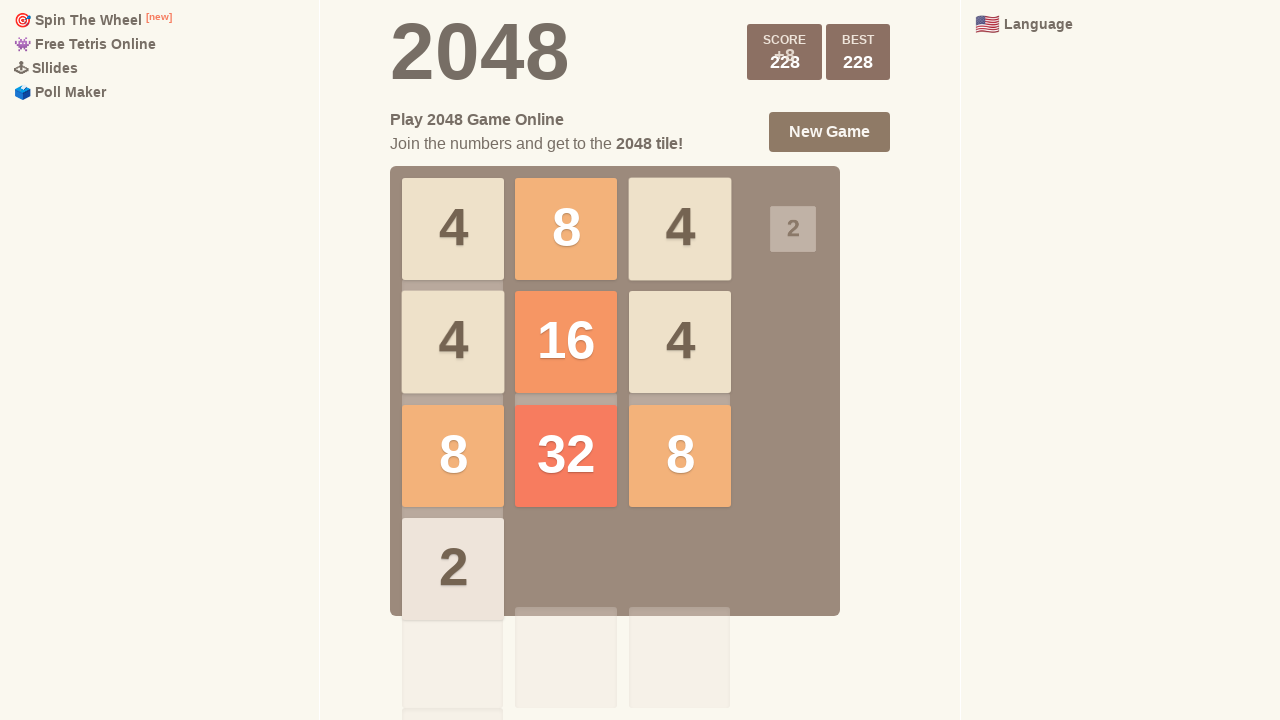

Waited 100ms for game animation to complete
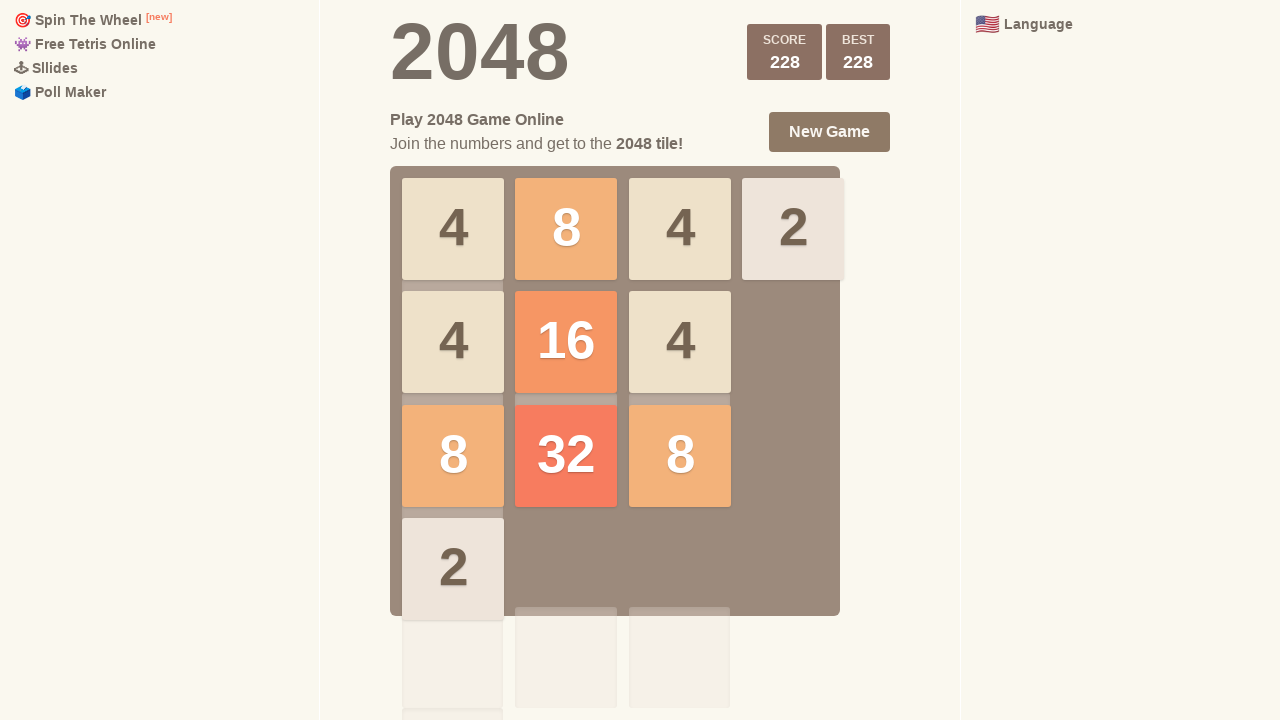

Pressed arrow key: ArrowRight
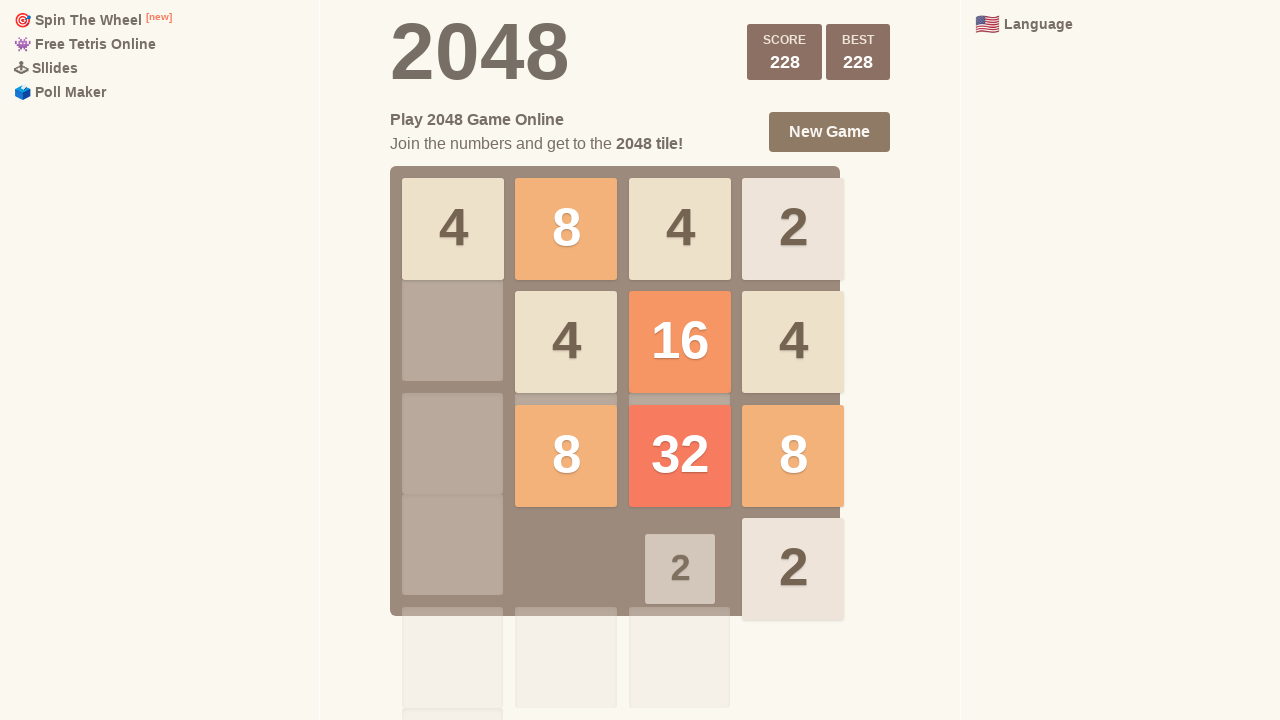

Waited 100ms for game animation to complete
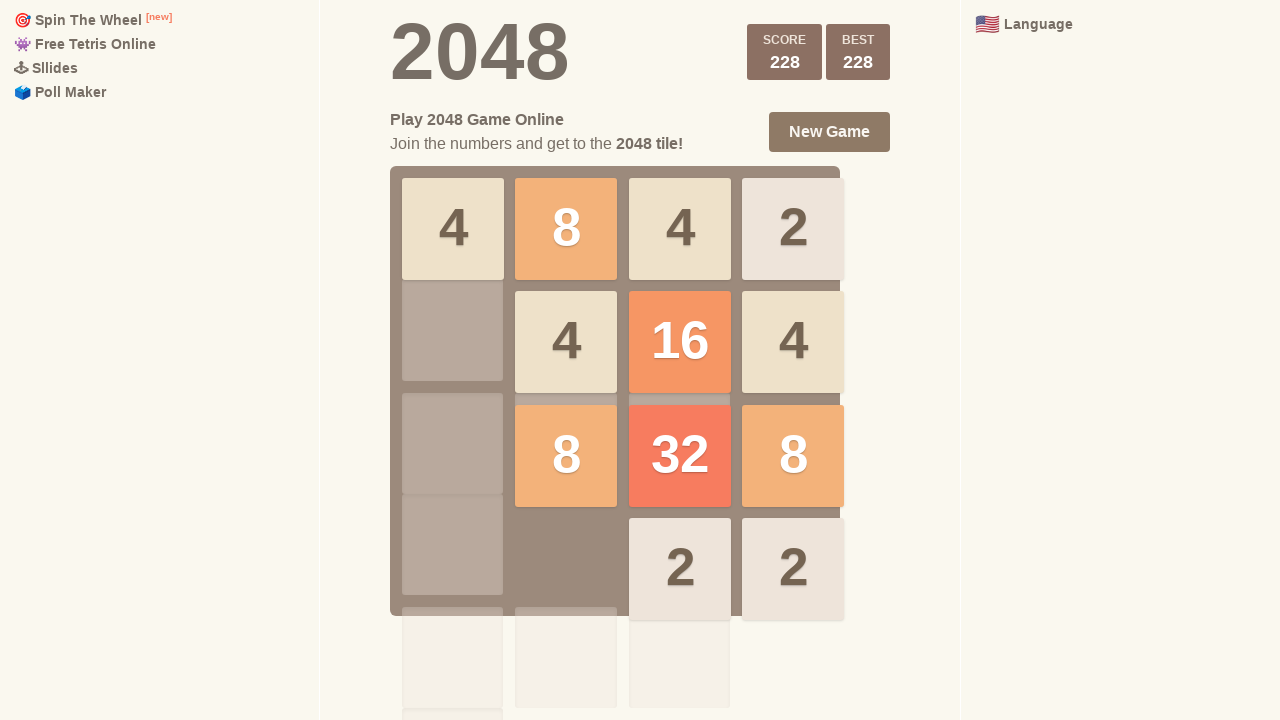

Pressed arrow key: ArrowRight
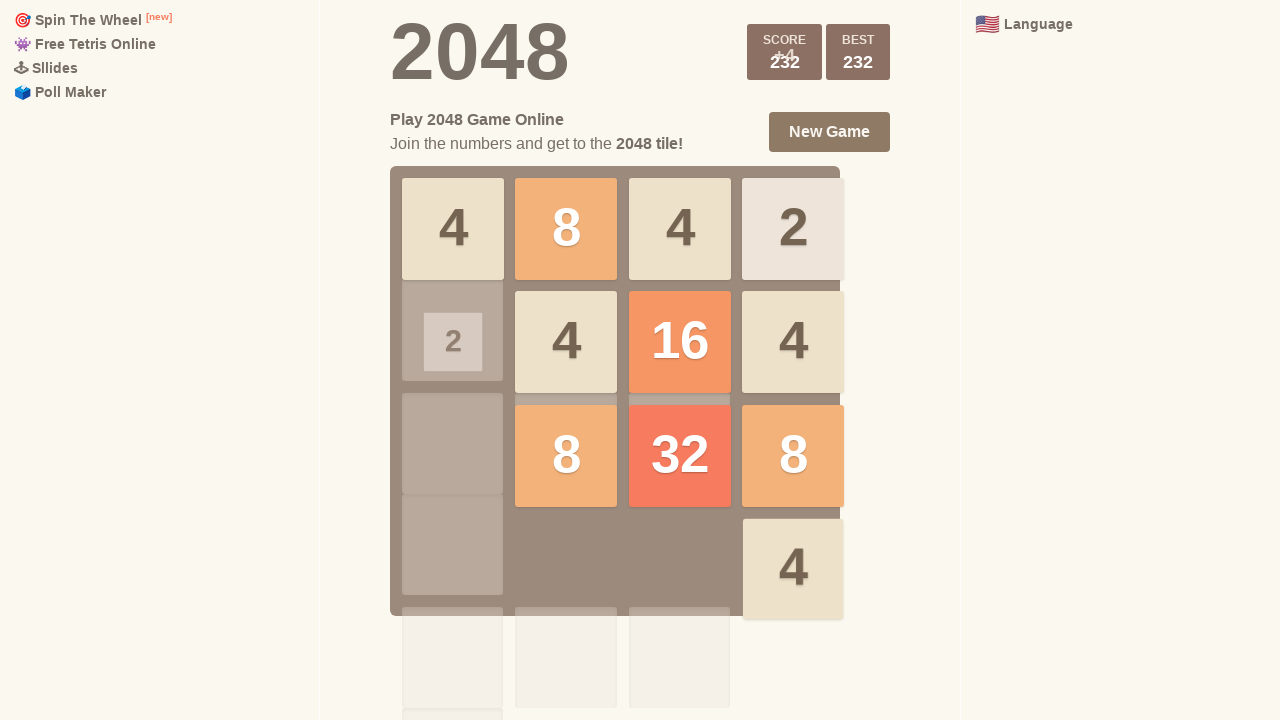

Waited 100ms for game animation to complete
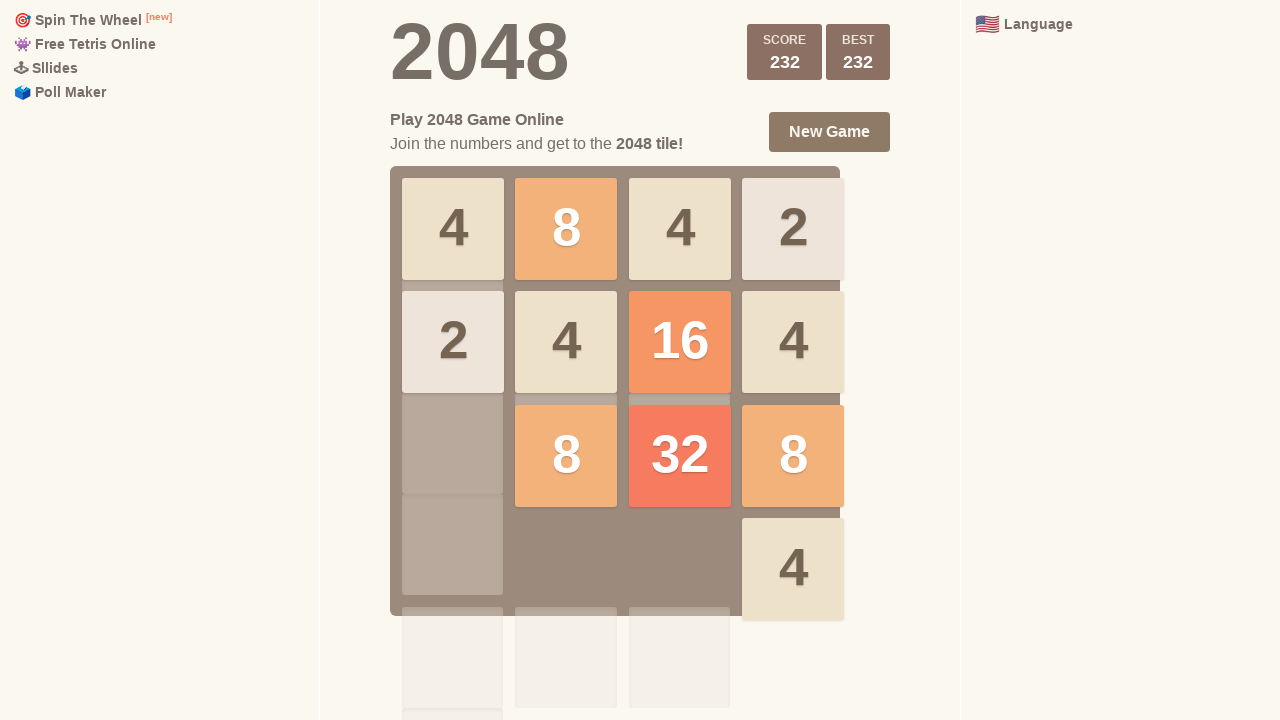

Pressed arrow key: ArrowLeft
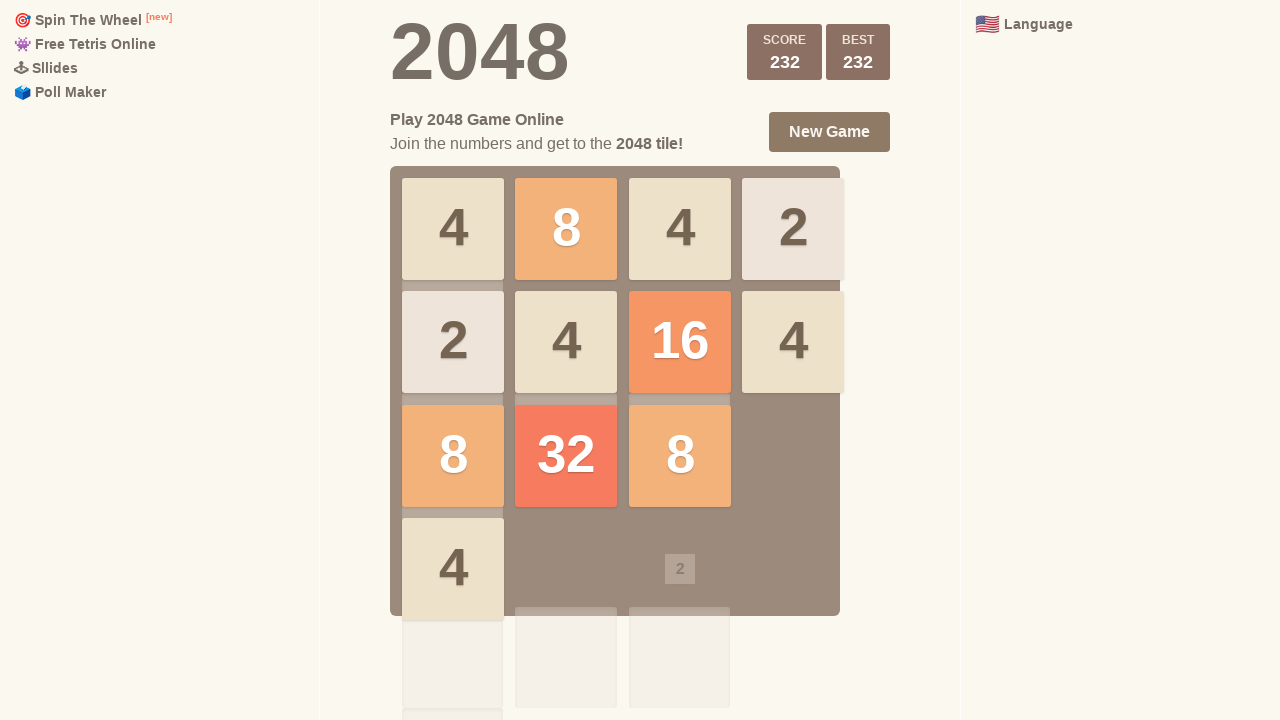

Waited 100ms for game animation to complete
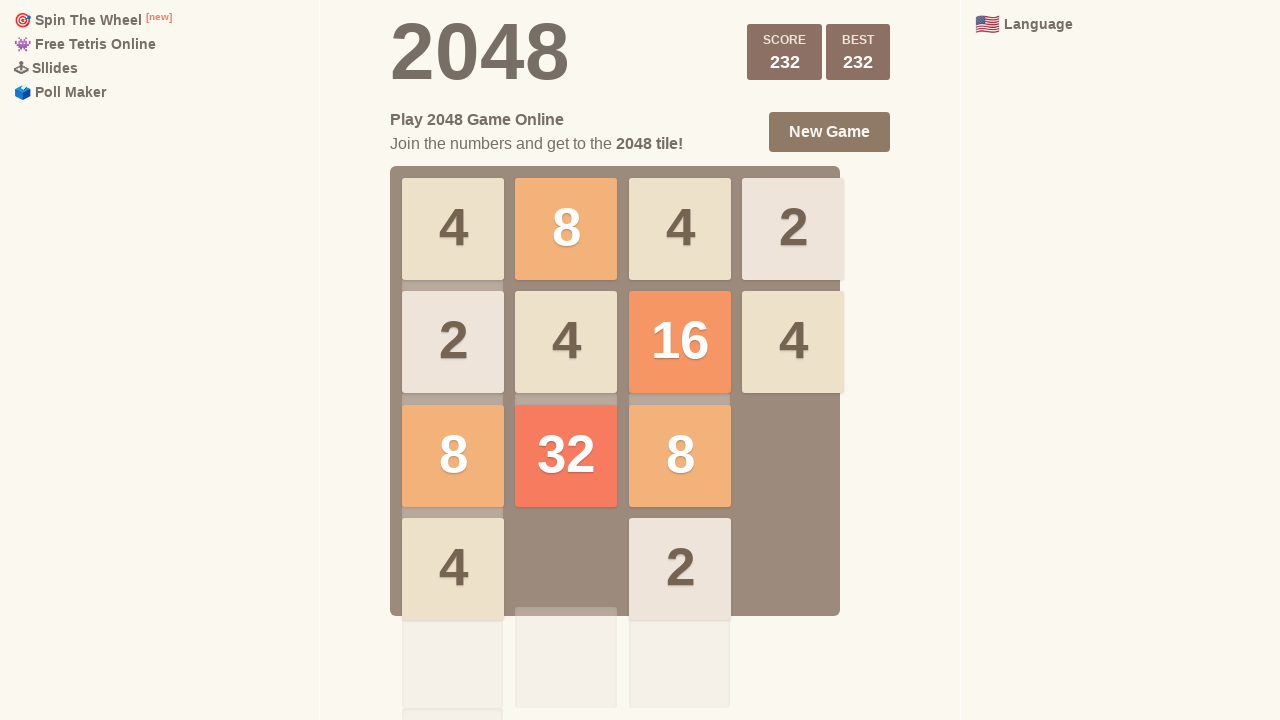

Pressed arrow key: ArrowUp
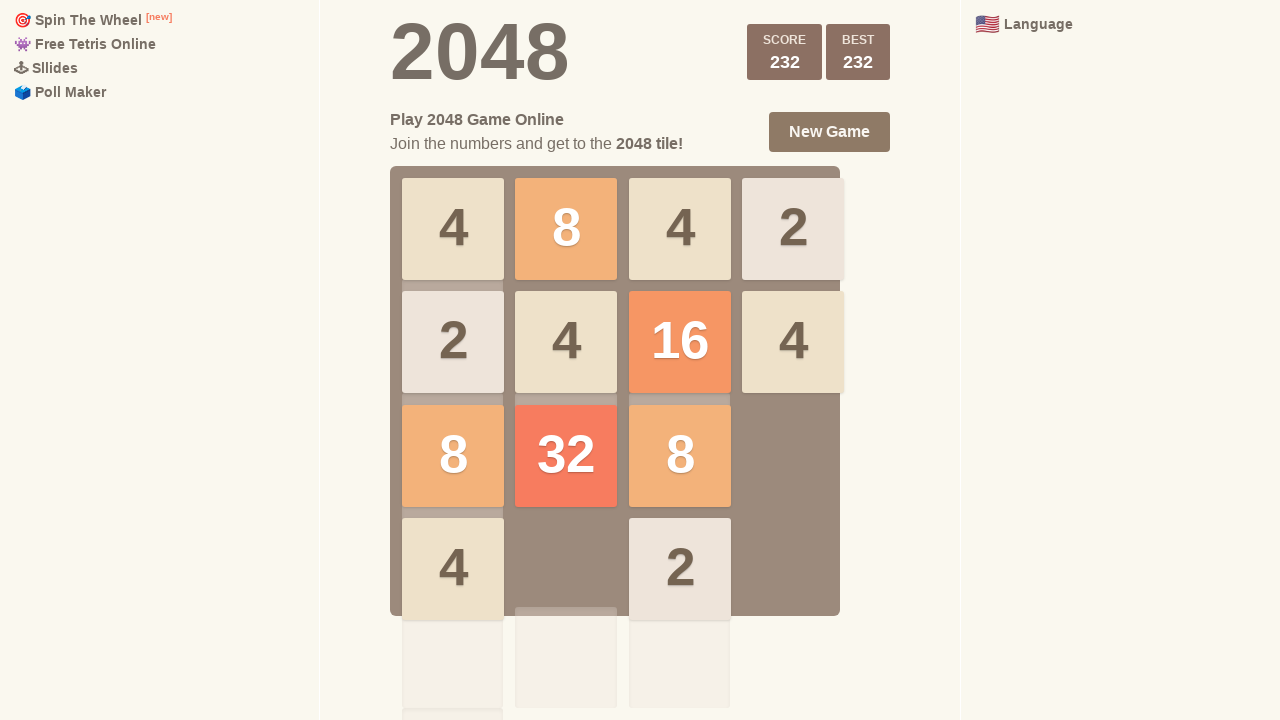

Waited 100ms for game animation to complete
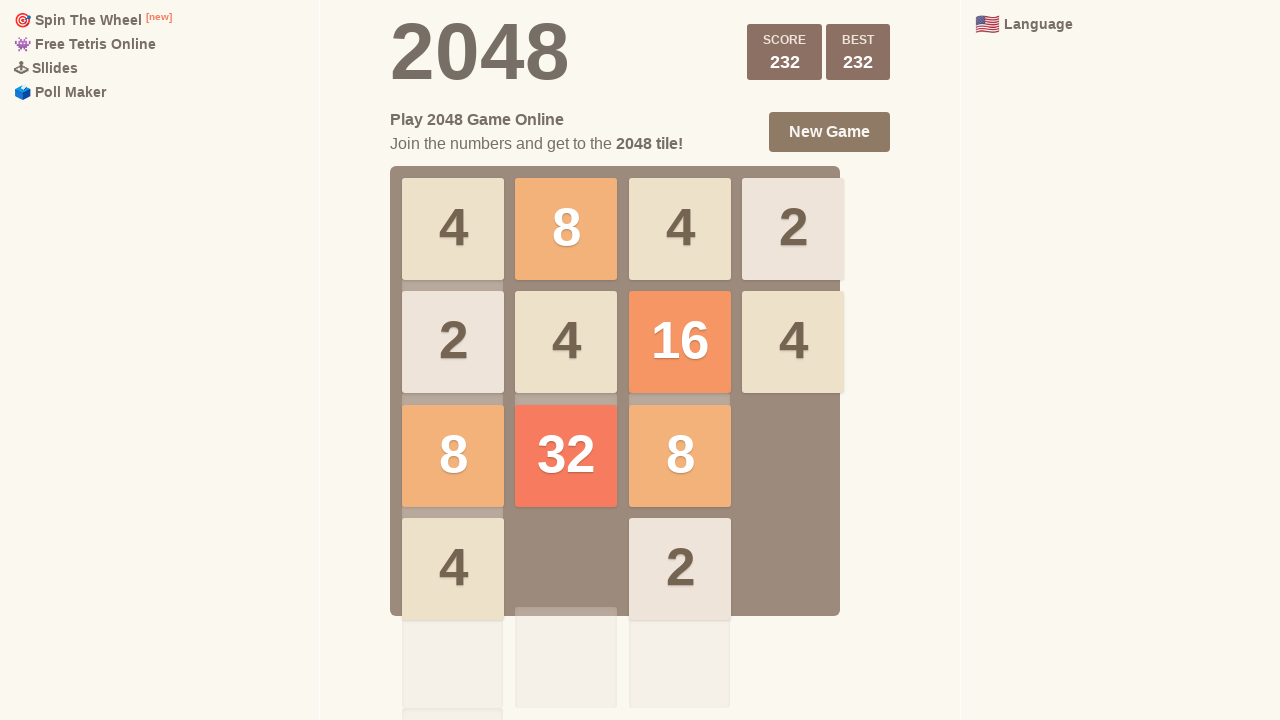

Pressed arrow key: ArrowDown
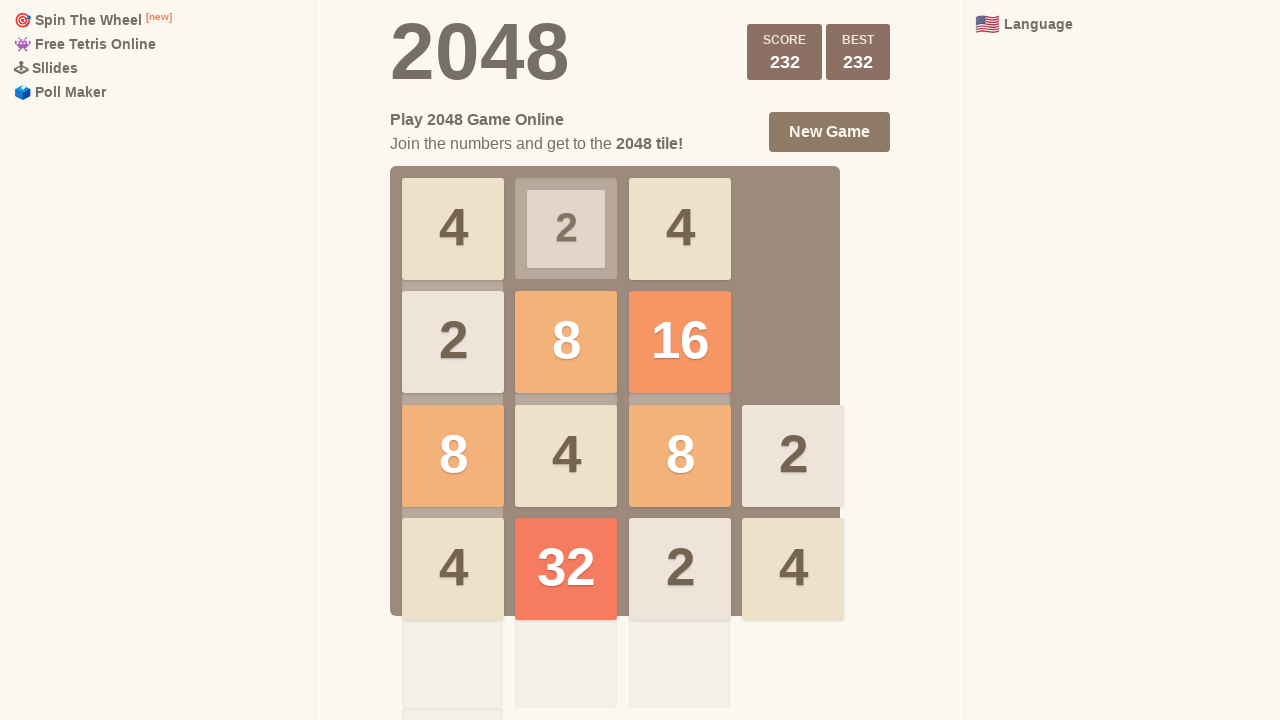

Waited 100ms for game animation to complete
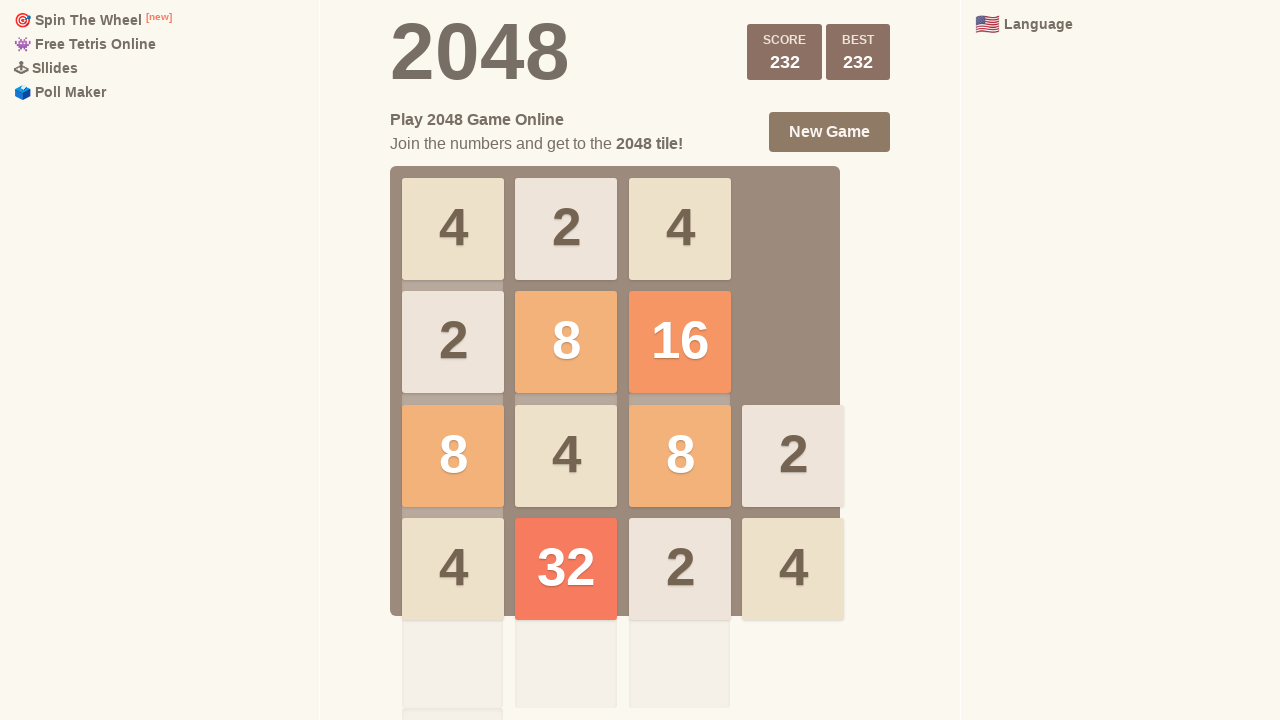

Pressed arrow key: ArrowRight
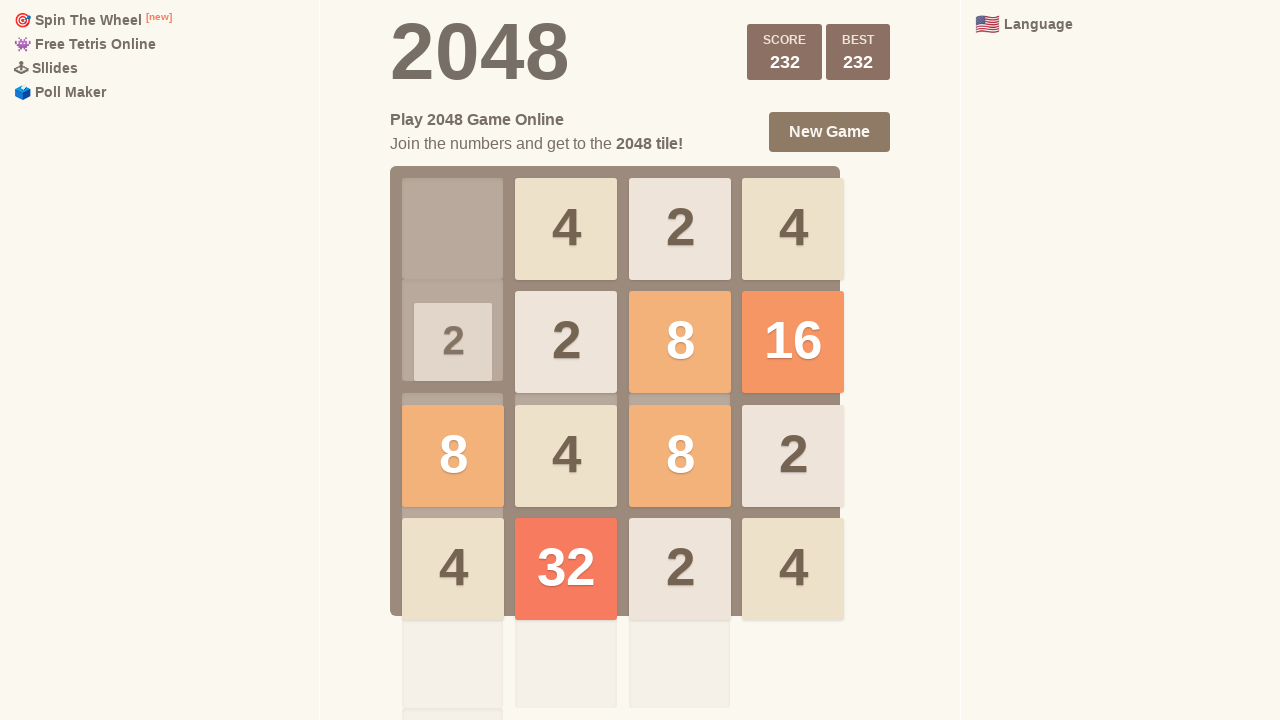

Waited 100ms for game animation to complete
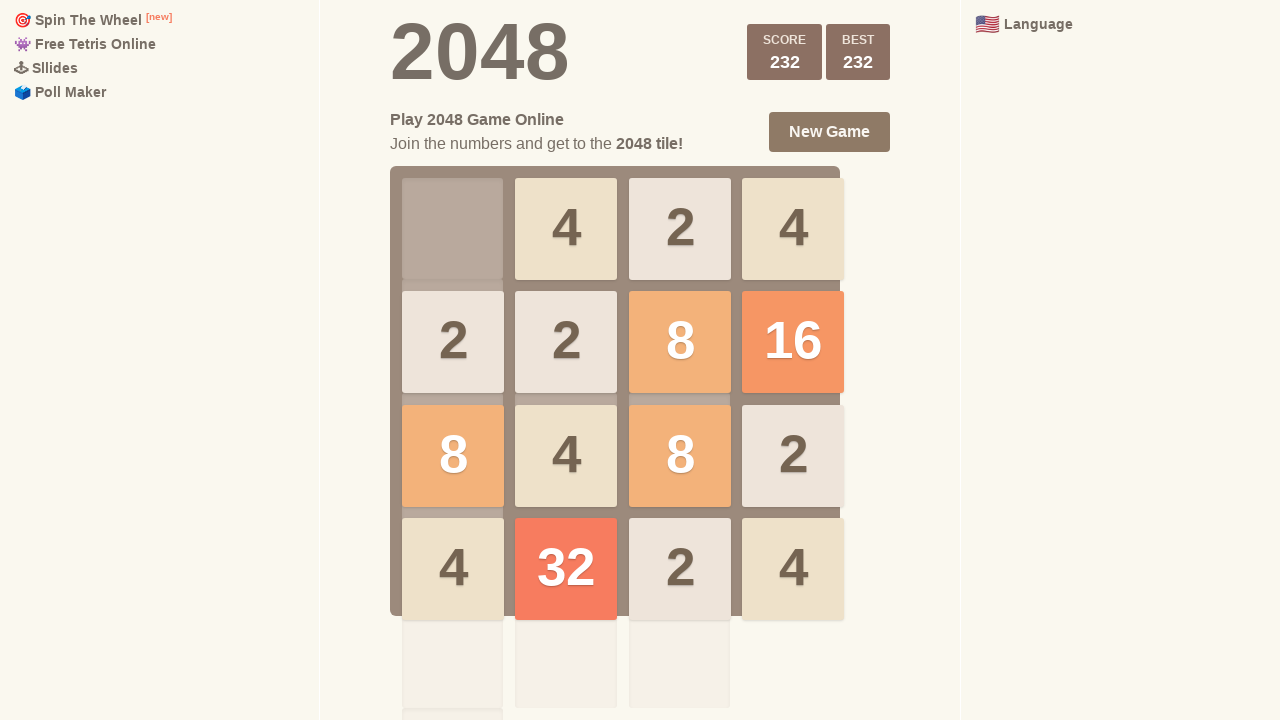

Pressed arrow key: ArrowRight
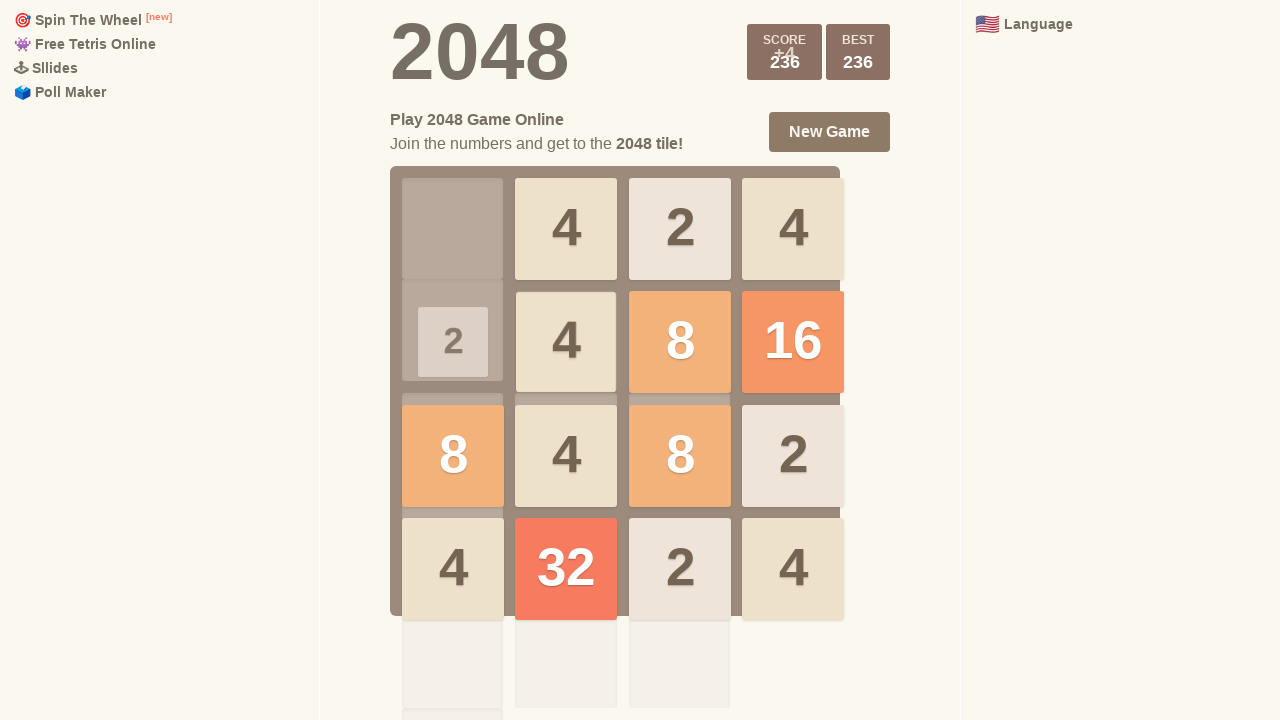

Waited 100ms for game animation to complete
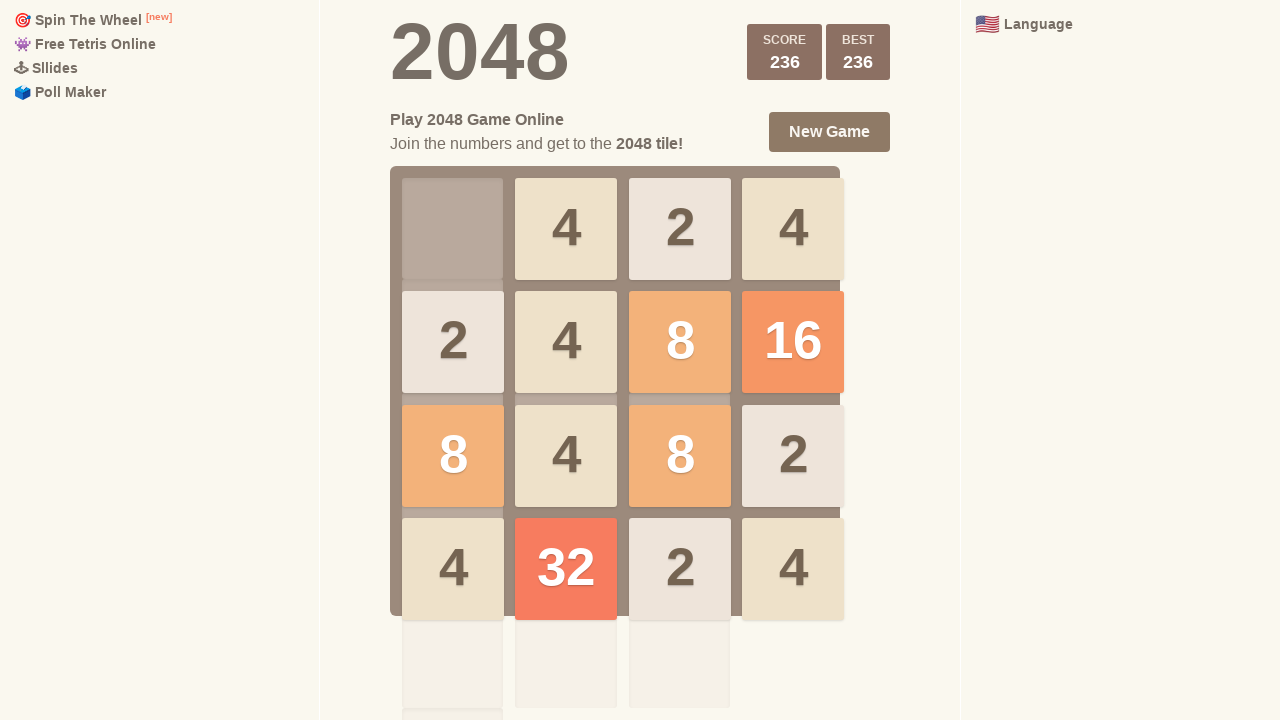

Pressed arrow key: ArrowRight
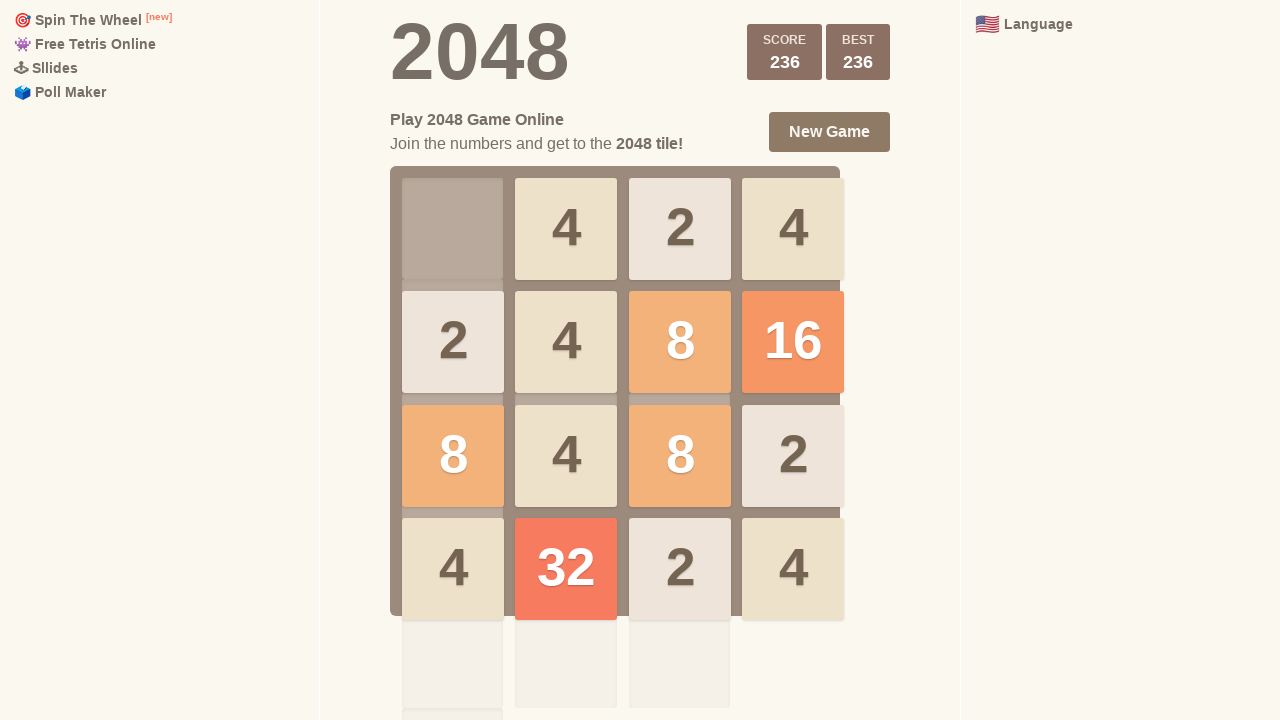

Waited 100ms for game animation to complete
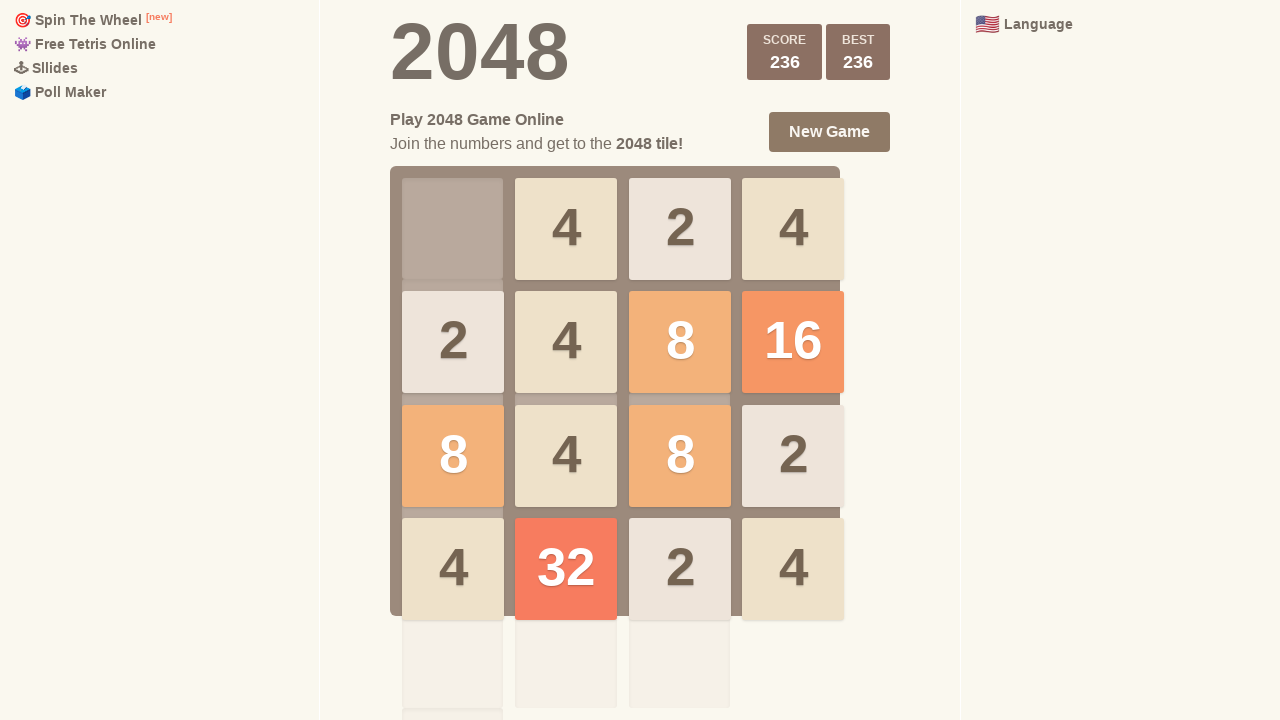

Pressed arrow key: ArrowRight
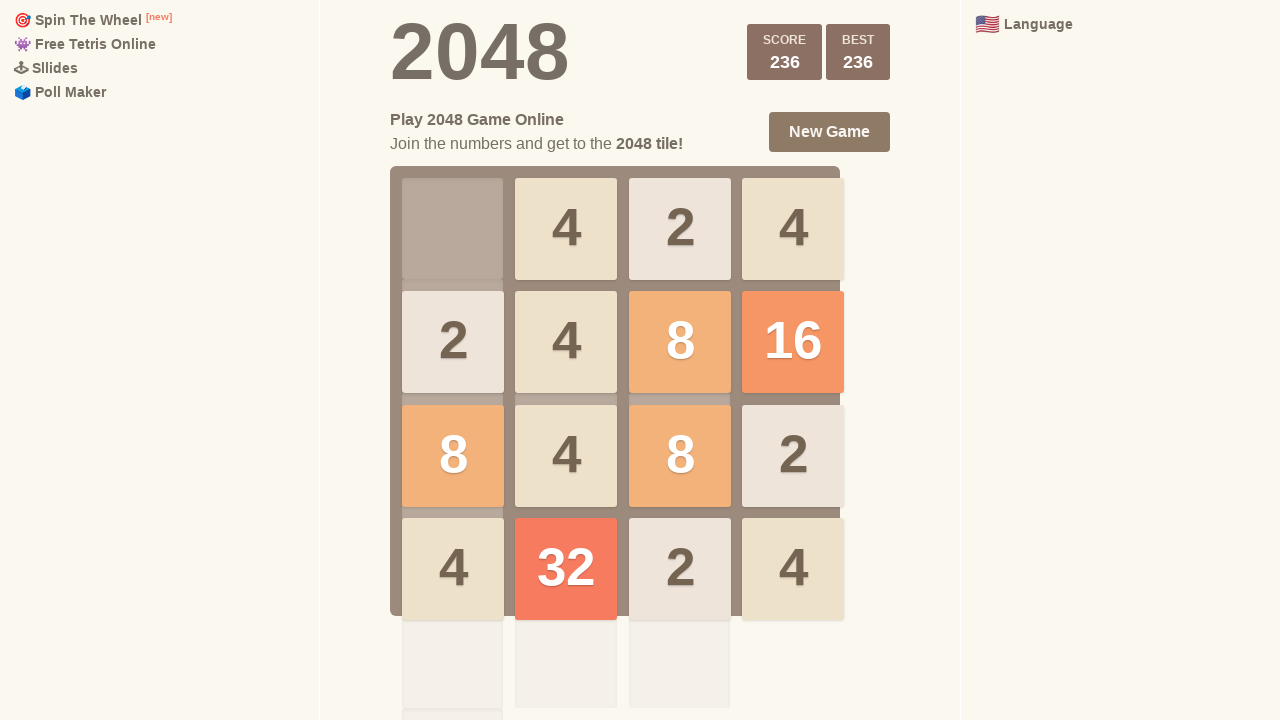

Waited 100ms for game animation to complete
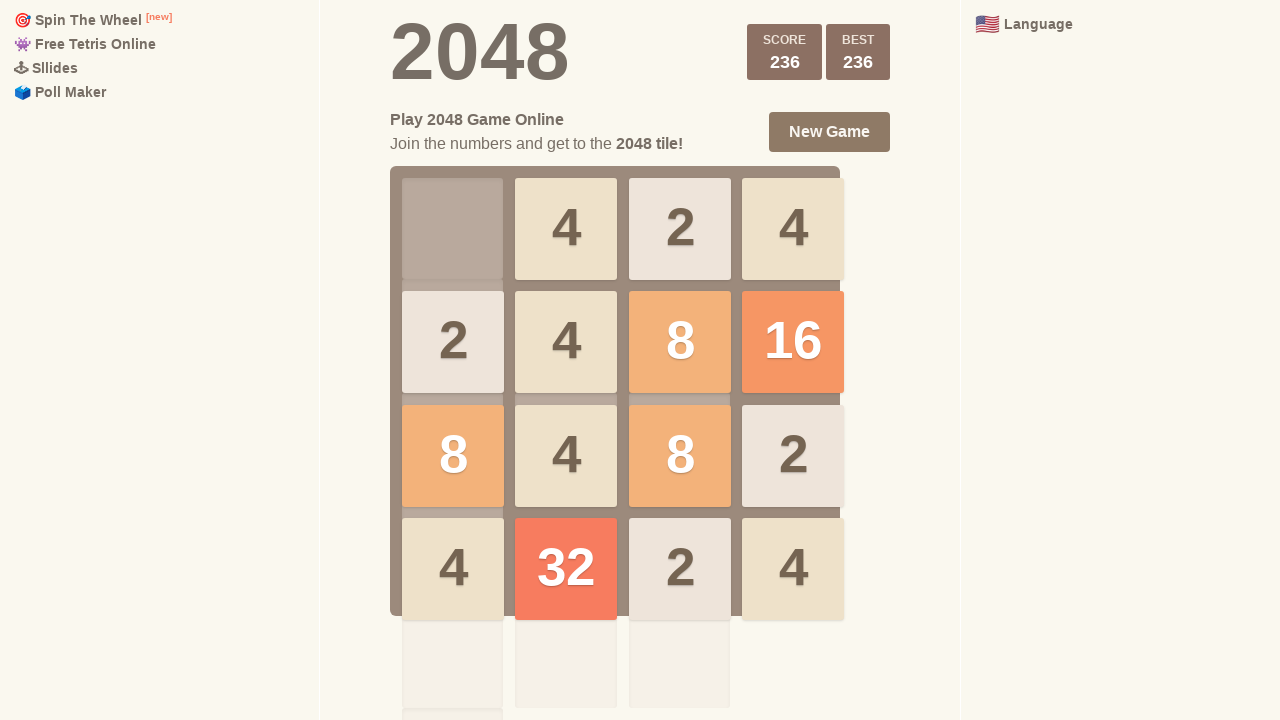

Pressed arrow key: ArrowDown
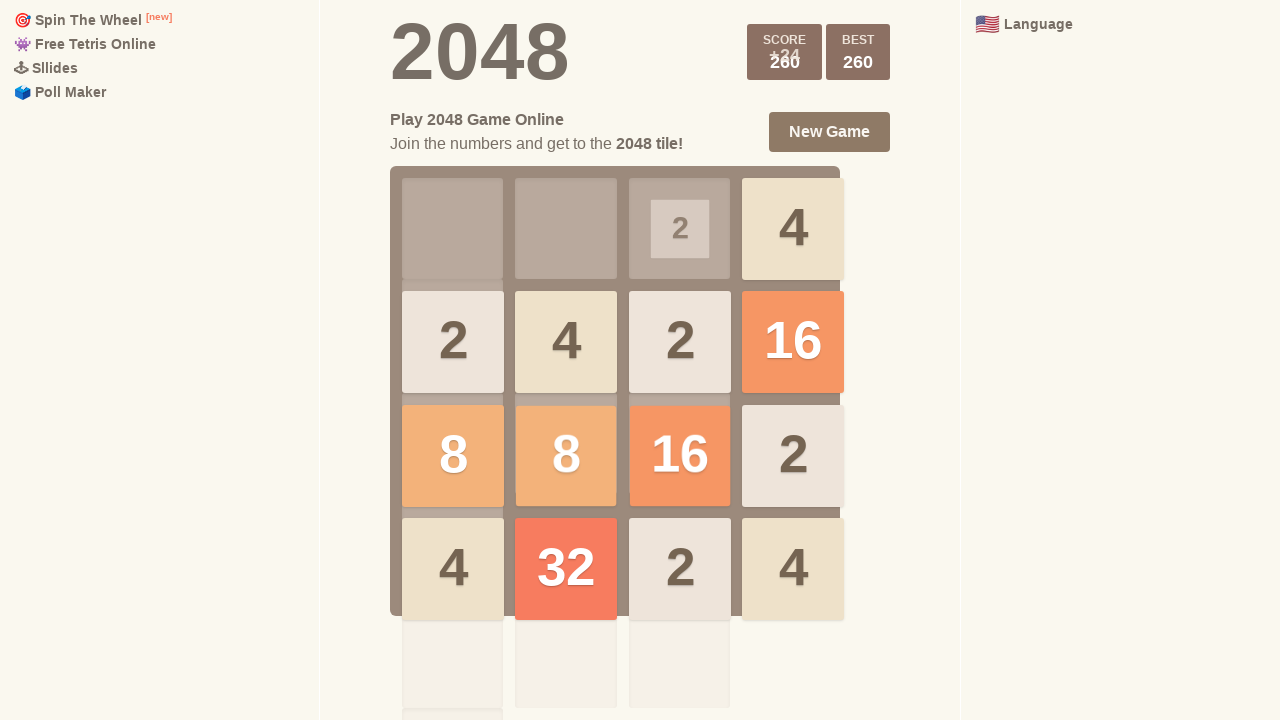

Waited 100ms for game animation to complete
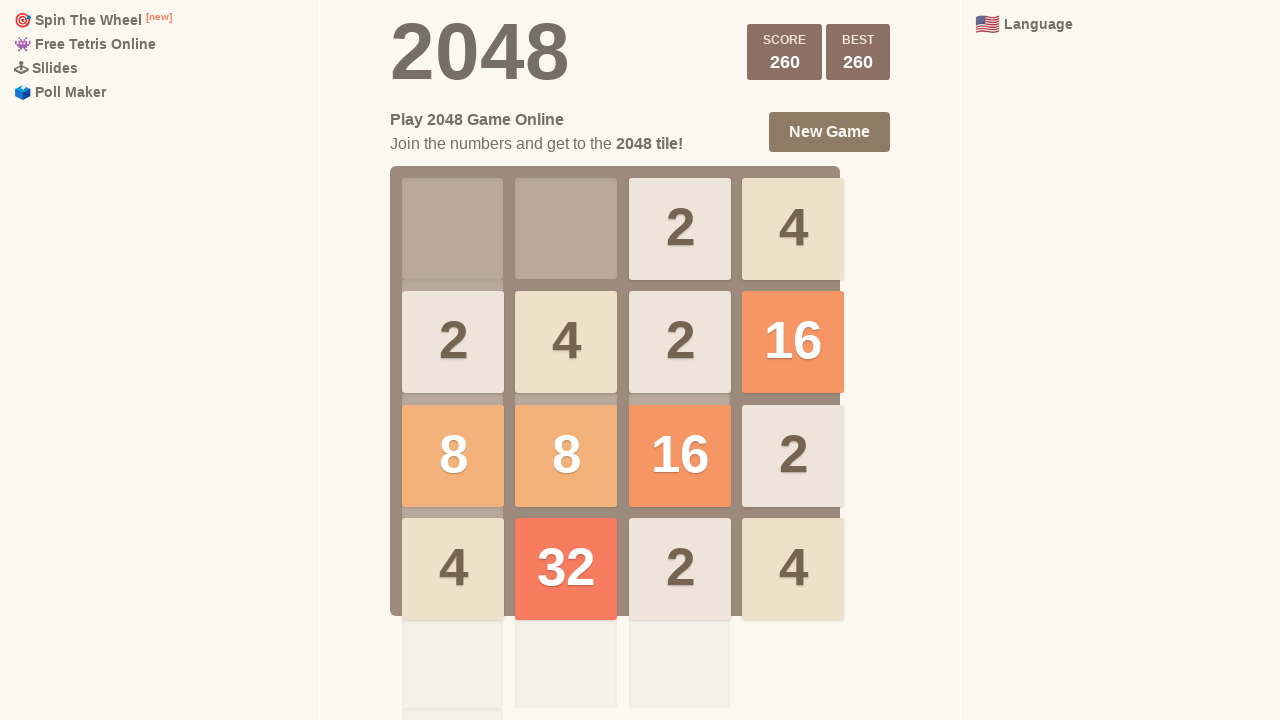

Pressed arrow key: ArrowLeft
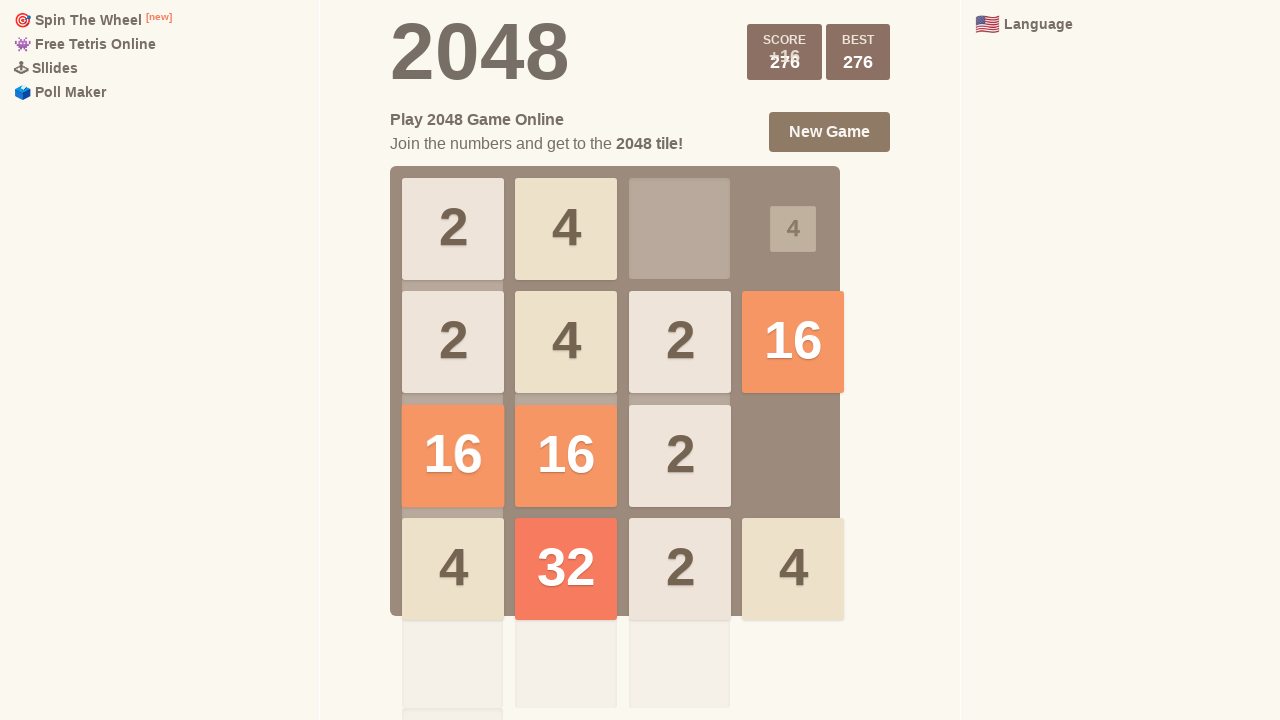

Waited 100ms for game animation to complete
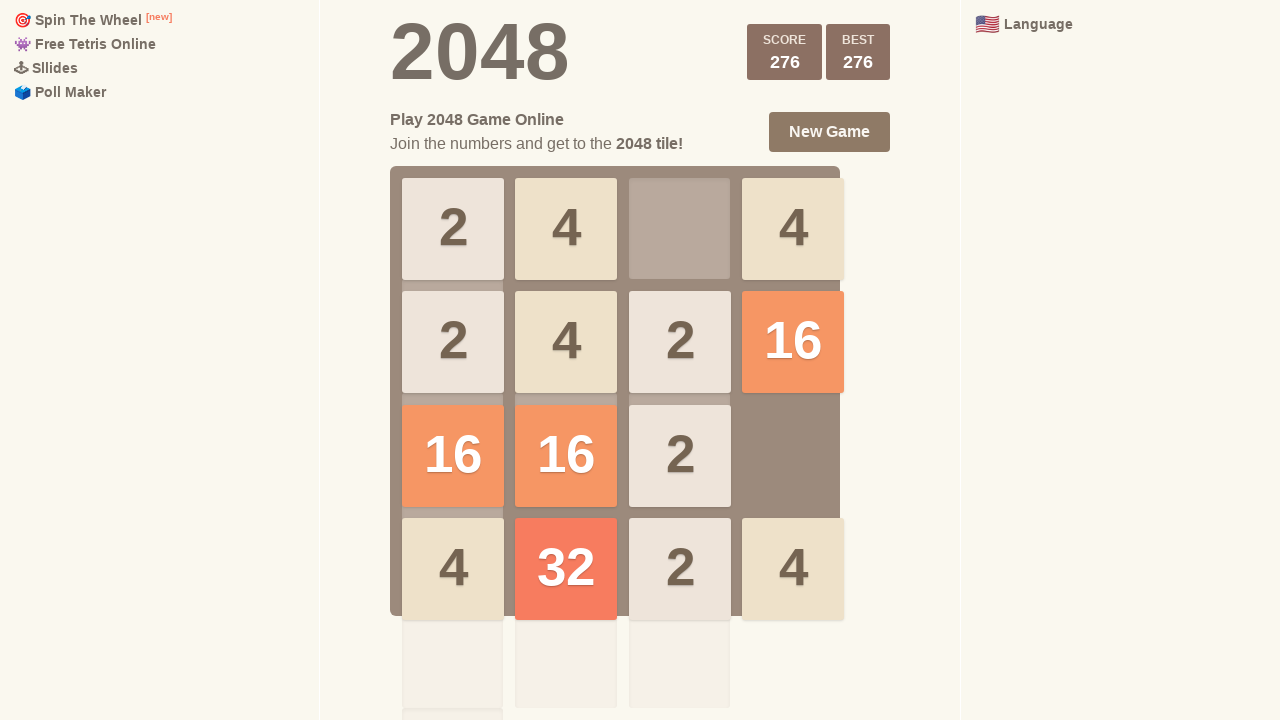

Pressed arrow key: ArrowDown
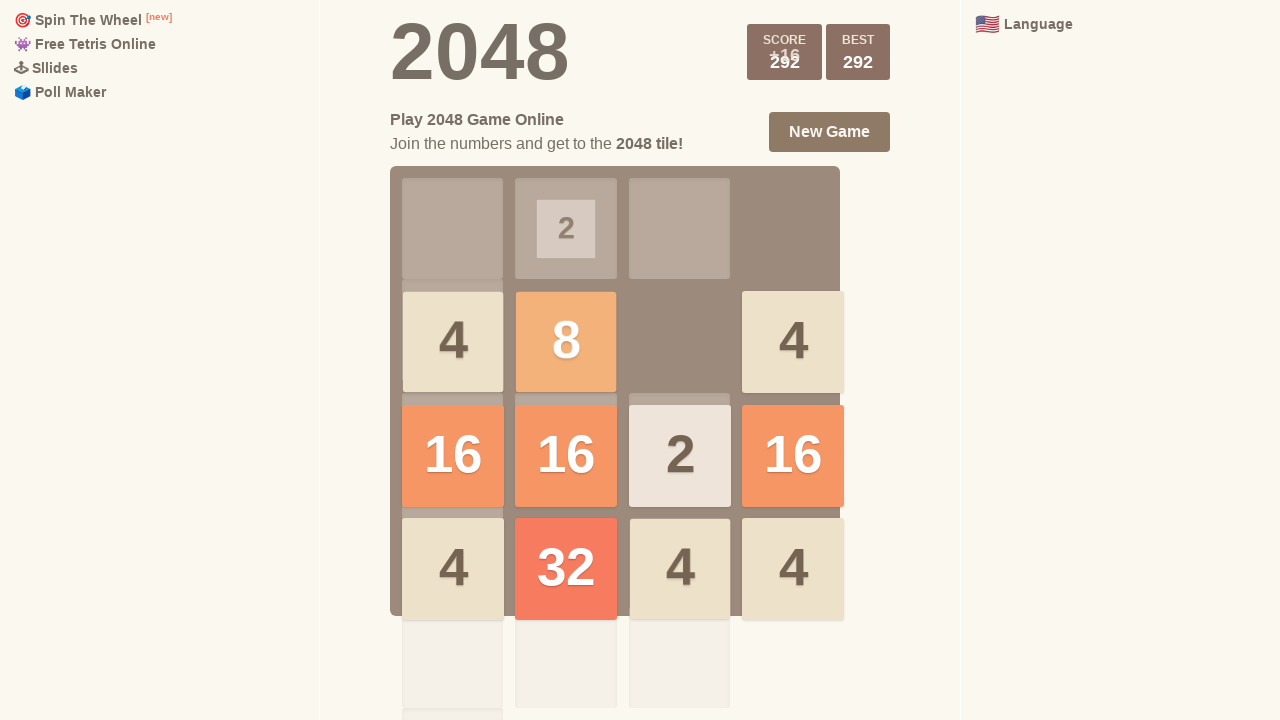

Waited 100ms for game animation to complete
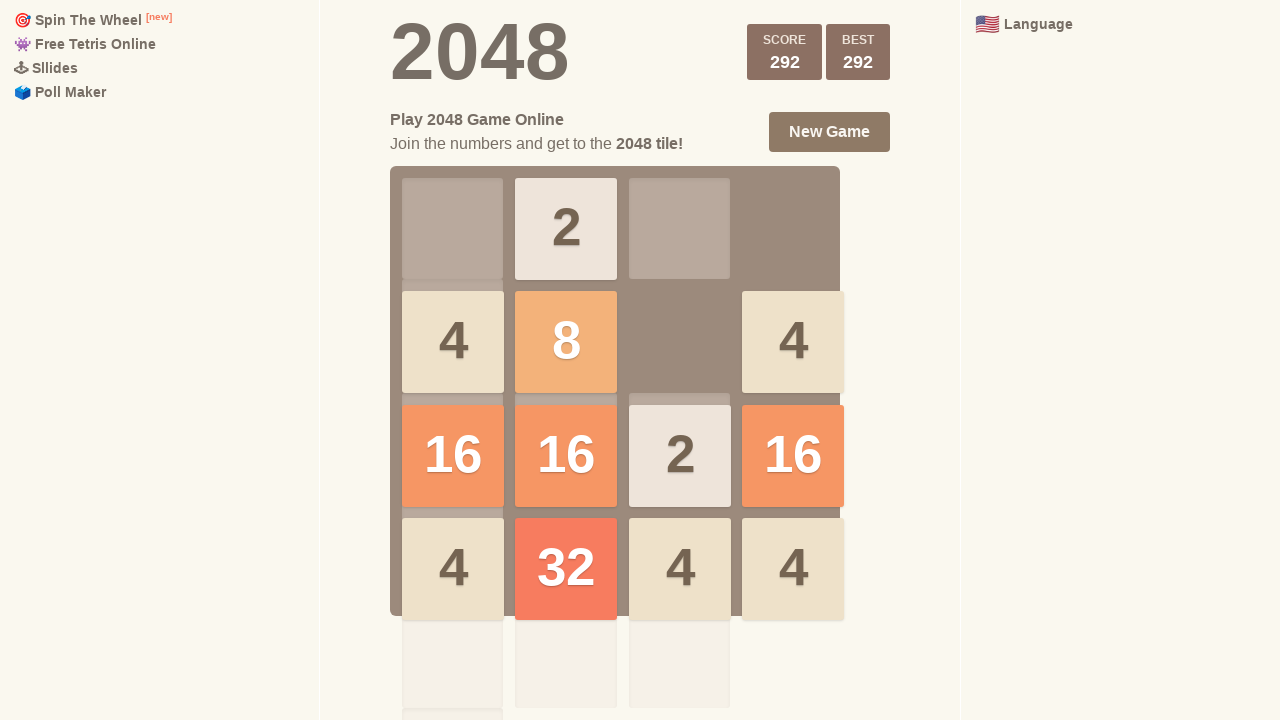

Pressed arrow key: ArrowUp
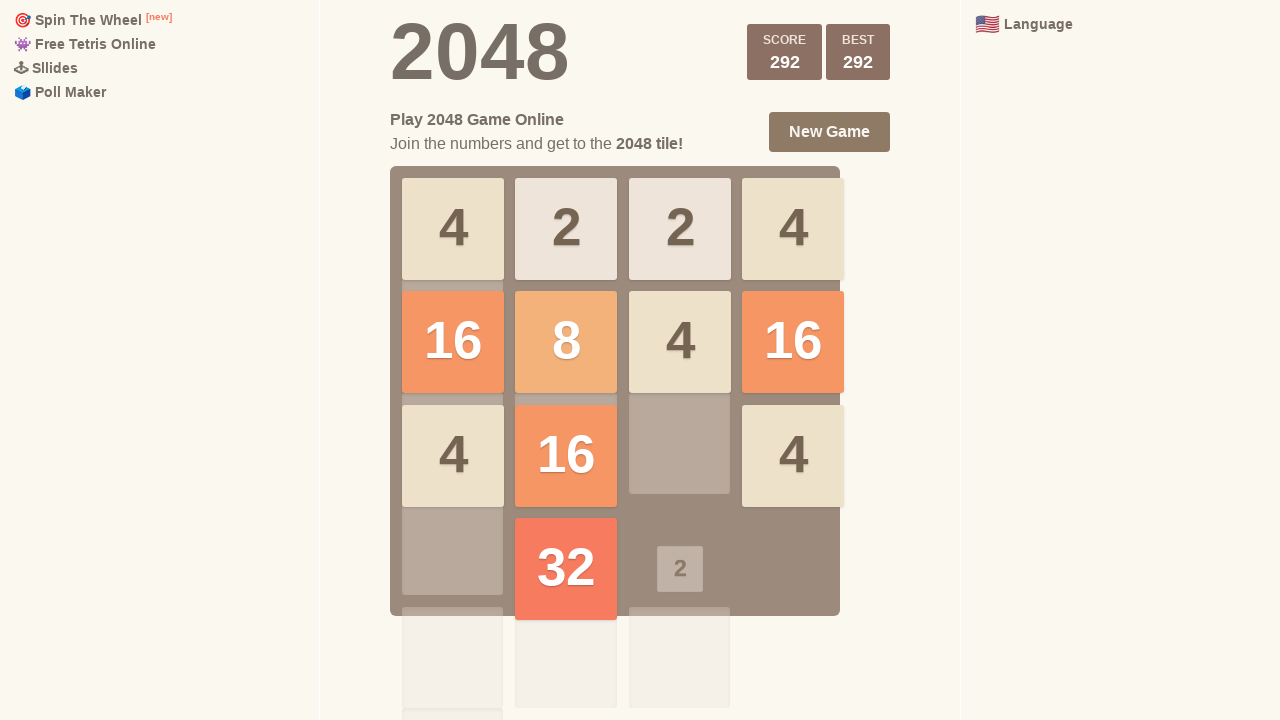

Waited 100ms for game animation to complete
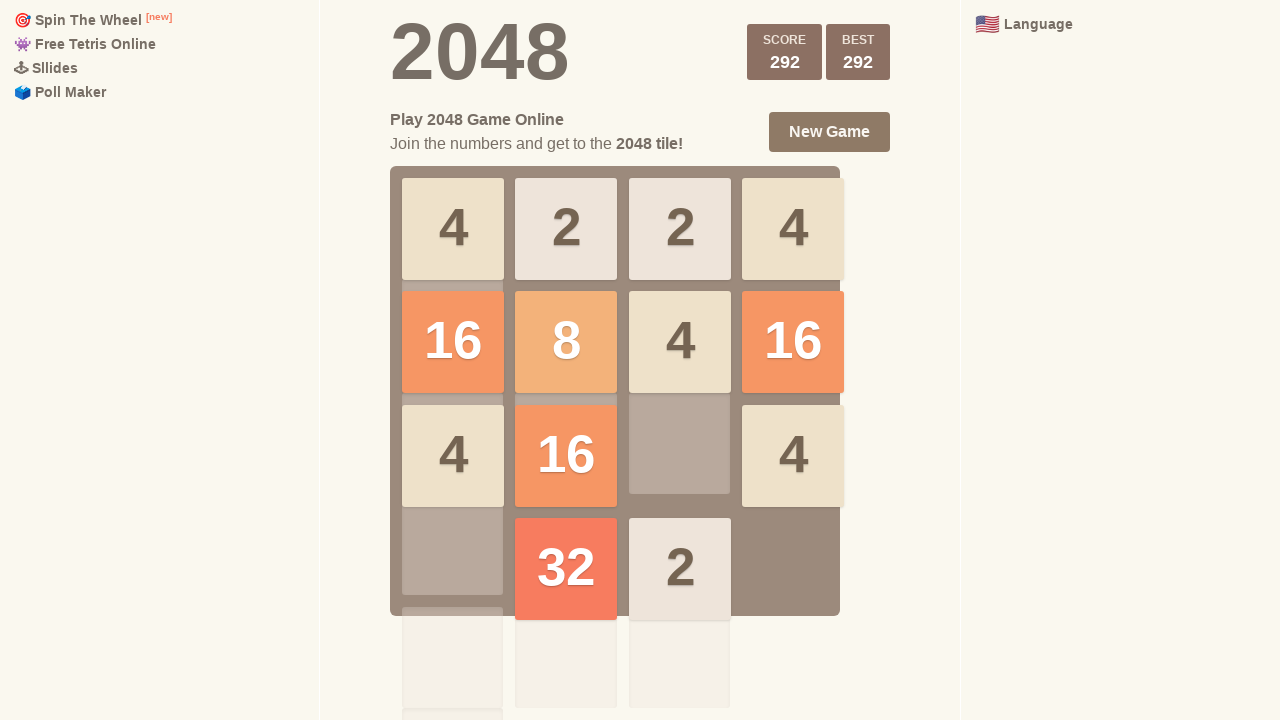

Pressed arrow key: ArrowLeft
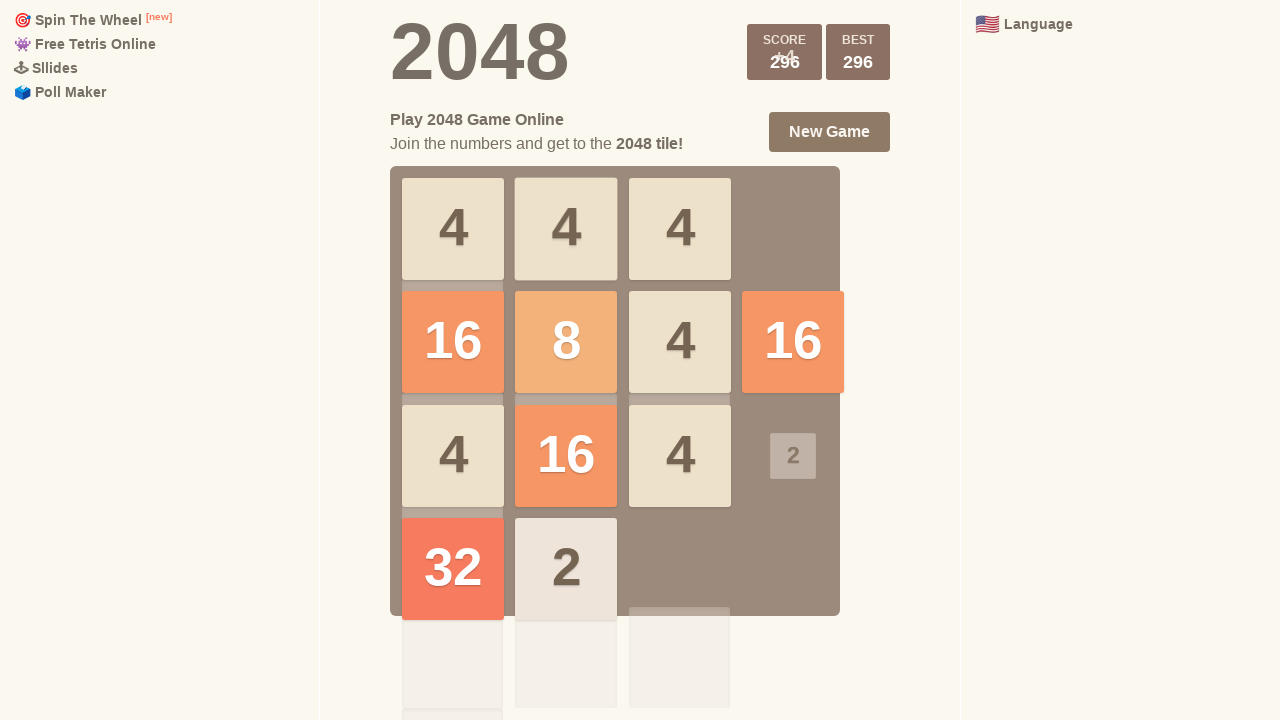

Waited 100ms for game animation to complete
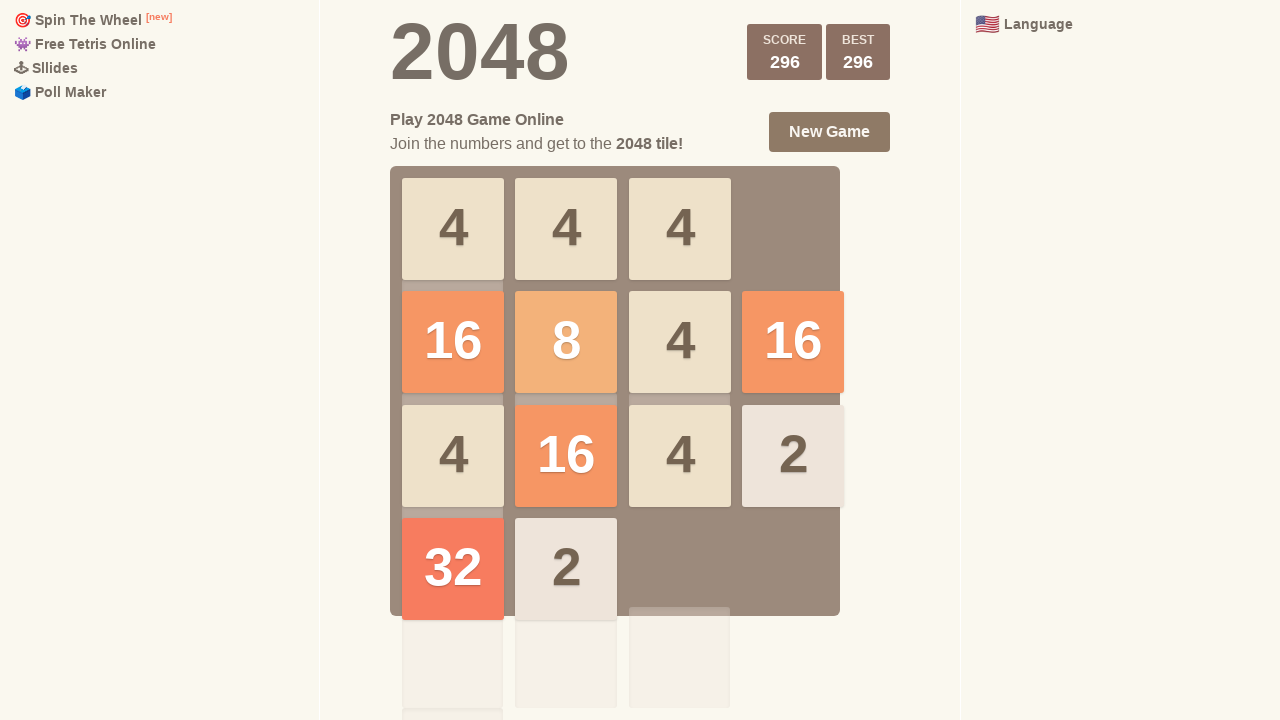

Pressed arrow key: ArrowUp
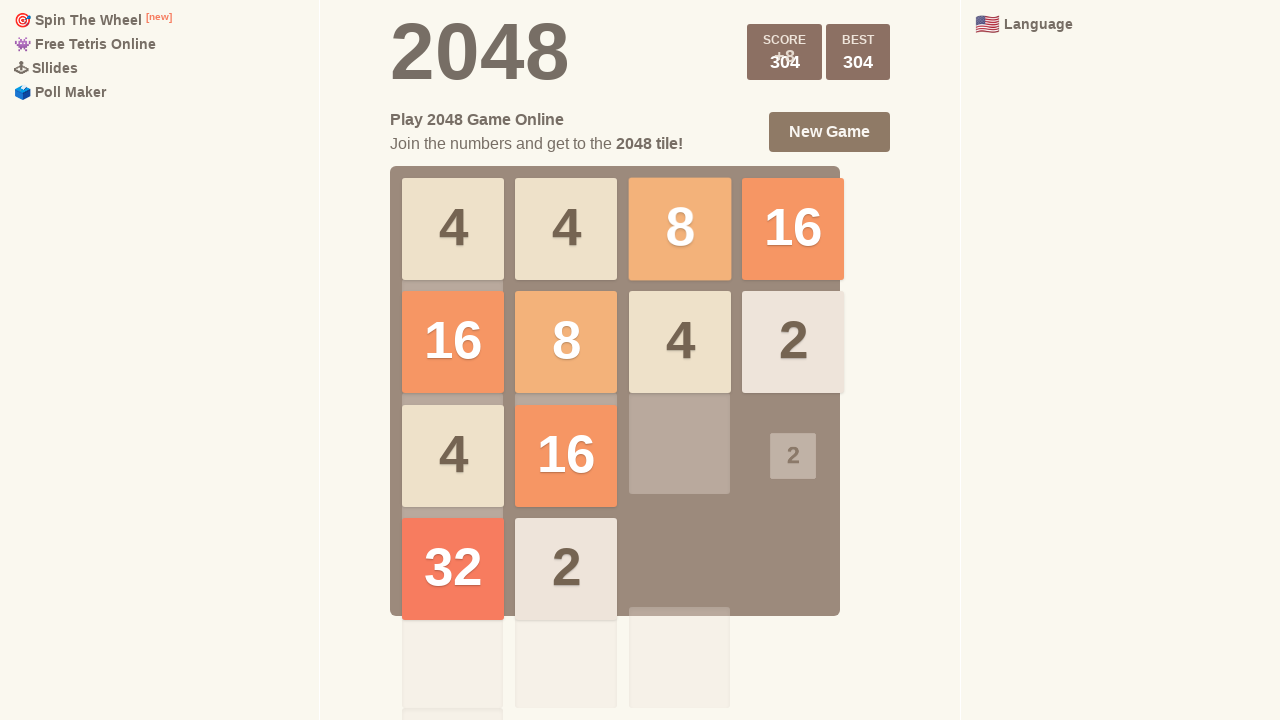

Waited 100ms for game animation to complete
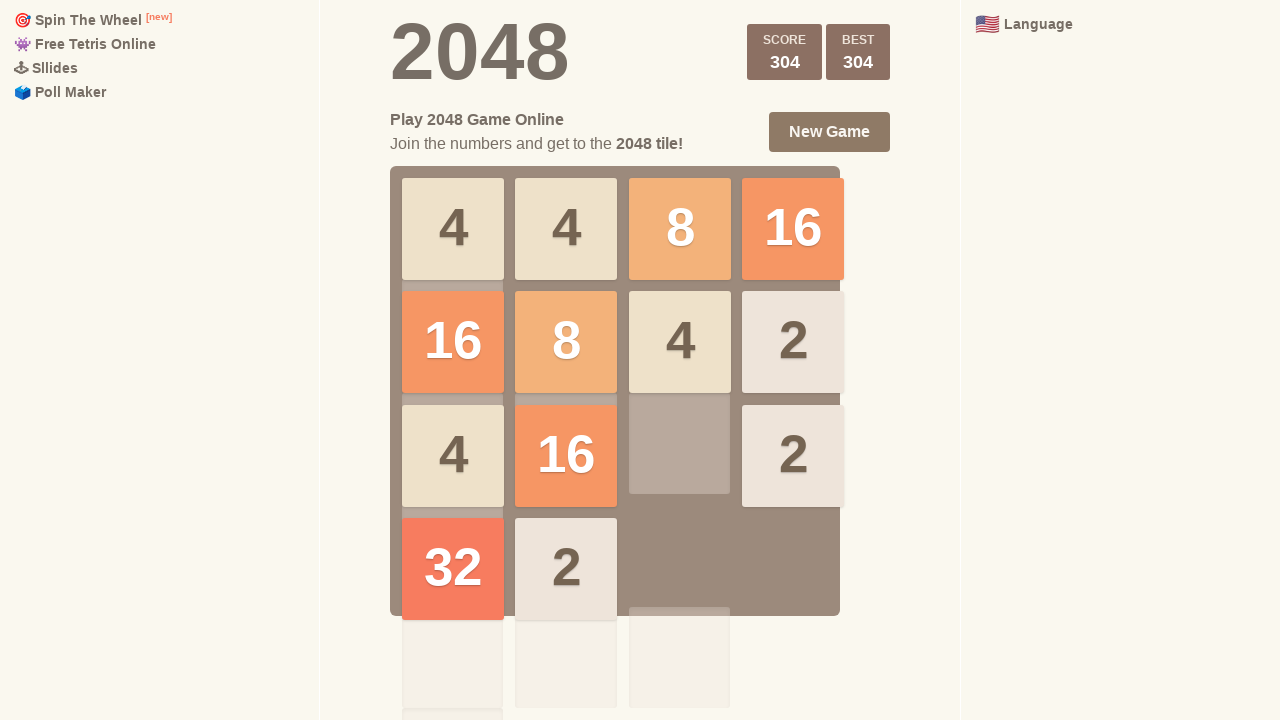

Pressed arrow key: ArrowLeft
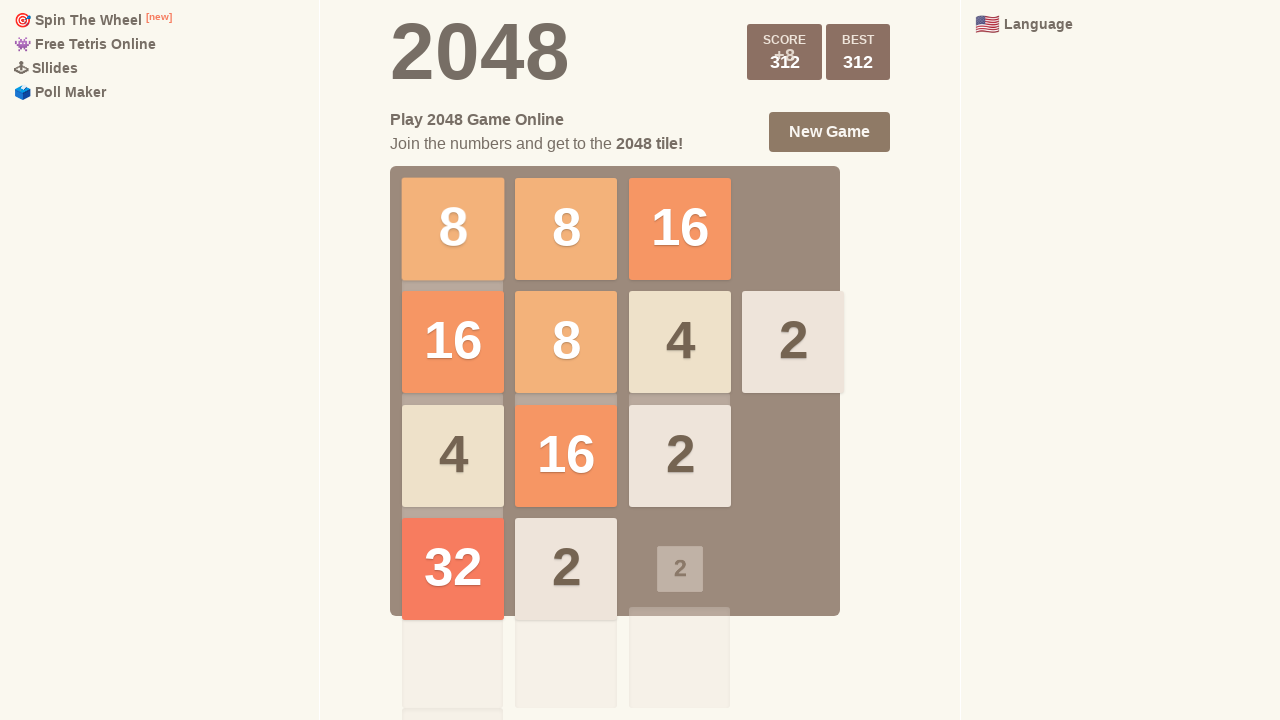

Waited 100ms for game animation to complete
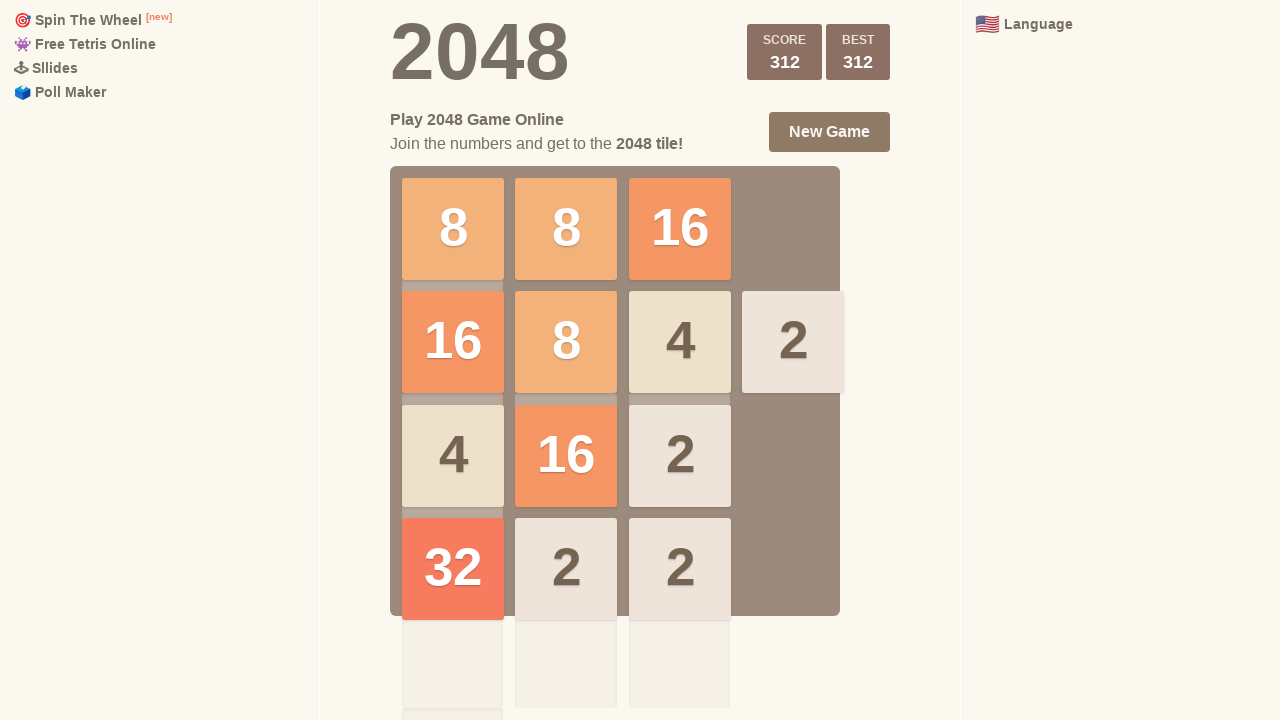

Pressed arrow key: ArrowRight
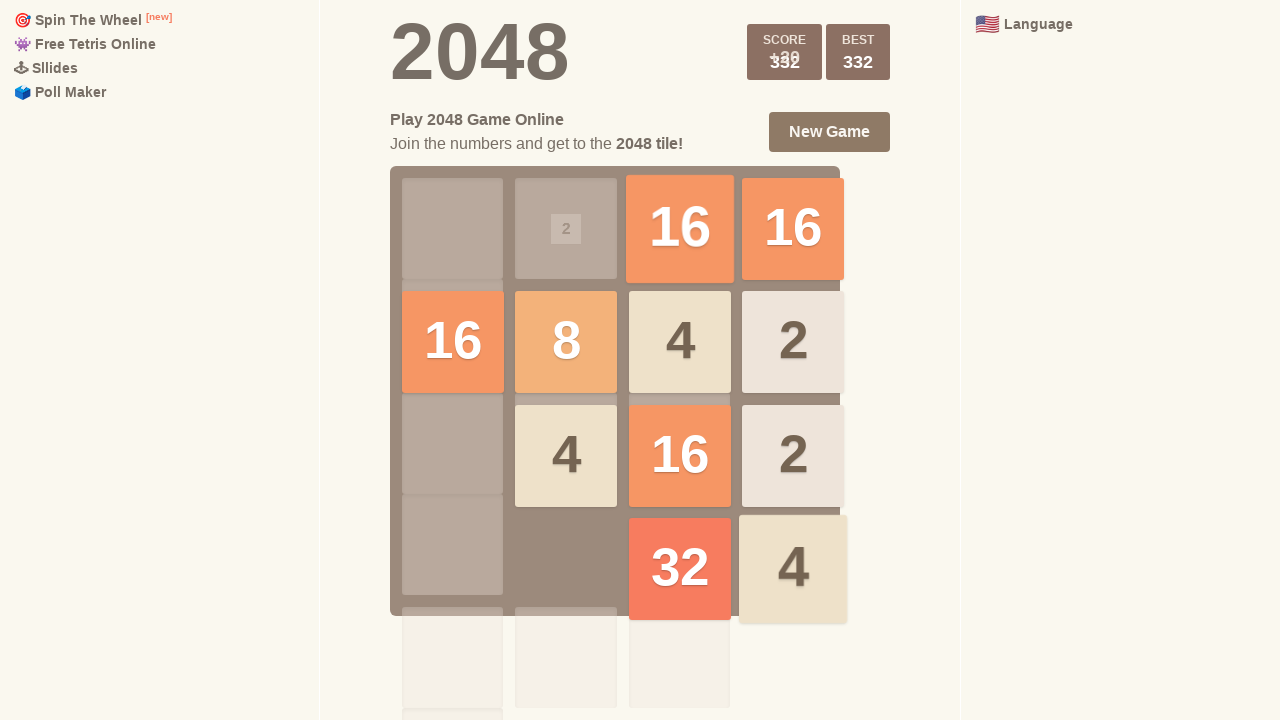

Waited 100ms for game animation to complete
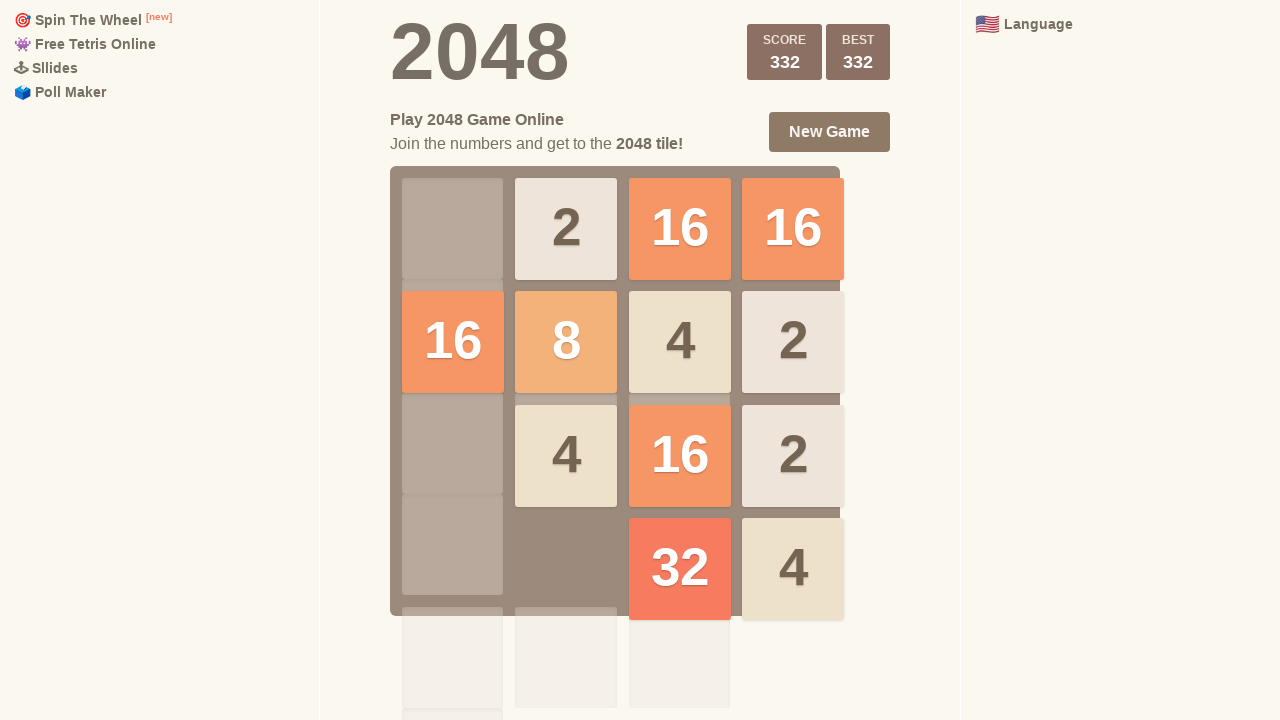

Pressed arrow key: ArrowDown
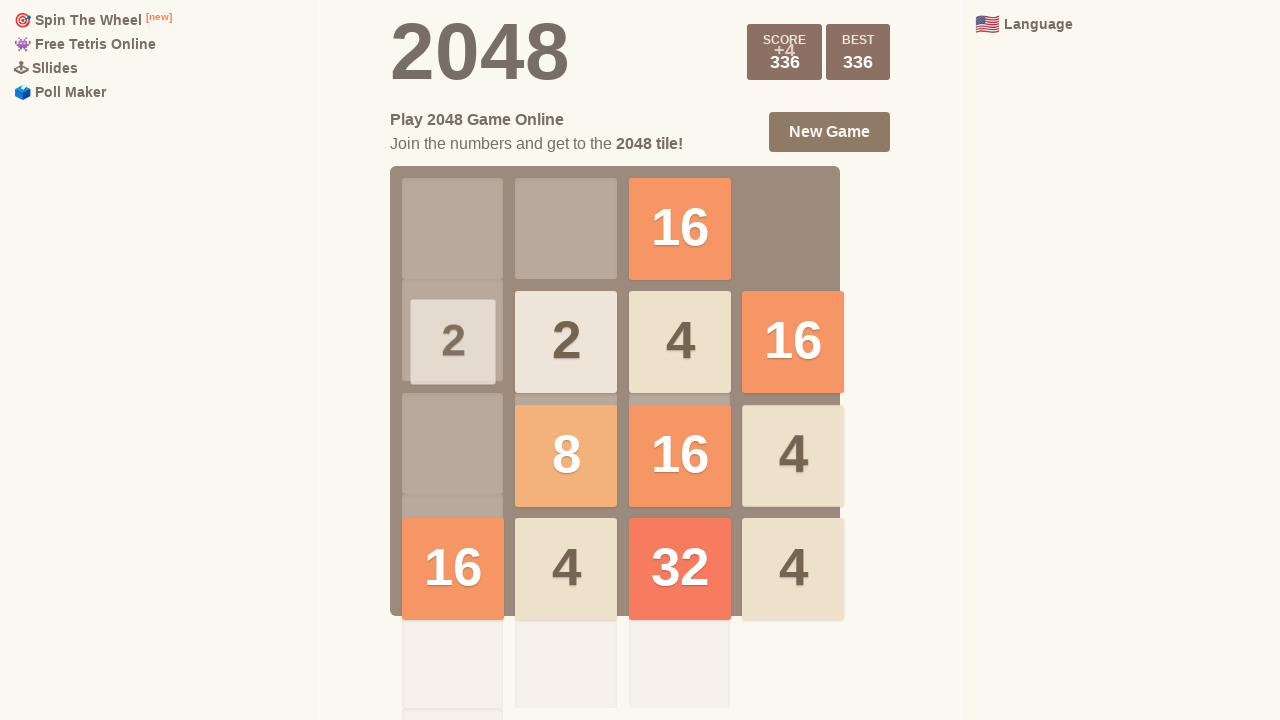

Waited 100ms for game animation to complete
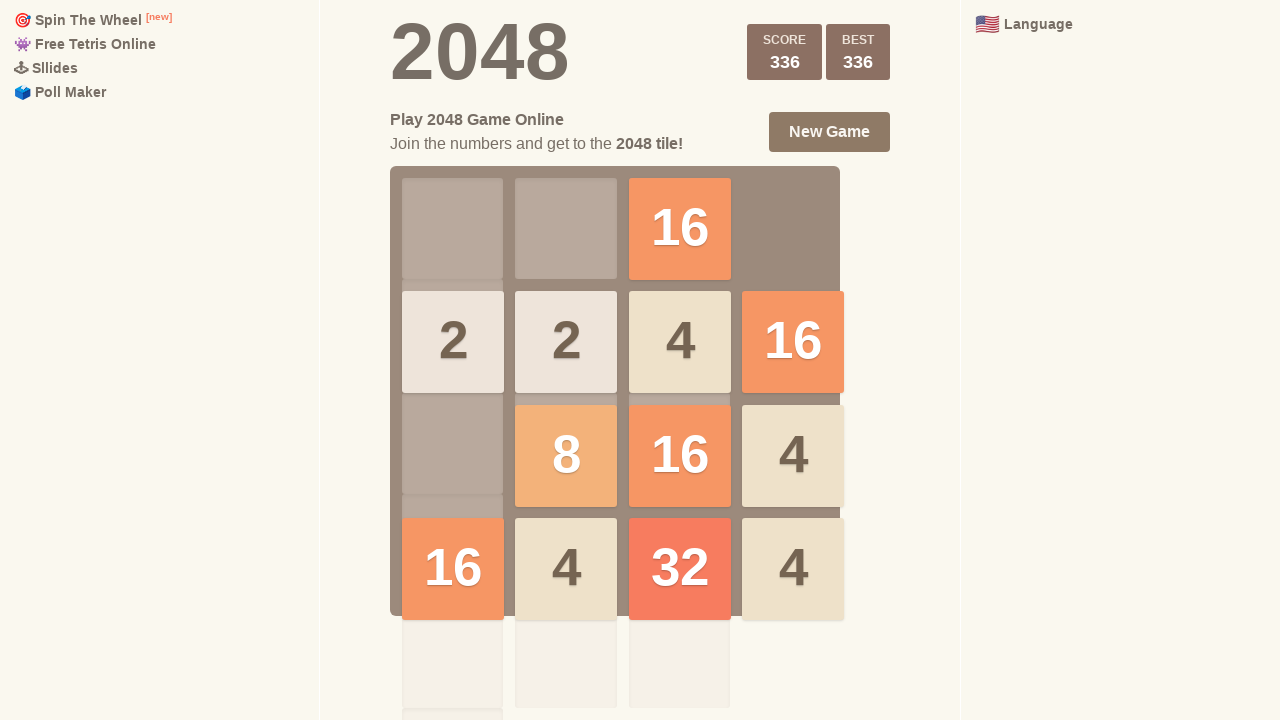

Pressed arrow key: ArrowDown
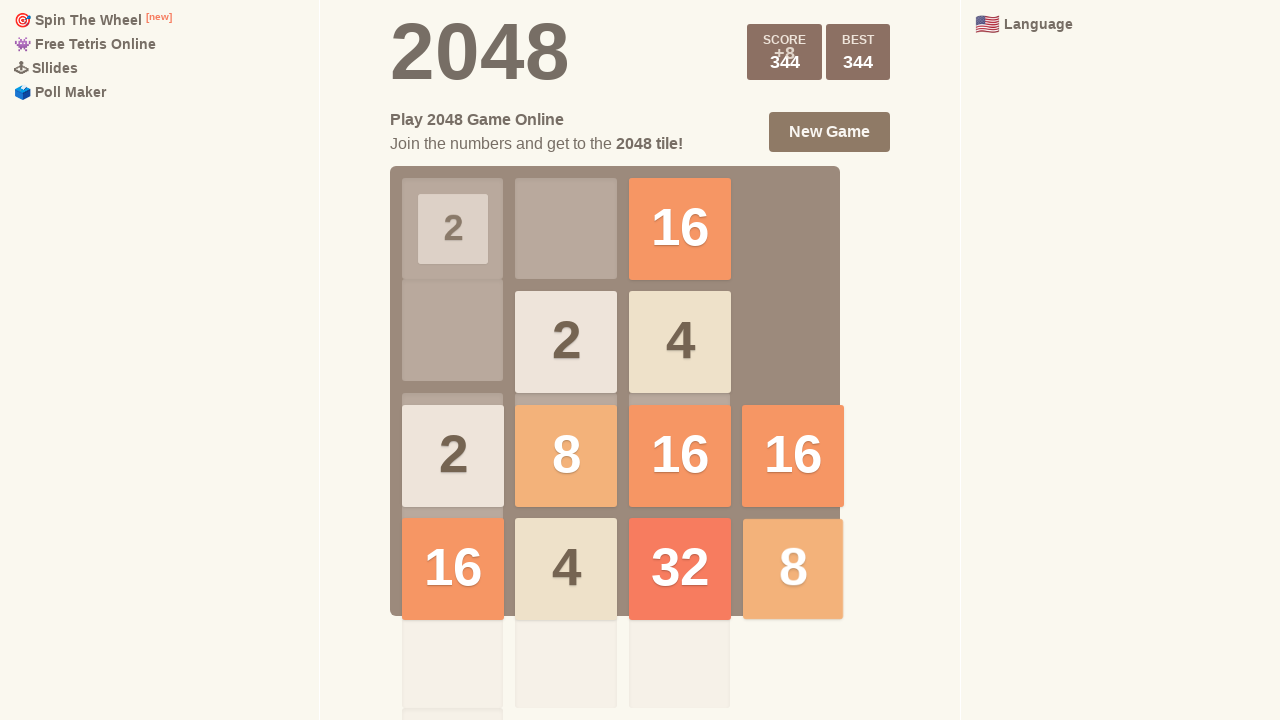

Waited 100ms for game animation to complete
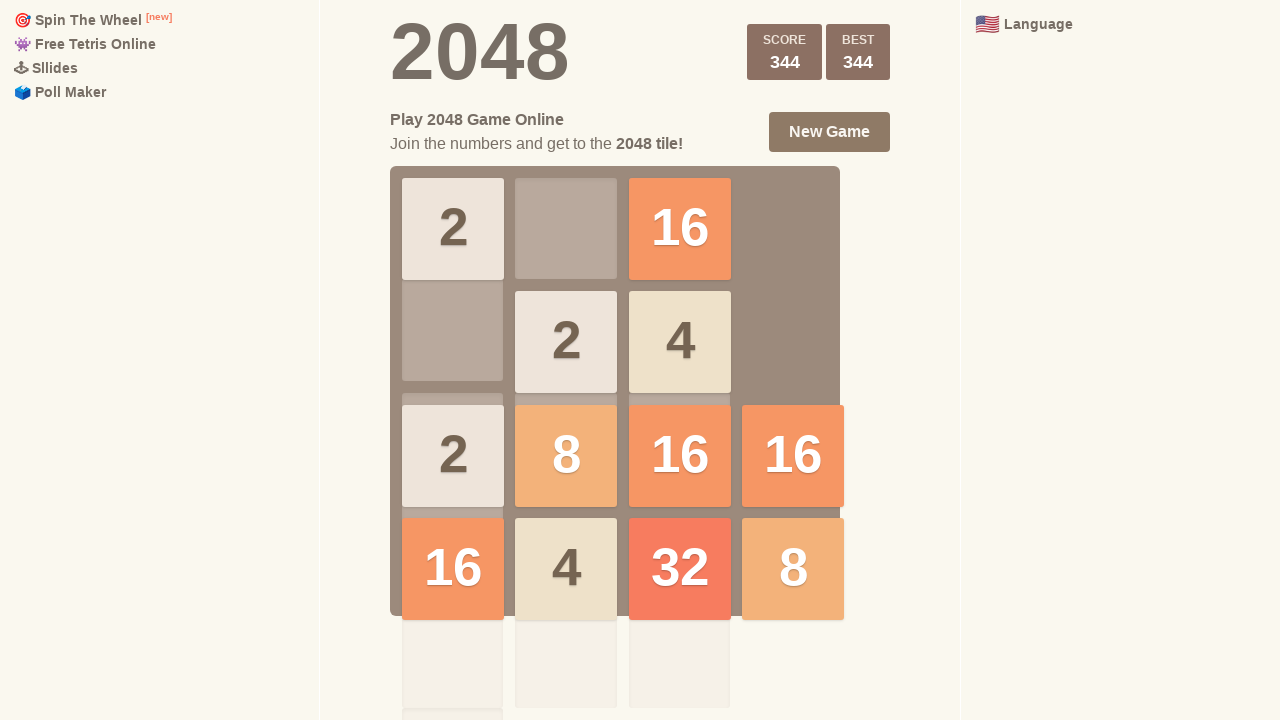

Pressed arrow key: ArrowUp
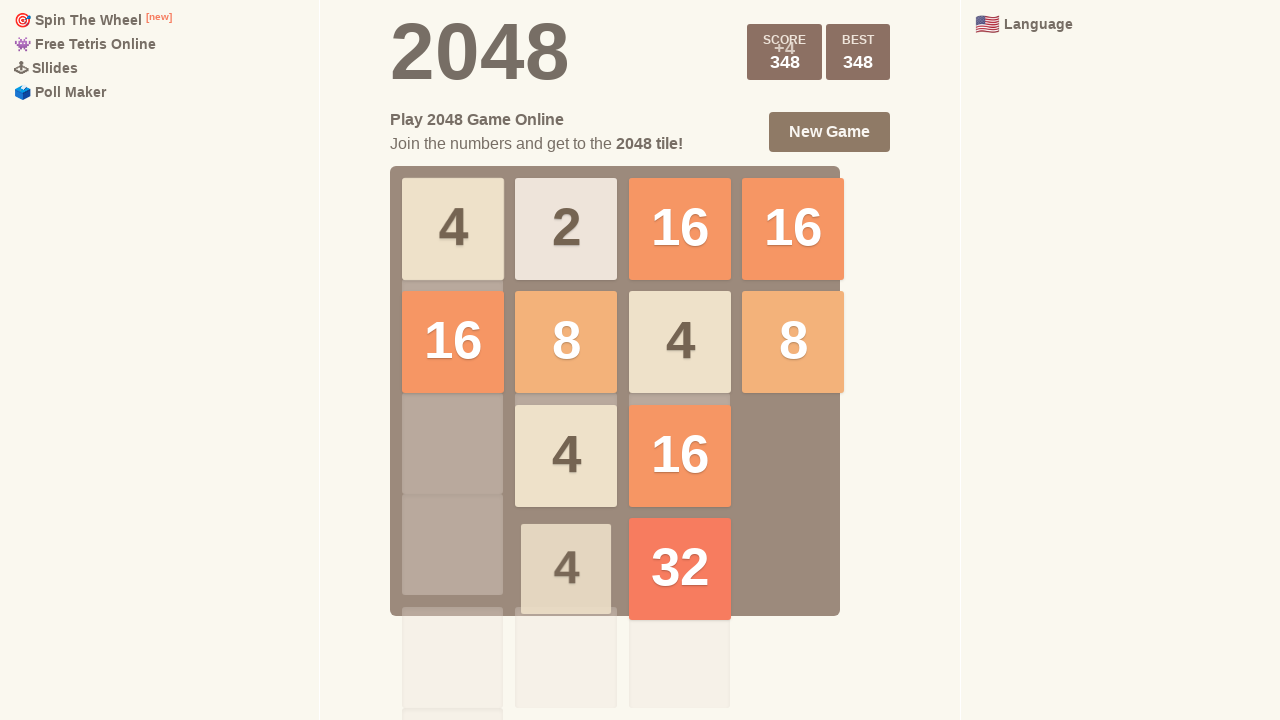

Waited 100ms for game animation to complete
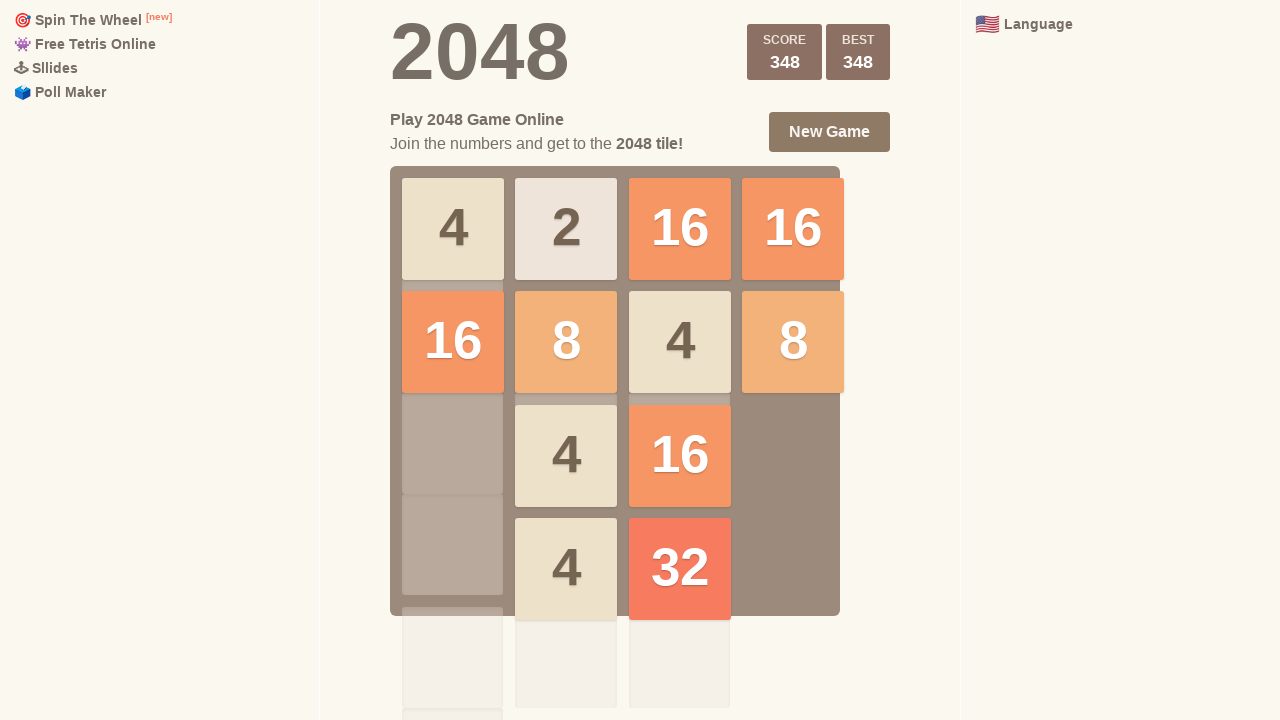

Pressed arrow key: ArrowRight
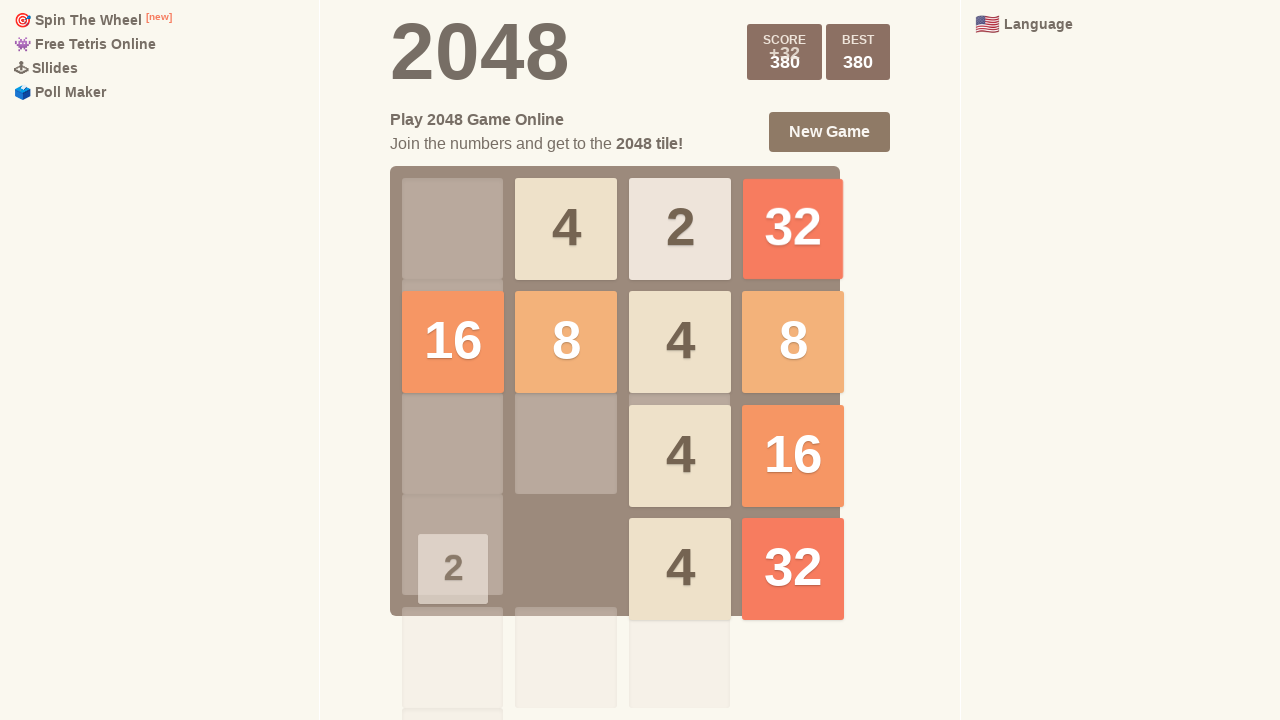

Waited 100ms for game animation to complete
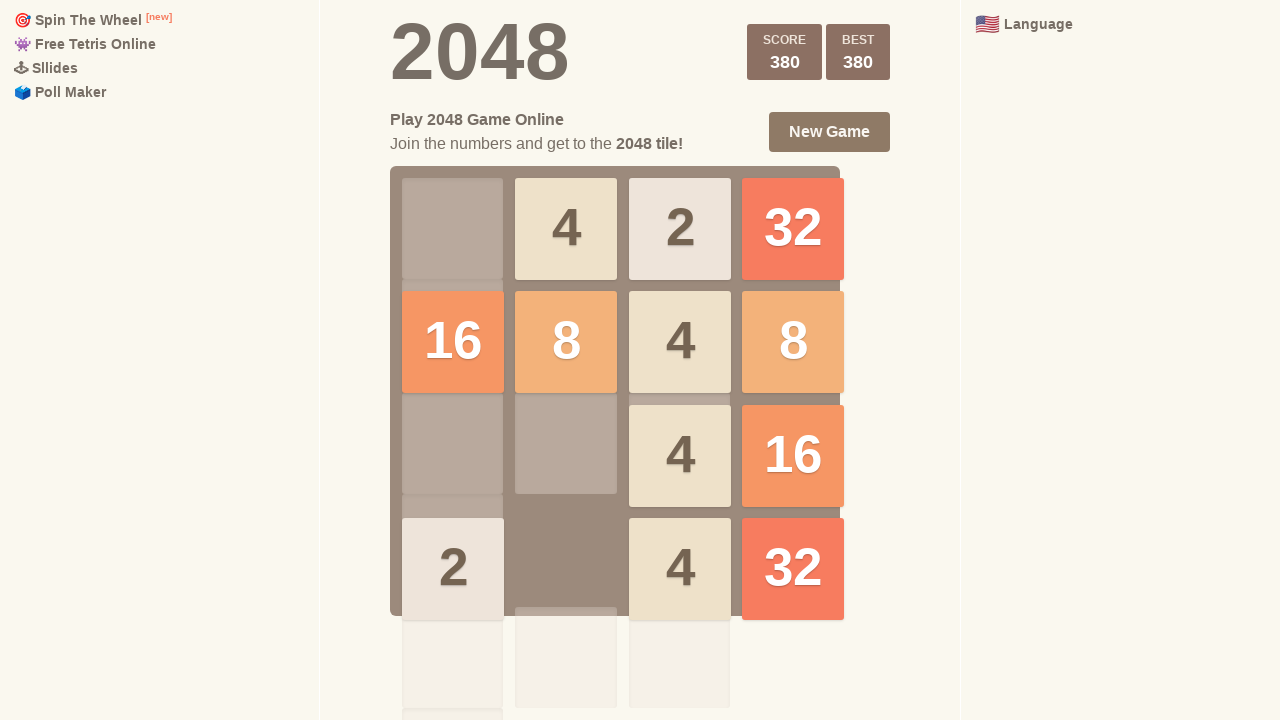

Pressed arrow key: ArrowDown
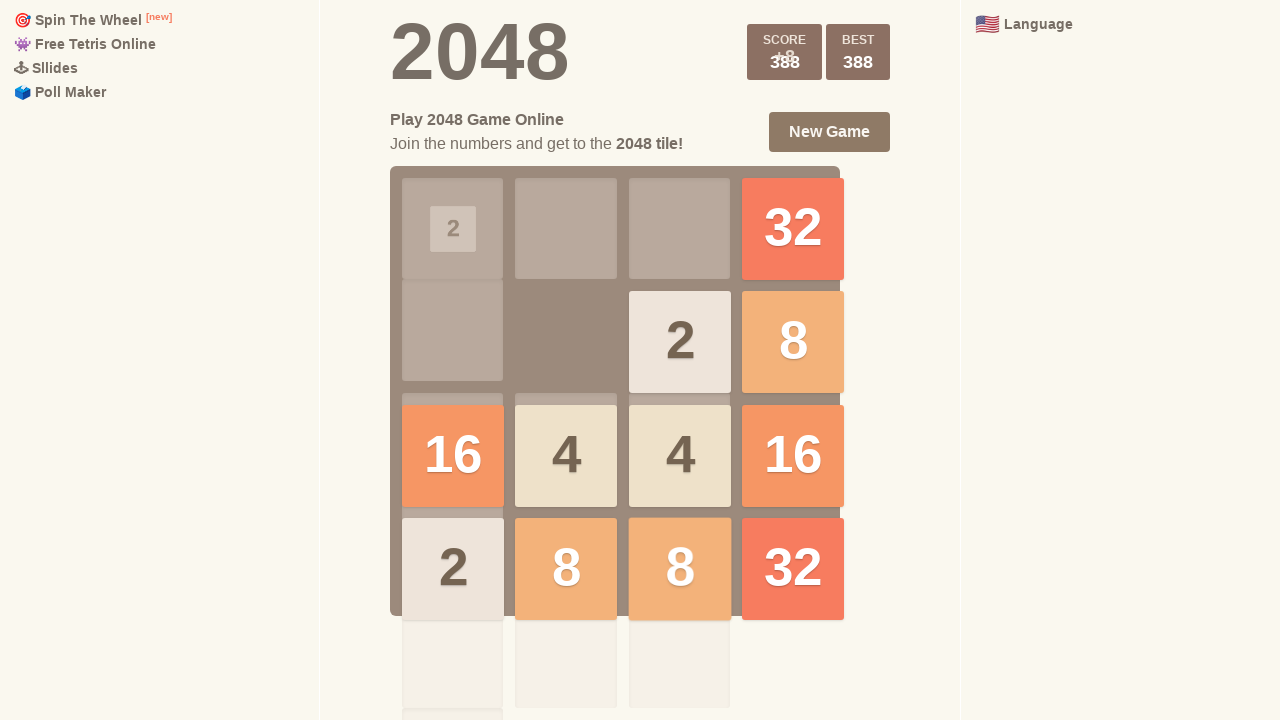

Waited 100ms for game animation to complete
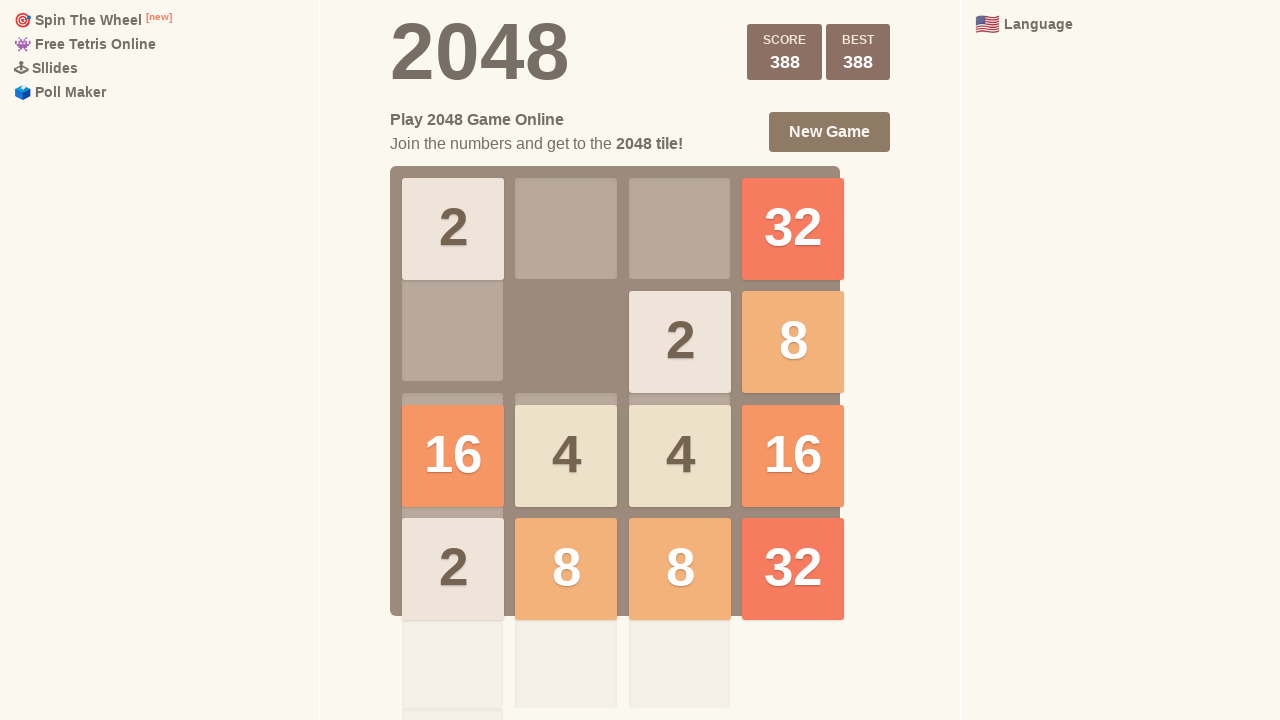

Pressed arrow key: ArrowUp
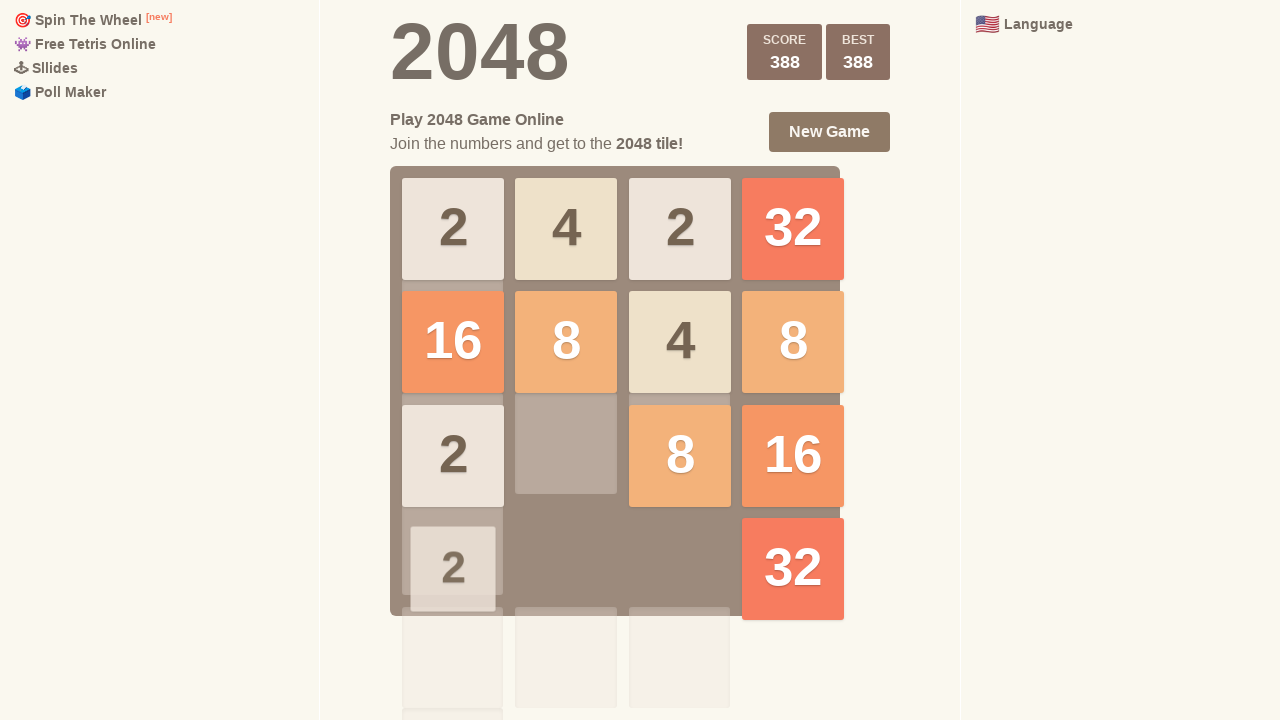

Waited 100ms for game animation to complete
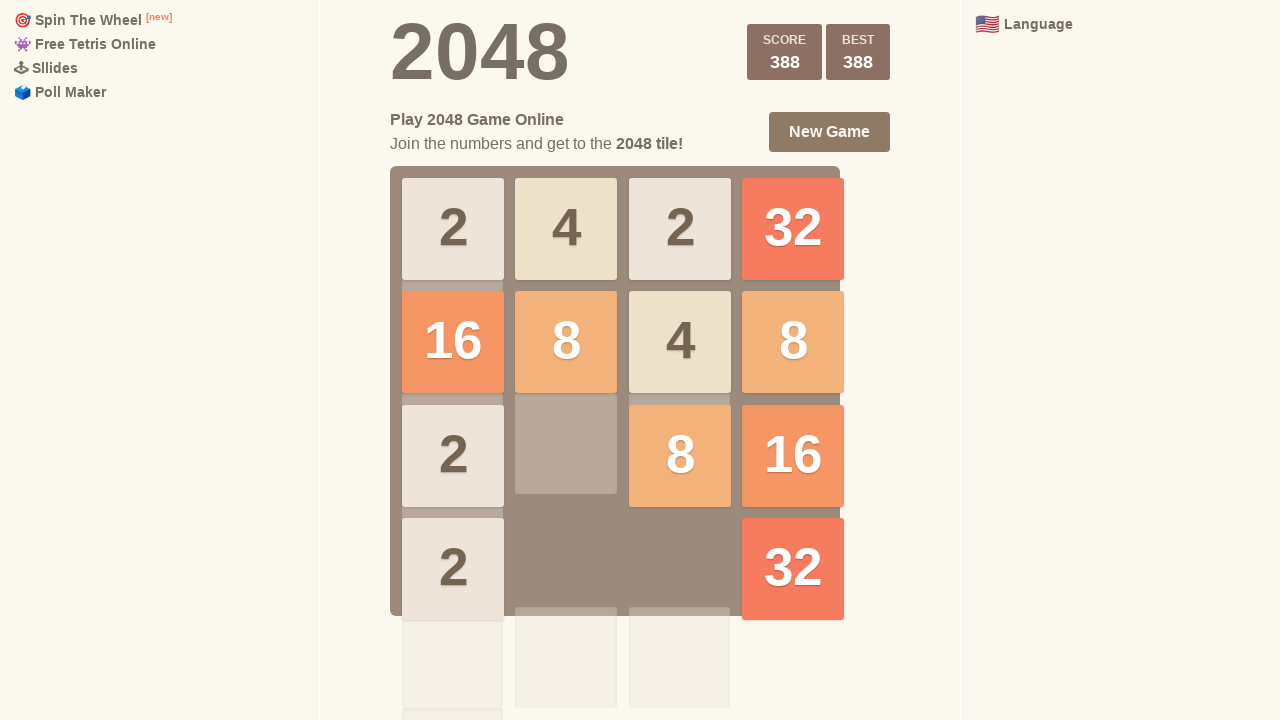

Pressed arrow key: ArrowRight
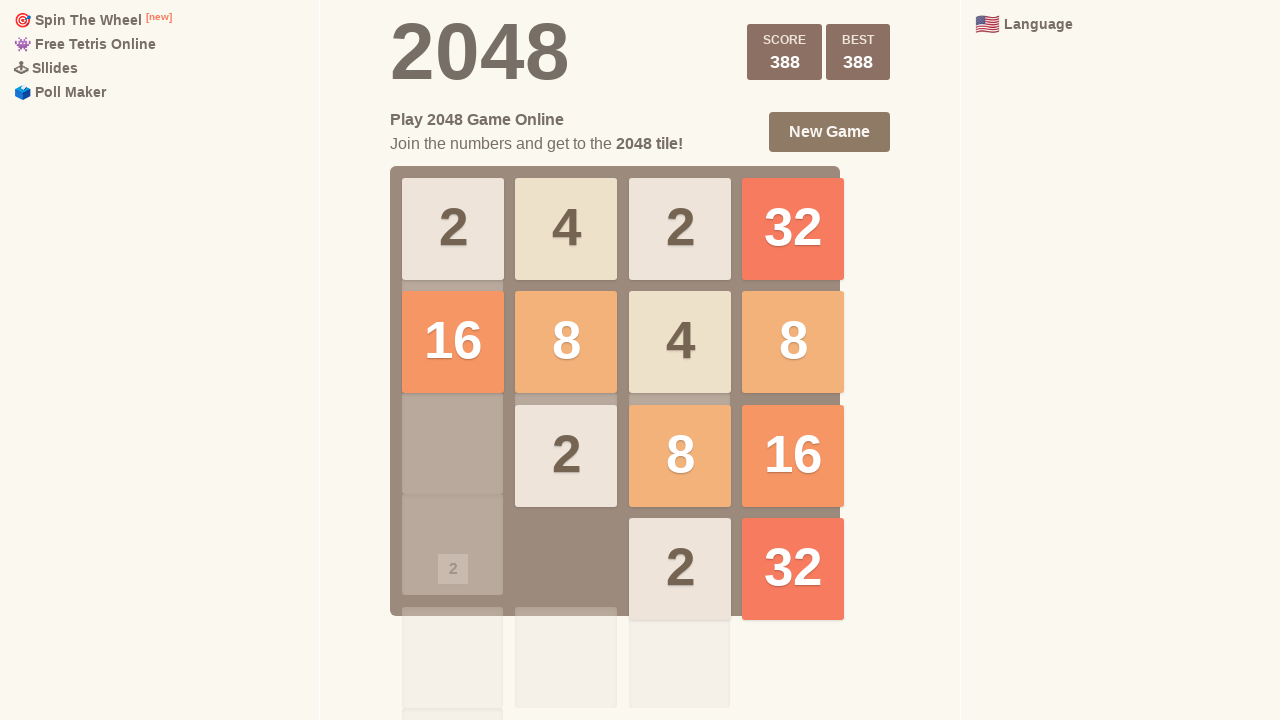

Waited 100ms for game animation to complete
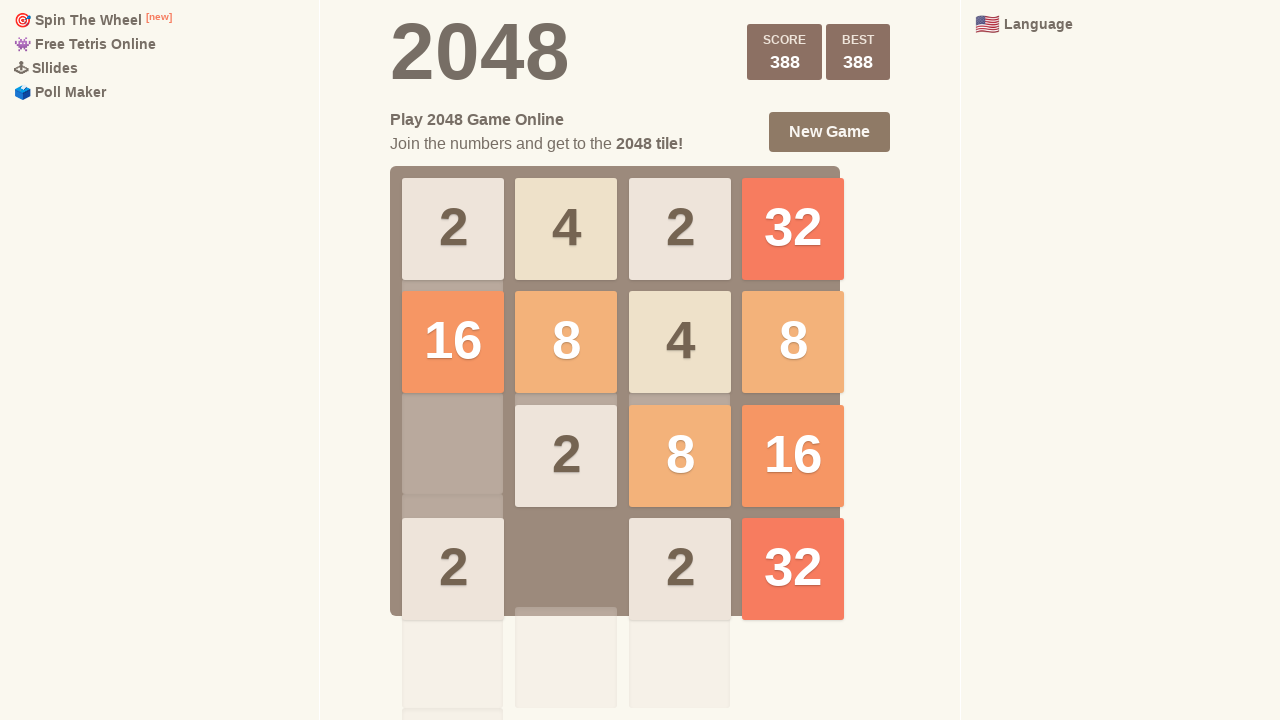

Pressed arrow key: ArrowDown
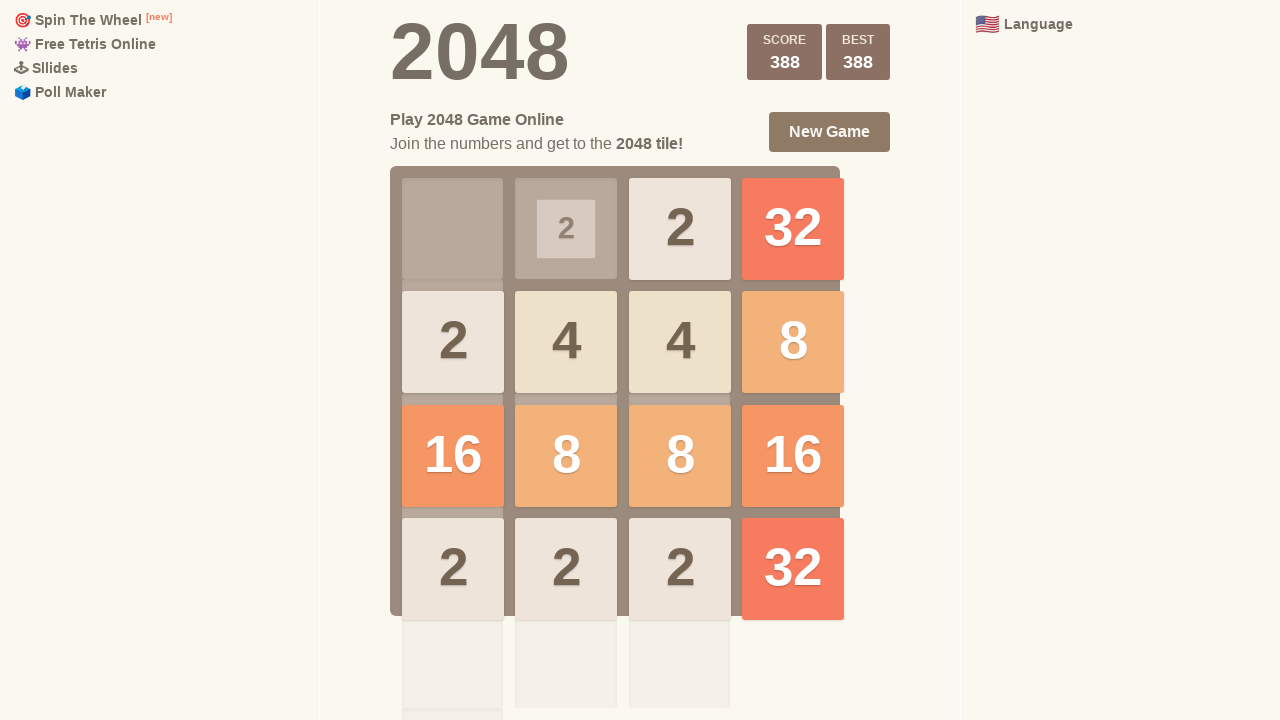

Waited 100ms for game animation to complete
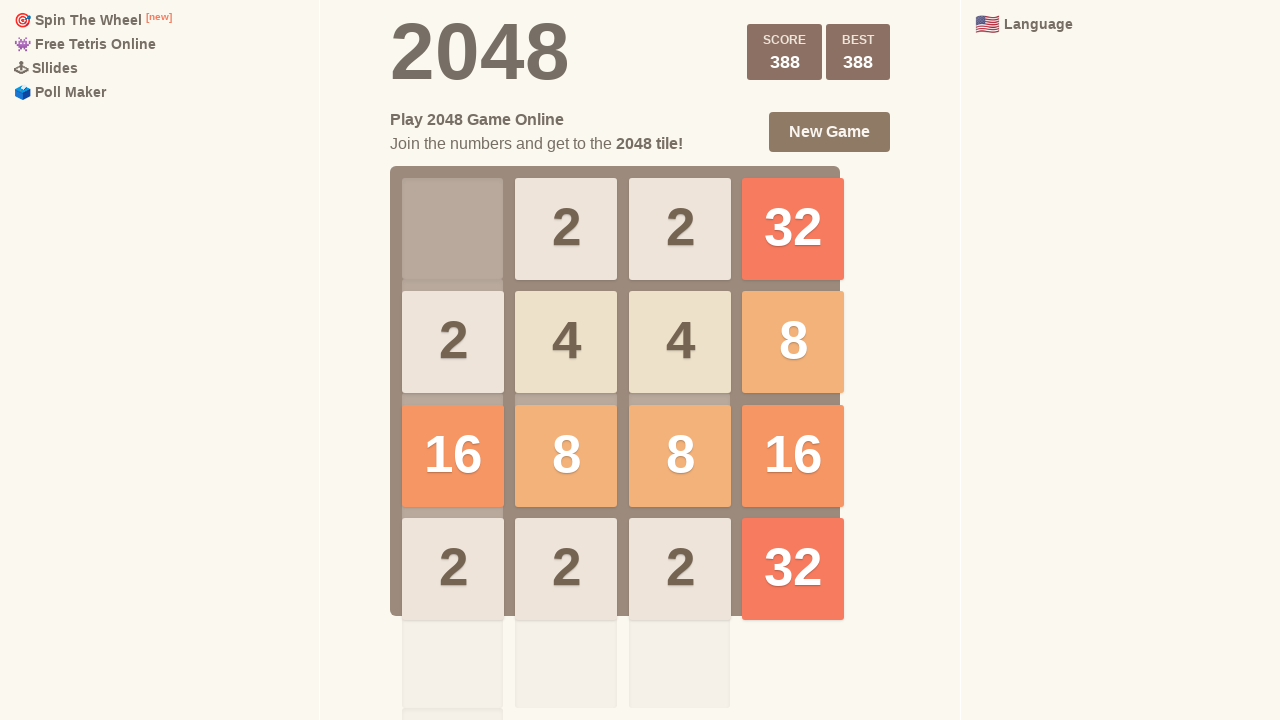

Pressed arrow key: ArrowLeft
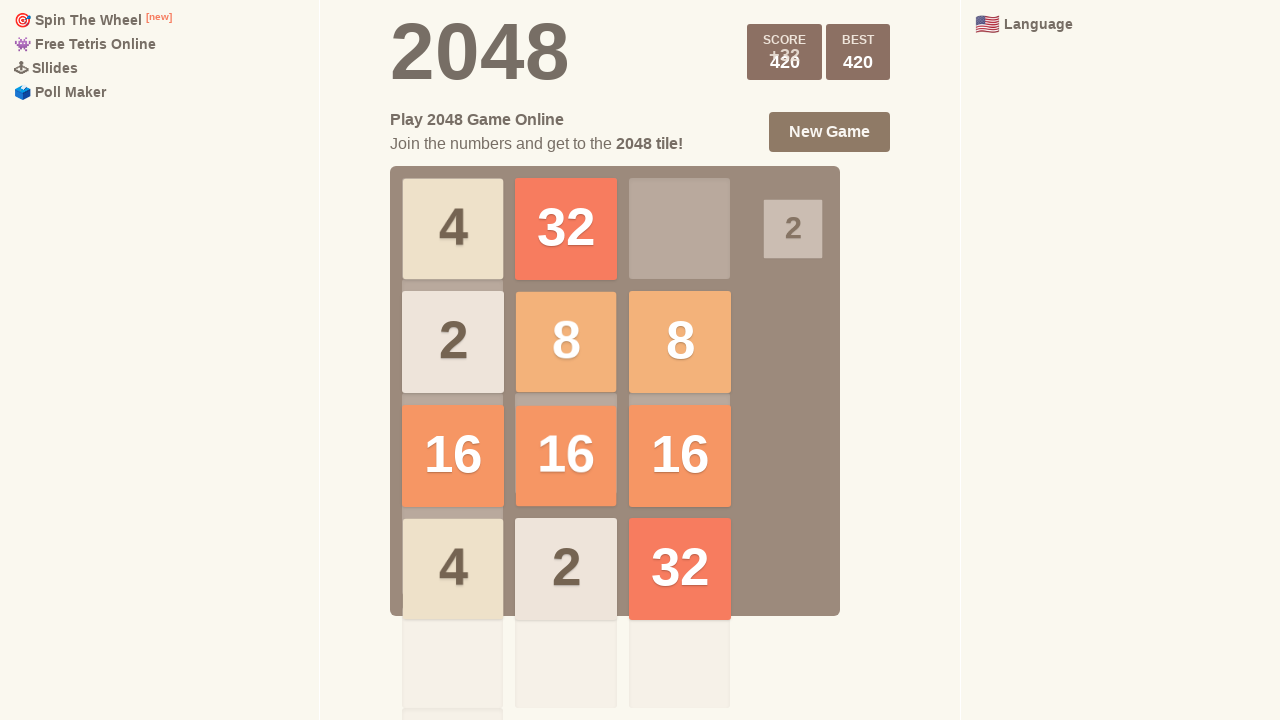

Waited 100ms for game animation to complete
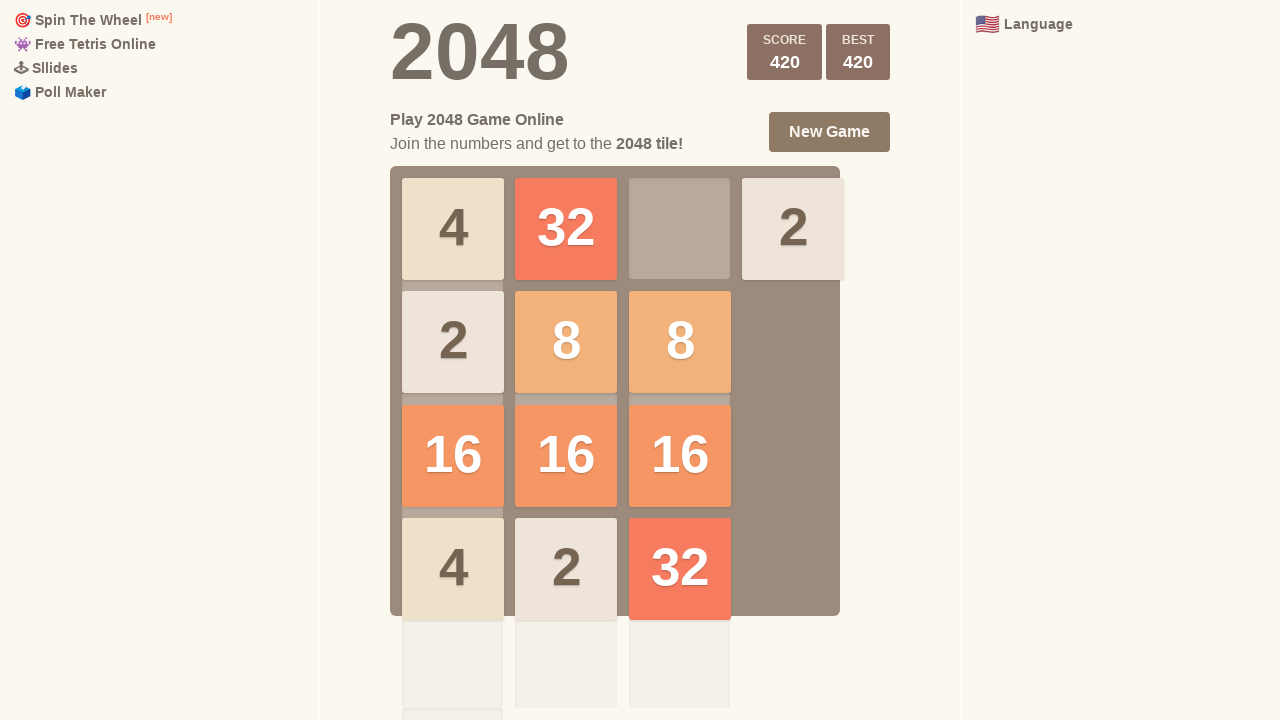

Pressed arrow key: ArrowRight
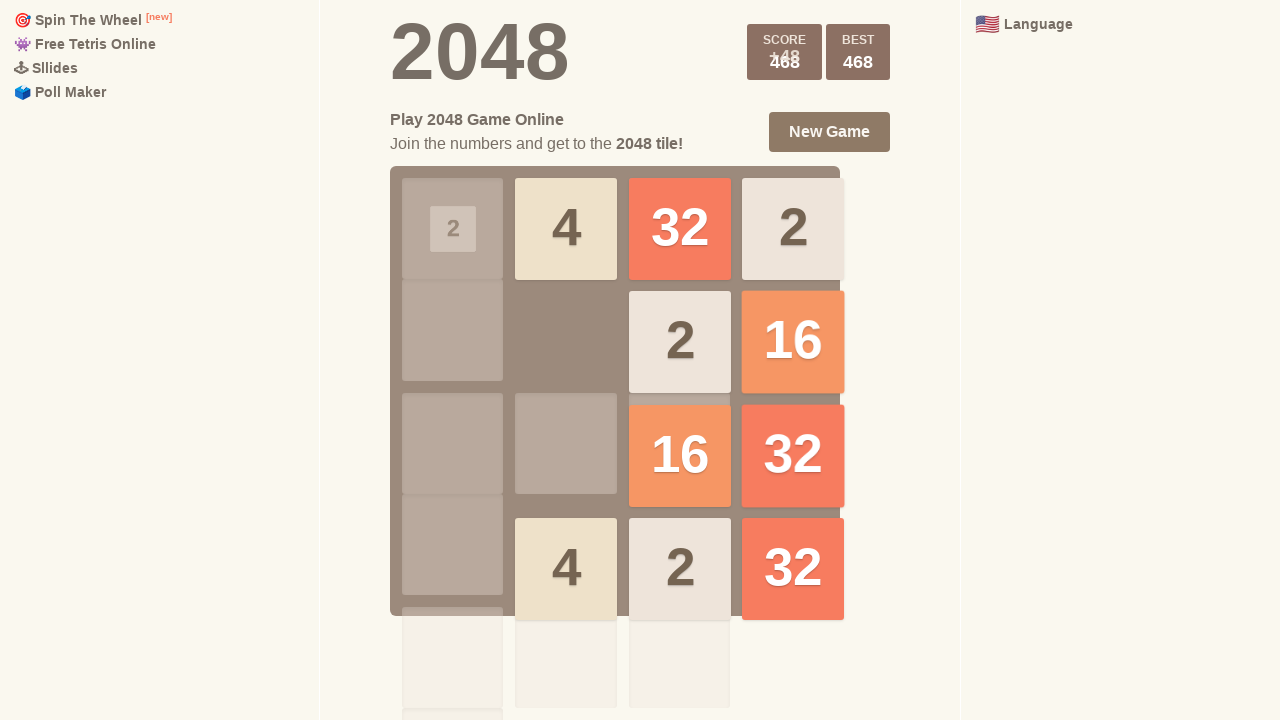

Waited 100ms for game animation to complete
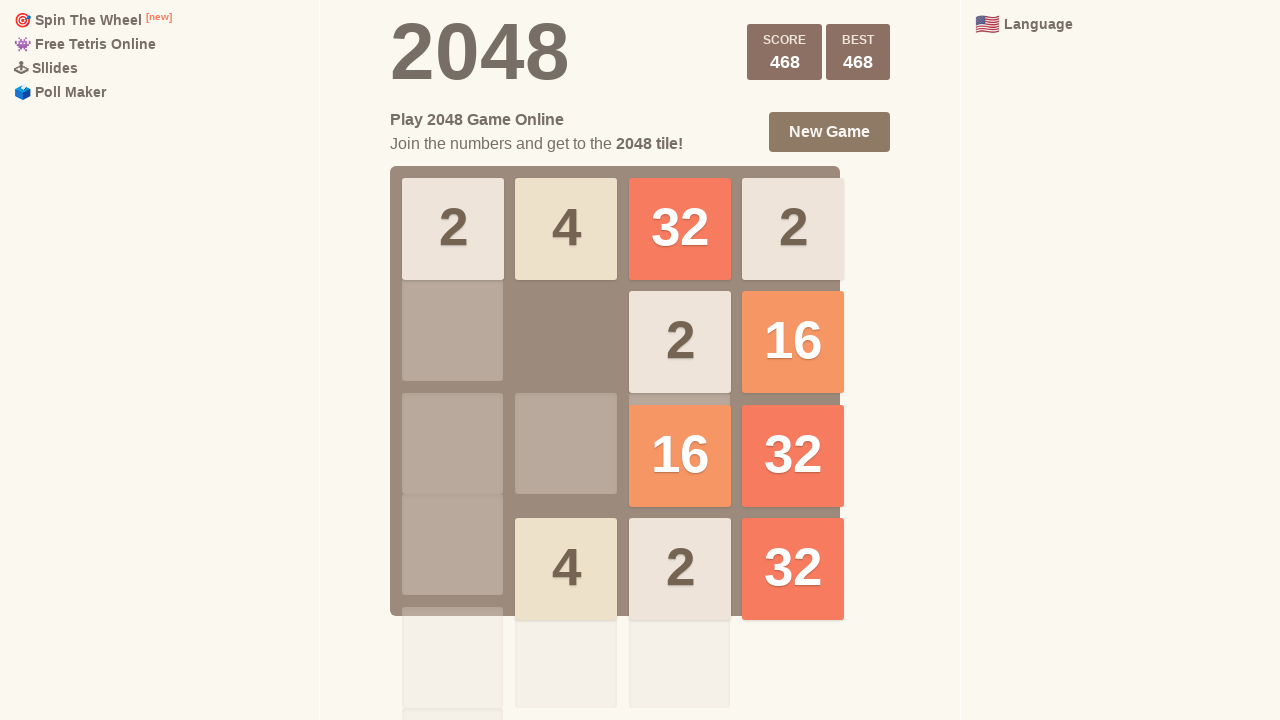

Pressed arrow key: ArrowRight
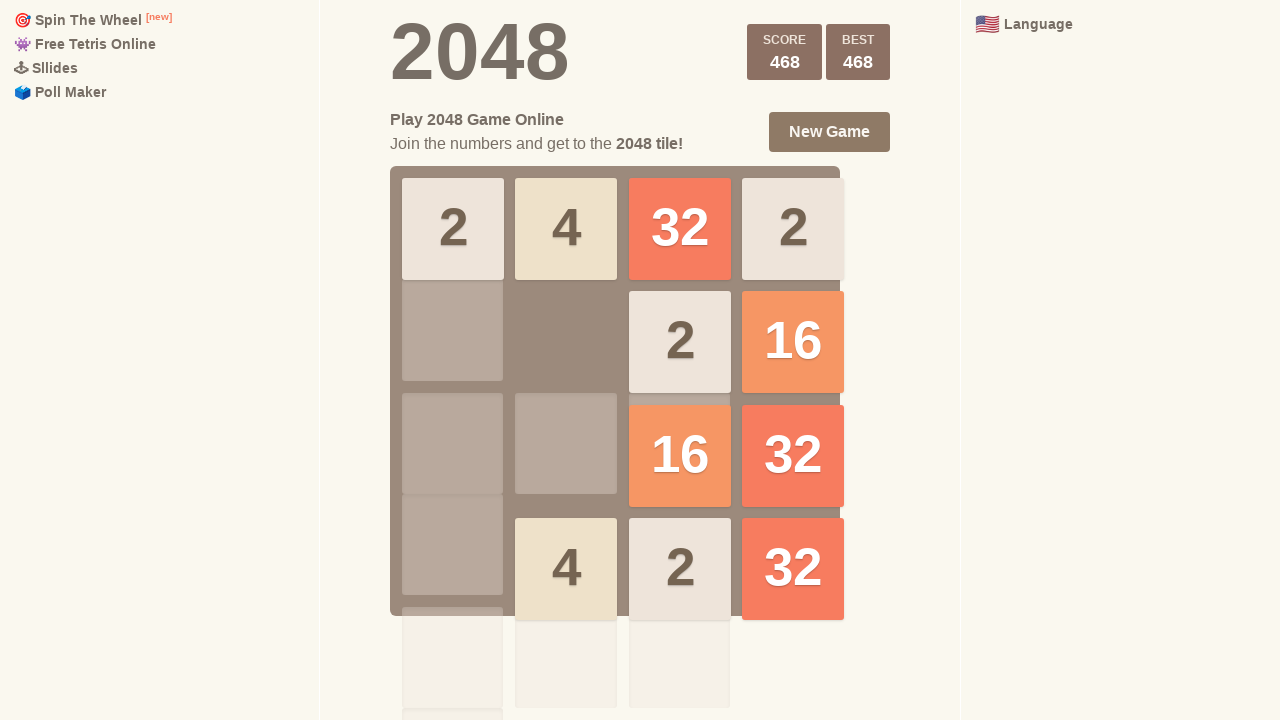

Waited 100ms for game animation to complete
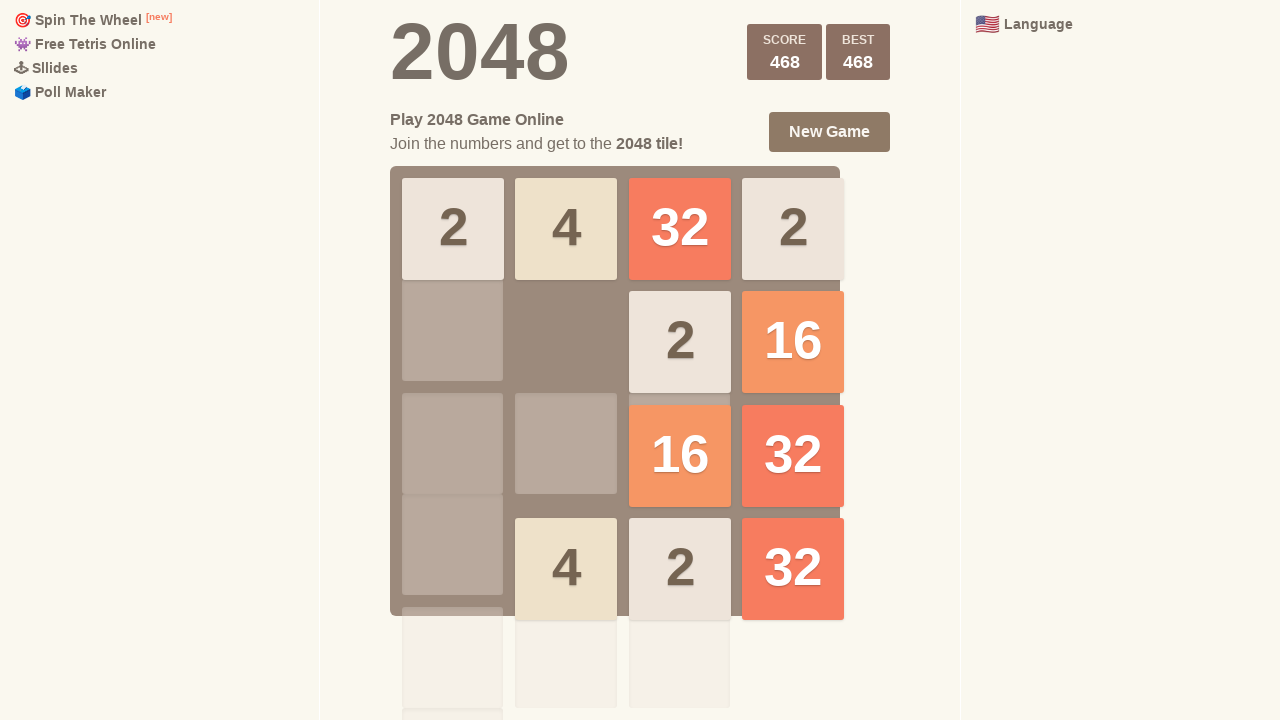

Pressed arrow key: ArrowRight
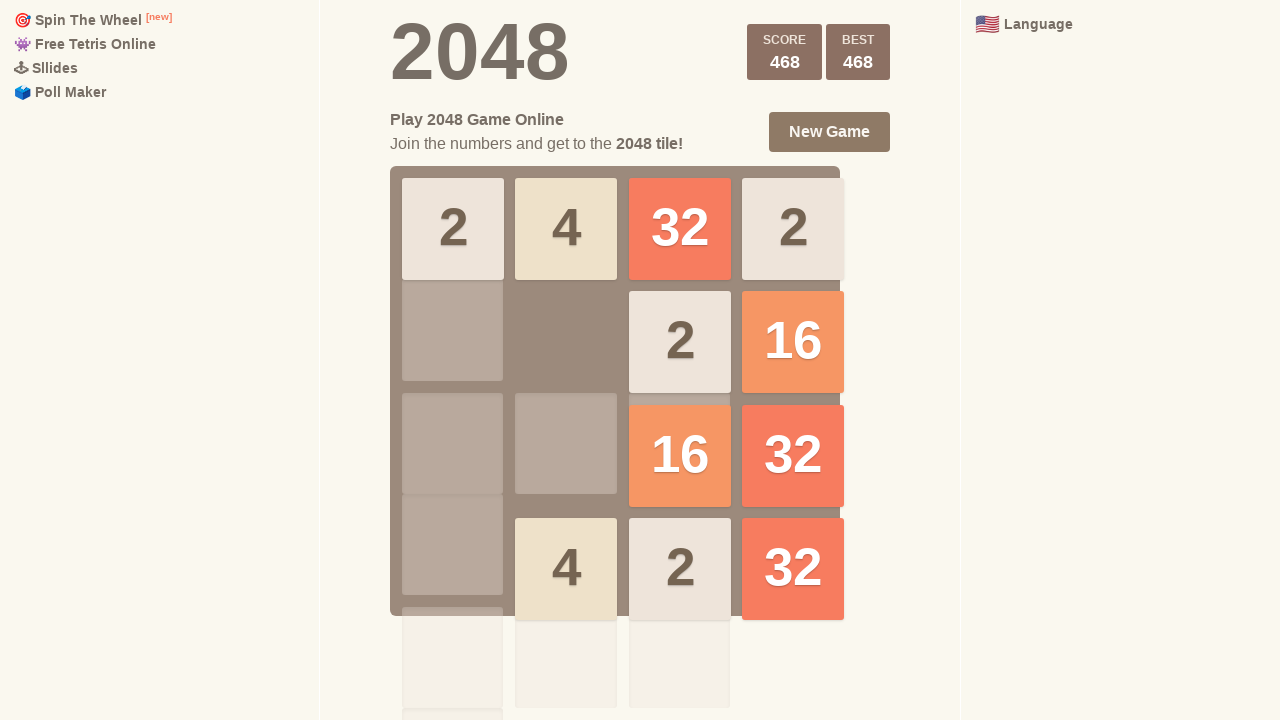

Waited 100ms for game animation to complete
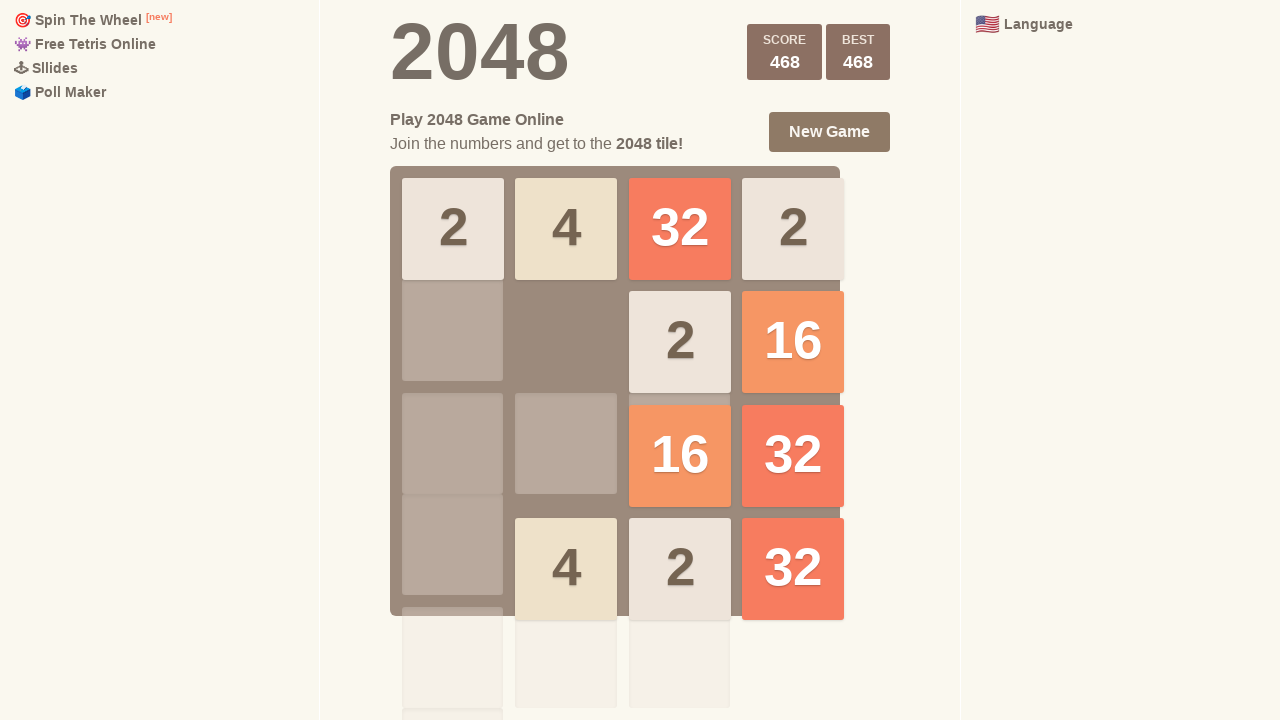

Pressed arrow key: ArrowRight
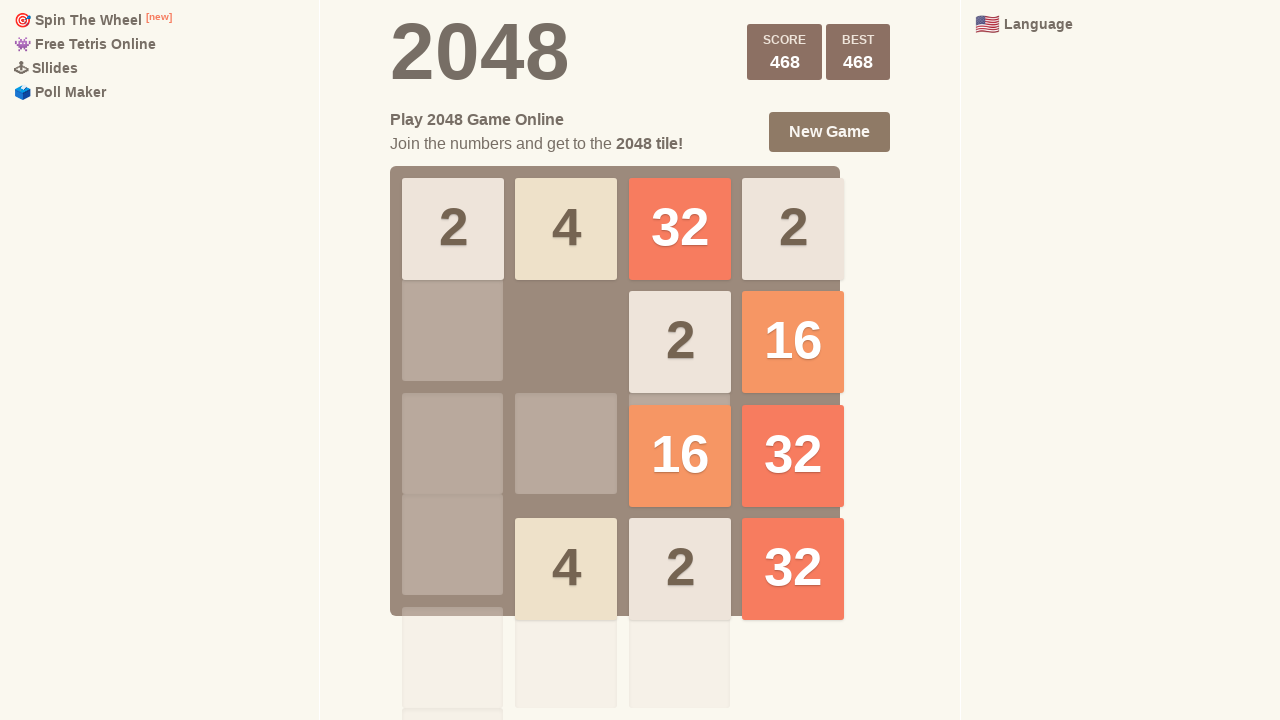

Waited 100ms for game animation to complete
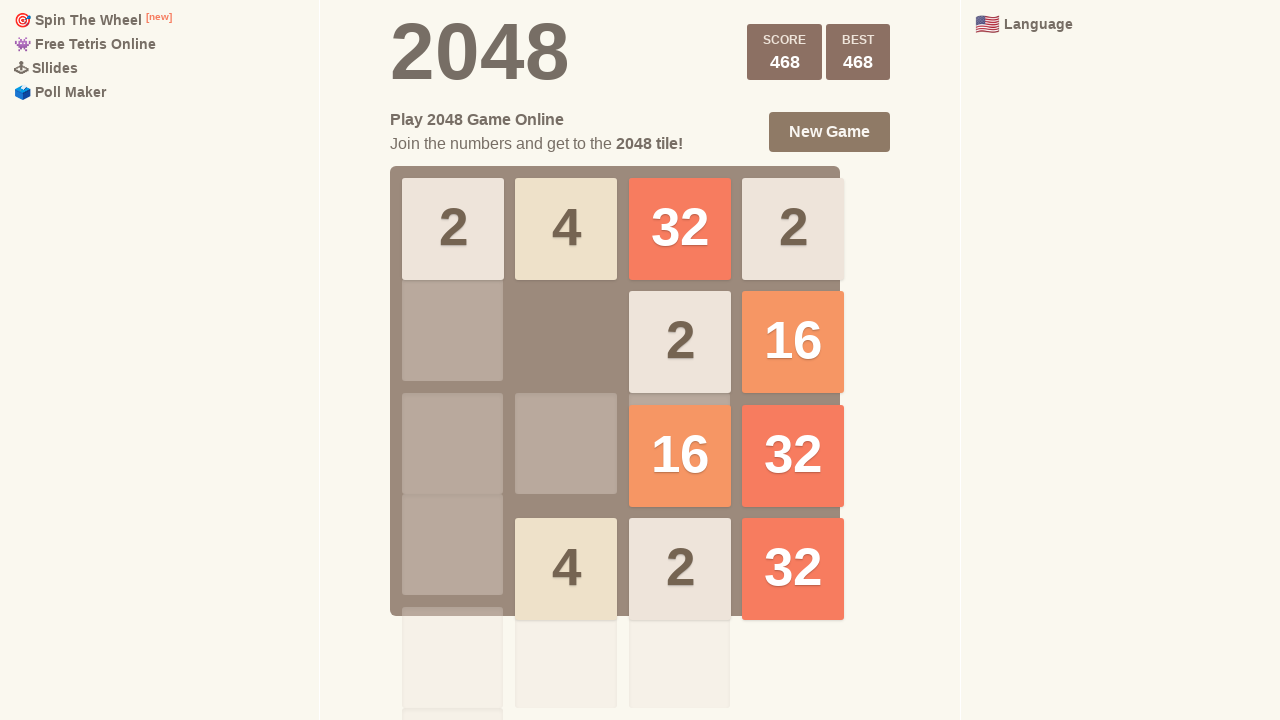

Pressed arrow key: ArrowDown
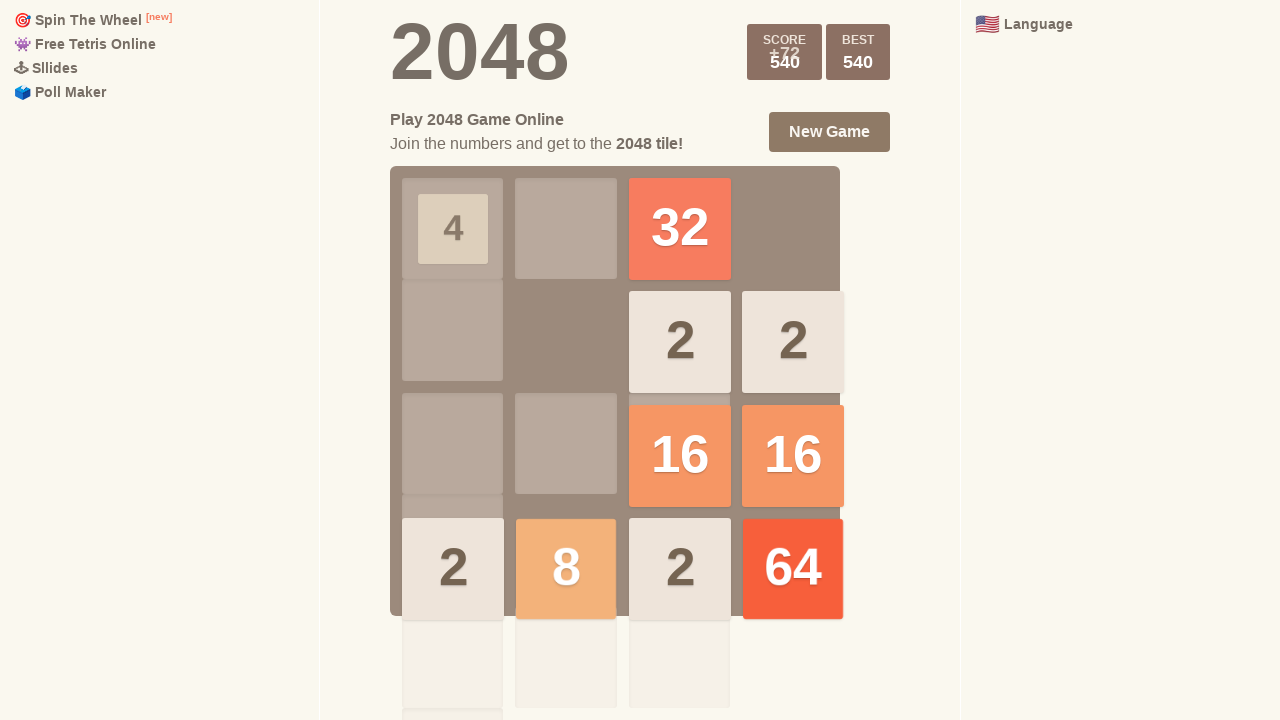

Waited 100ms for game animation to complete
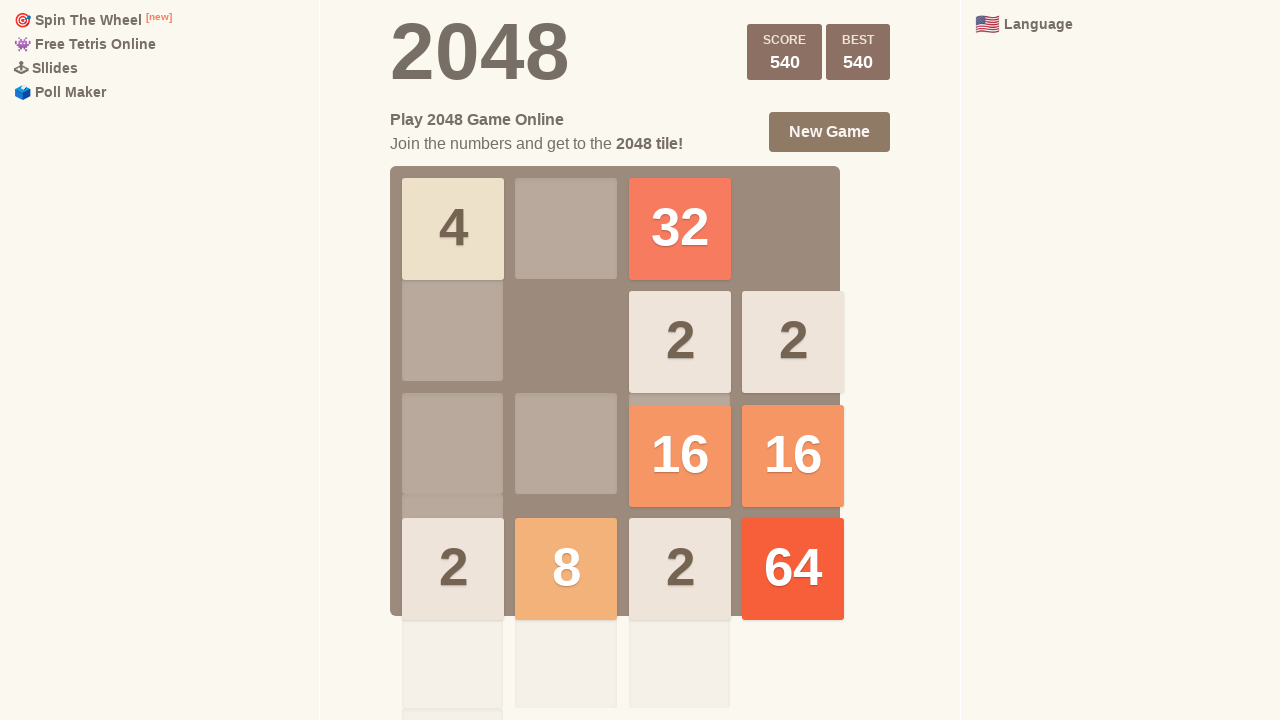

Pressed arrow key: ArrowDown
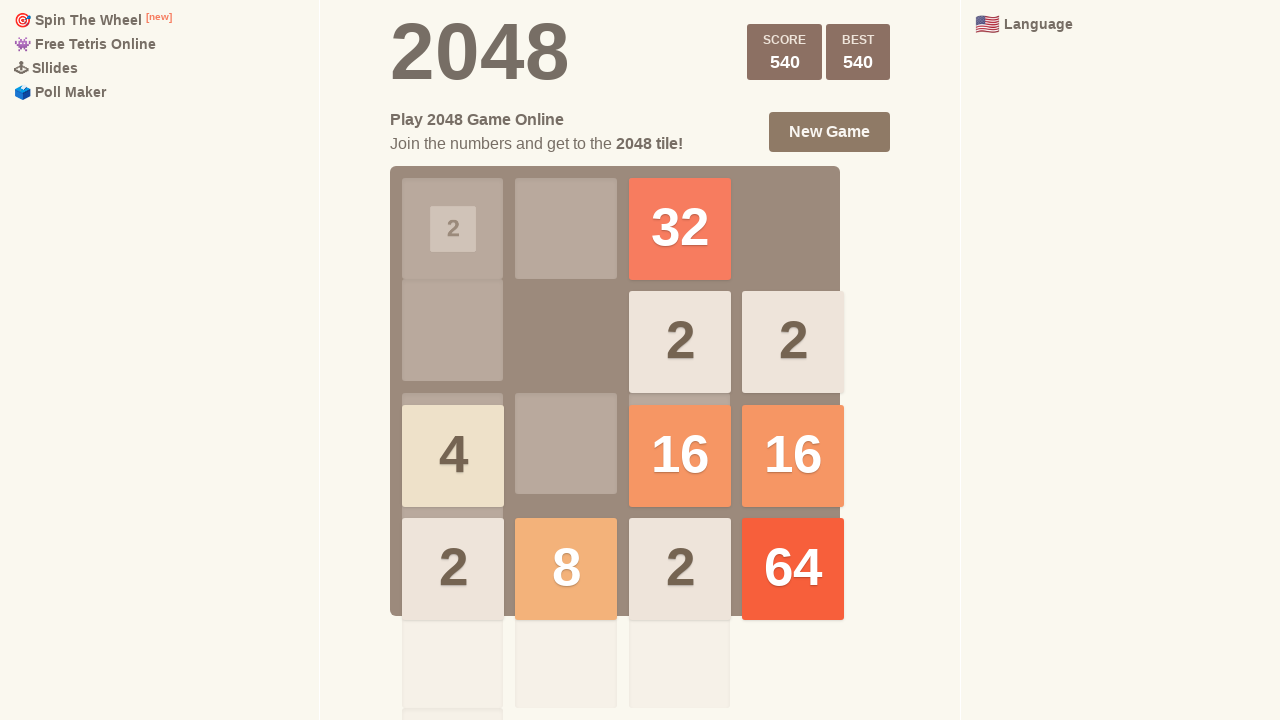

Waited 100ms for game animation to complete
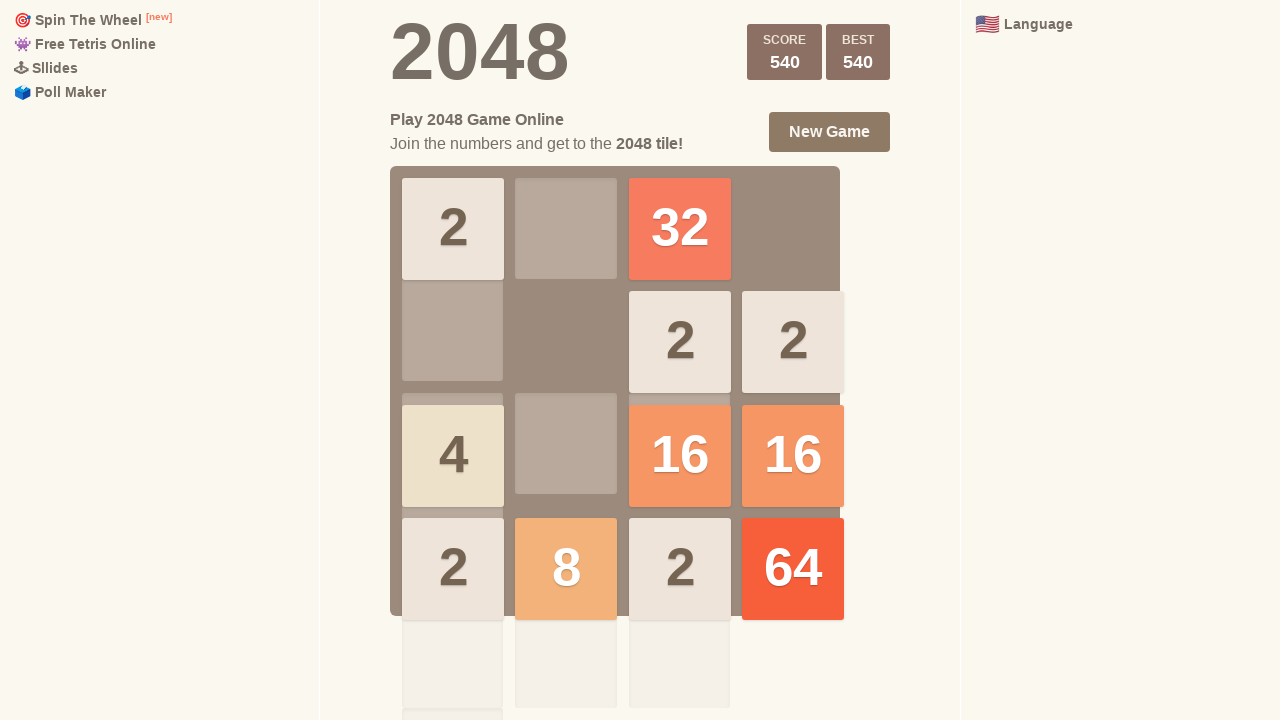

Pressed arrow key: ArrowUp
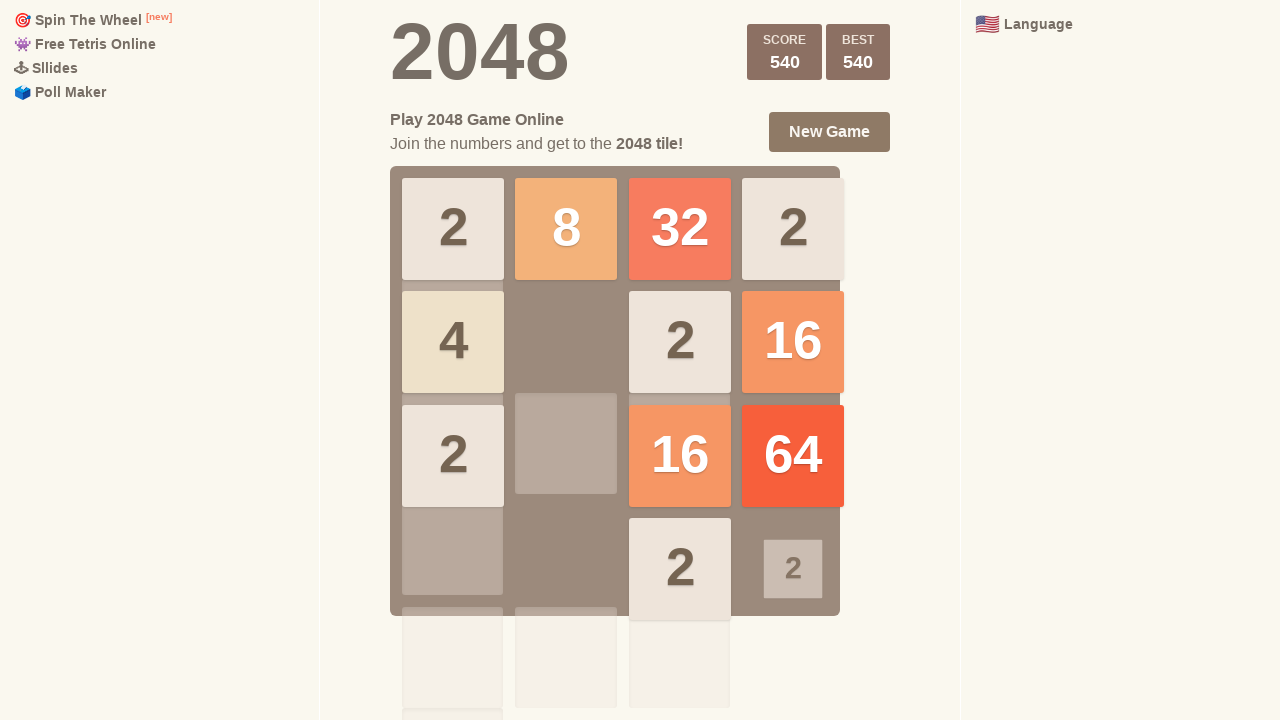

Waited 100ms for game animation to complete
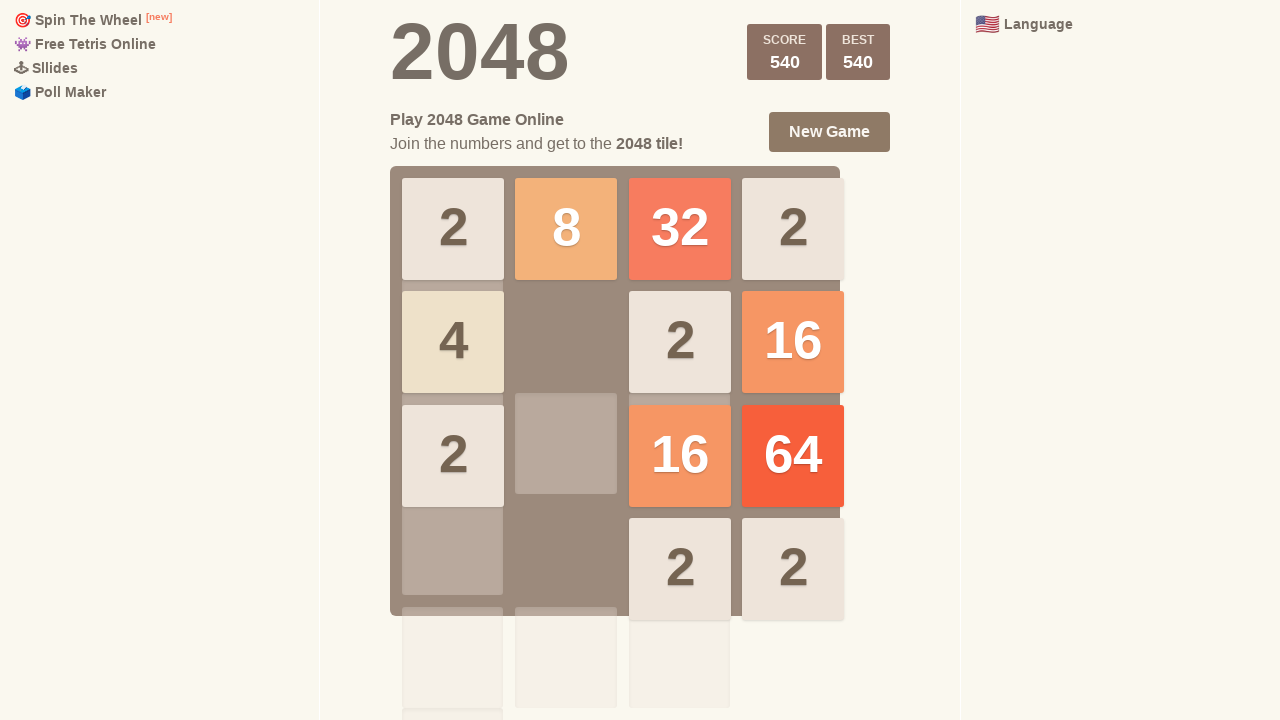

Pressed arrow key: ArrowDown
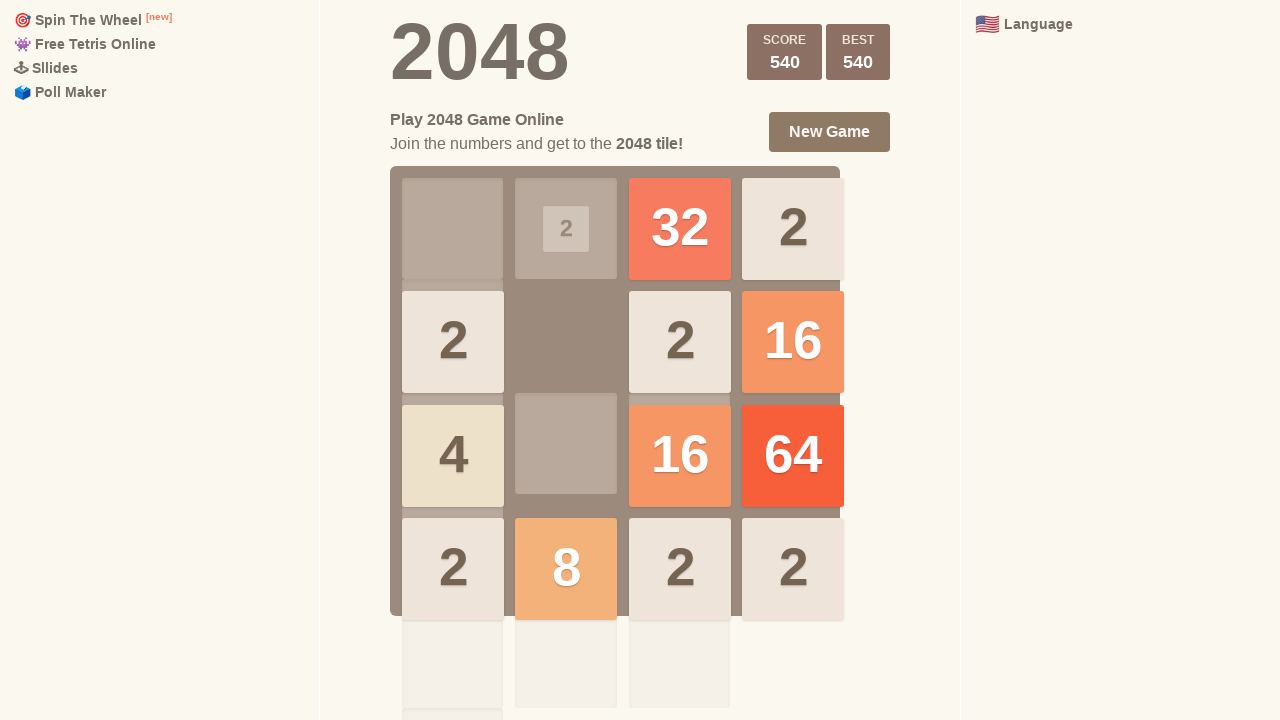

Waited 100ms for game animation to complete
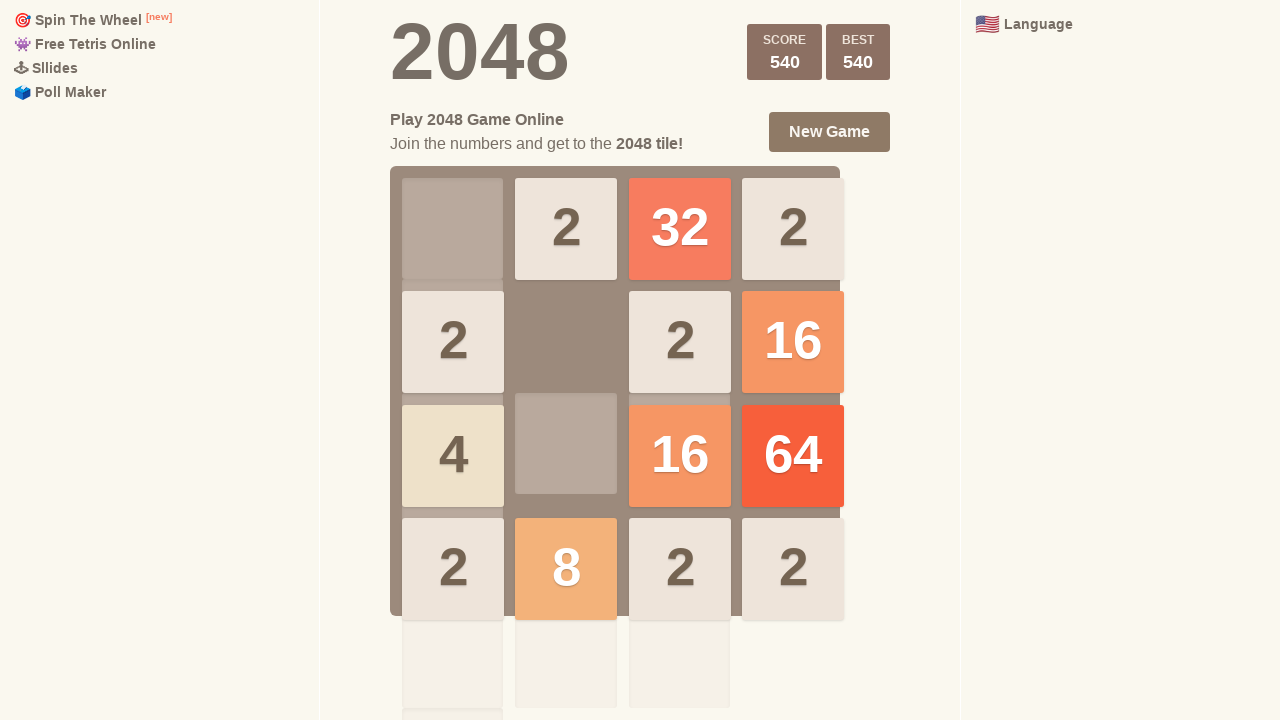

Pressed arrow key: ArrowUp
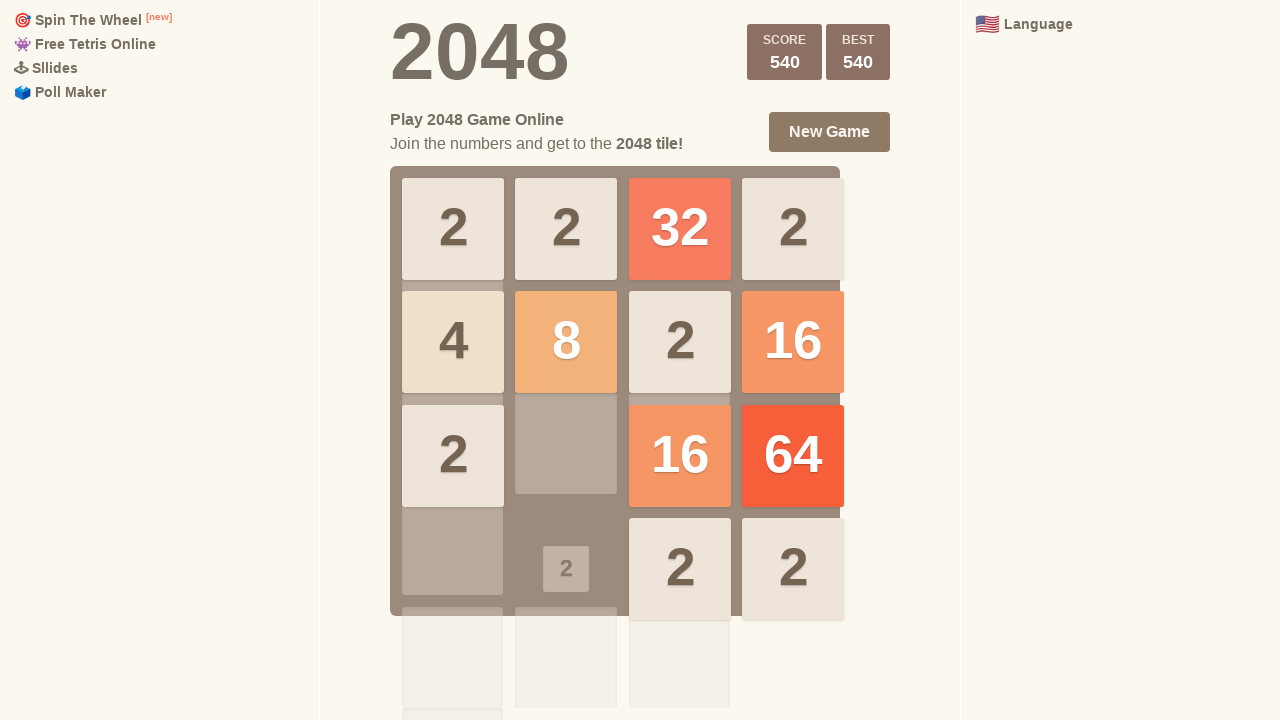

Waited 100ms for game animation to complete
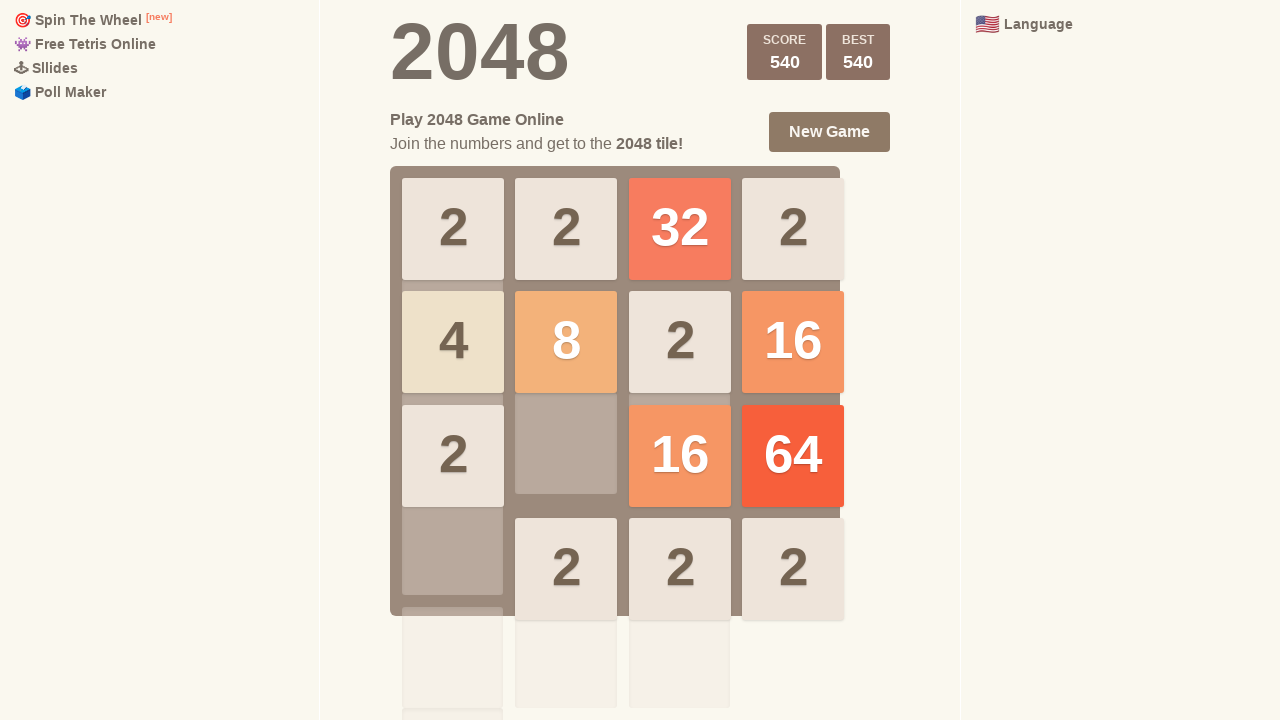

Pressed arrow key: ArrowDown
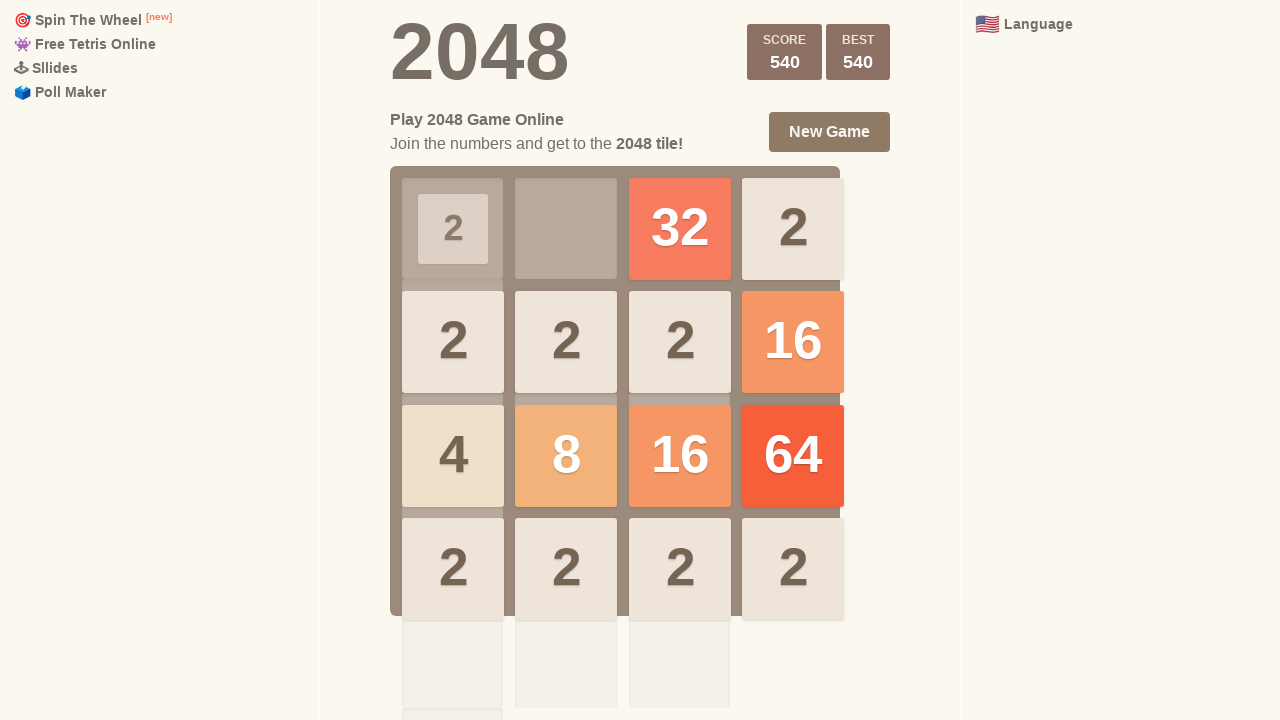

Waited 100ms for game animation to complete
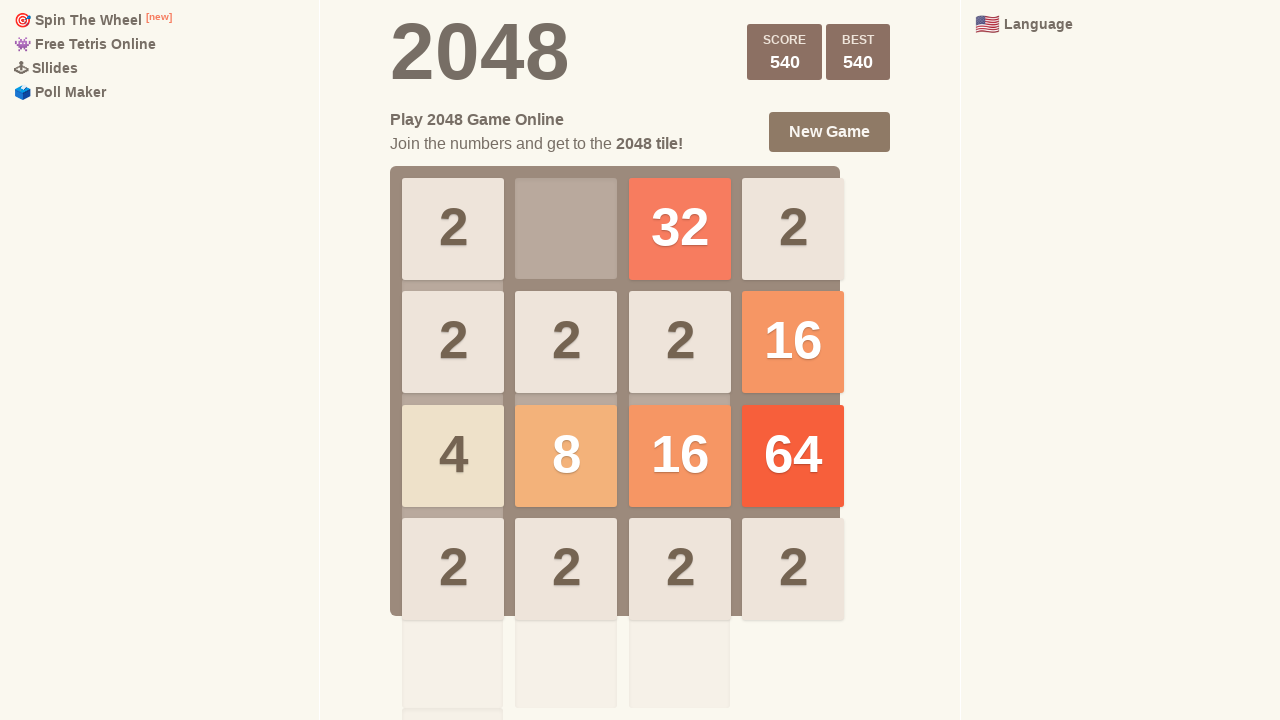

Pressed arrow key: ArrowUp
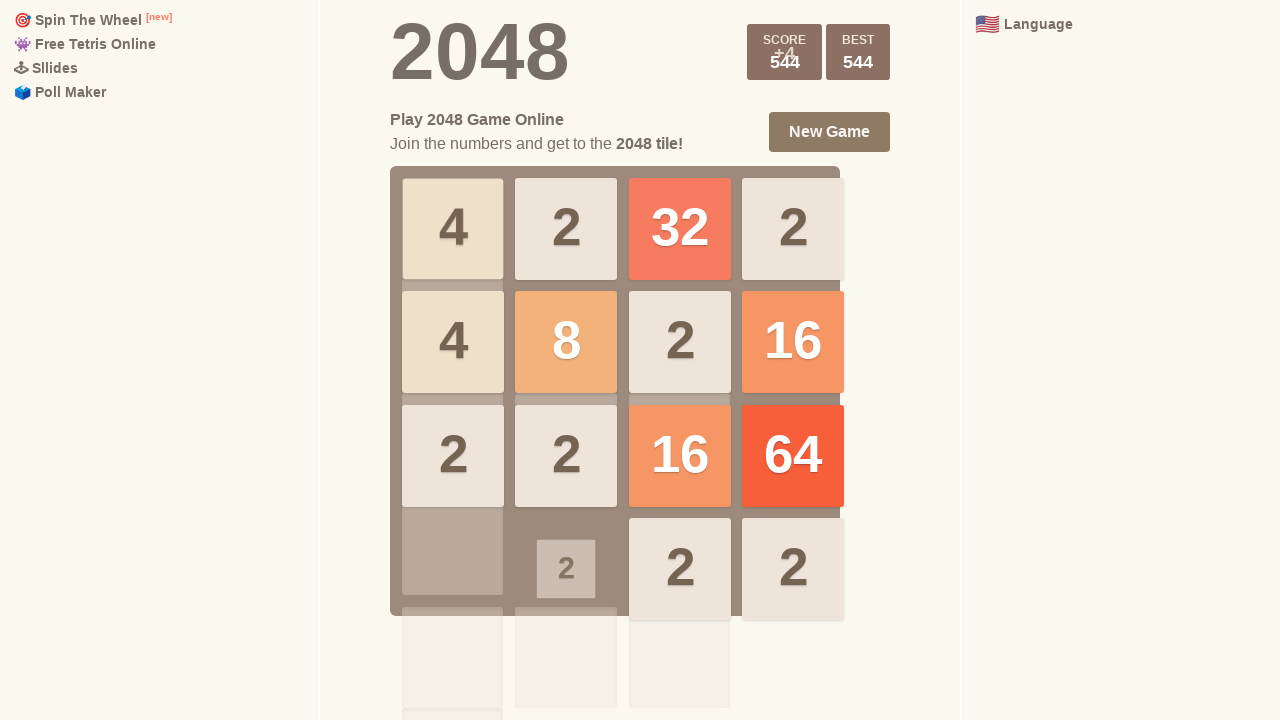

Waited 100ms for game animation to complete
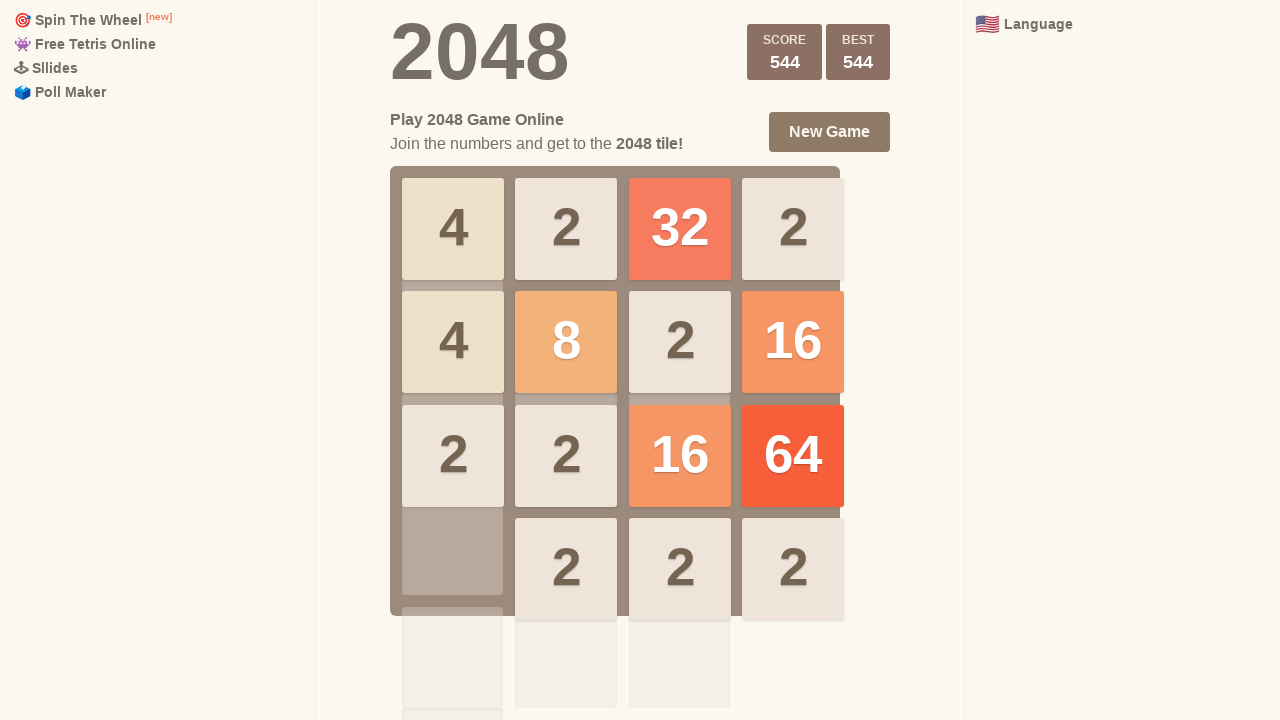

Pressed arrow key: ArrowUp
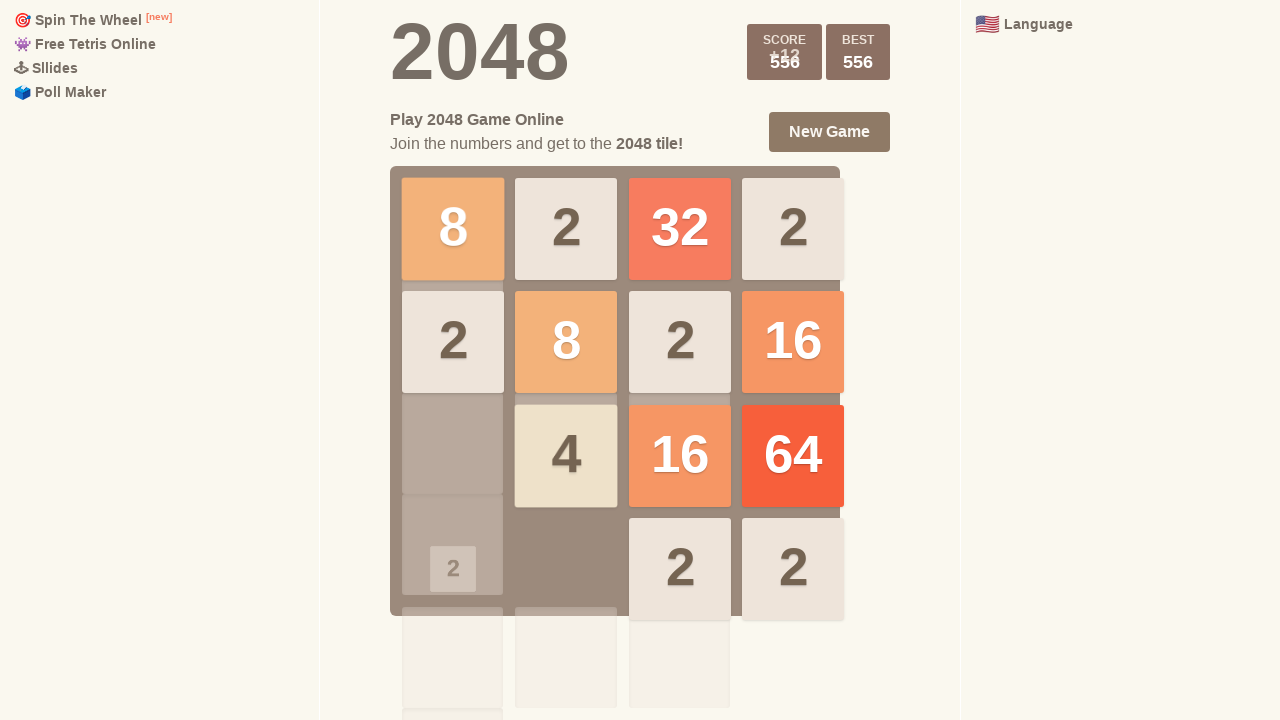

Waited 100ms for game animation to complete
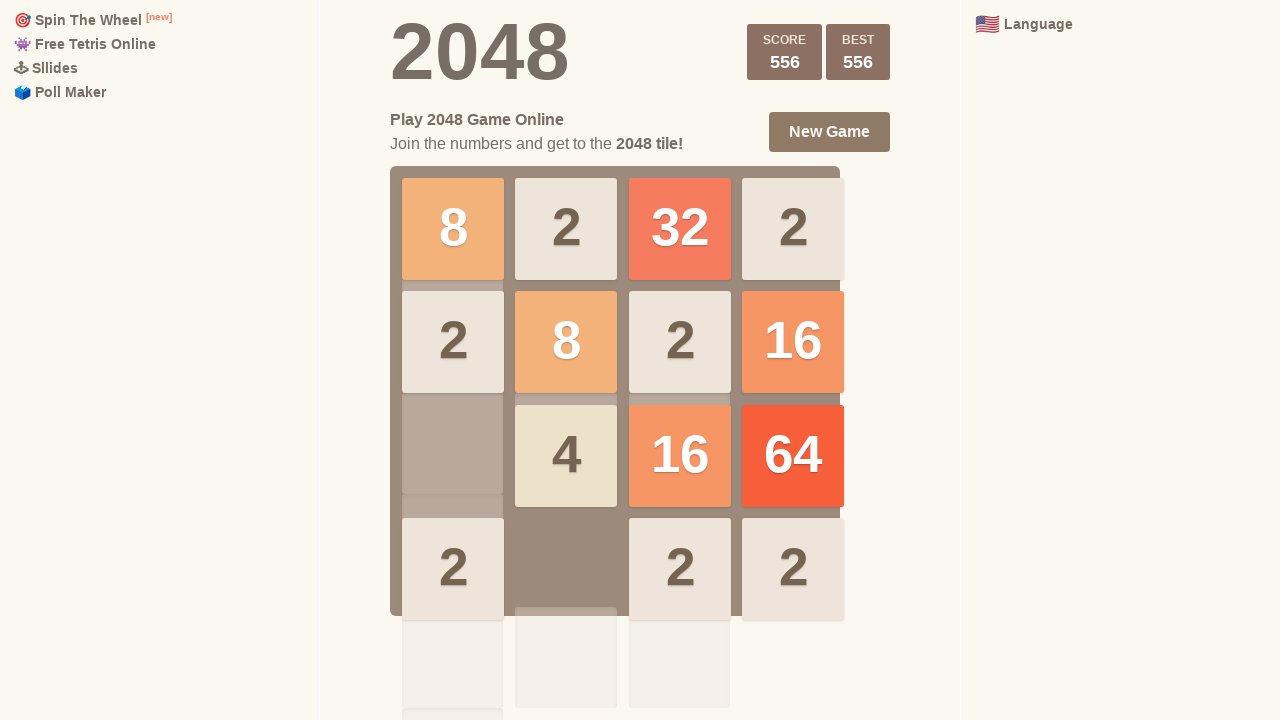

Pressed arrow key: ArrowDown
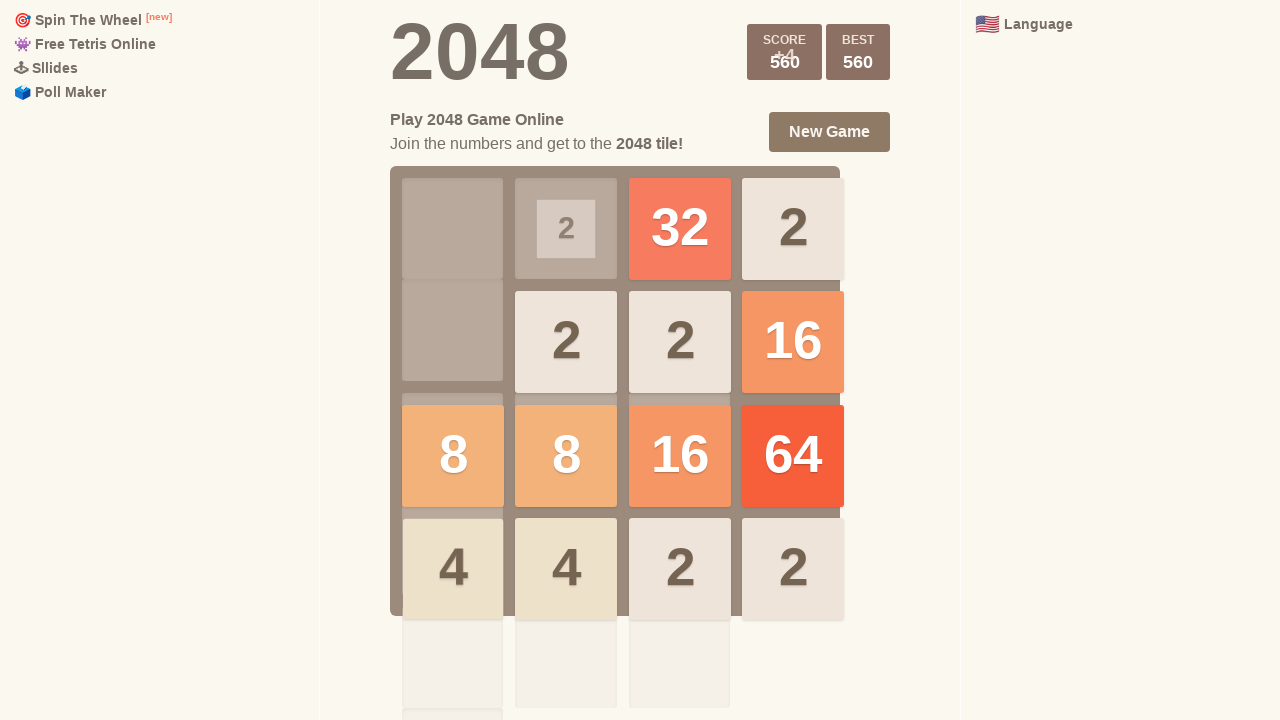

Waited 100ms for game animation to complete
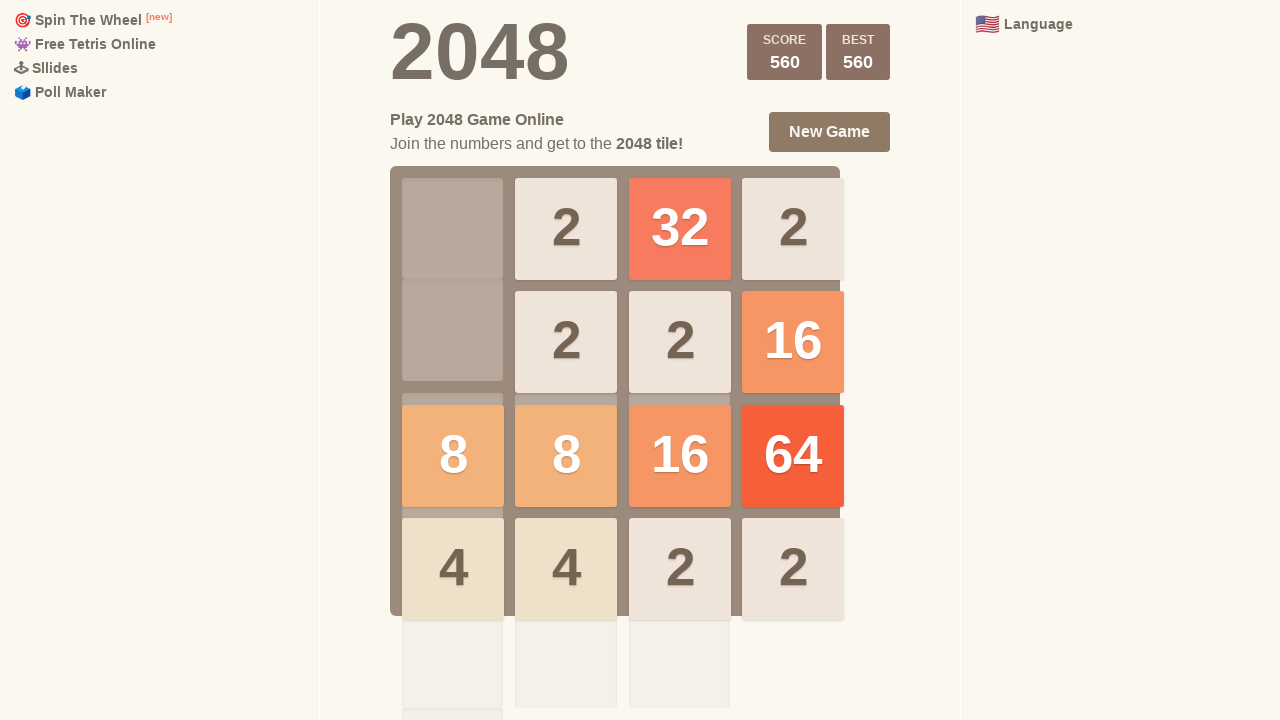

Pressed arrow key: ArrowUp
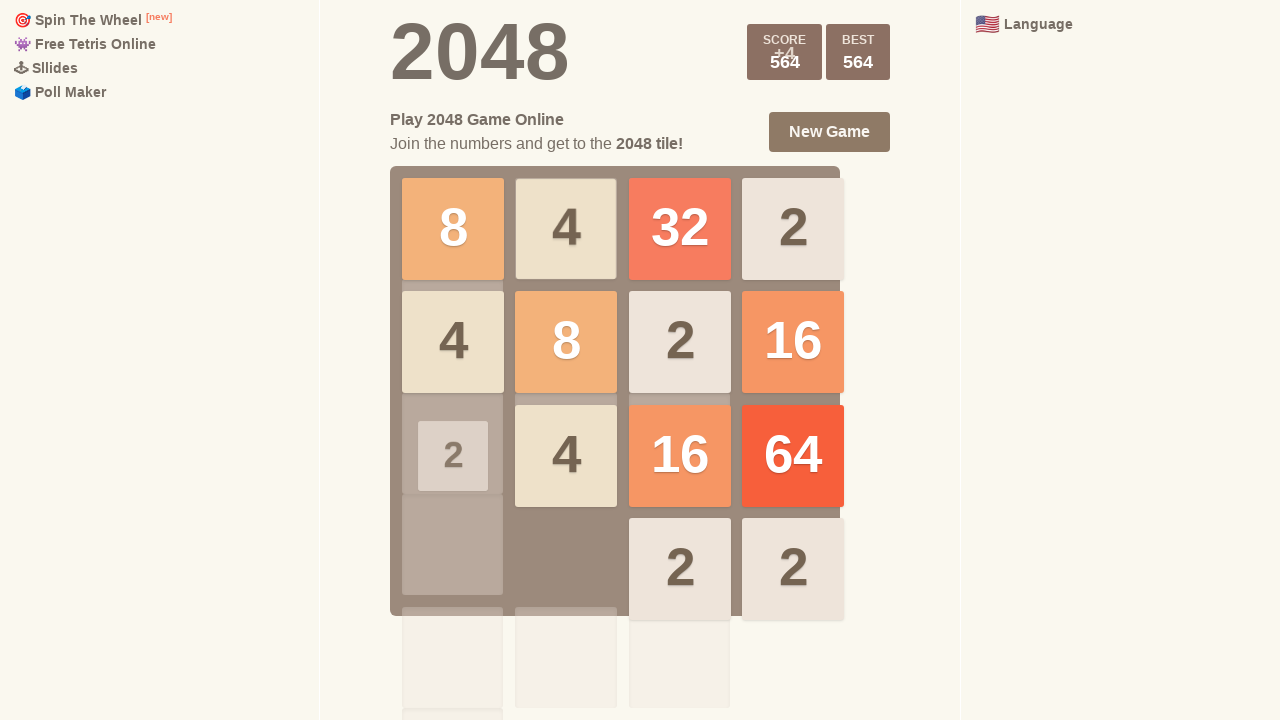

Waited 100ms for game animation to complete
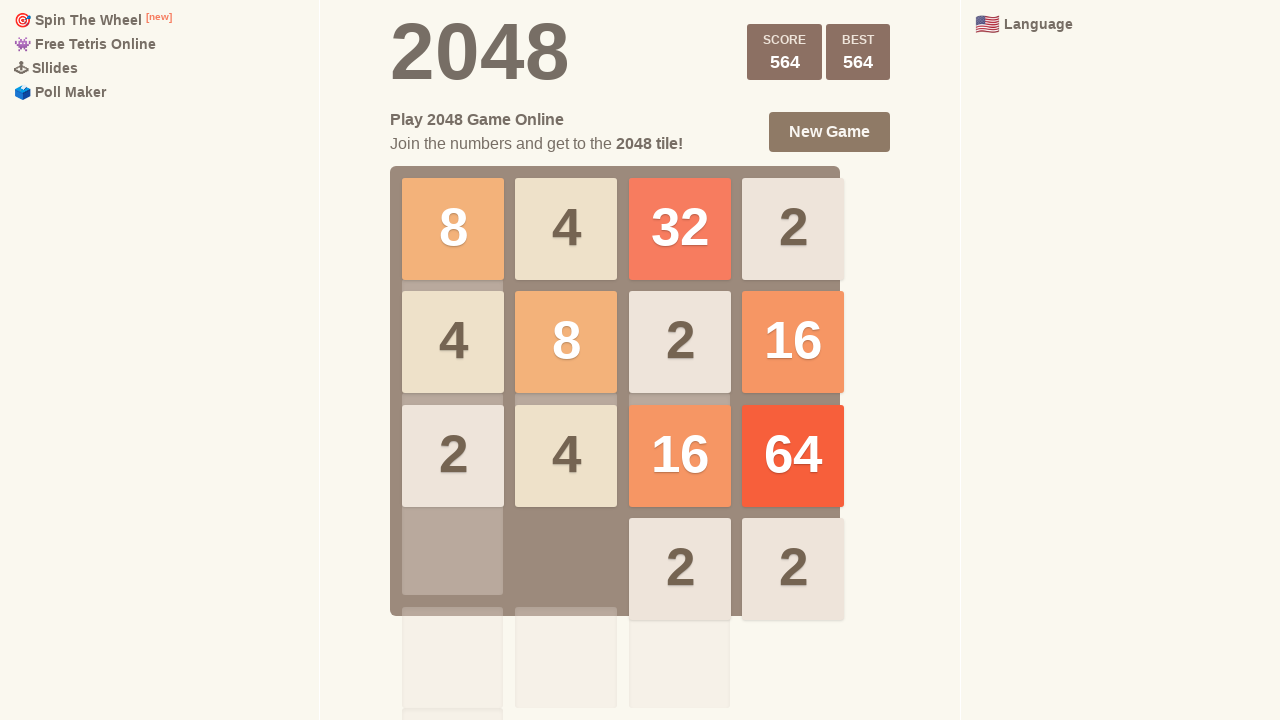

Pressed arrow key: ArrowDown
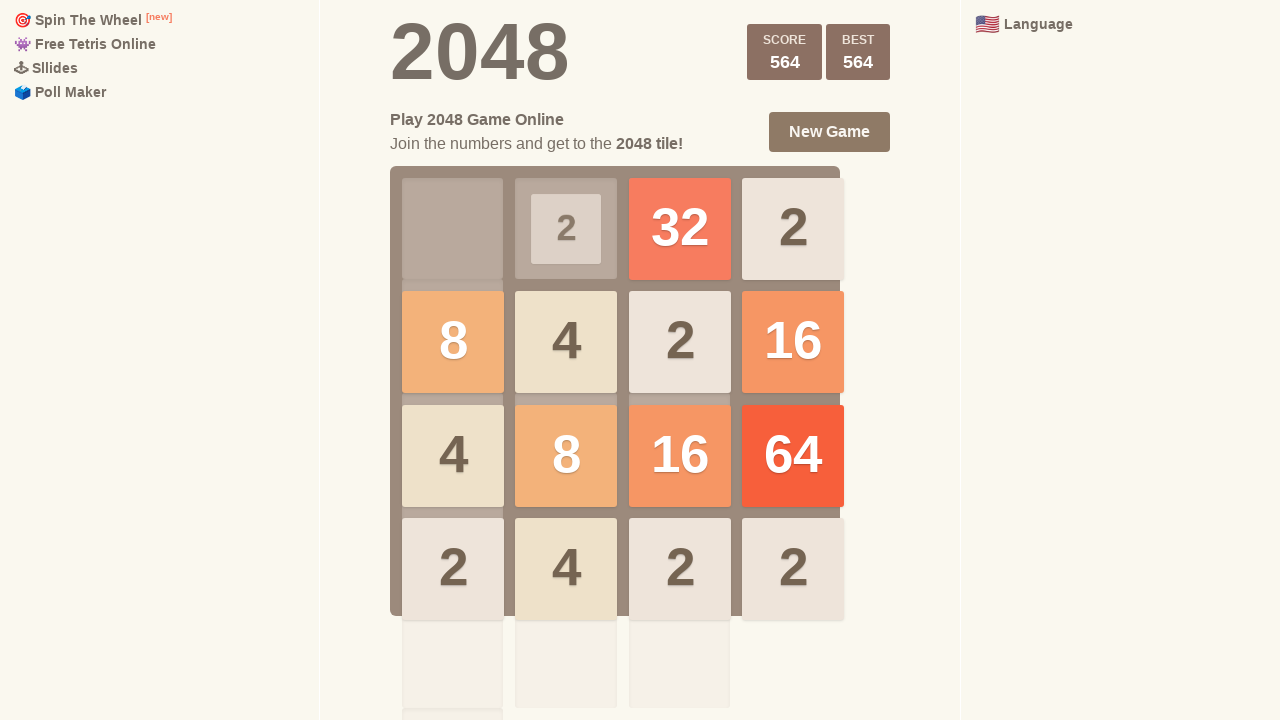

Waited 100ms for game animation to complete
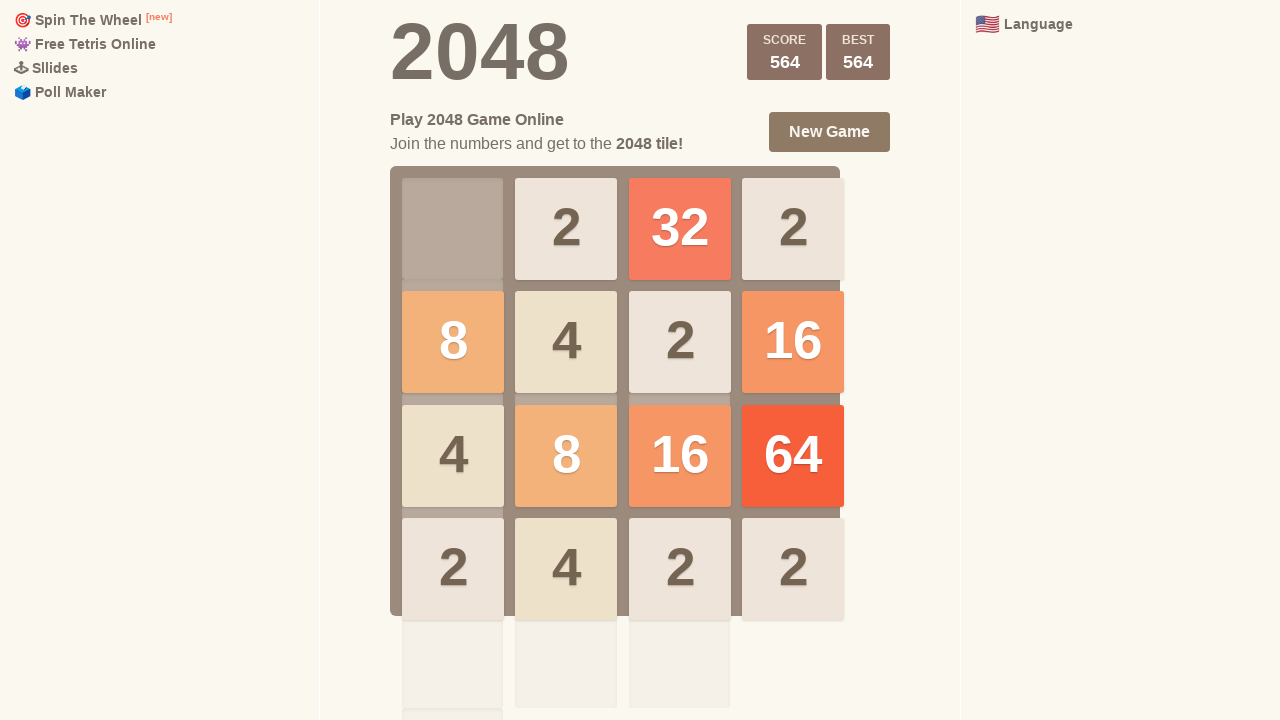

Pressed arrow key: ArrowLeft
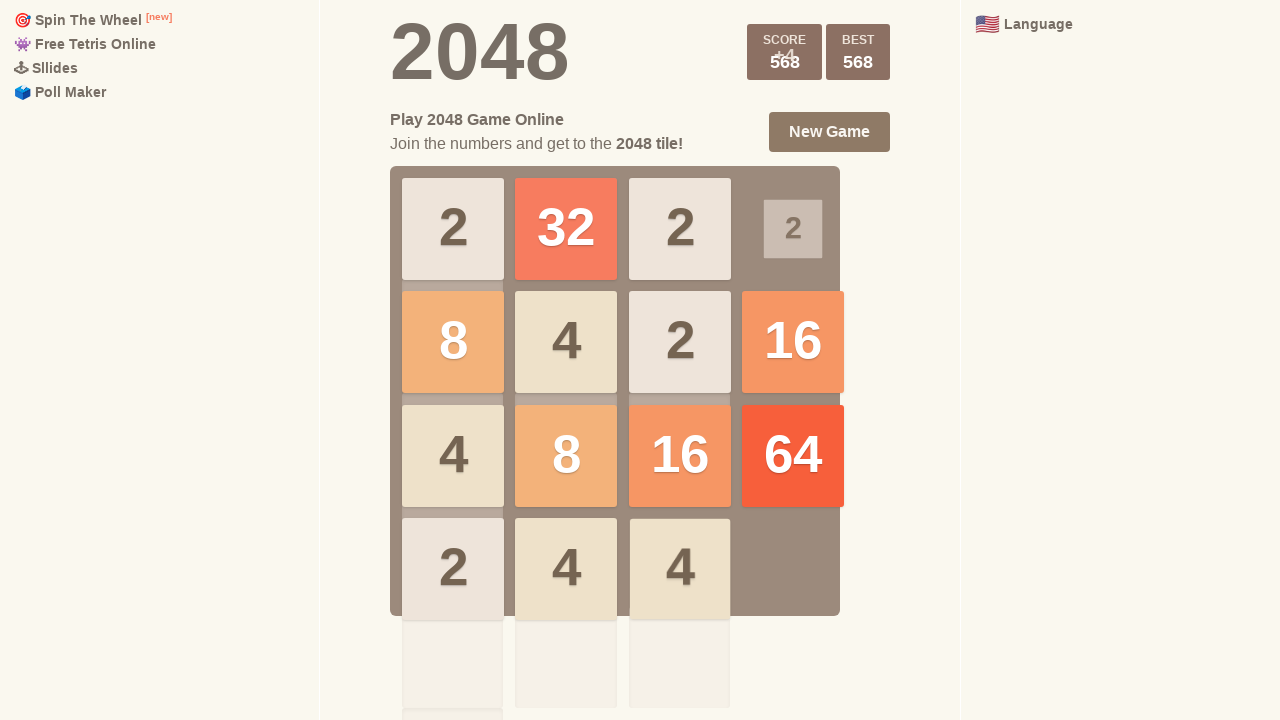

Waited 100ms for game animation to complete
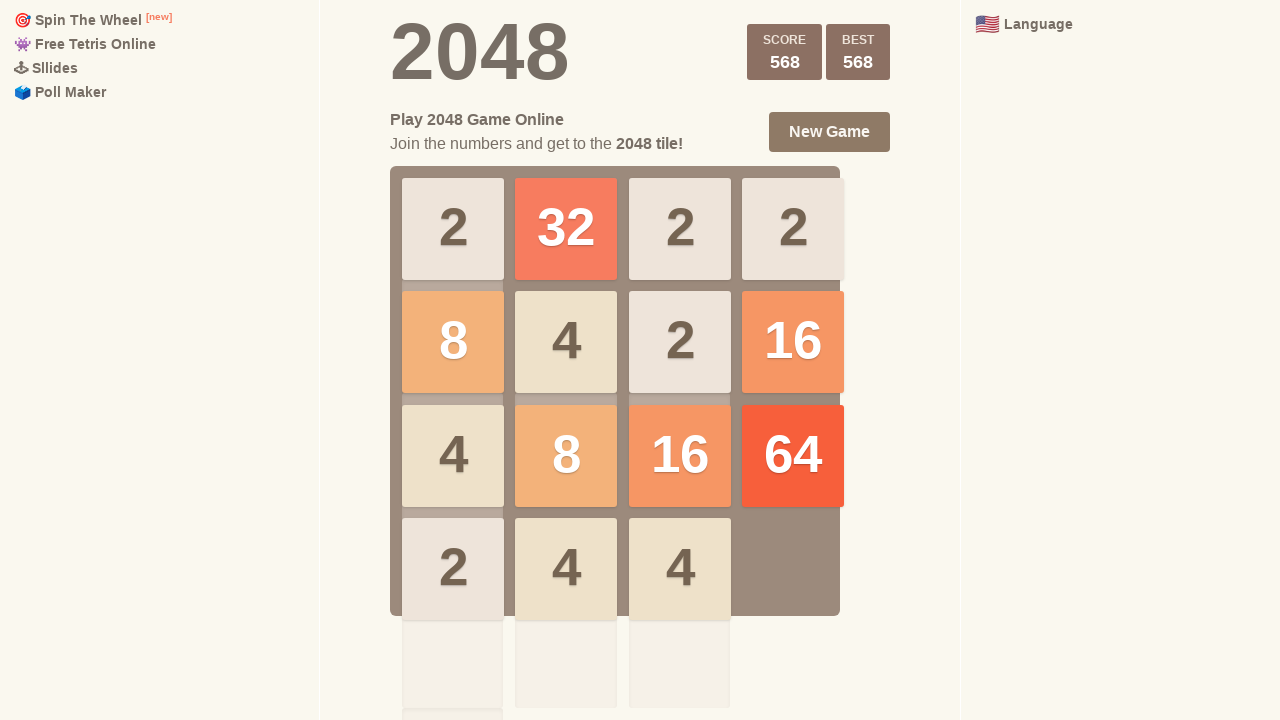

Pressed arrow key: ArrowRight
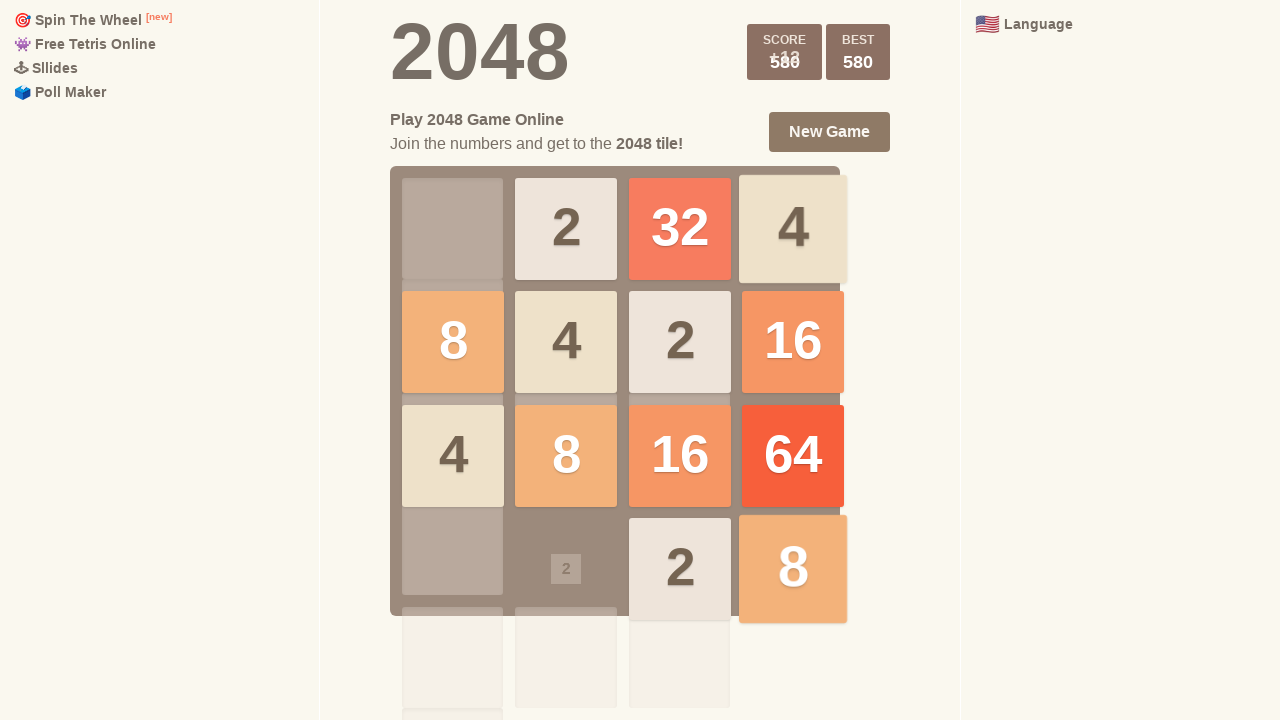

Waited 100ms for game animation to complete
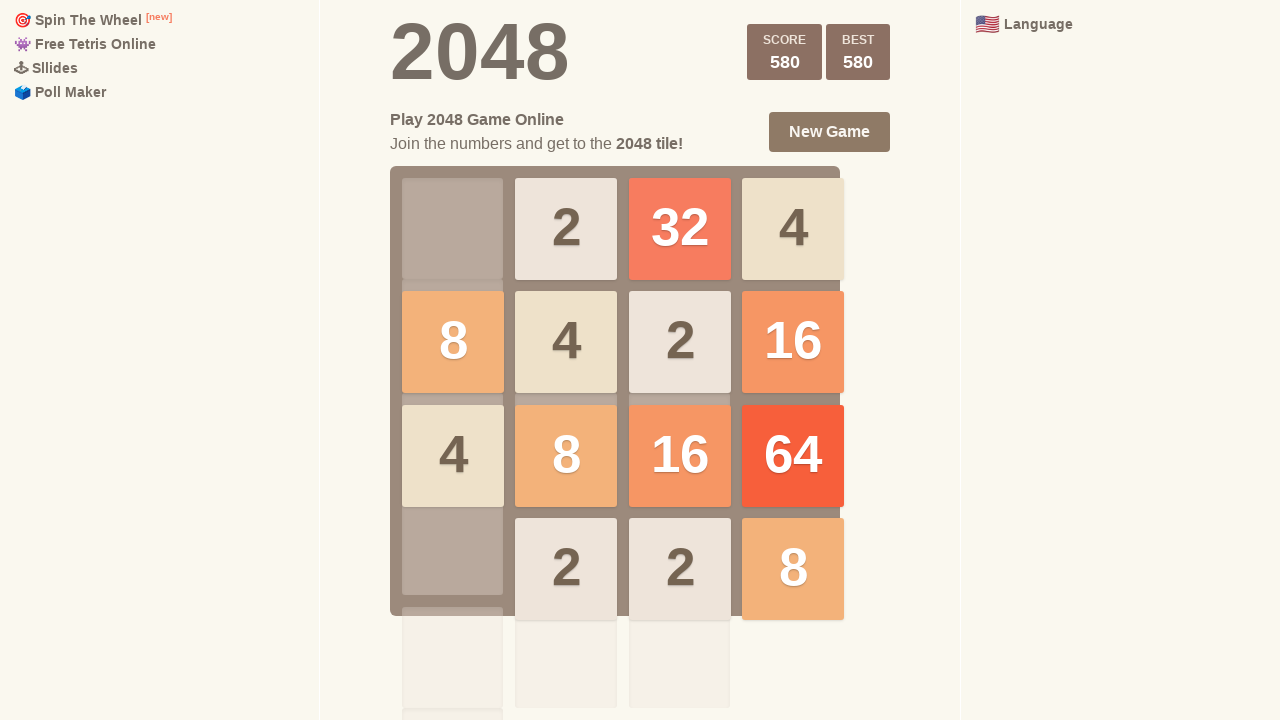

Pressed arrow key: ArrowDown
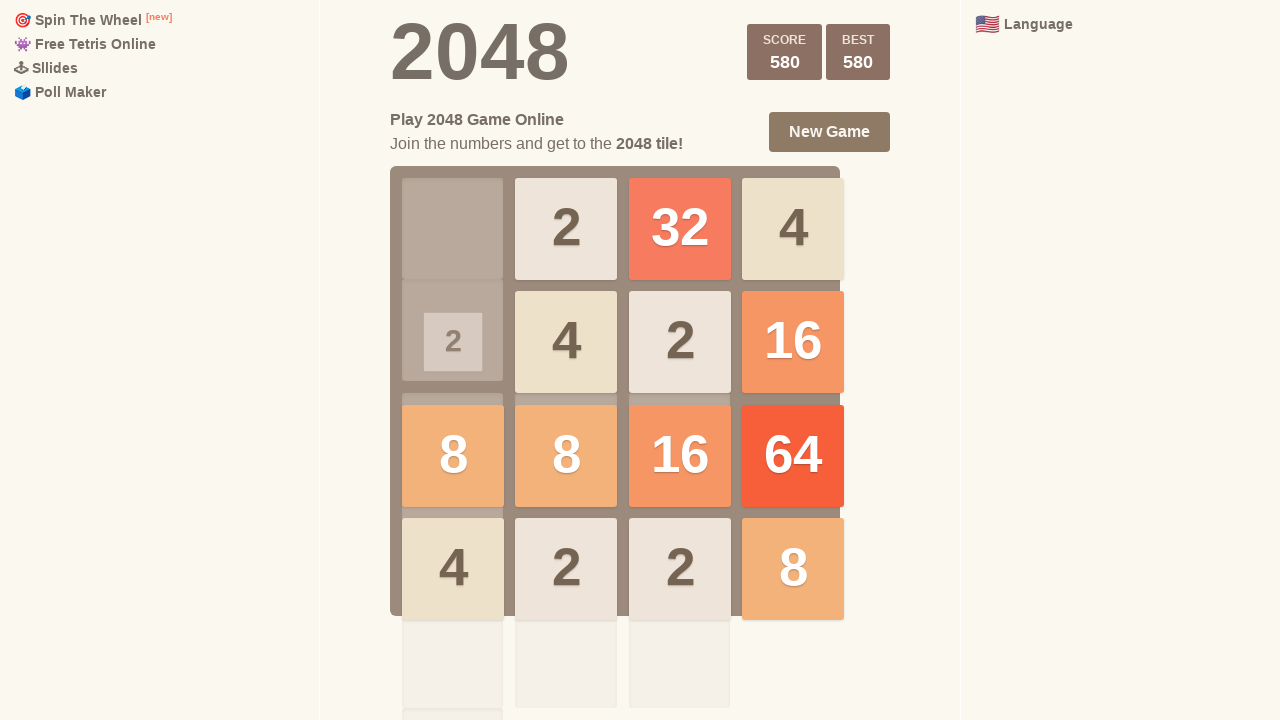

Waited 100ms for game animation to complete
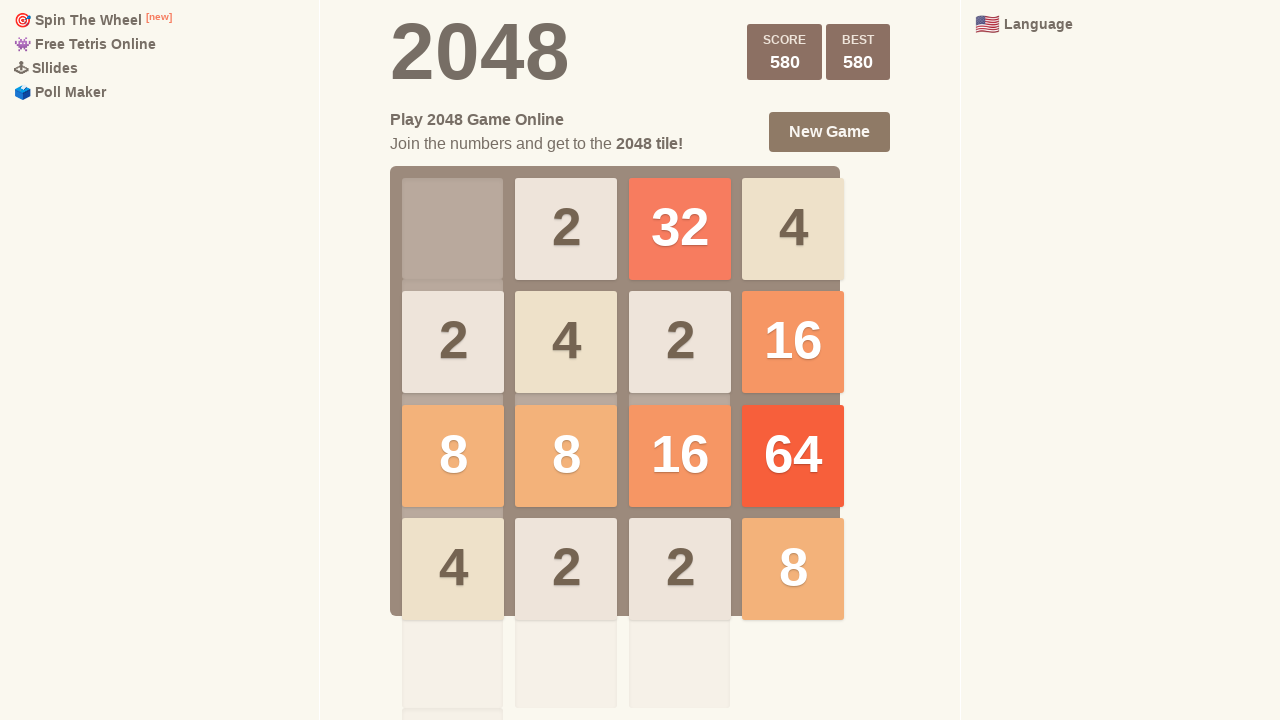

Pressed arrow key: ArrowRight
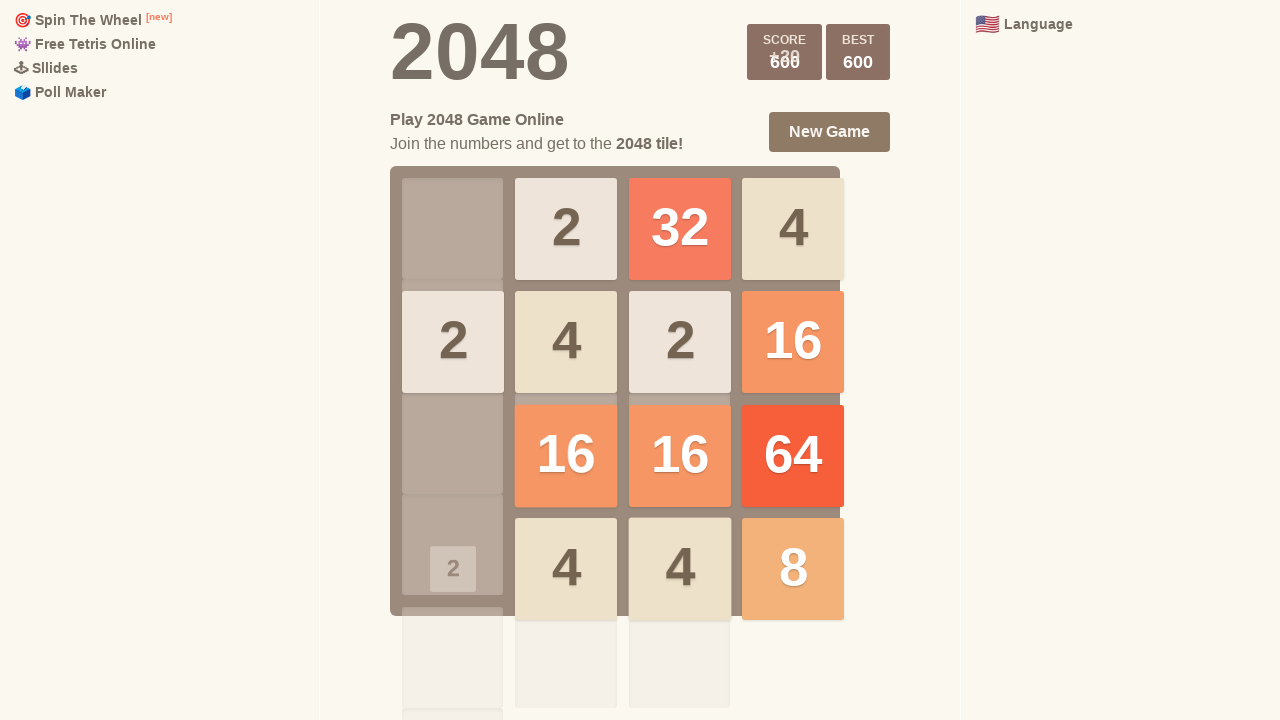

Waited 100ms for game animation to complete
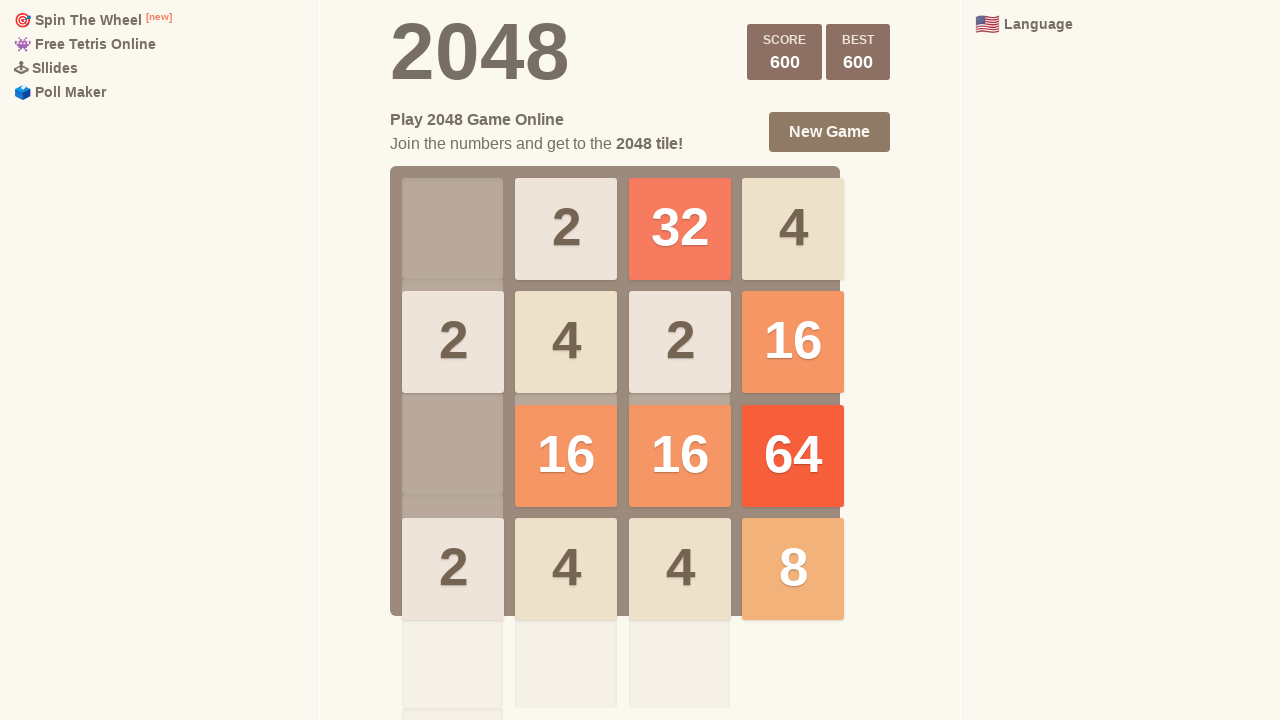

Pressed arrow key: ArrowUp
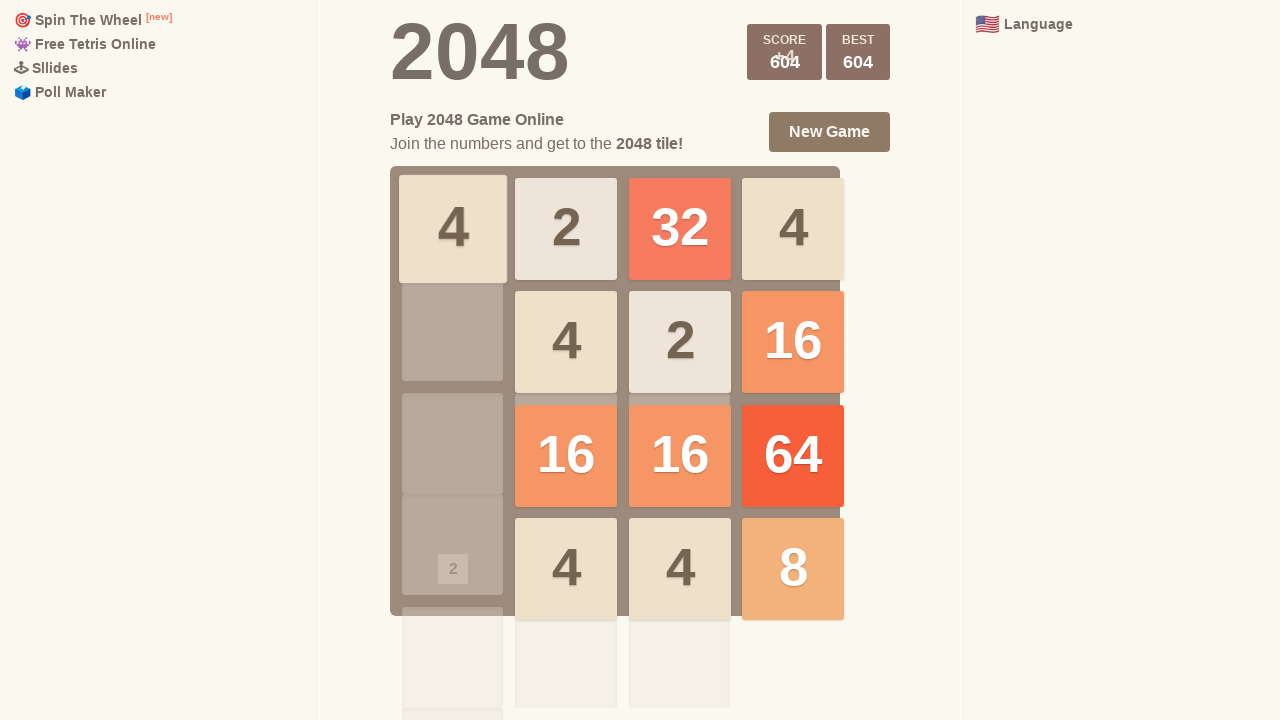

Waited 100ms for game animation to complete
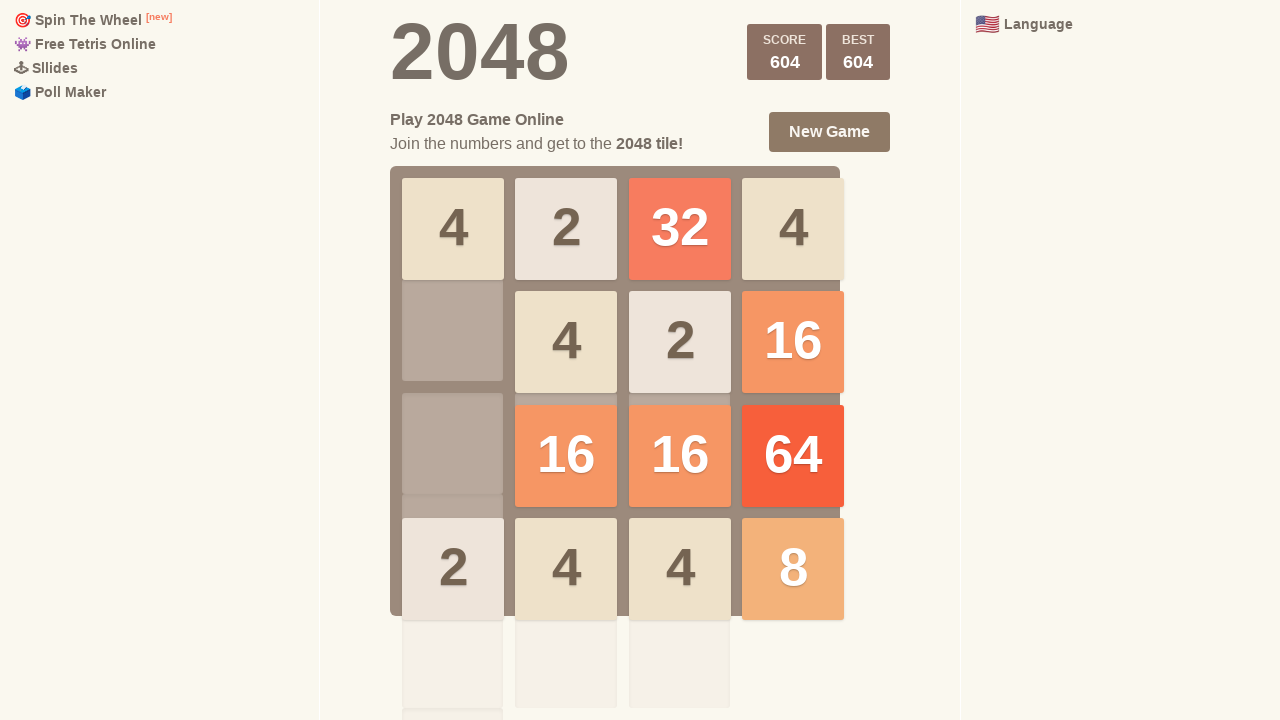

Pressed arrow key: ArrowRight
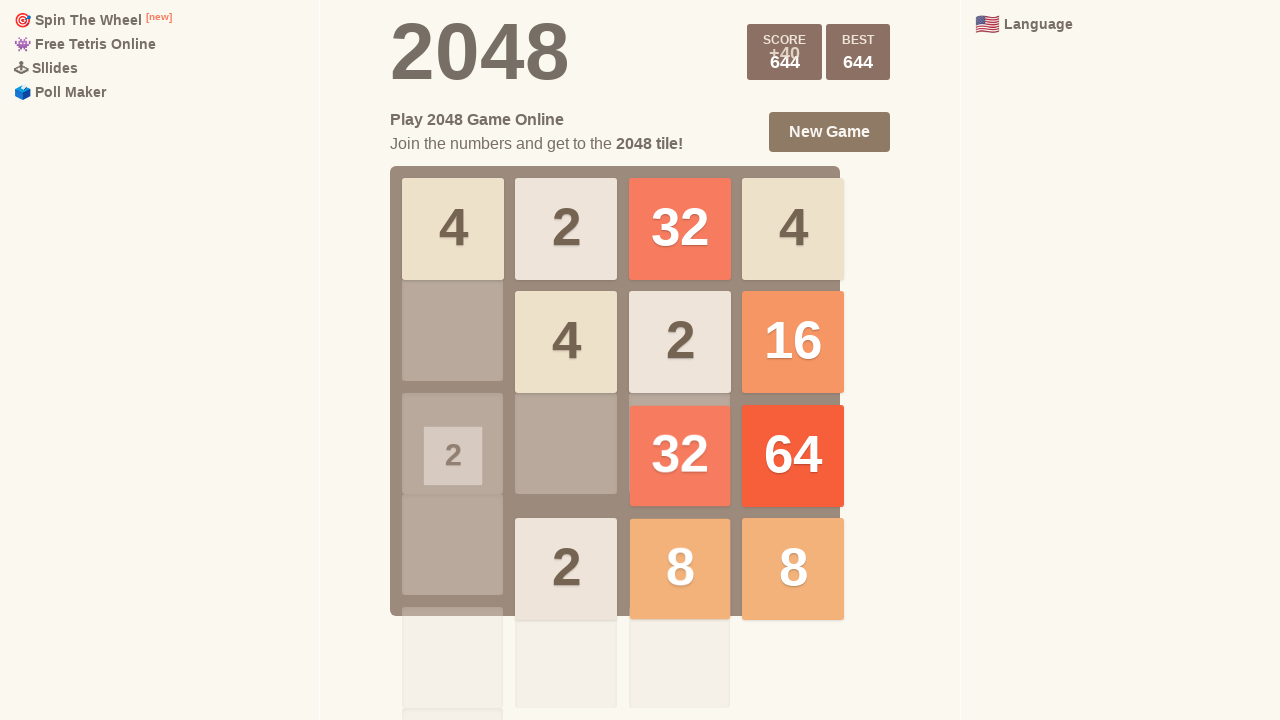

Waited 100ms for game animation to complete
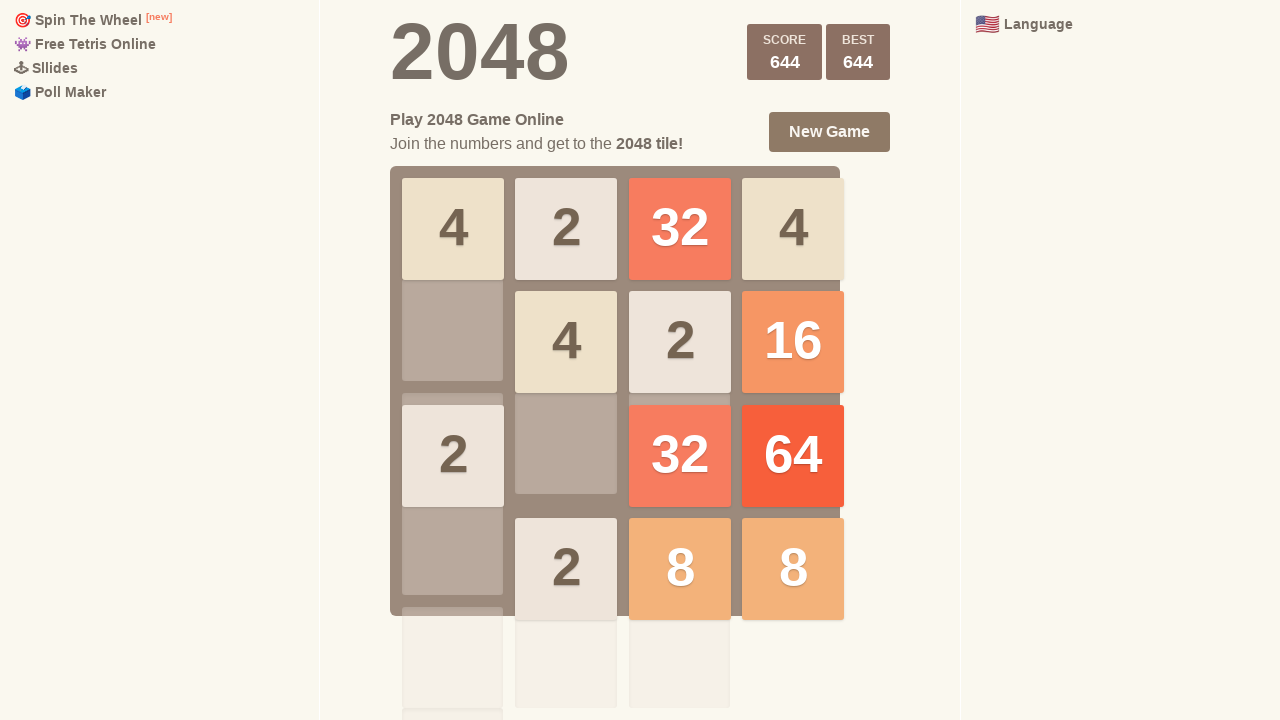

Pressed arrow key: ArrowLeft
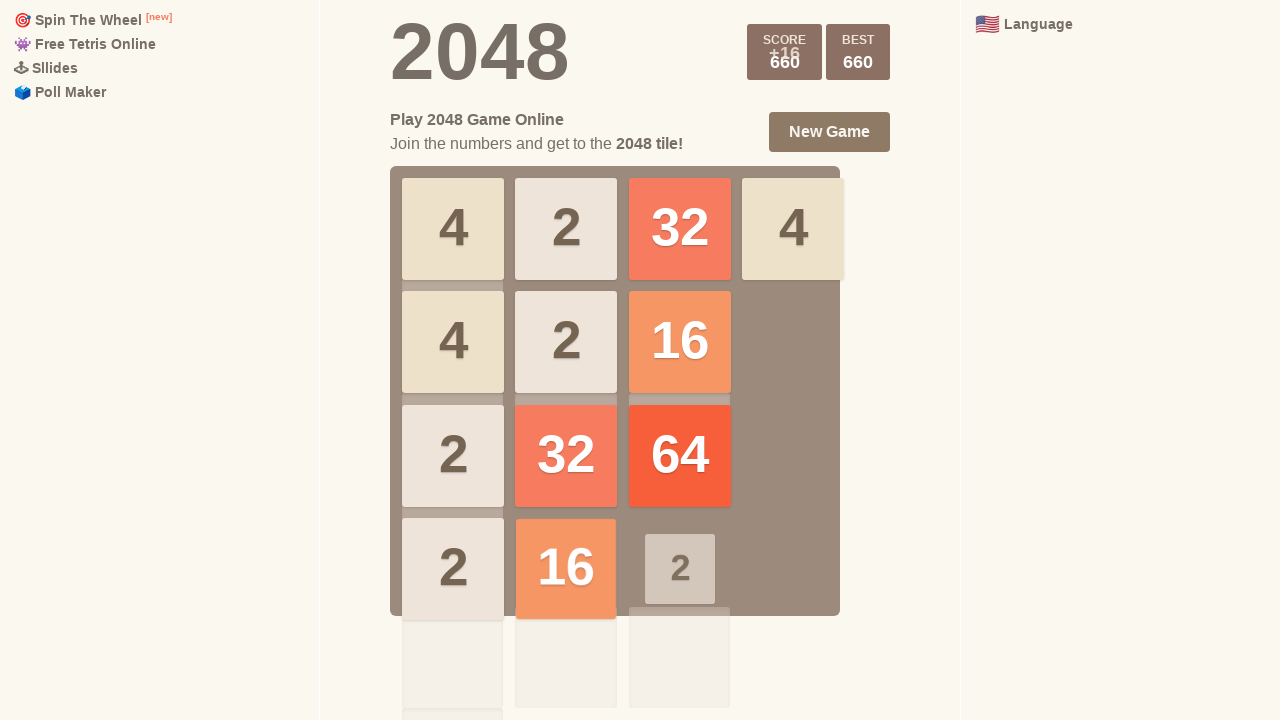

Waited 100ms for game animation to complete
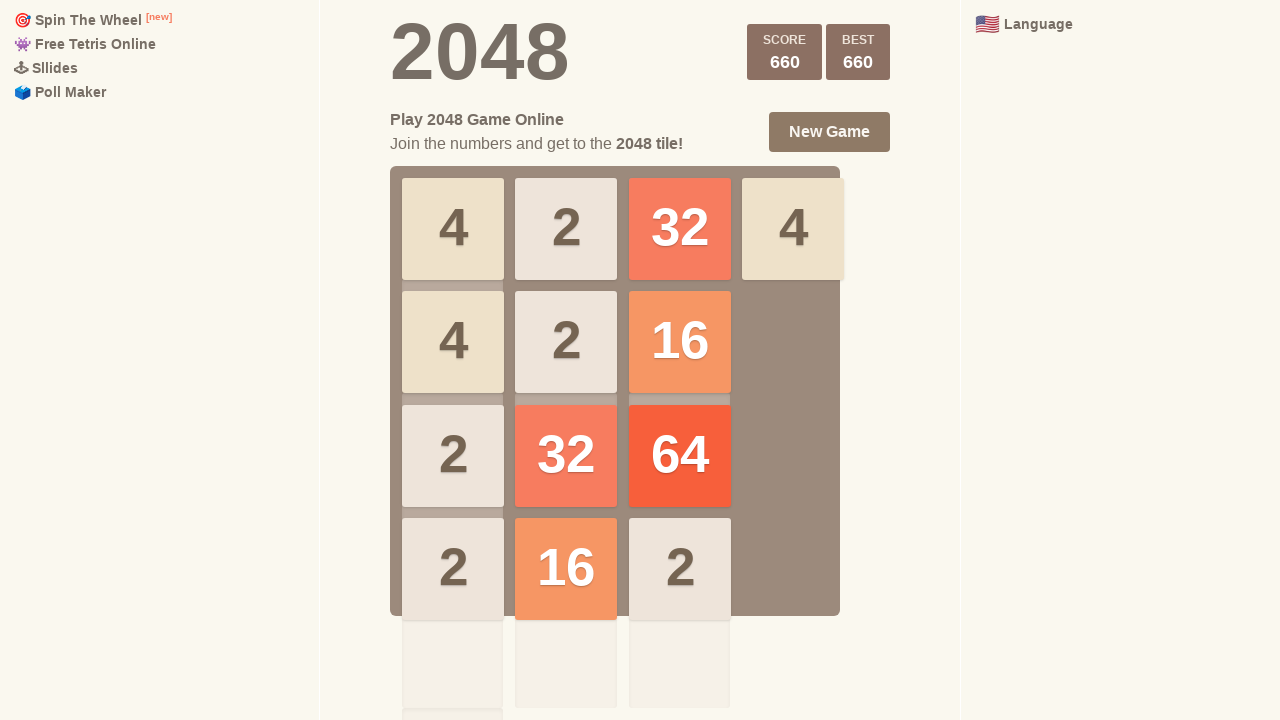

Pressed arrow key: ArrowDown
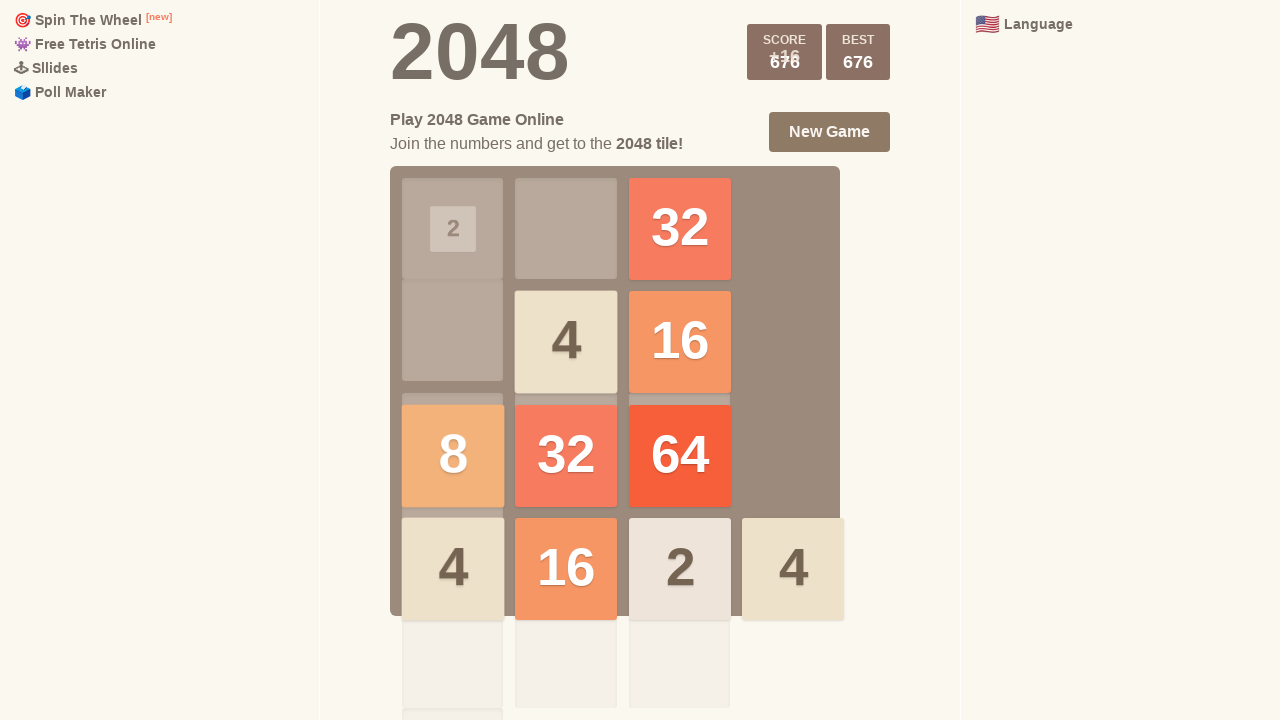

Waited 100ms for game animation to complete
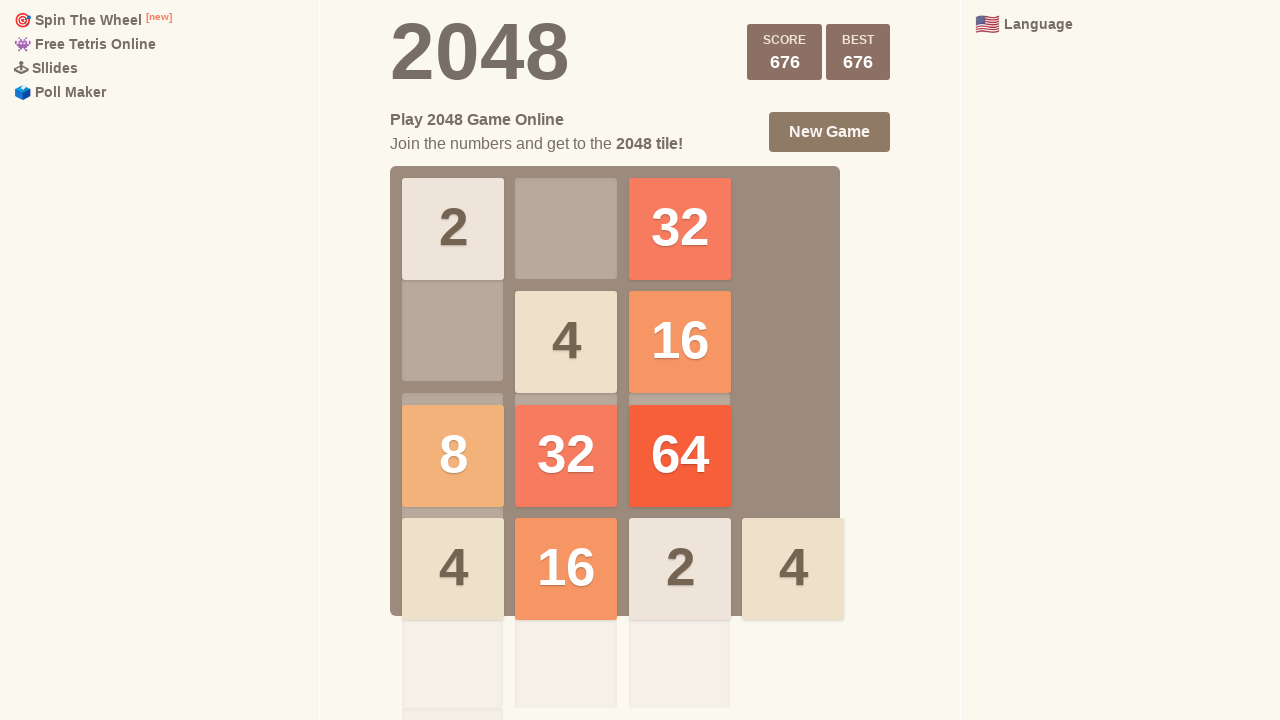

Pressed arrow key: ArrowLeft
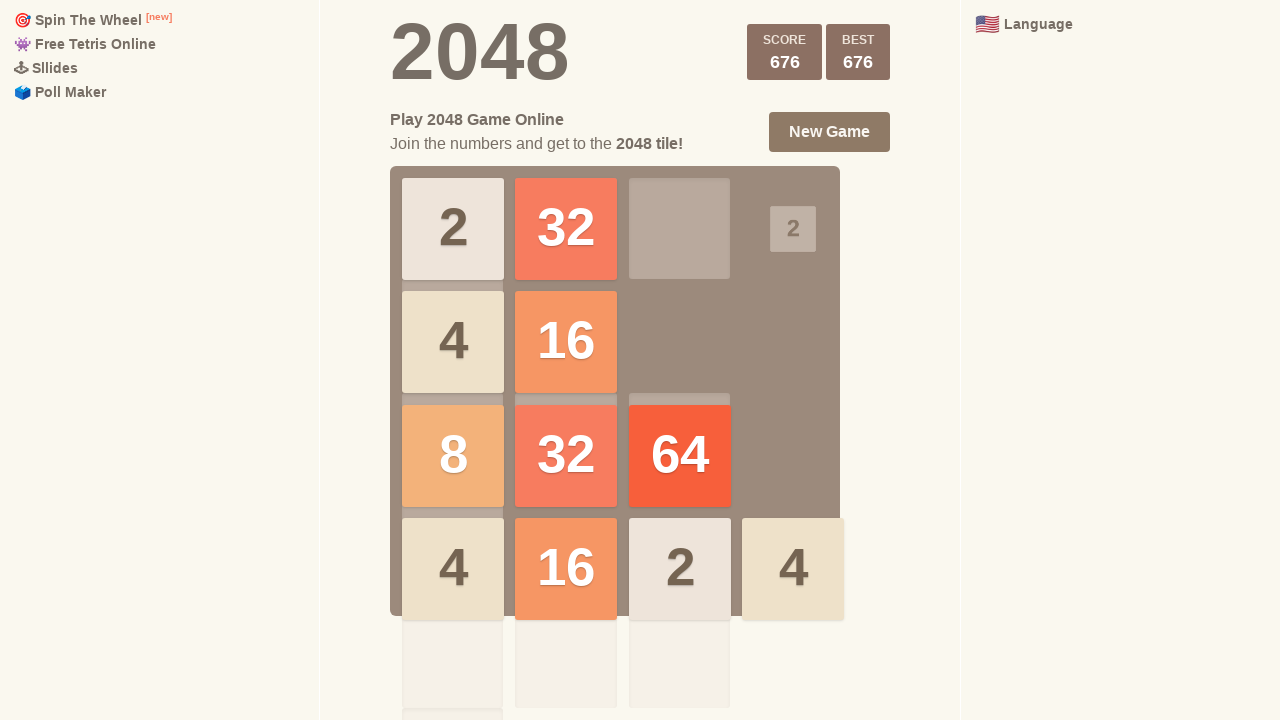

Waited 100ms for game animation to complete
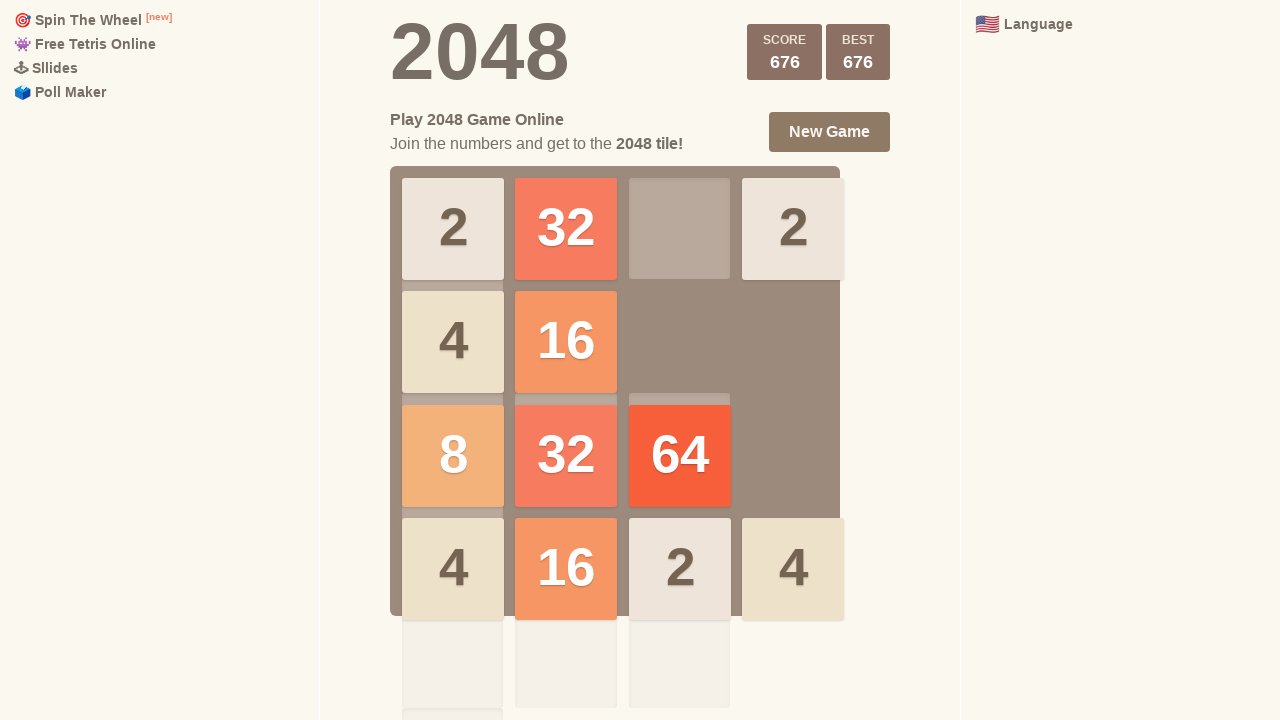

Waited 2000ms to observe final game state
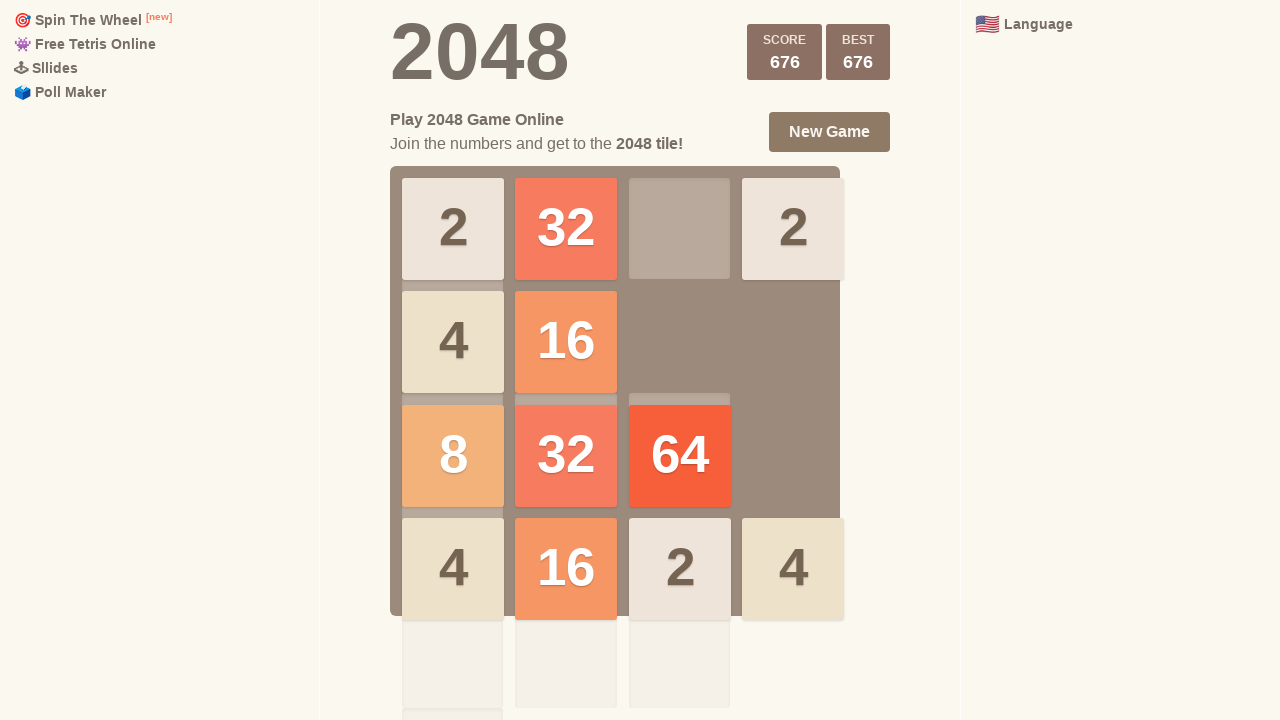

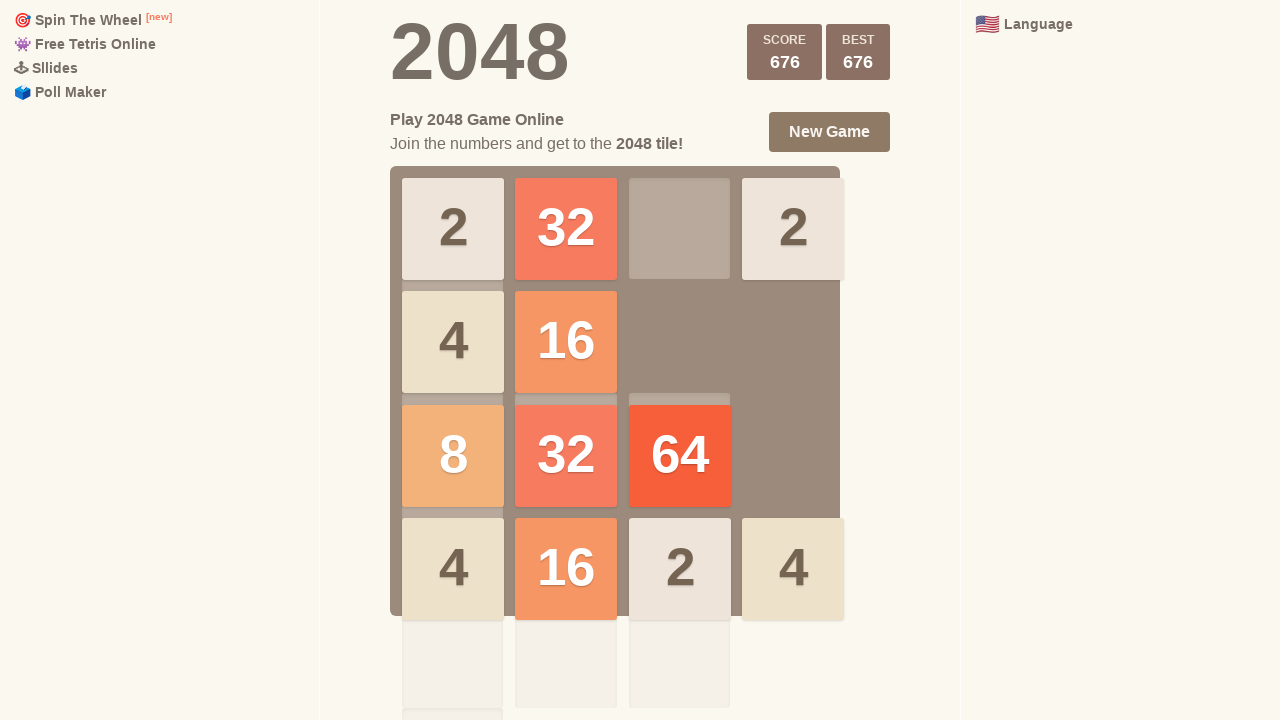